Tests a todo list application by adding 100 todo items, then deleting all odd-numbered items (50 deletions total). Handles confirmation dialogs that appear during deletion.

Starting URL: https://material.playwrightvn.com

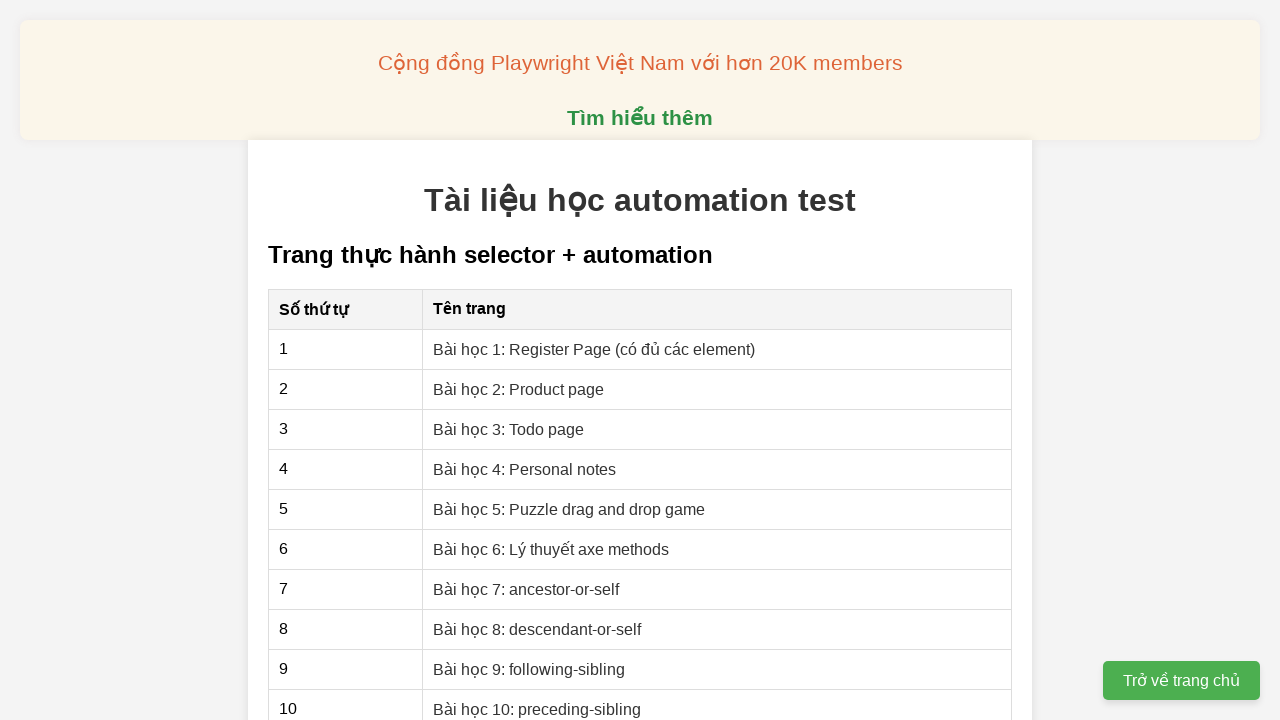

Clicked link to navigate to todo list page at (509, 429) on xpath=//a[@href="03-xpath-todo-list.html"]
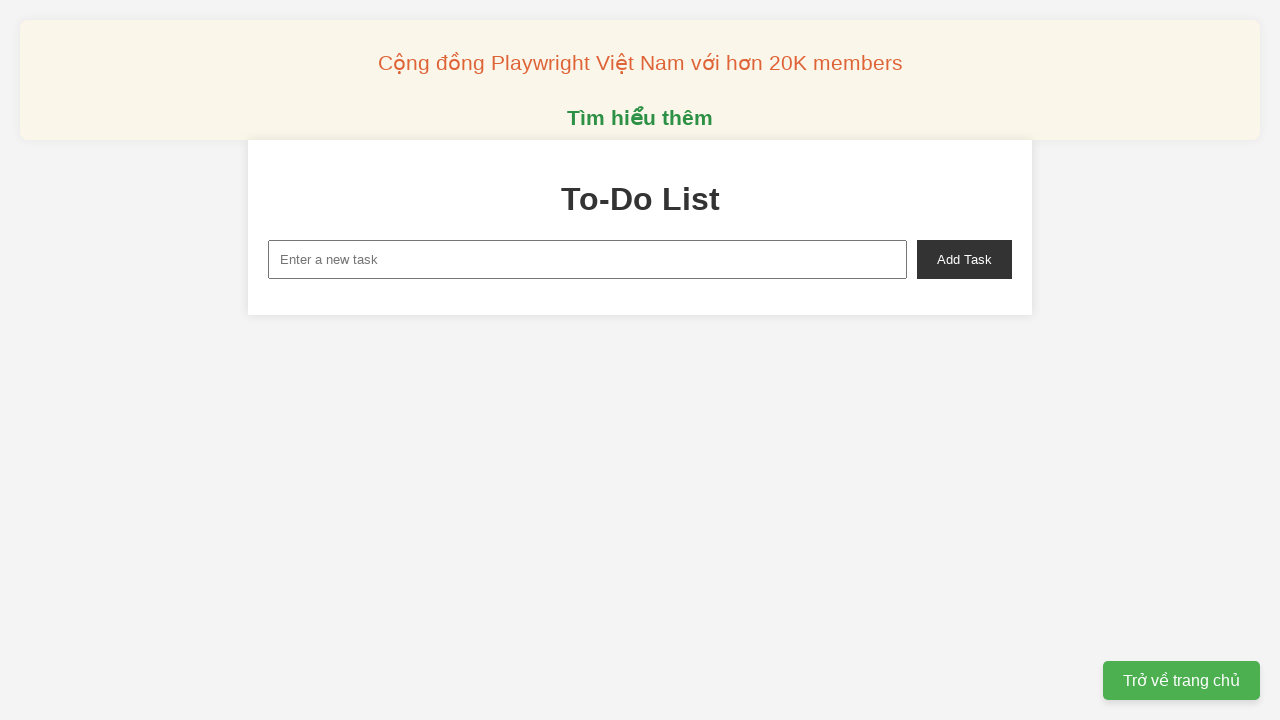

Filled input field with 'Todo 1' on input#new-task
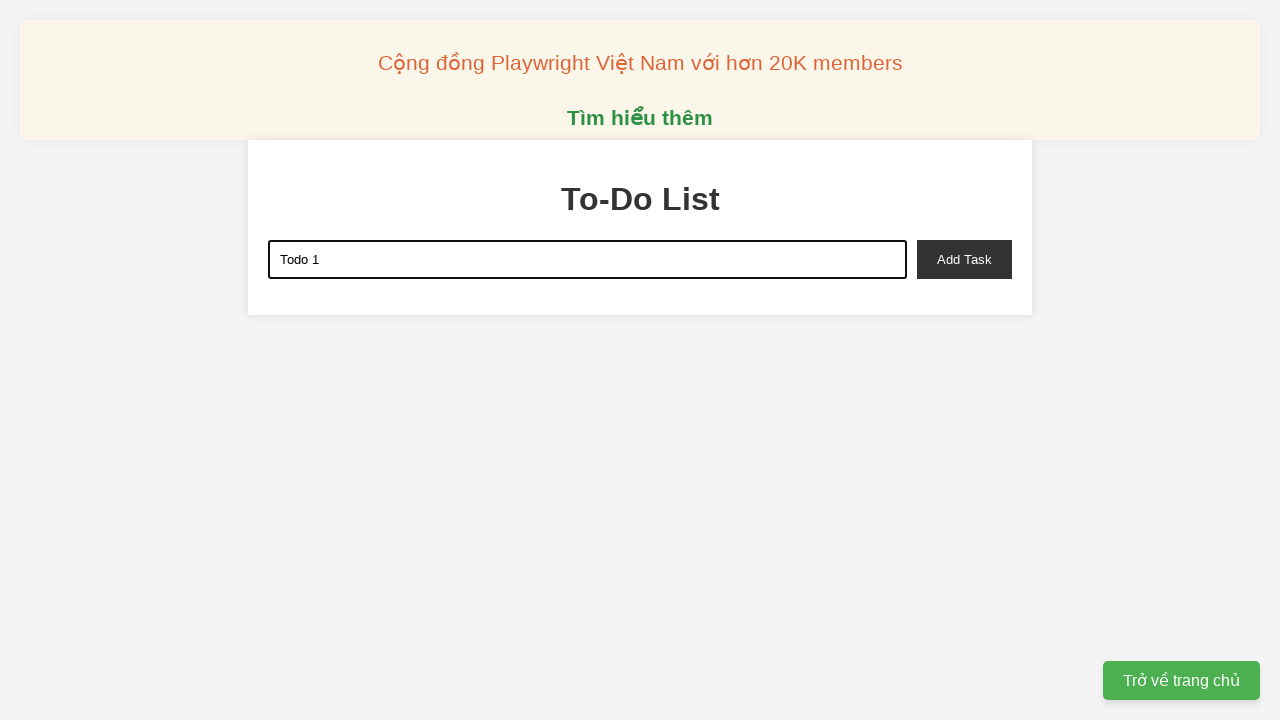

Clicked add task button to add Todo 1 at (964, 259) on button#add-task
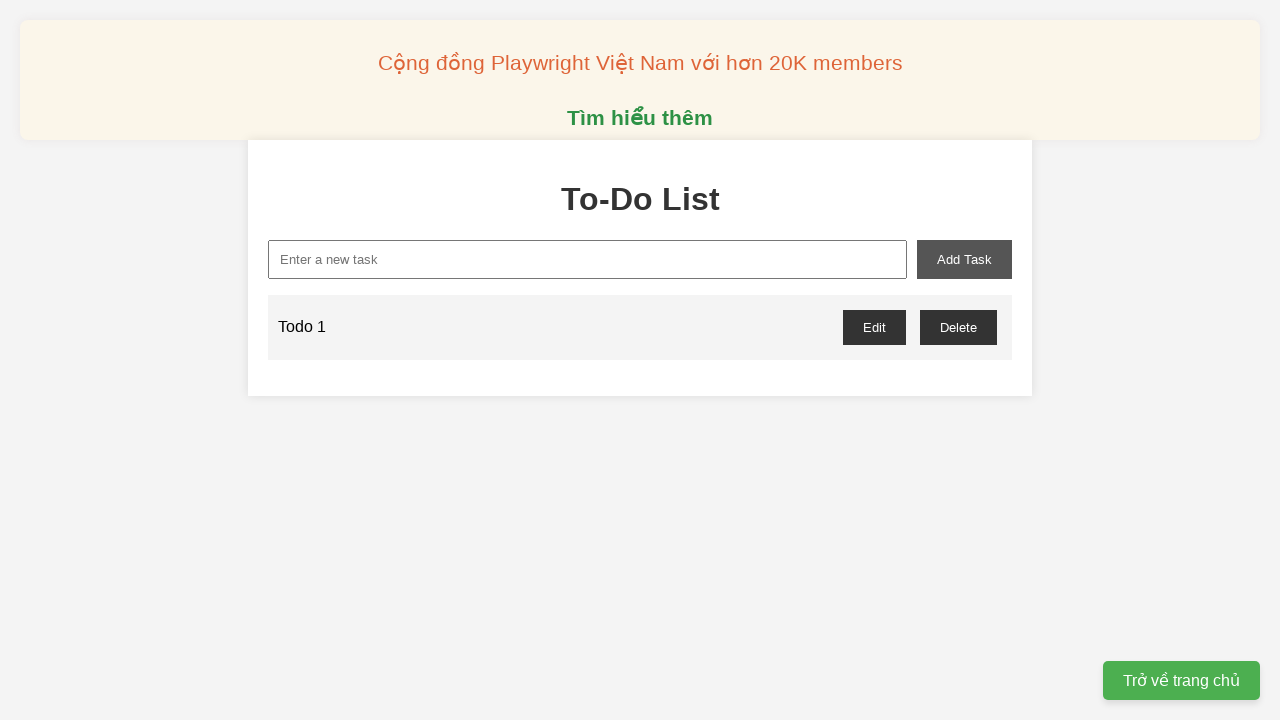

Filled input field with 'Todo 2' on input#new-task
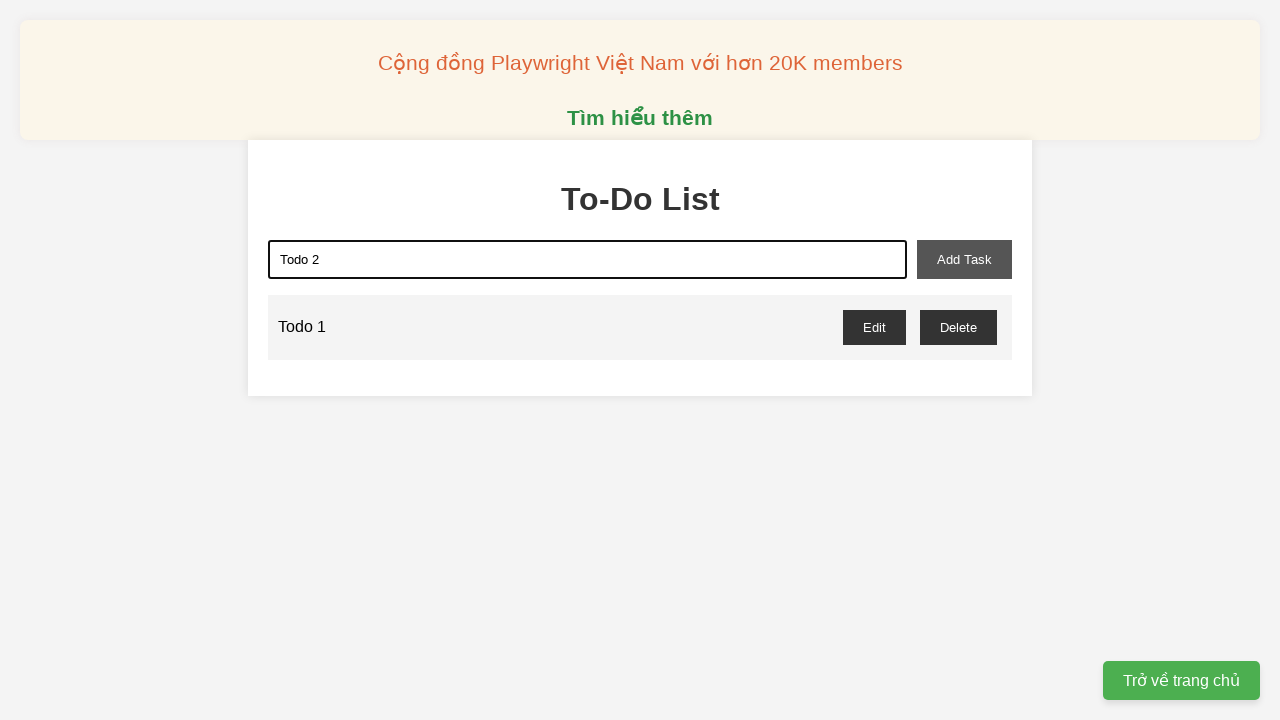

Clicked add task button to add Todo 2 at (964, 259) on button#add-task
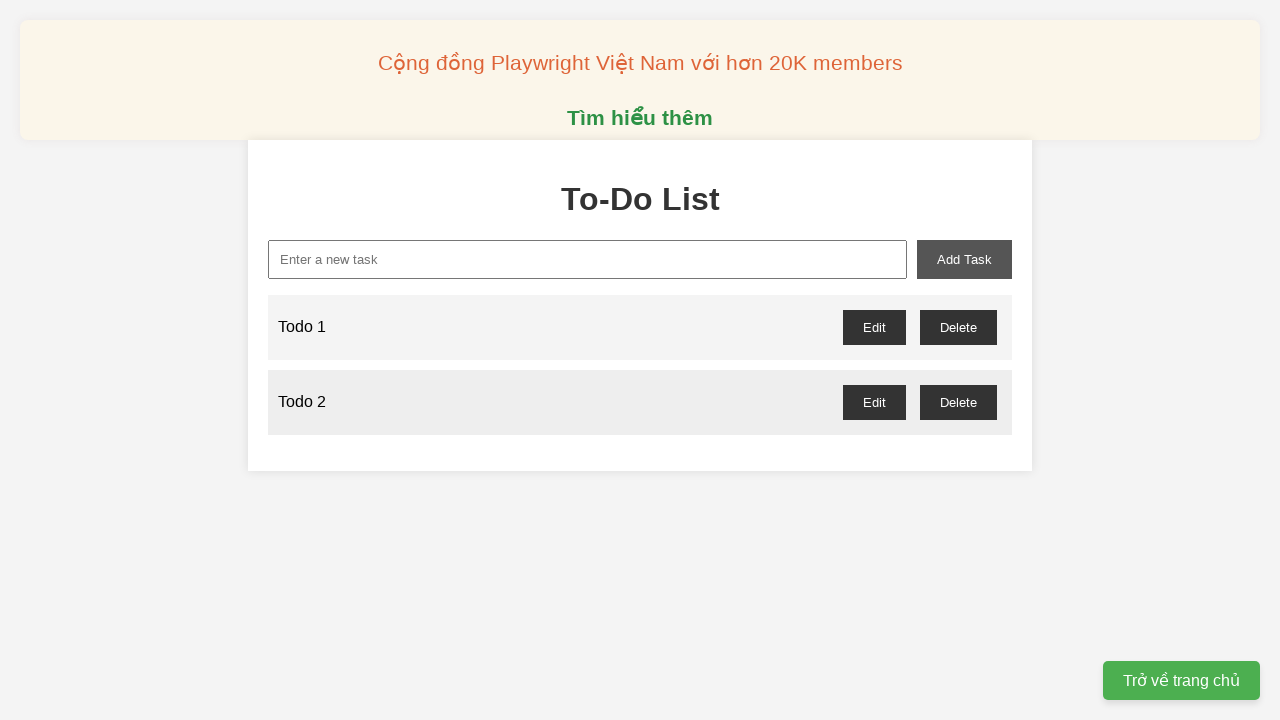

Filled input field with 'Todo 3' on input#new-task
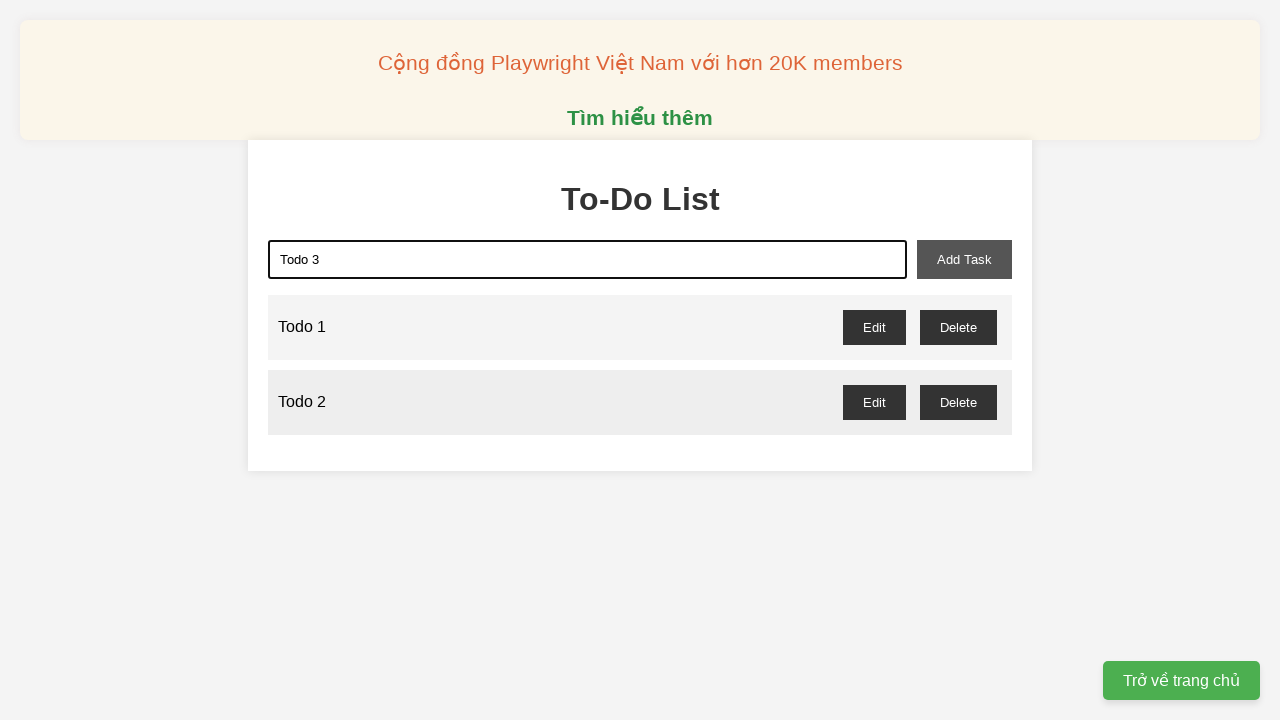

Clicked add task button to add Todo 3 at (964, 259) on button#add-task
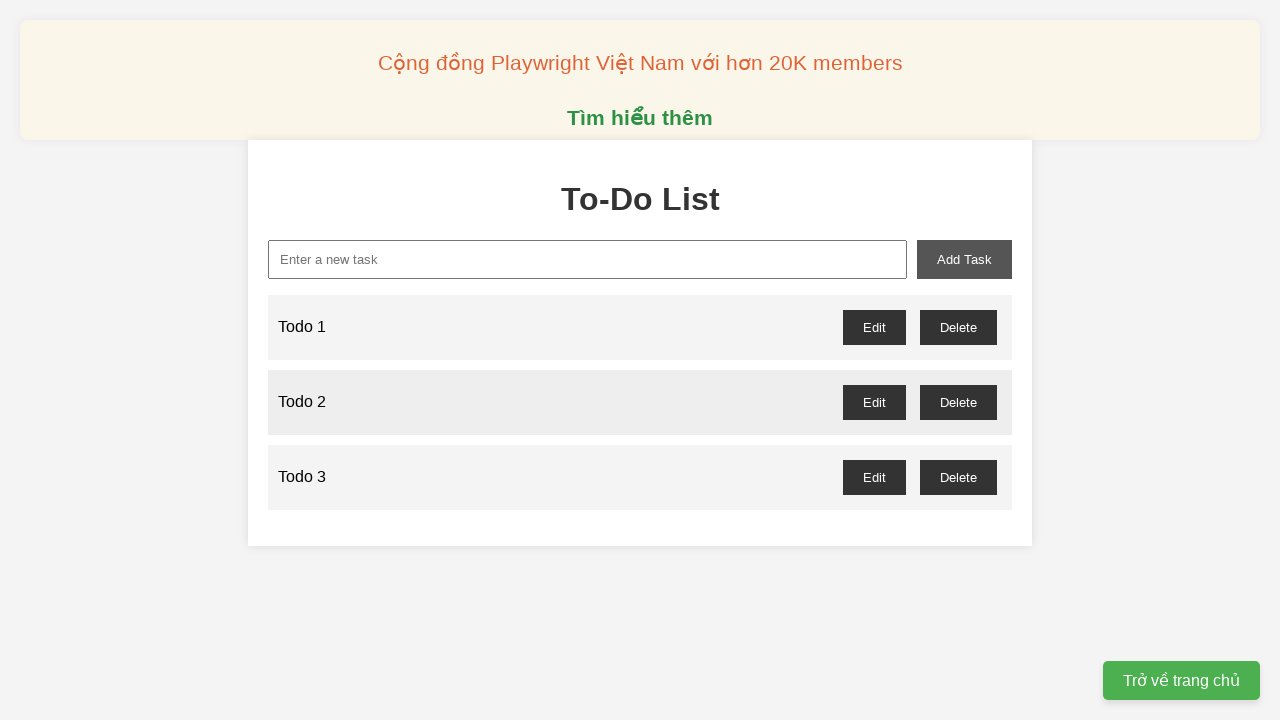

Filled input field with 'Todo 4' on input#new-task
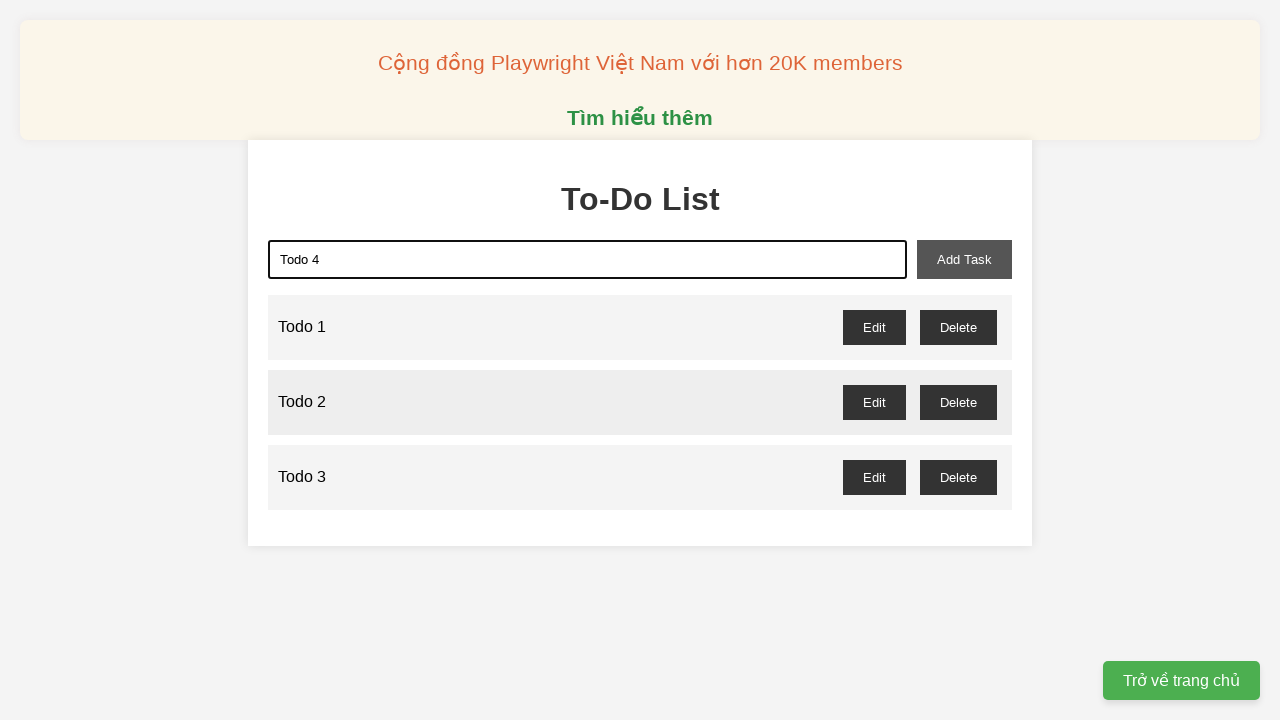

Clicked add task button to add Todo 4 at (964, 259) on button#add-task
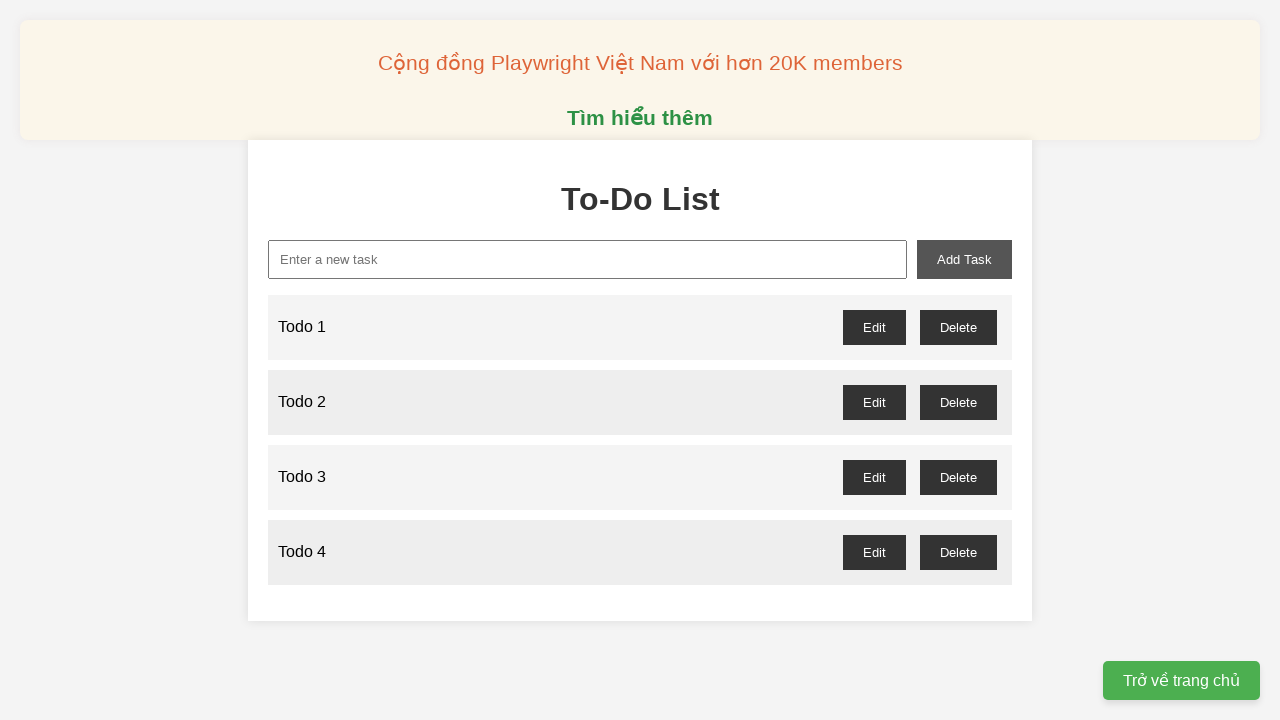

Filled input field with 'Todo 5' on input#new-task
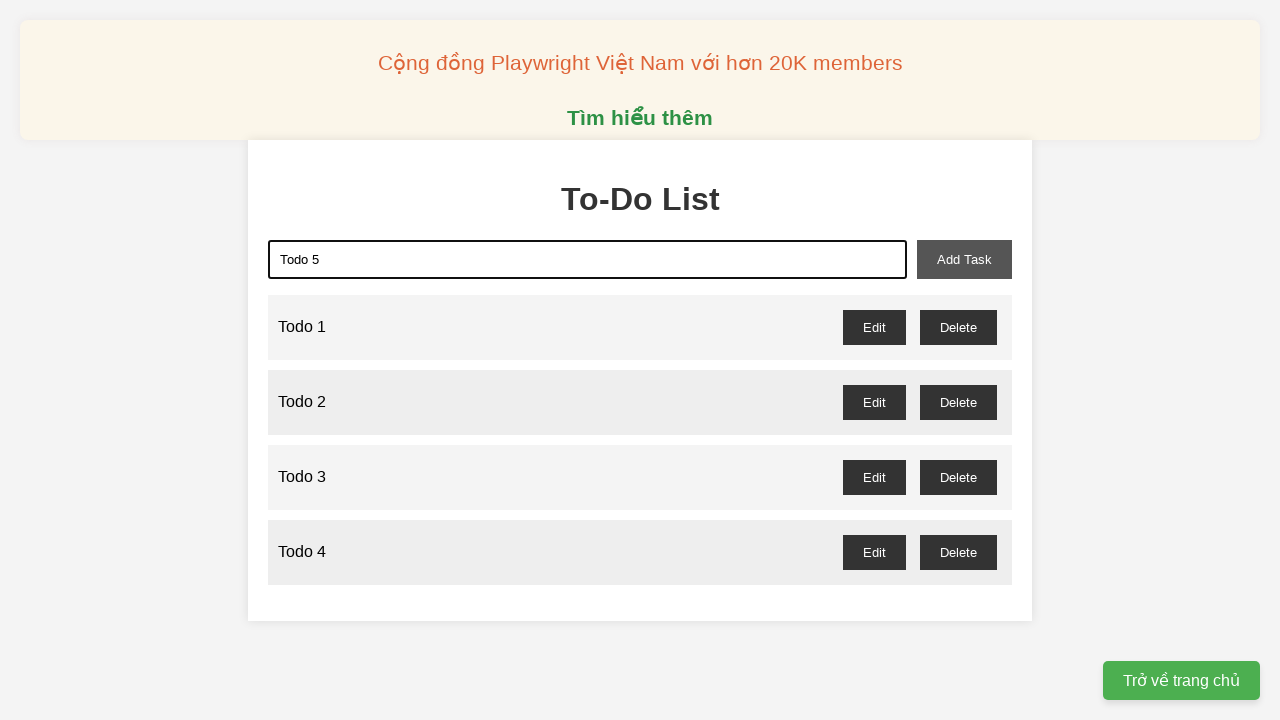

Clicked add task button to add Todo 5 at (964, 259) on button#add-task
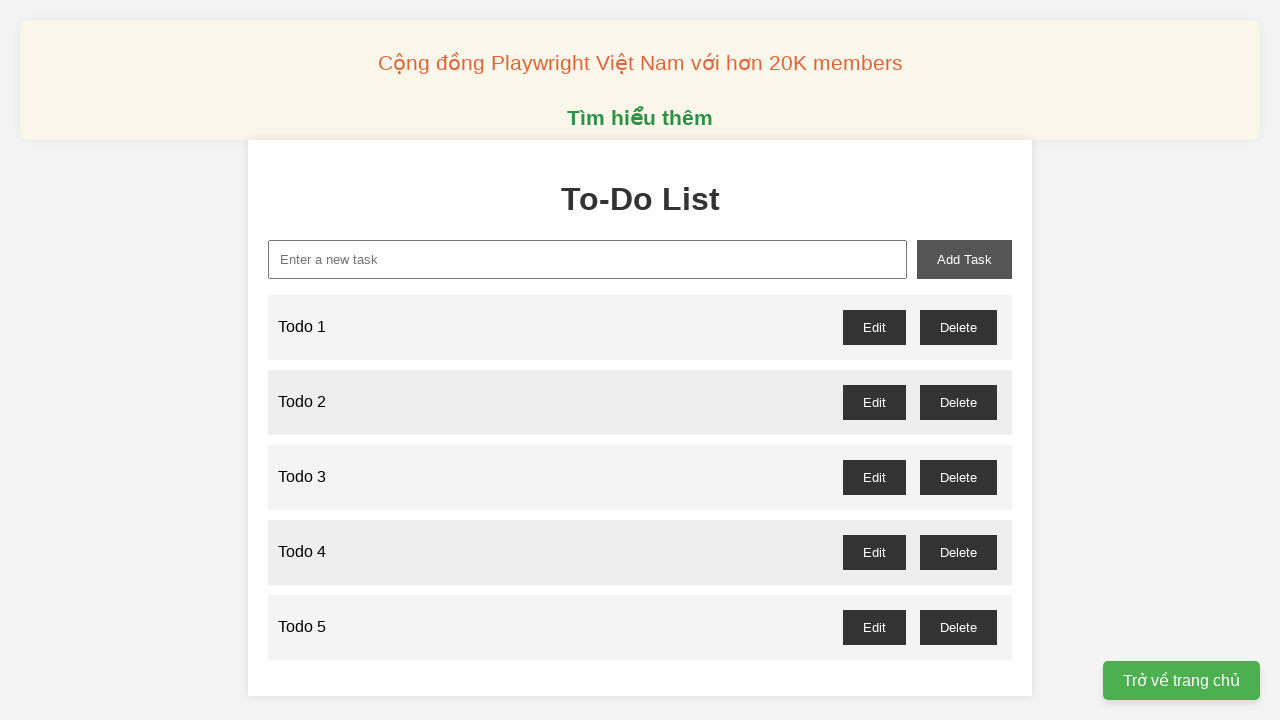

Filled input field with 'Todo 6' on input#new-task
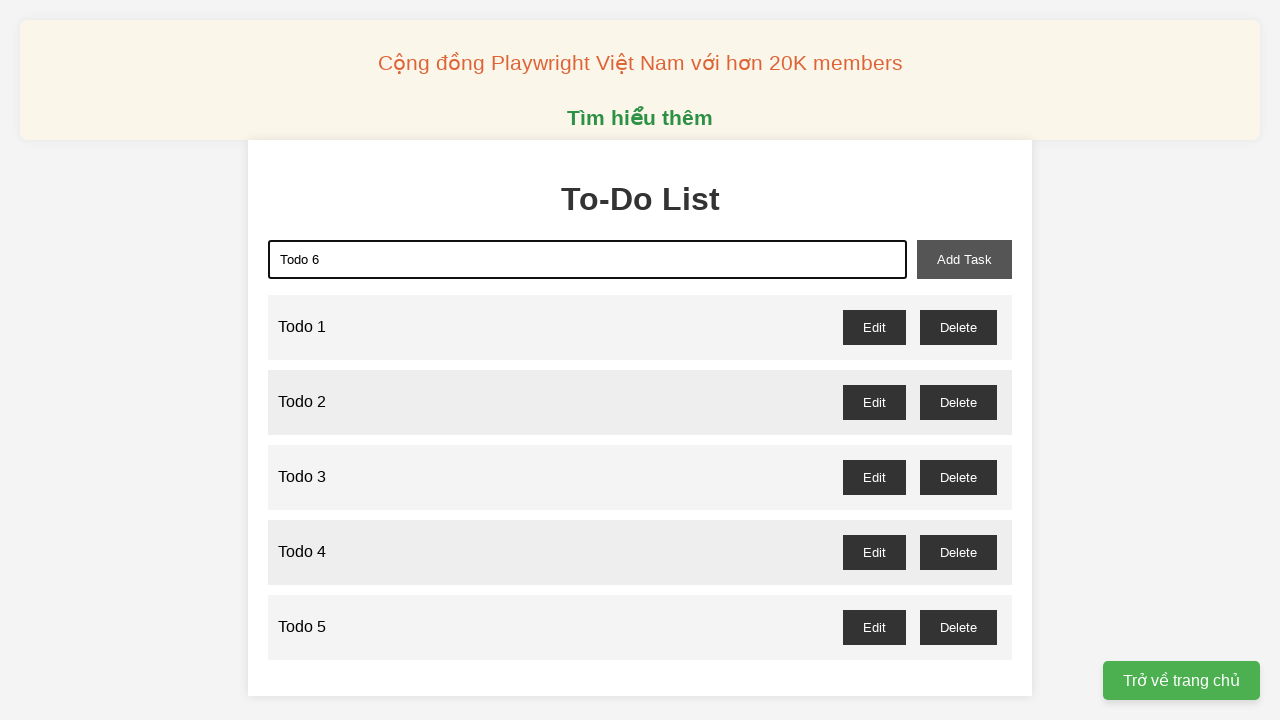

Clicked add task button to add Todo 6 at (964, 259) on button#add-task
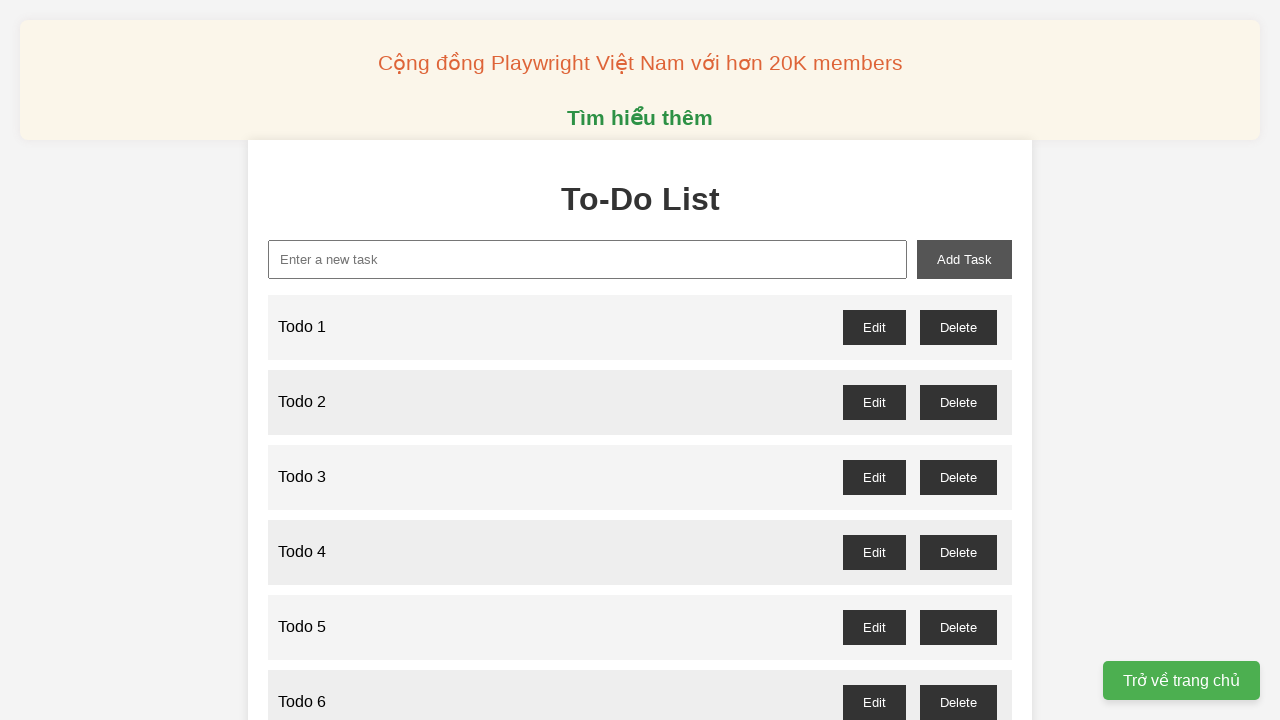

Filled input field with 'Todo 7' on input#new-task
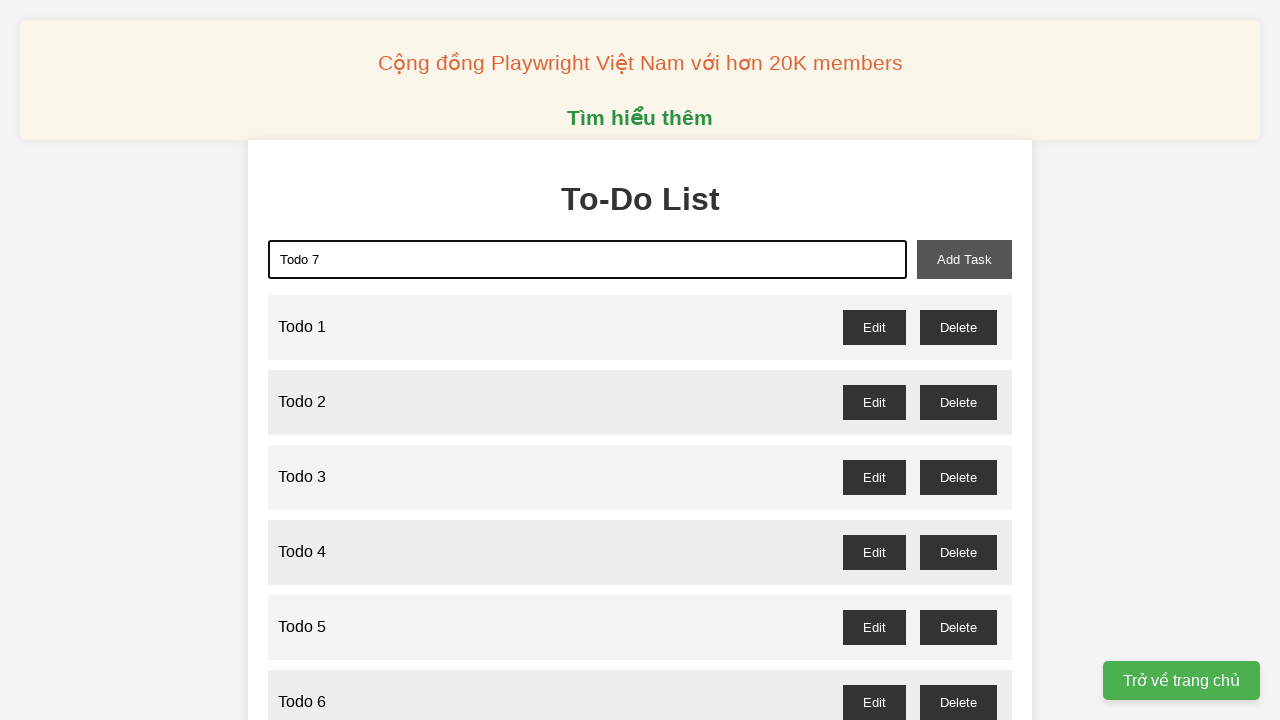

Clicked add task button to add Todo 7 at (964, 259) on button#add-task
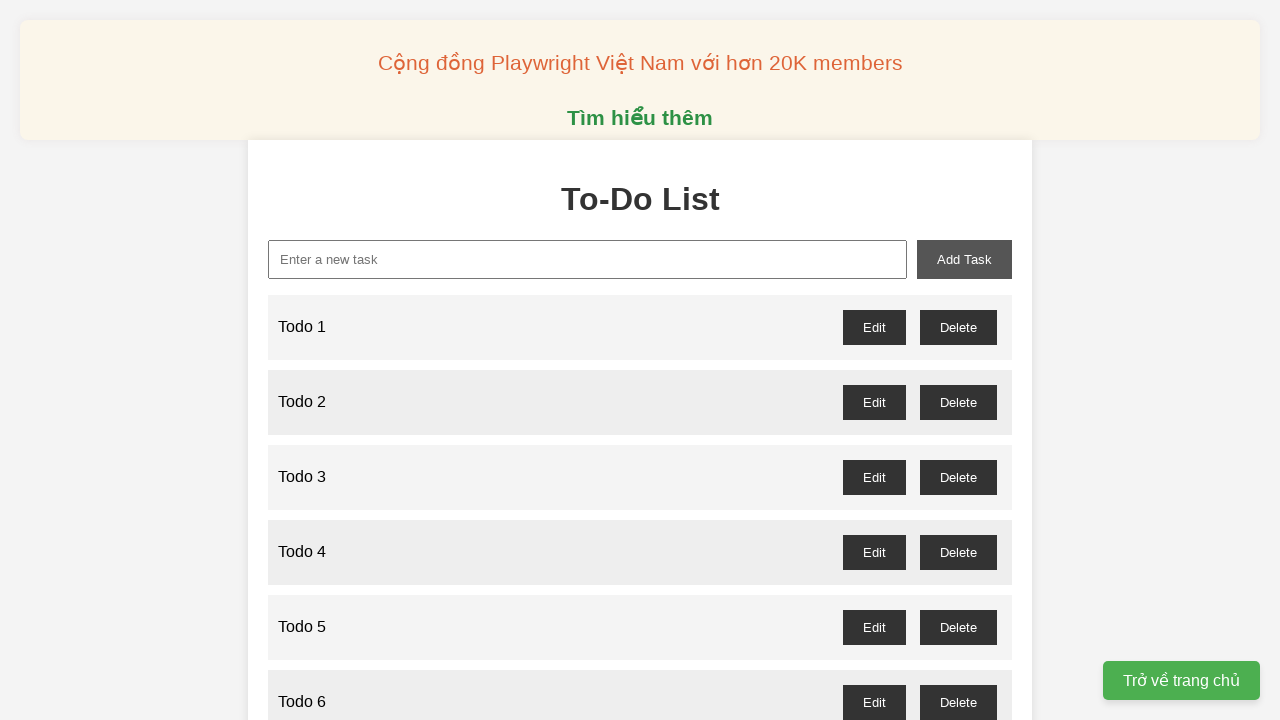

Filled input field with 'Todo 8' on input#new-task
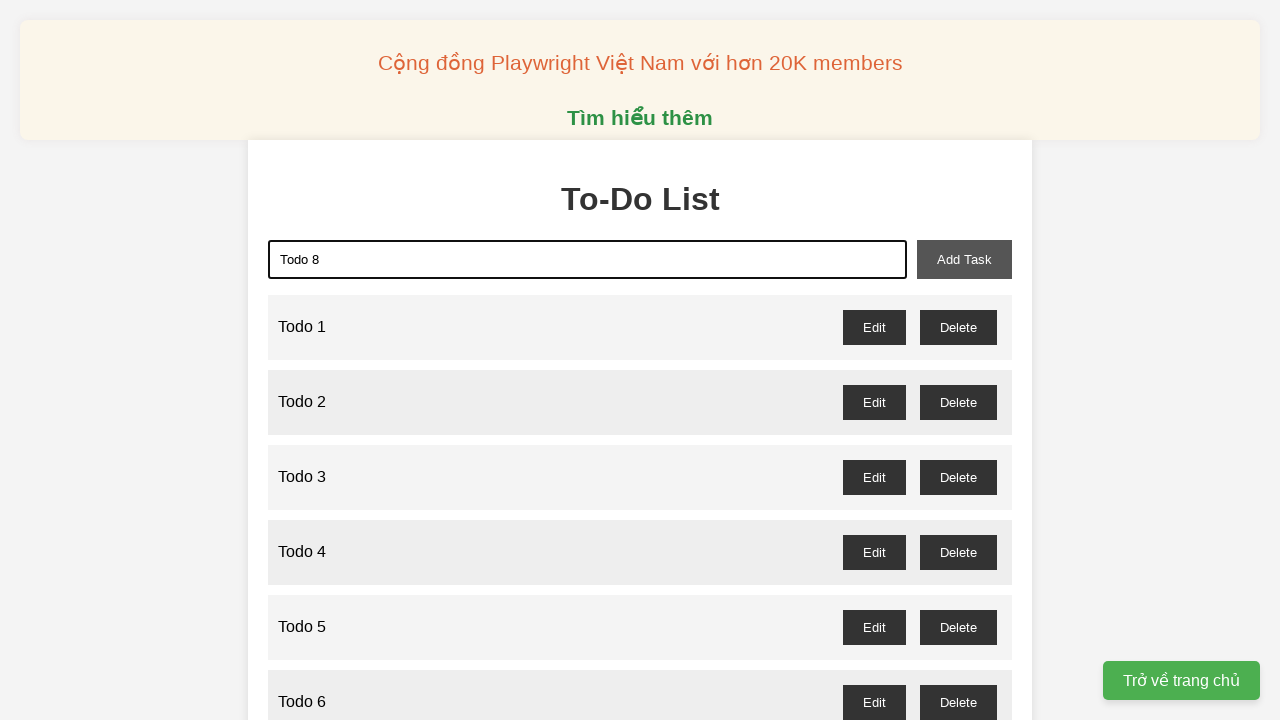

Clicked add task button to add Todo 8 at (964, 259) on button#add-task
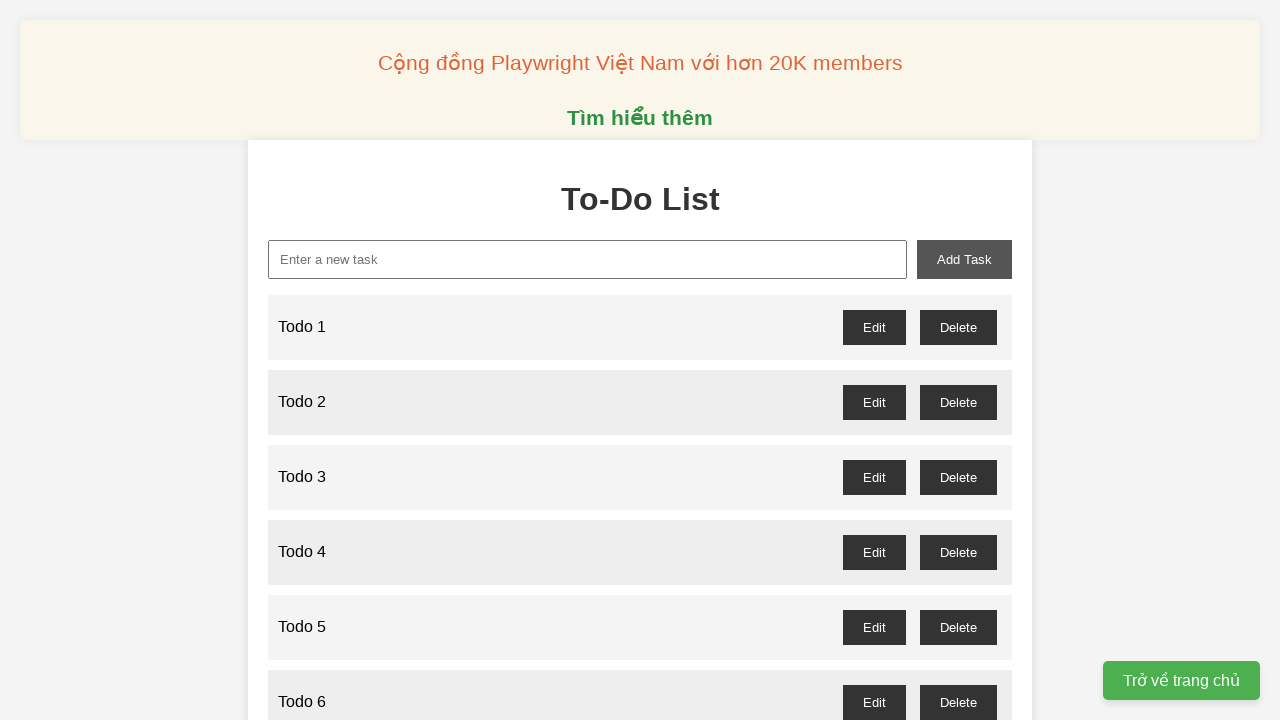

Filled input field with 'Todo 9' on input#new-task
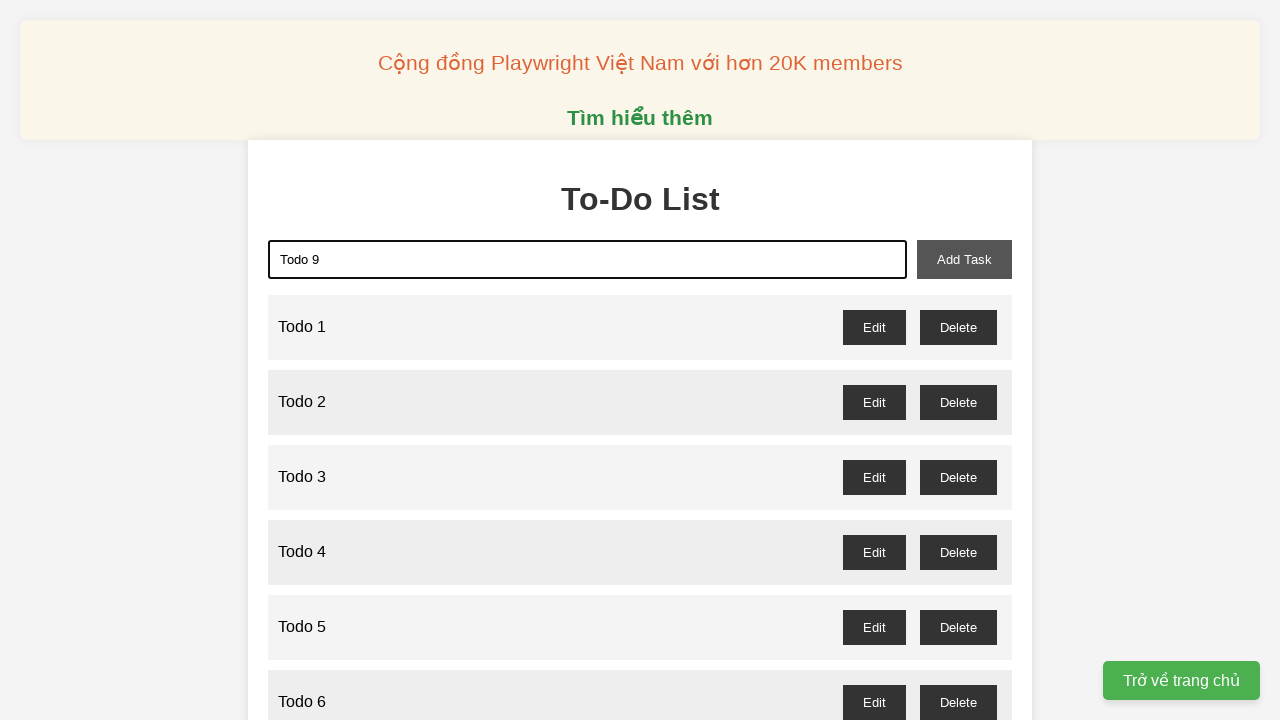

Clicked add task button to add Todo 9 at (964, 259) on button#add-task
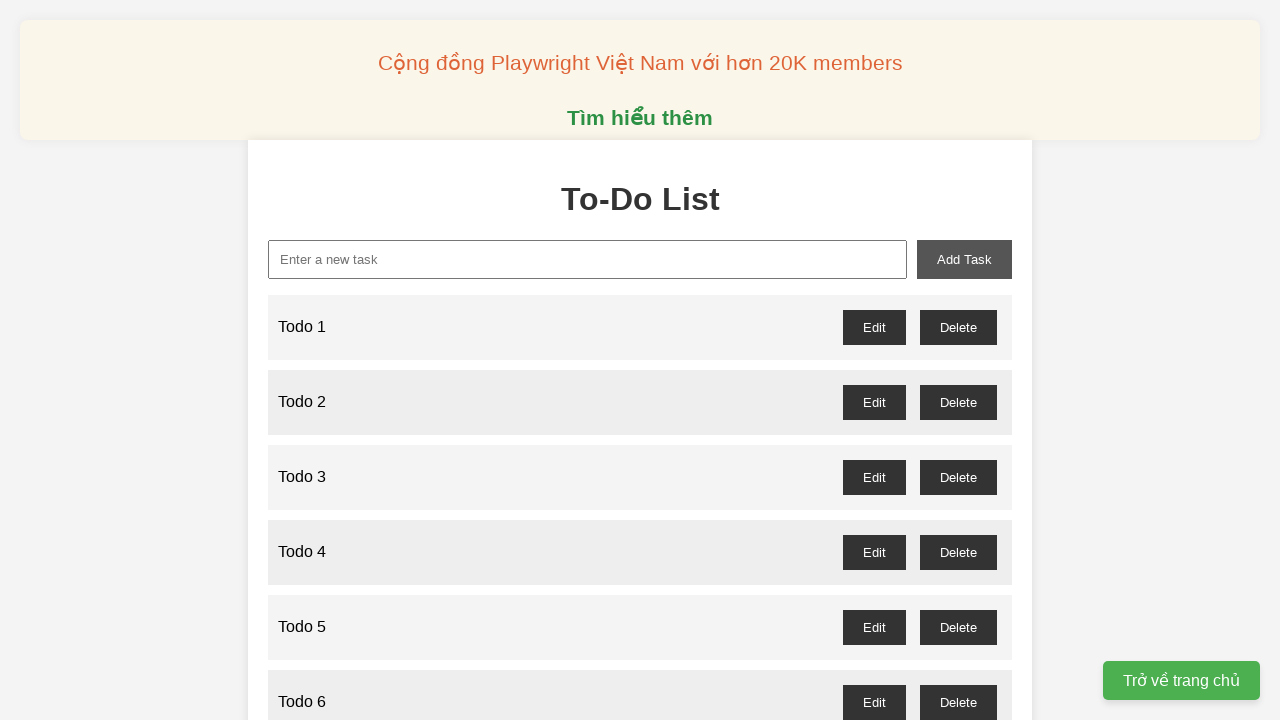

Filled input field with 'Todo 10' on input#new-task
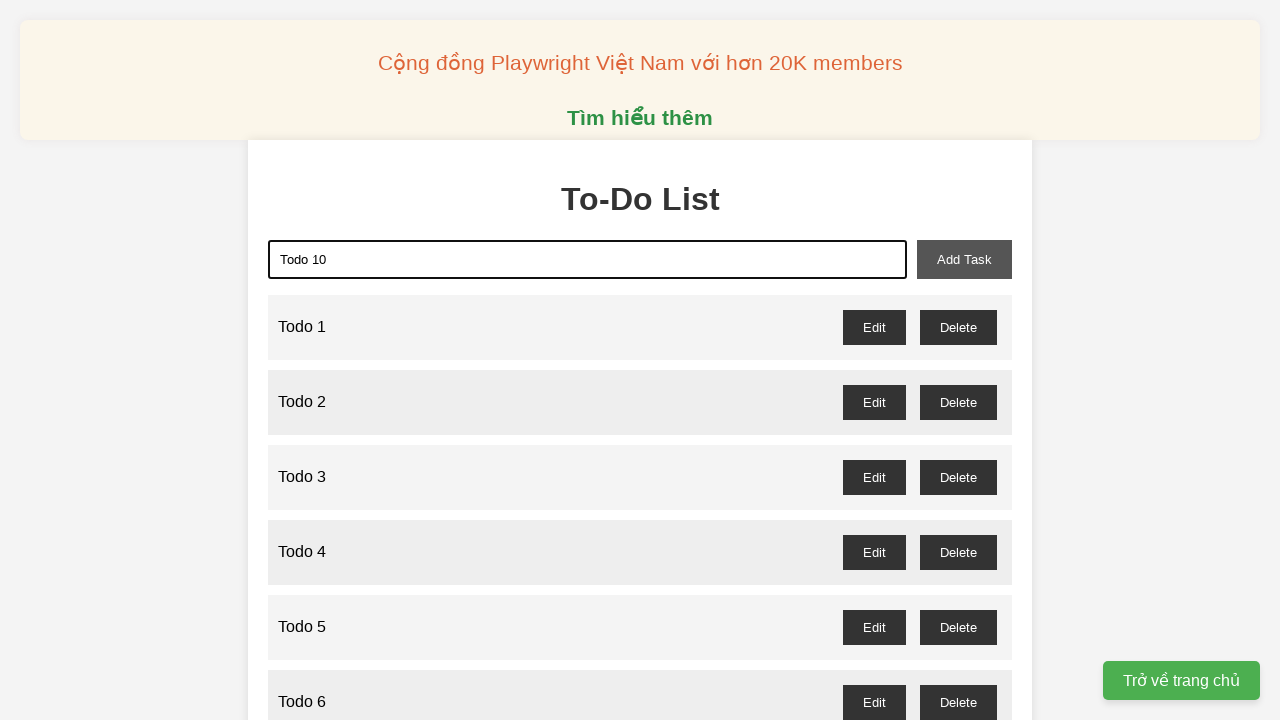

Clicked add task button to add Todo 10 at (964, 259) on button#add-task
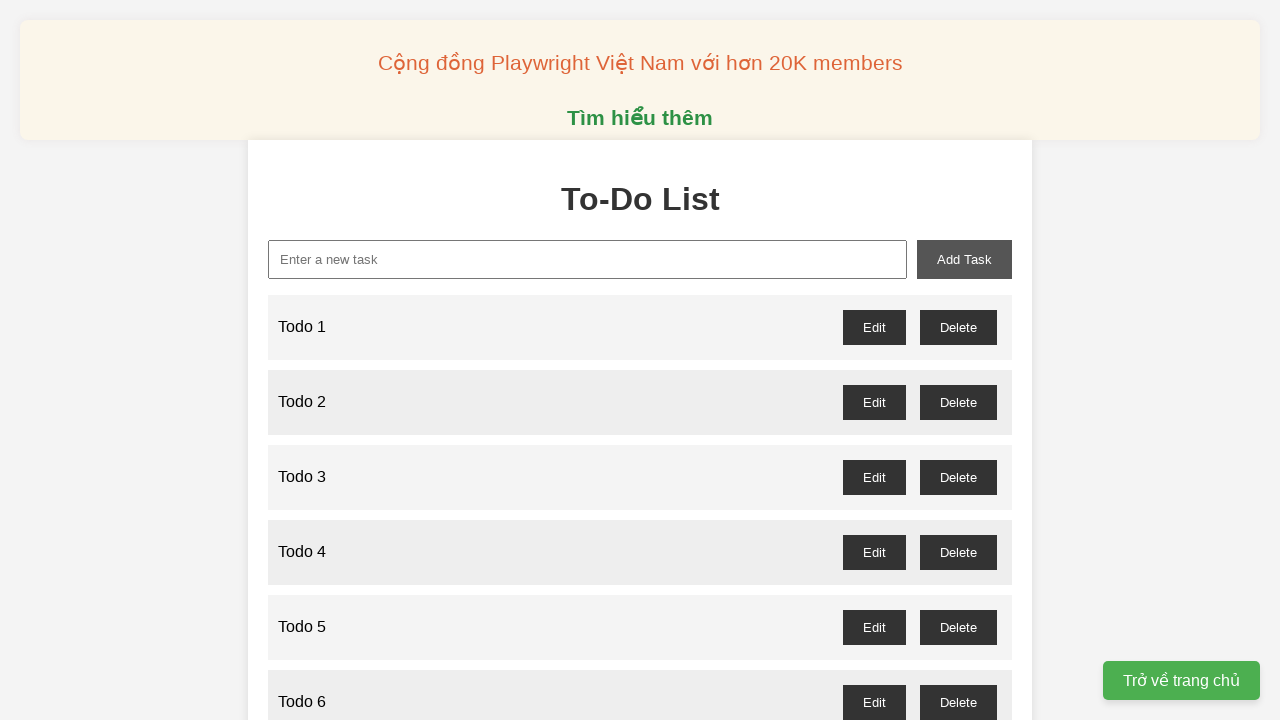

Filled input field with 'Todo 11' on input#new-task
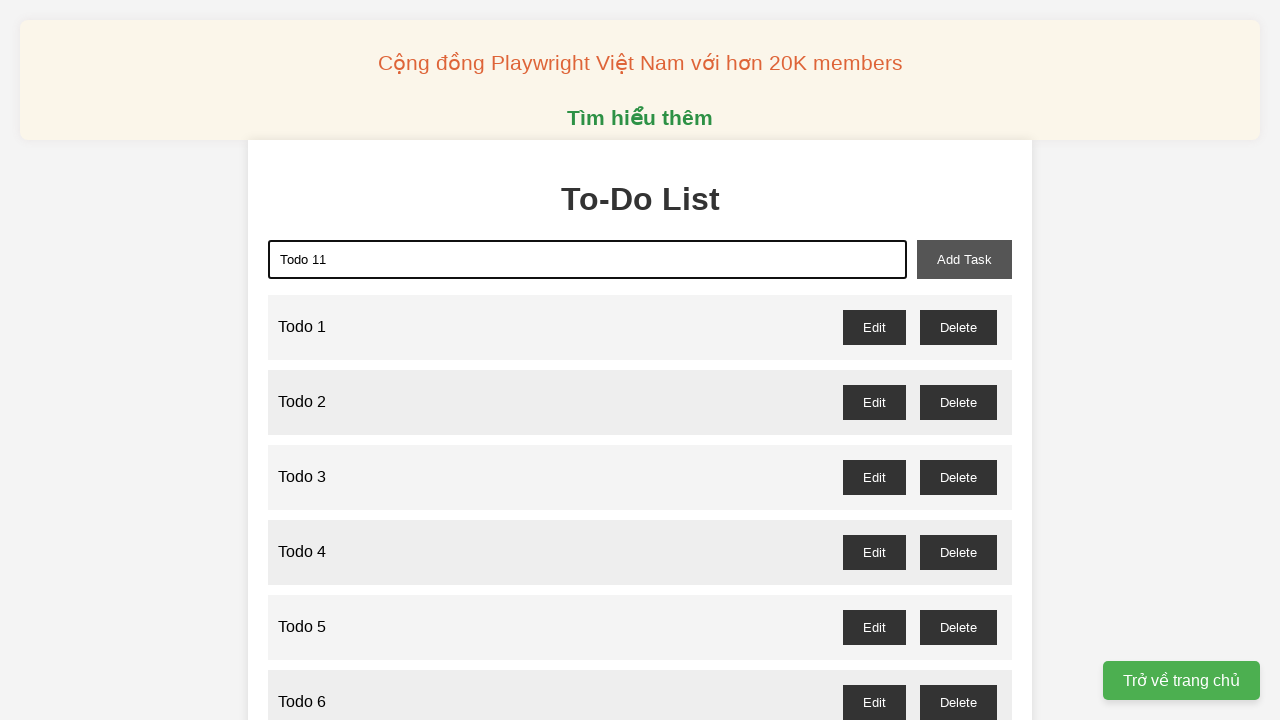

Clicked add task button to add Todo 11 at (964, 259) on button#add-task
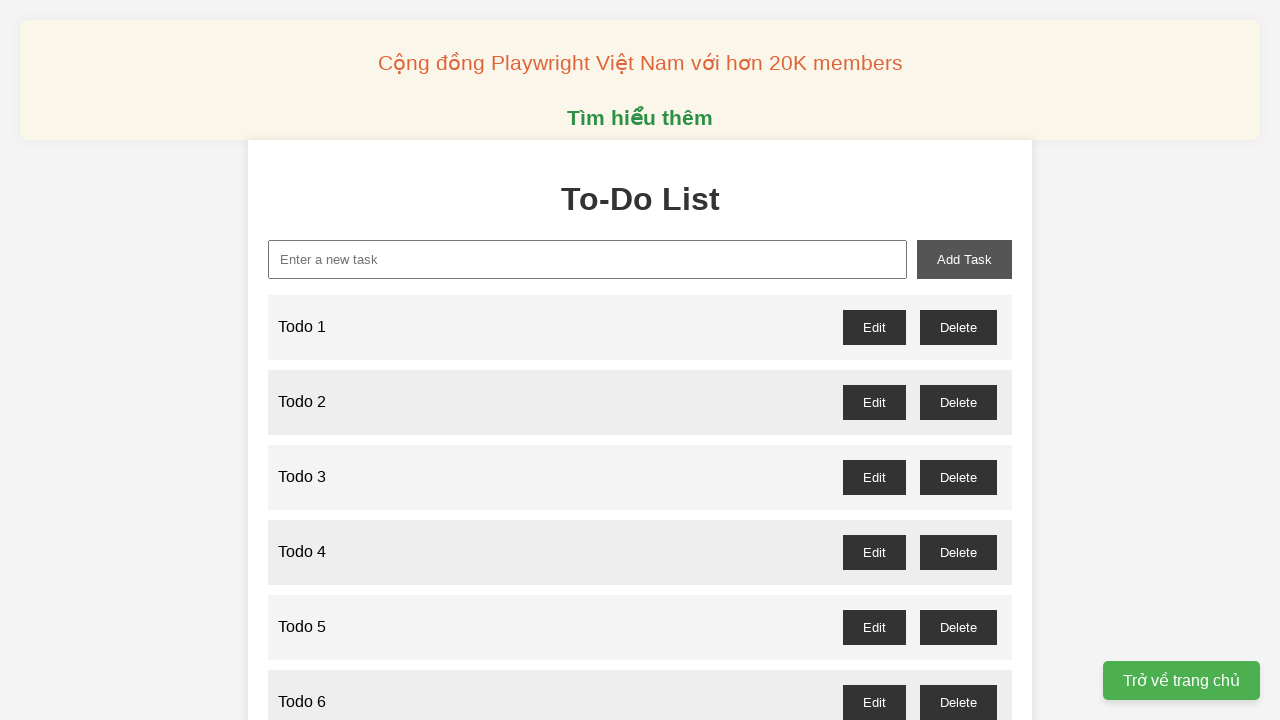

Filled input field with 'Todo 12' on input#new-task
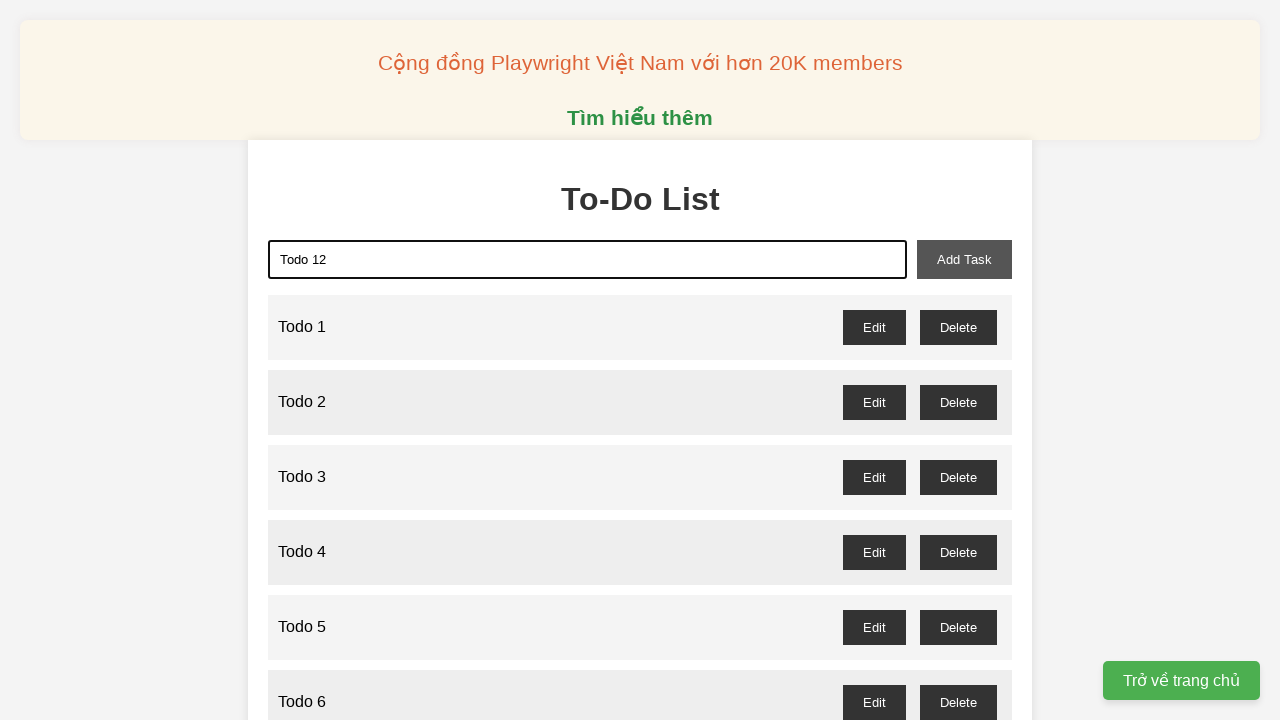

Clicked add task button to add Todo 12 at (964, 259) on button#add-task
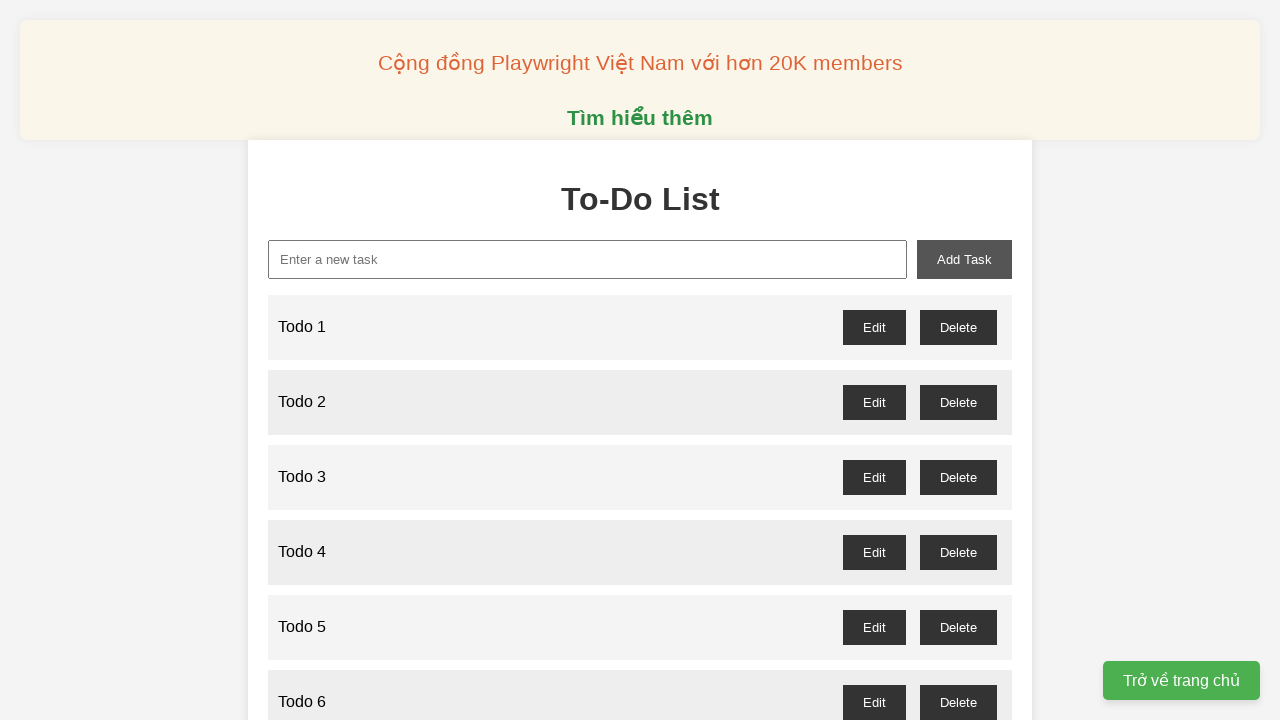

Filled input field with 'Todo 13' on input#new-task
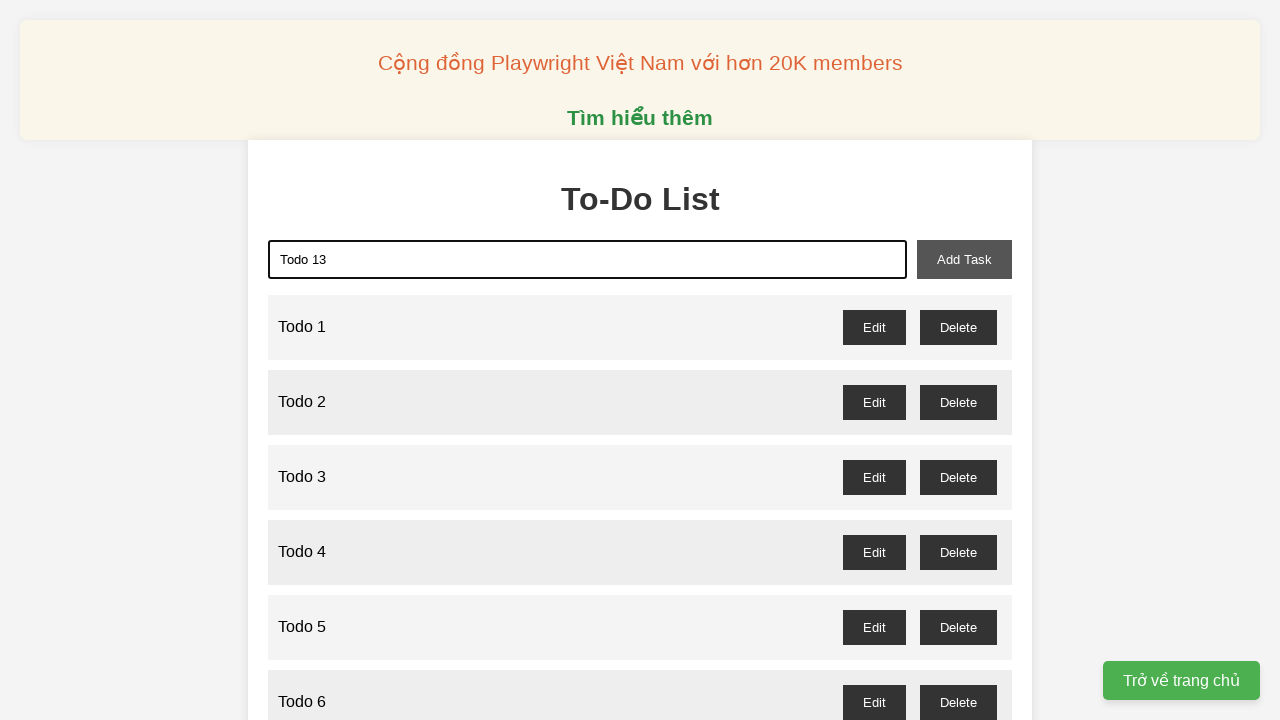

Clicked add task button to add Todo 13 at (964, 259) on button#add-task
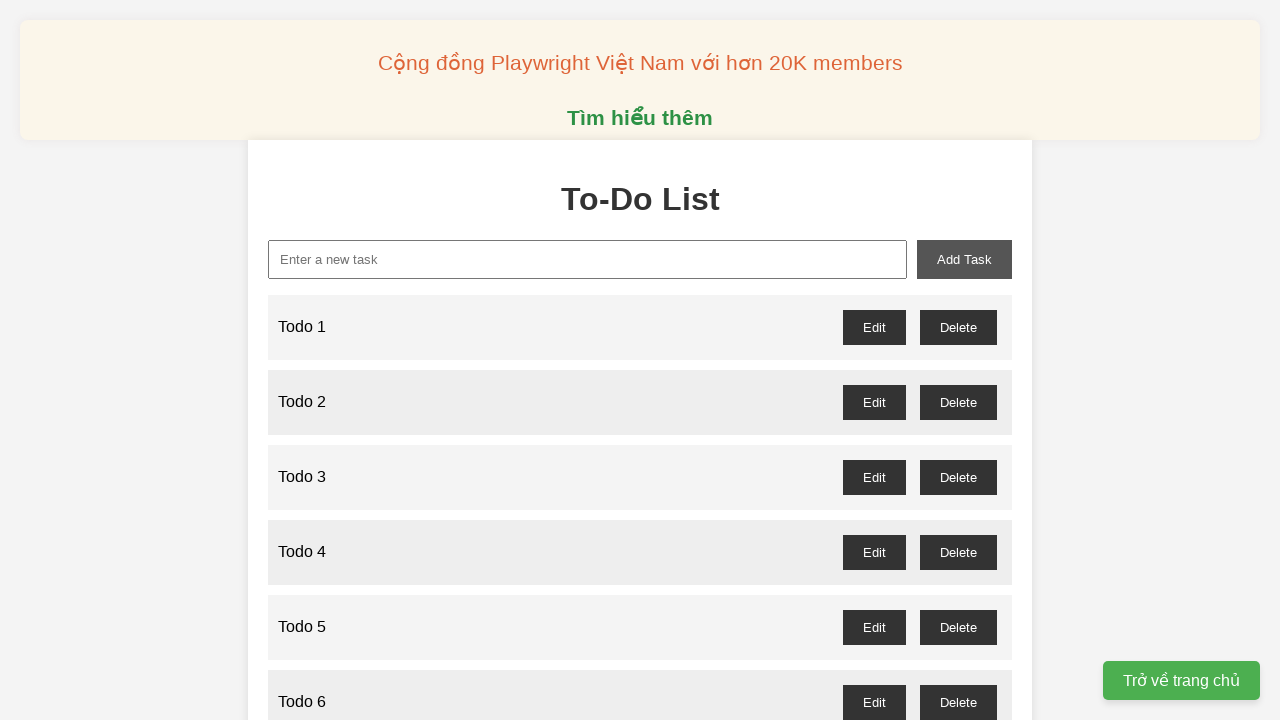

Filled input field with 'Todo 14' on input#new-task
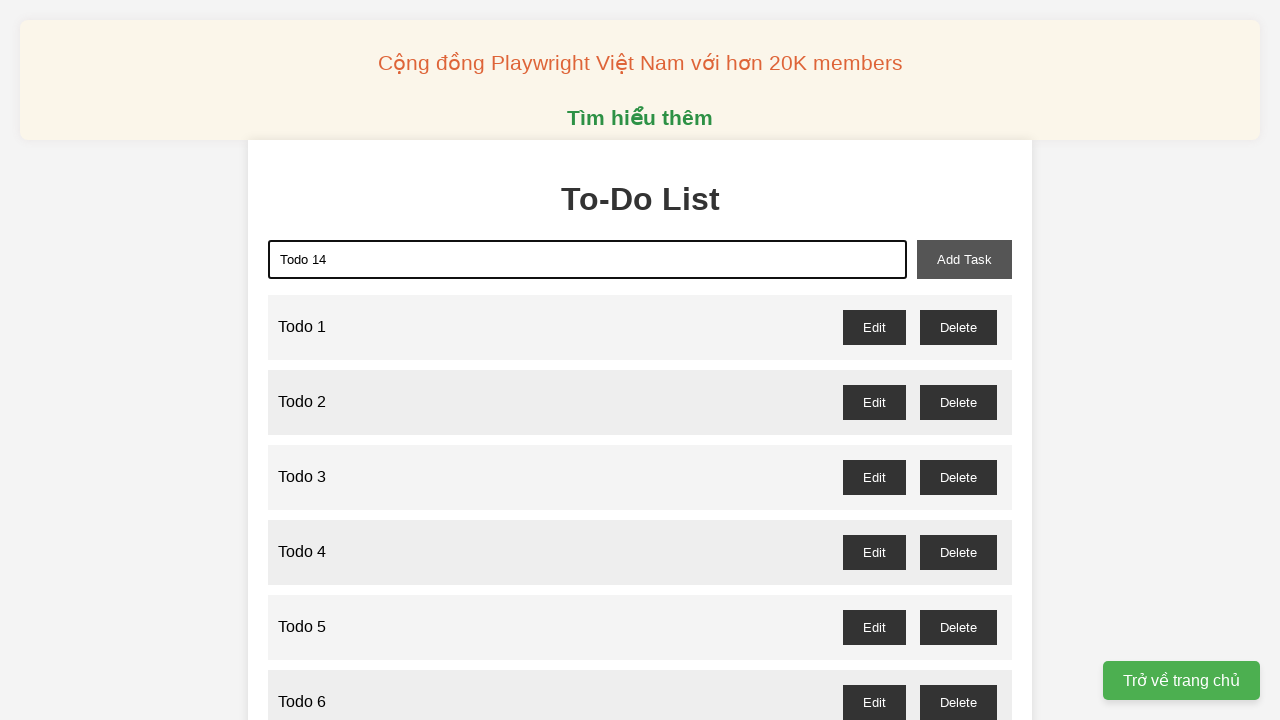

Clicked add task button to add Todo 14 at (964, 259) on button#add-task
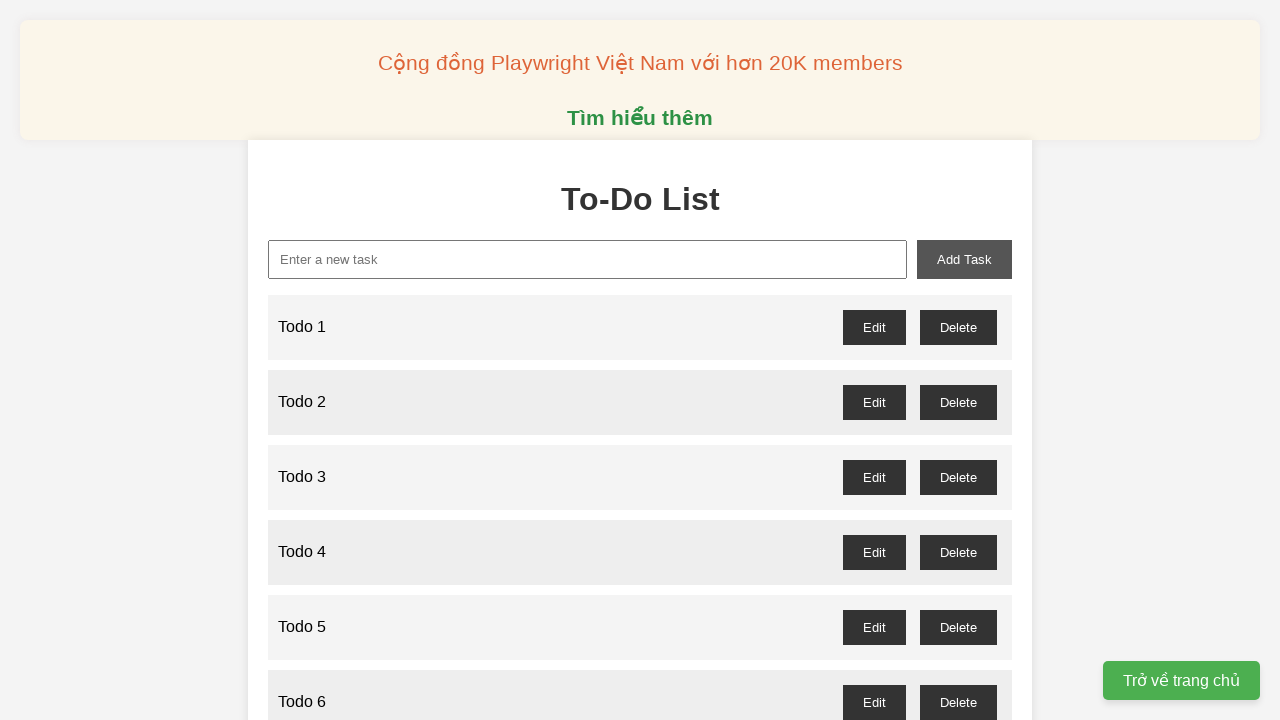

Filled input field with 'Todo 15' on input#new-task
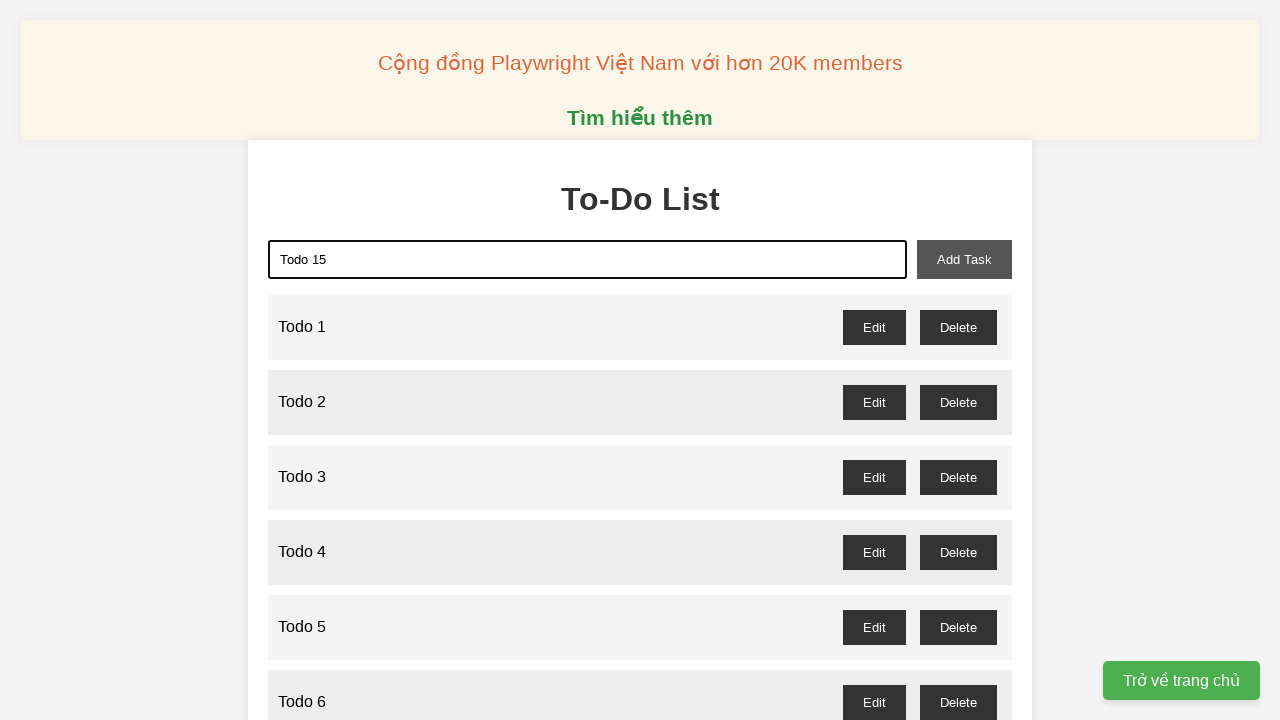

Clicked add task button to add Todo 15 at (964, 259) on button#add-task
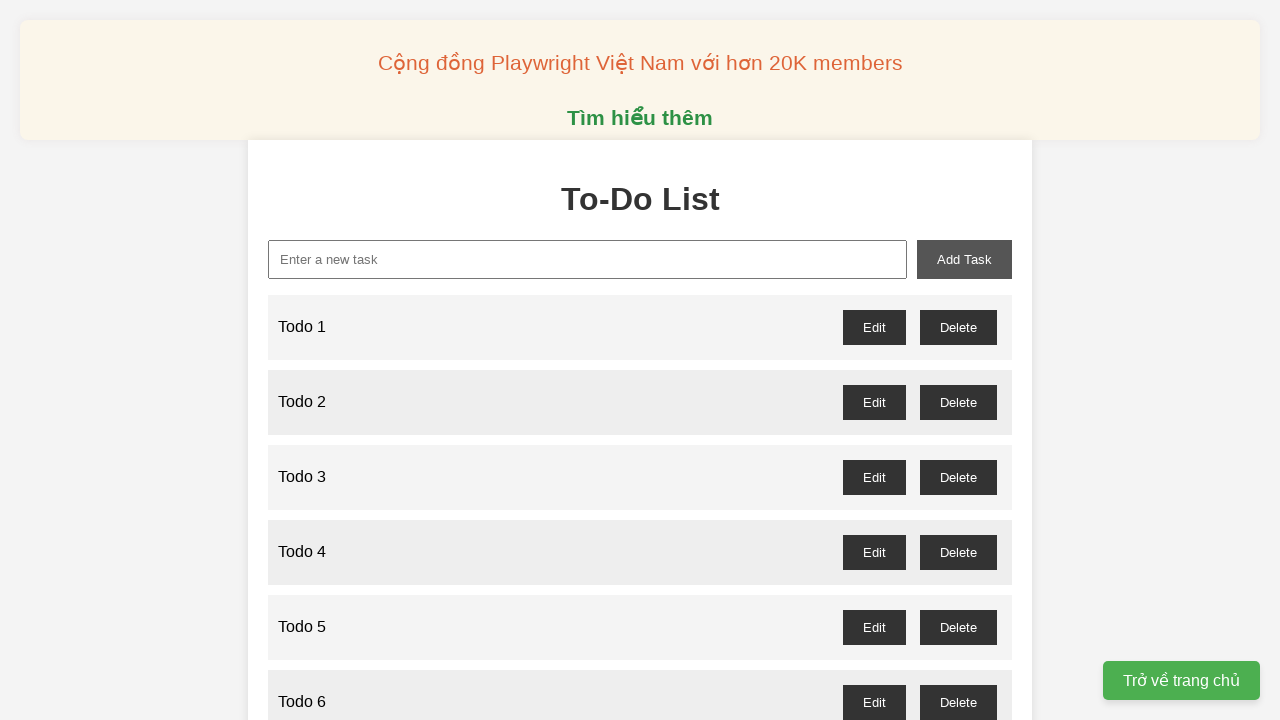

Filled input field with 'Todo 16' on input#new-task
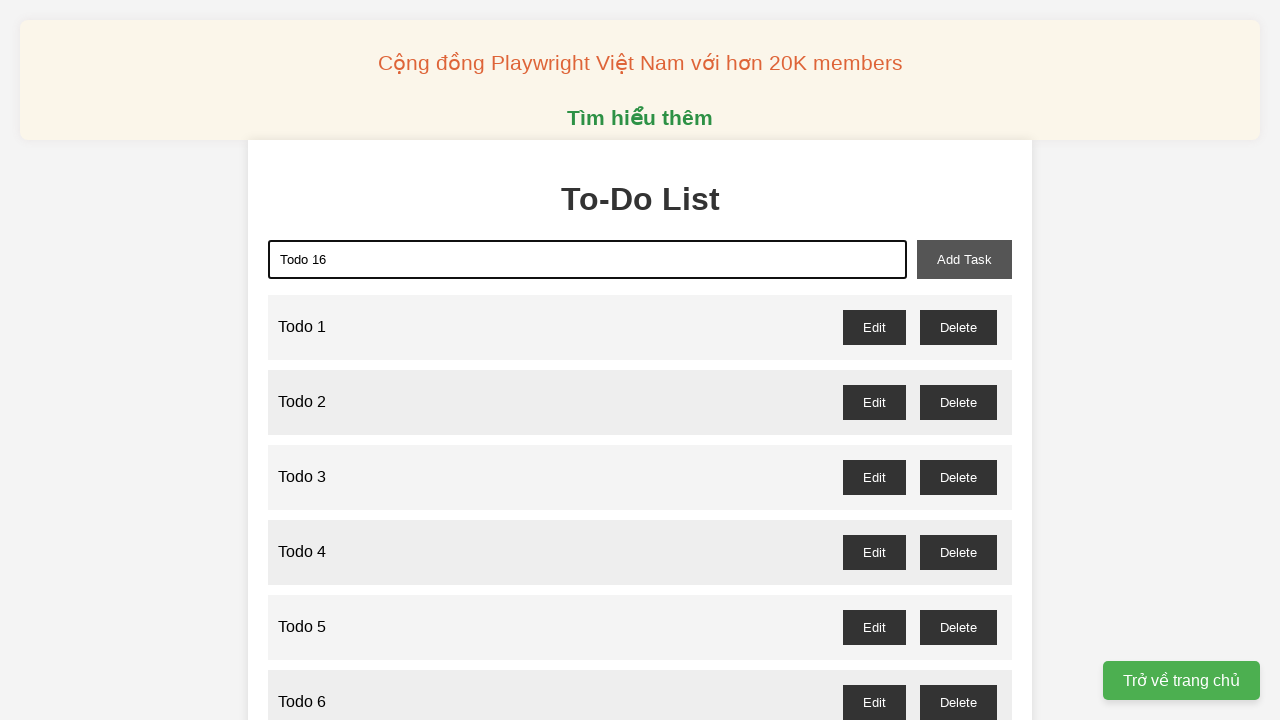

Clicked add task button to add Todo 16 at (964, 259) on button#add-task
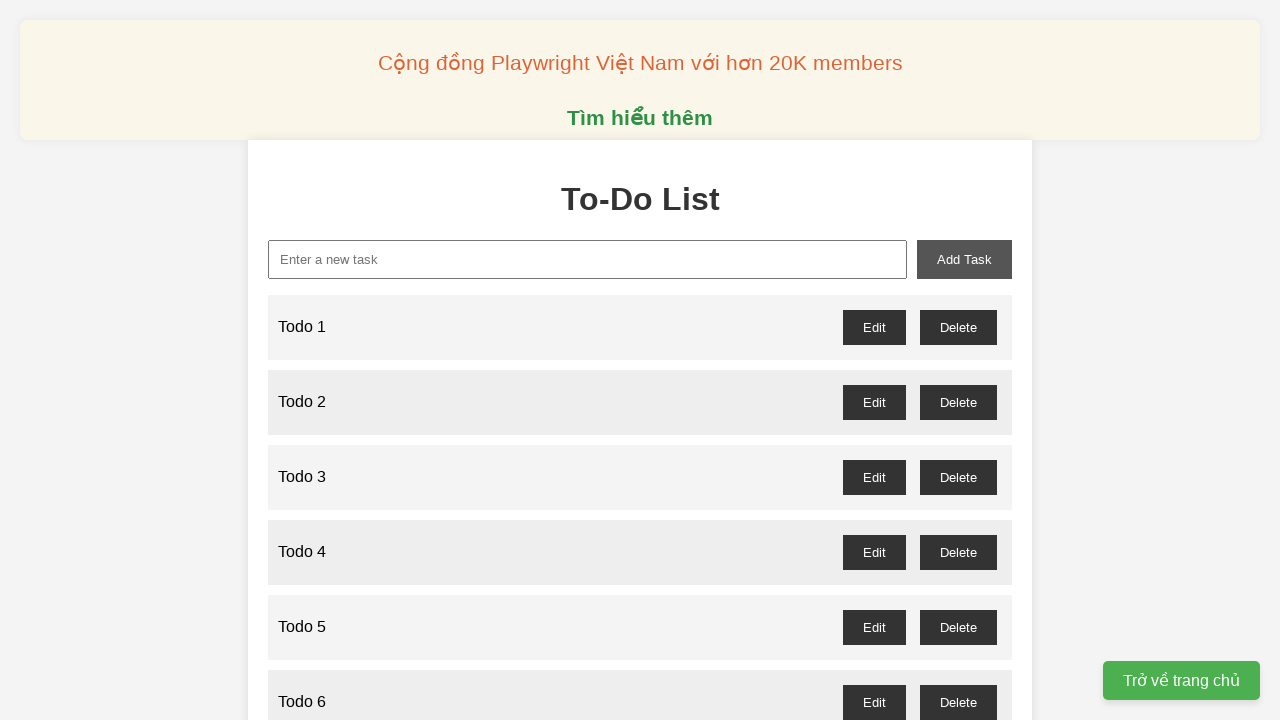

Filled input field with 'Todo 17' on input#new-task
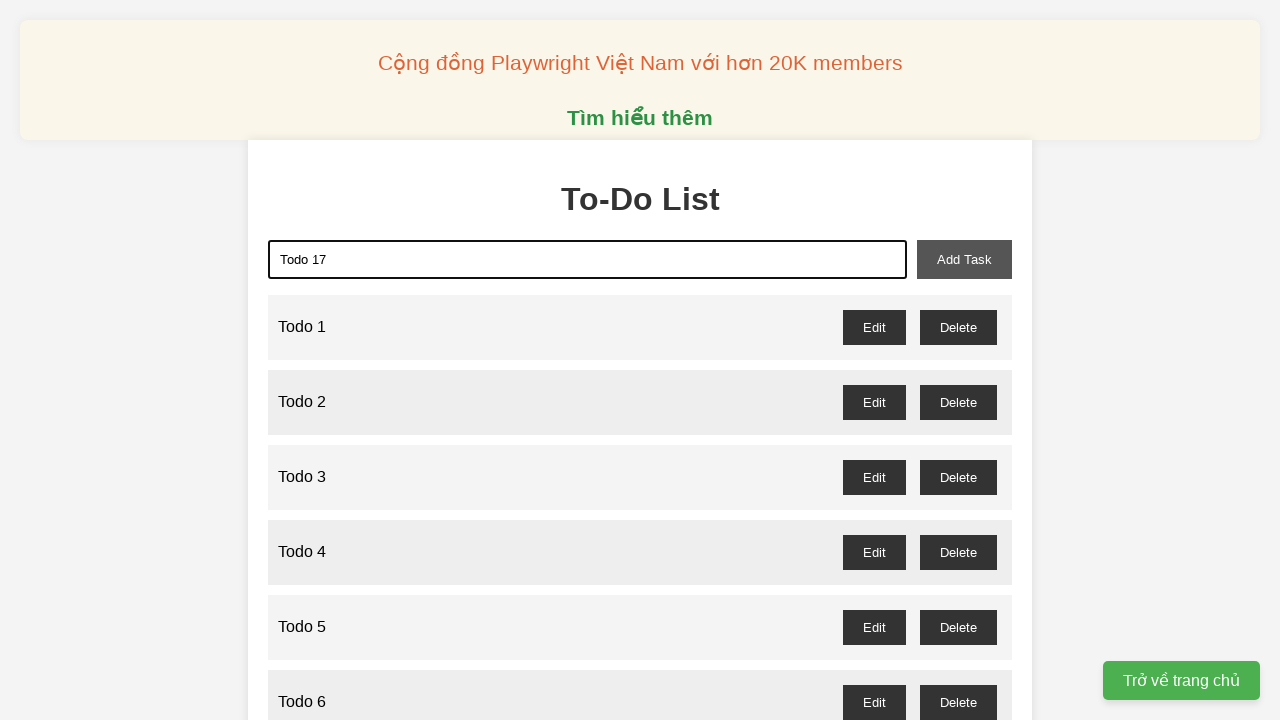

Clicked add task button to add Todo 17 at (964, 259) on button#add-task
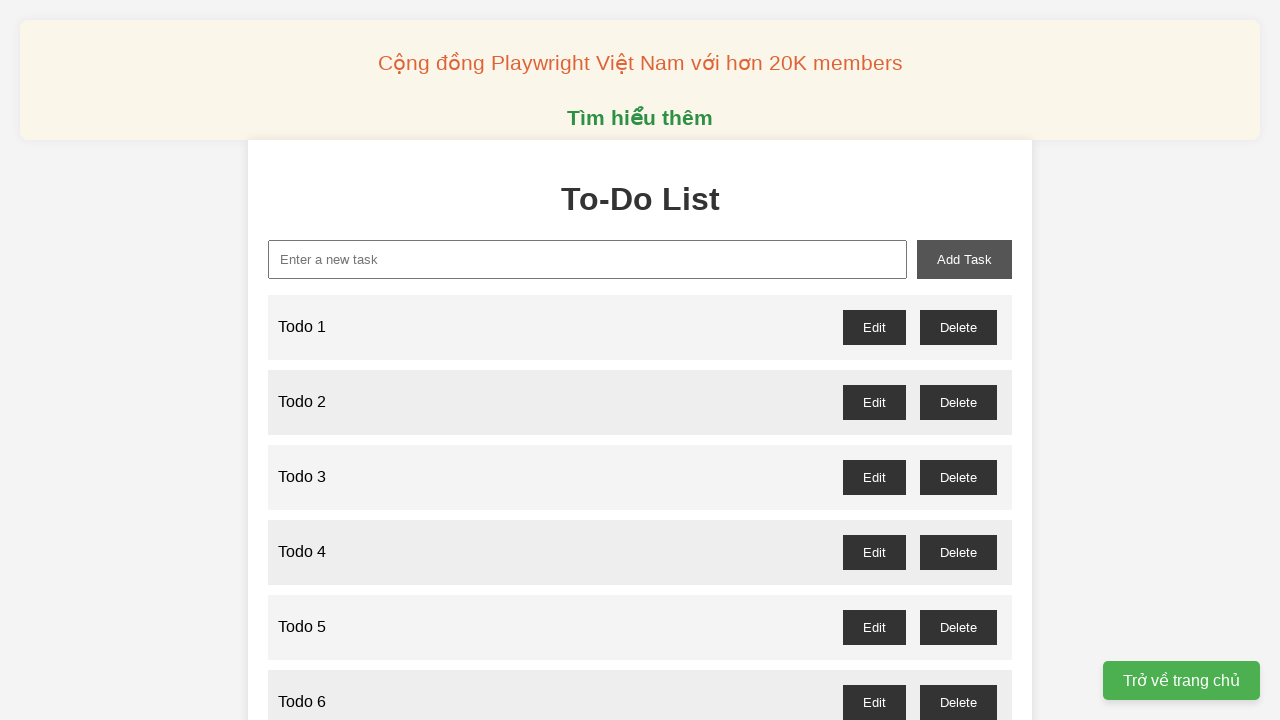

Filled input field with 'Todo 18' on input#new-task
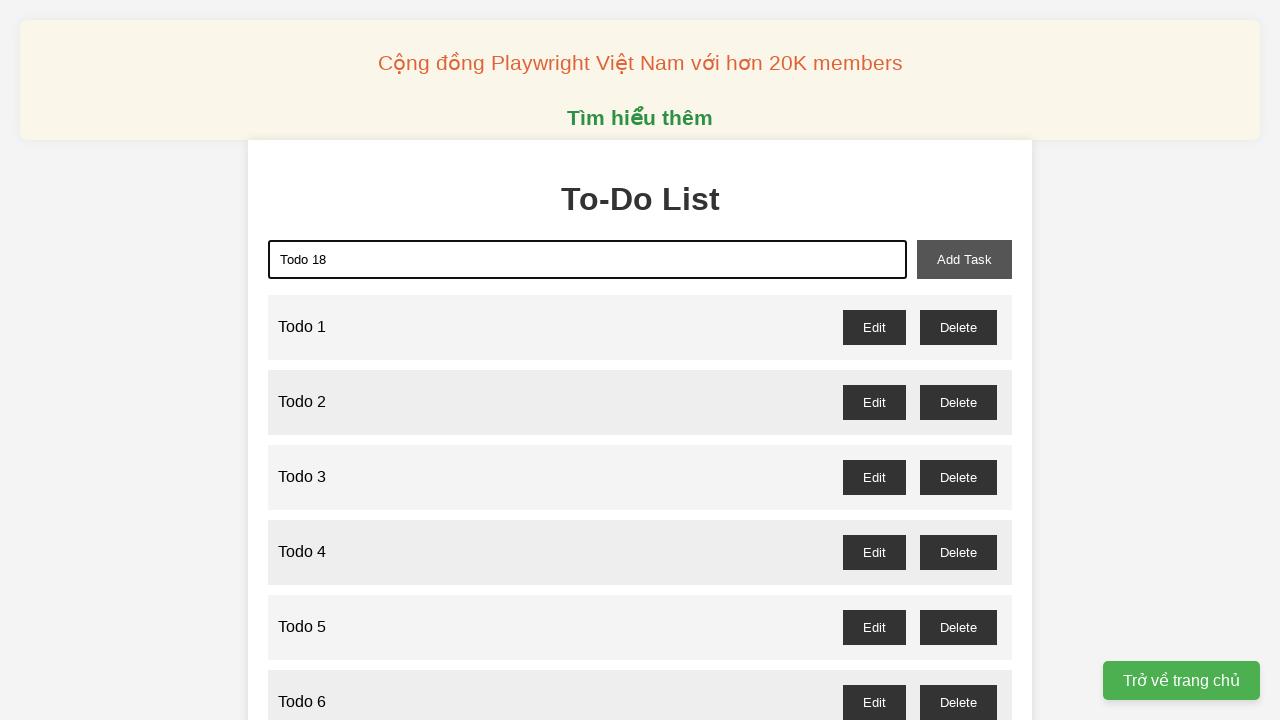

Clicked add task button to add Todo 18 at (964, 259) on button#add-task
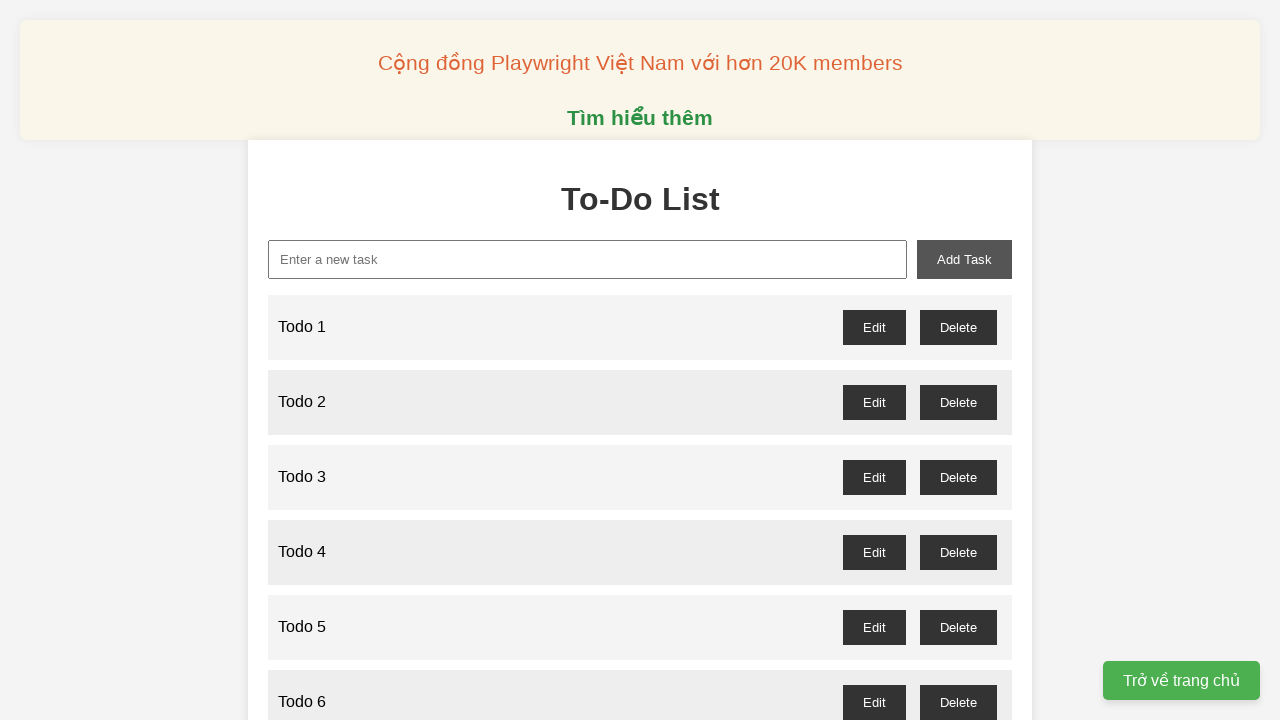

Filled input field with 'Todo 19' on input#new-task
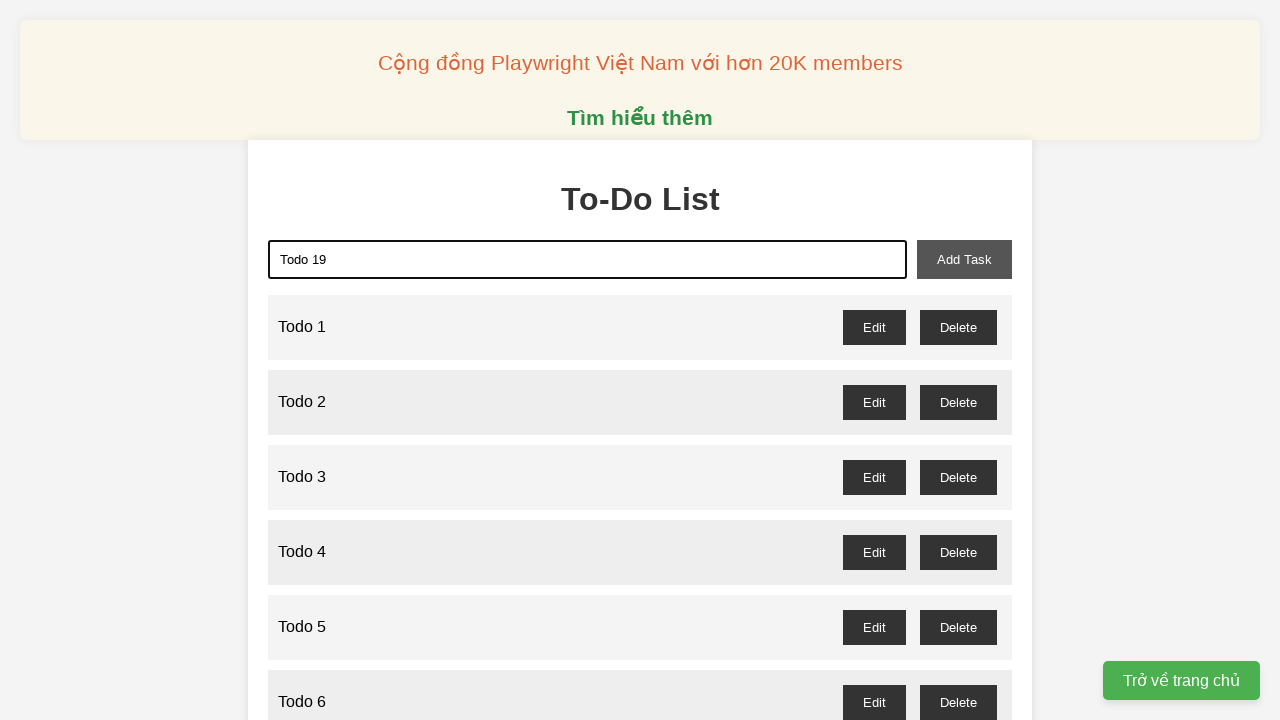

Clicked add task button to add Todo 19 at (964, 259) on button#add-task
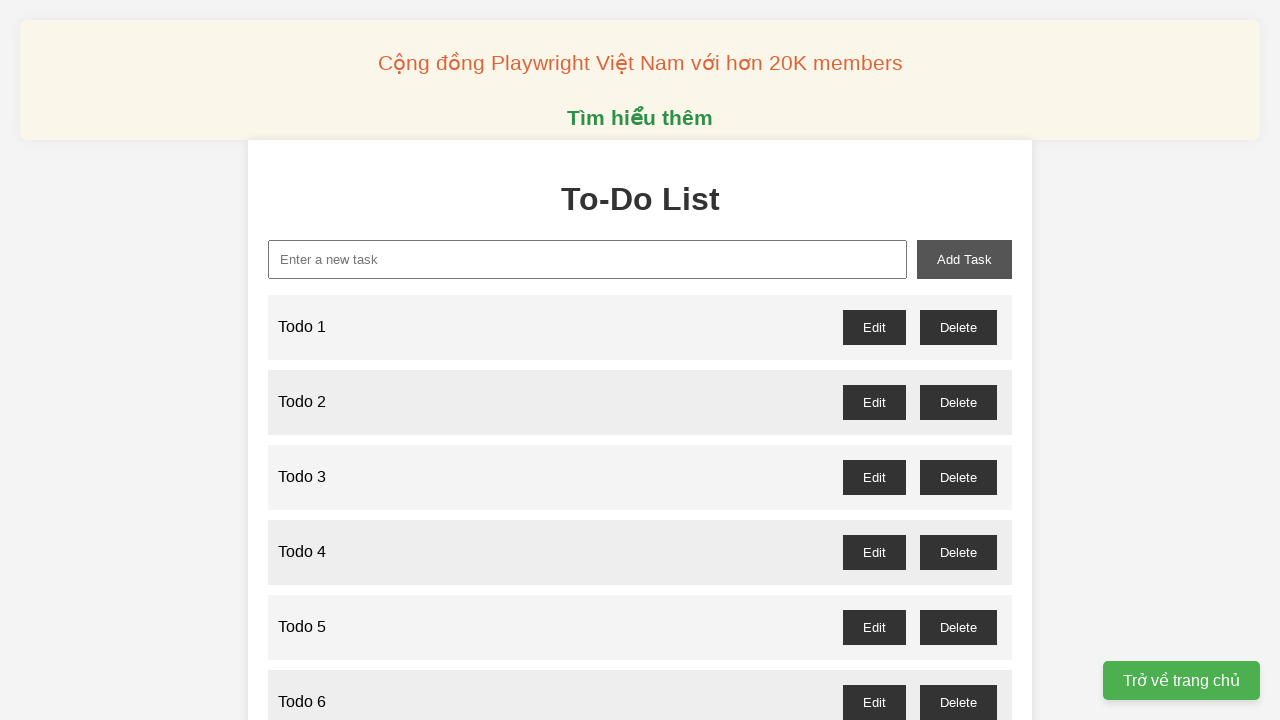

Filled input field with 'Todo 20' on input#new-task
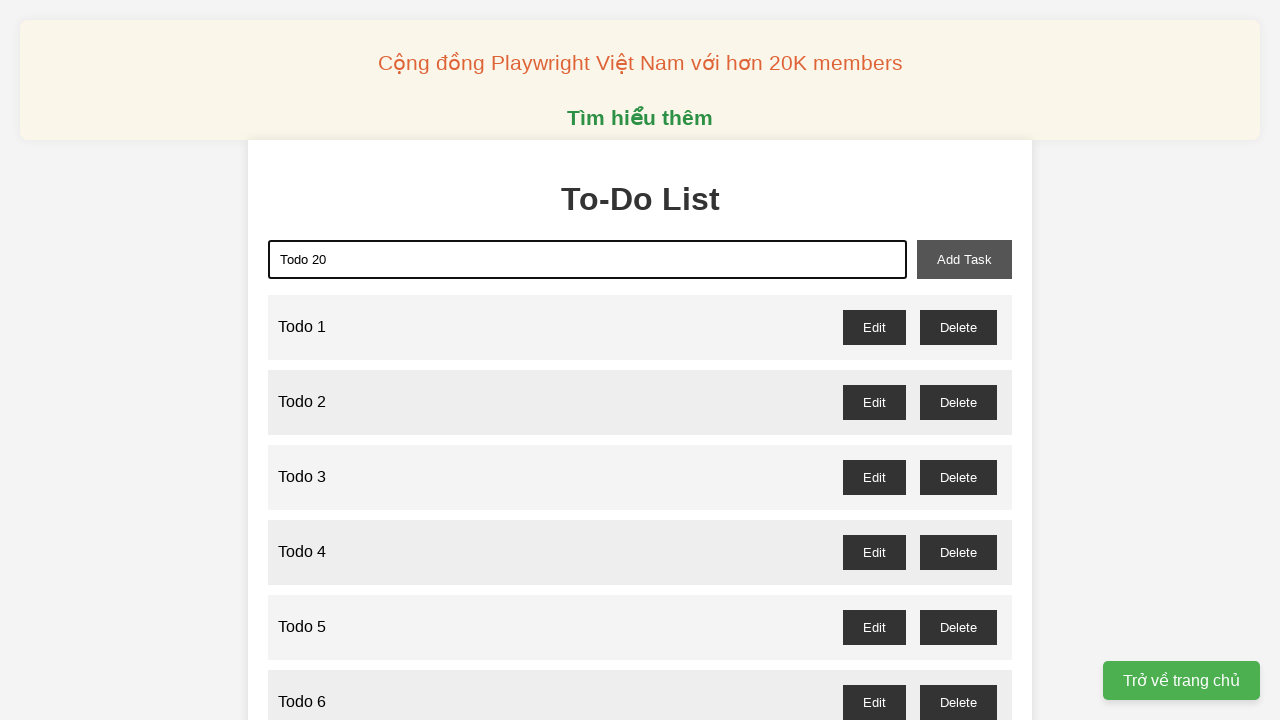

Clicked add task button to add Todo 20 at (964, 259) on button#add-task
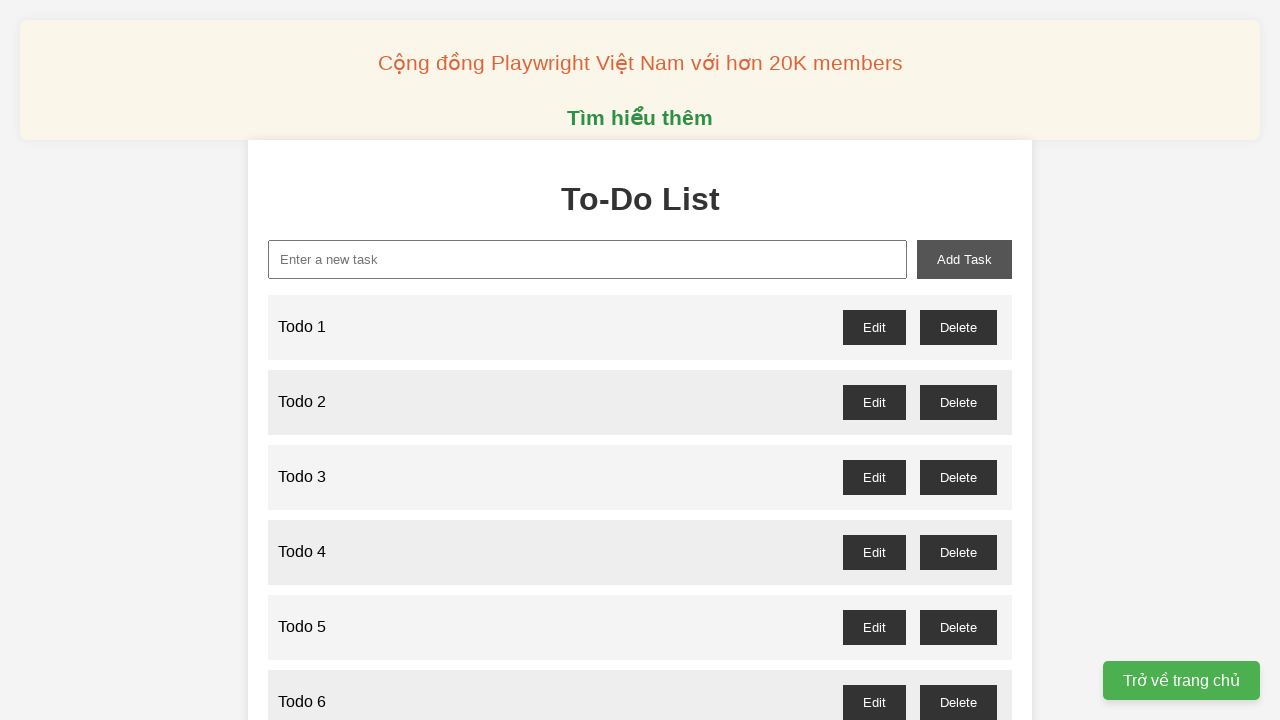

Filled input field with 'Todo 21' on input#new-task
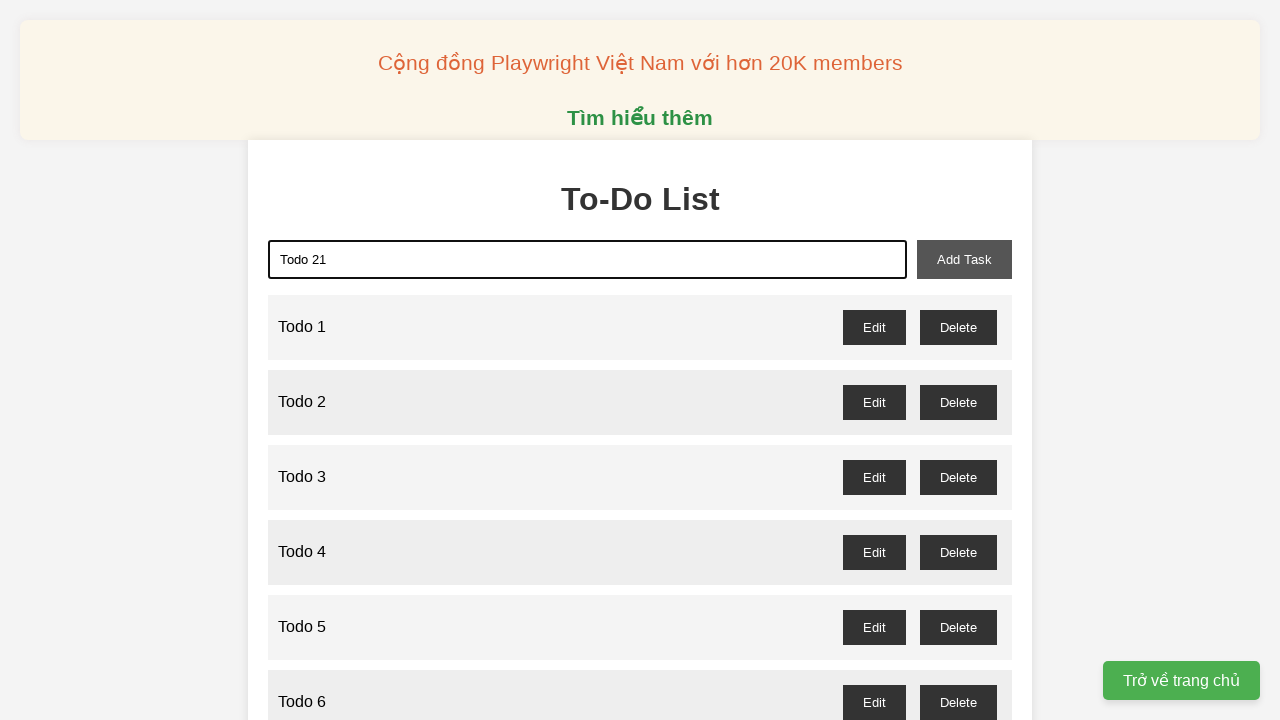

Clicked add task button to add Todo 21 at (964, 259) on button#add-task
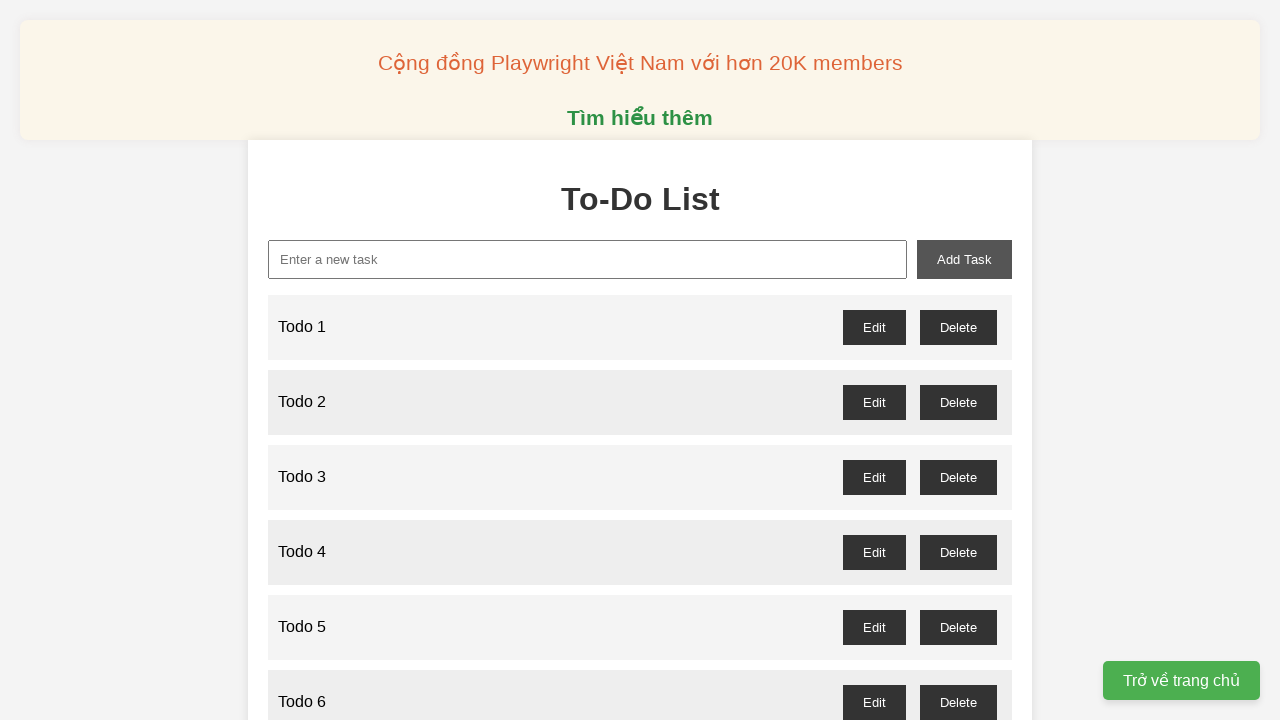

Filled input field with 'Todo 22' on input#new-task
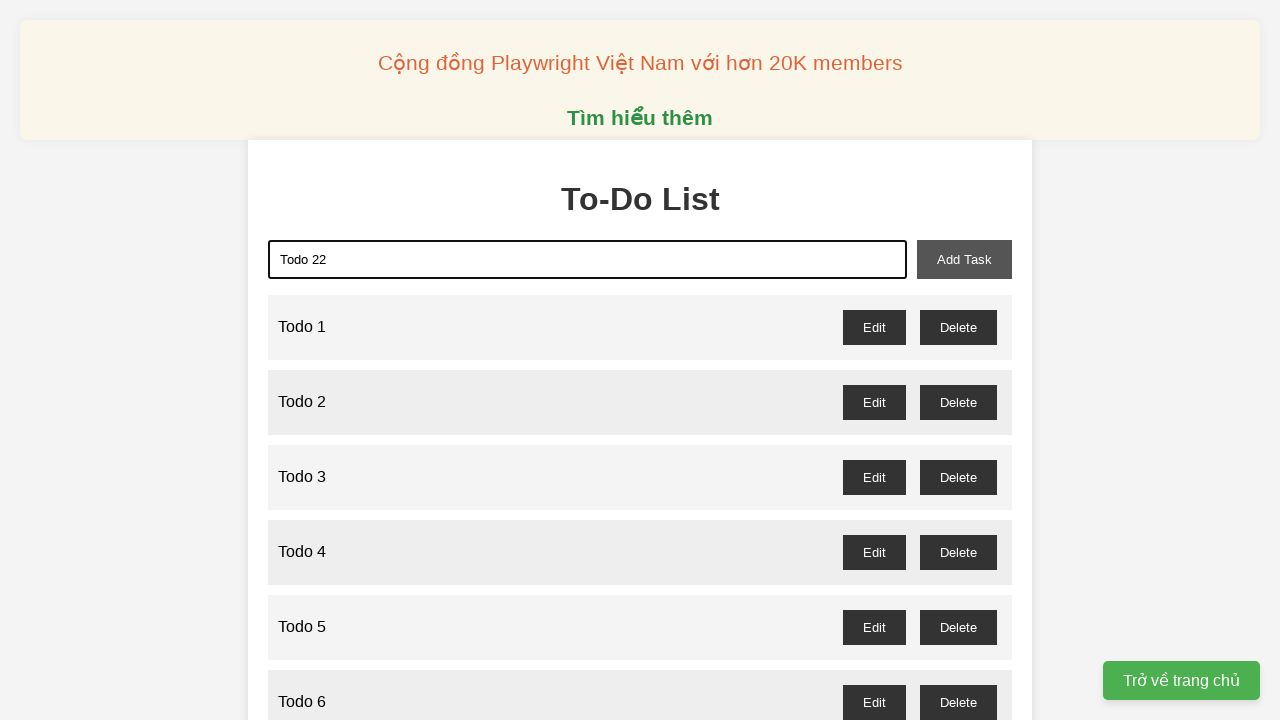

Clicked add task button to add Todo 22 at (964, 259) on button#add-task
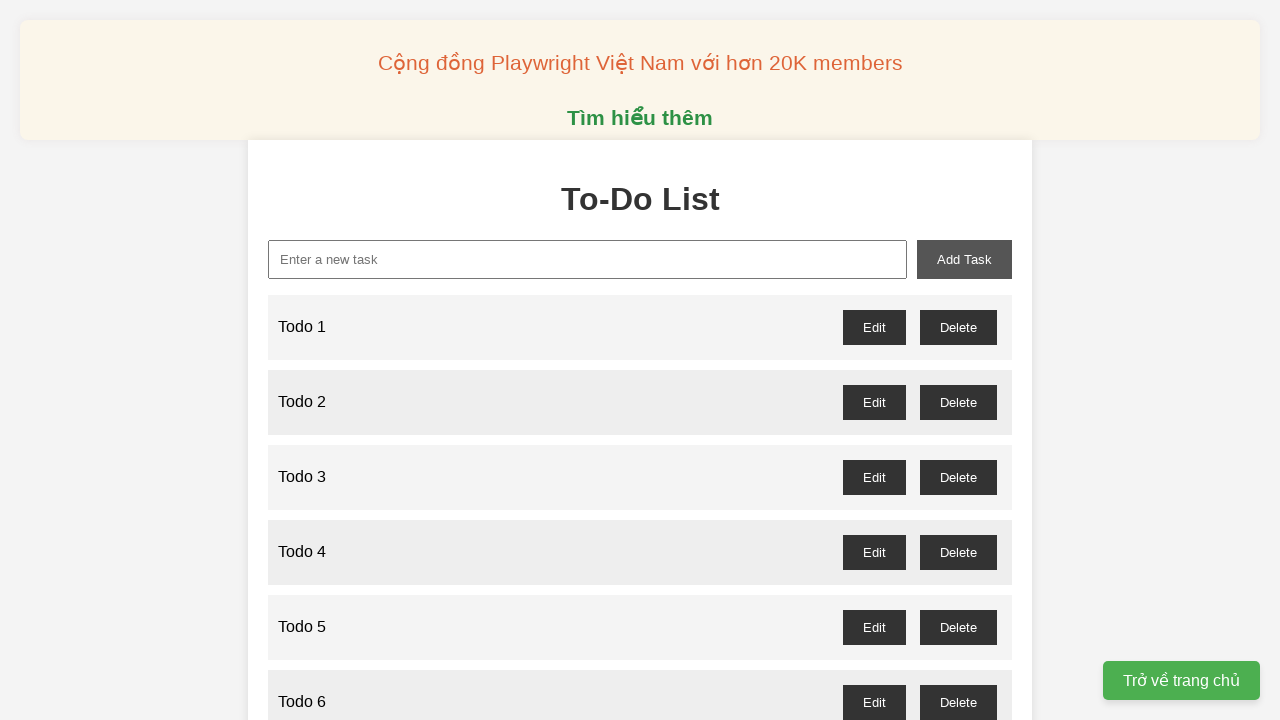

Filled input field with 'Todo 23' on input#new-task
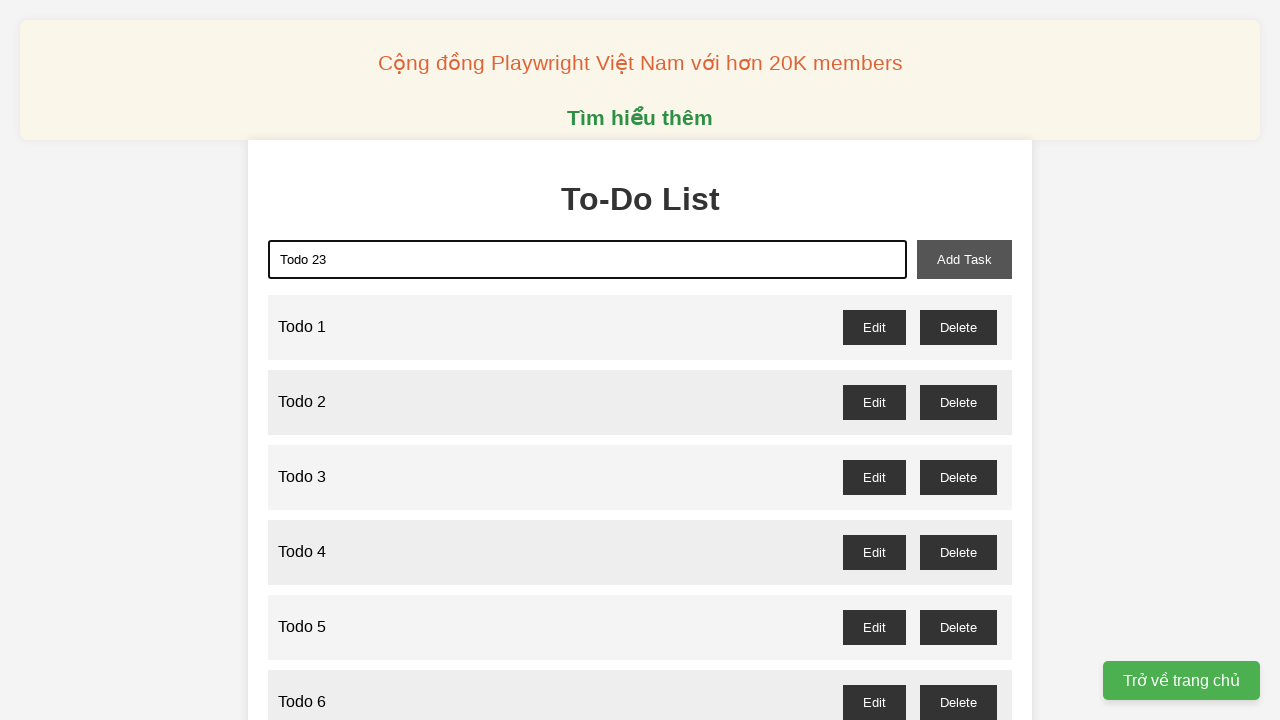

Clicked add task button to add Todo 23 at (964, 259) on button#add-task
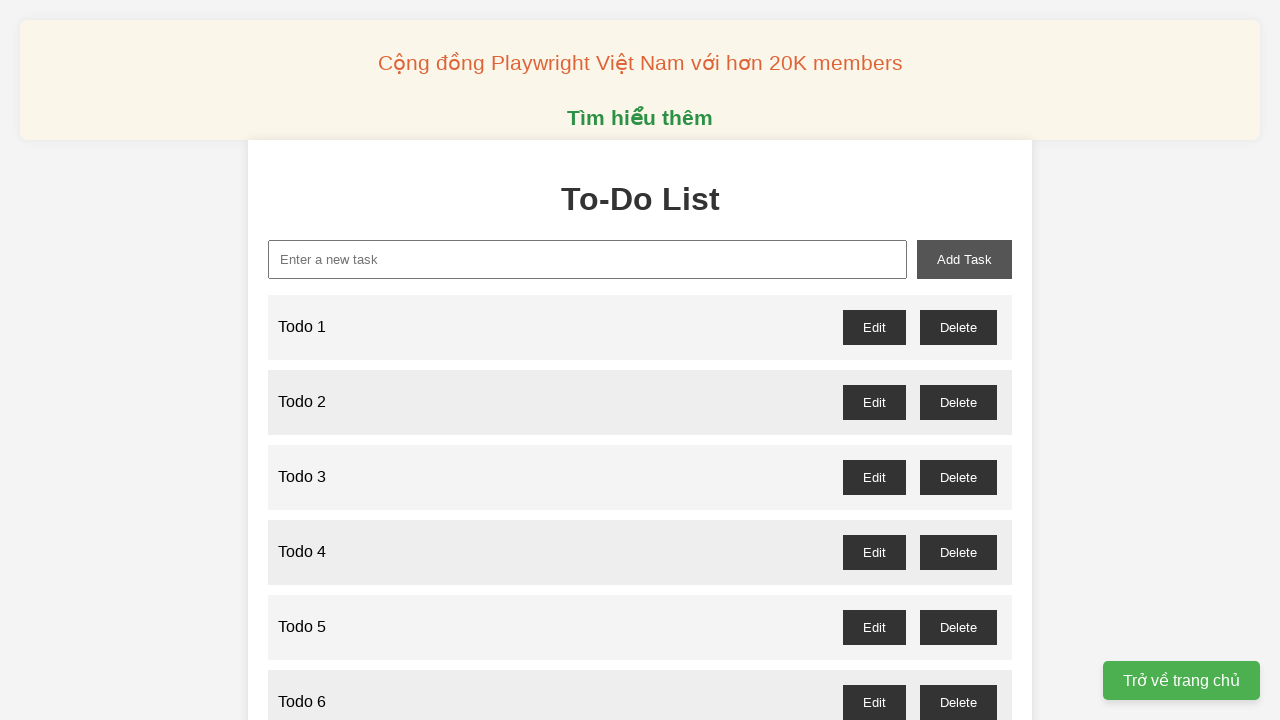

Filled input field with 'Todo 24' on input#new-task
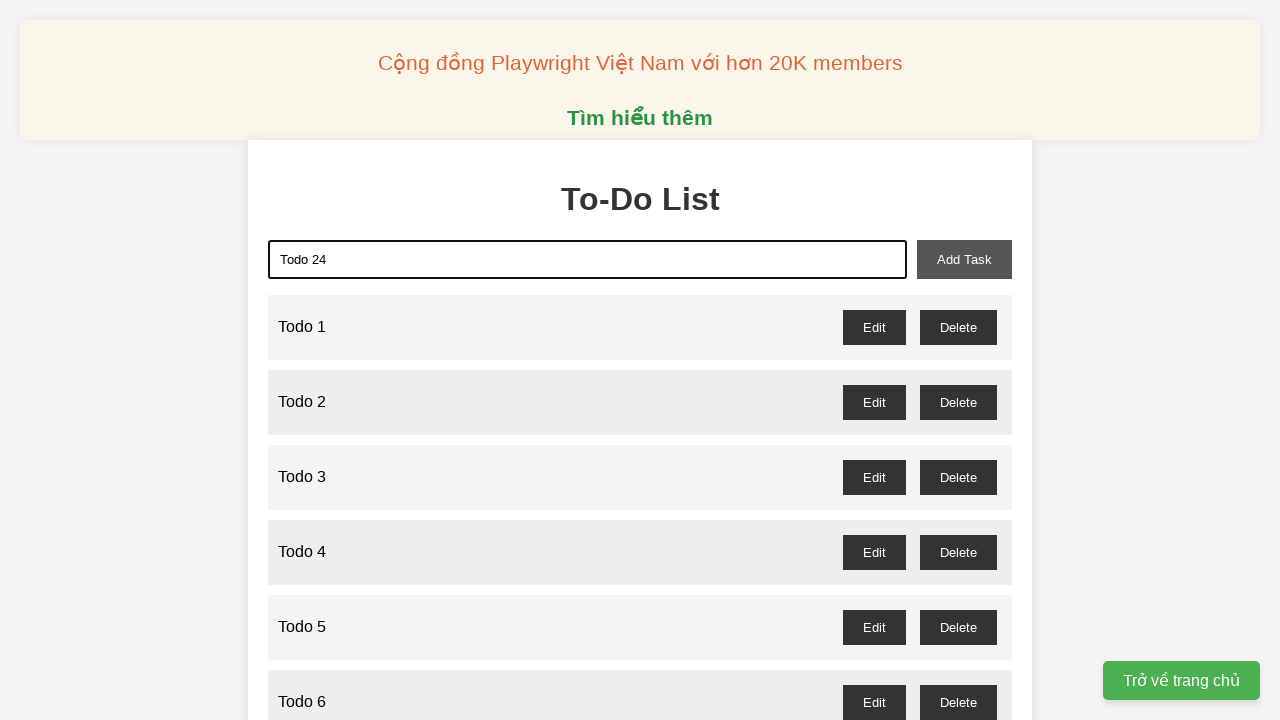

Clicked add task button to add Todo 24 at (964, 259) on button#add-task
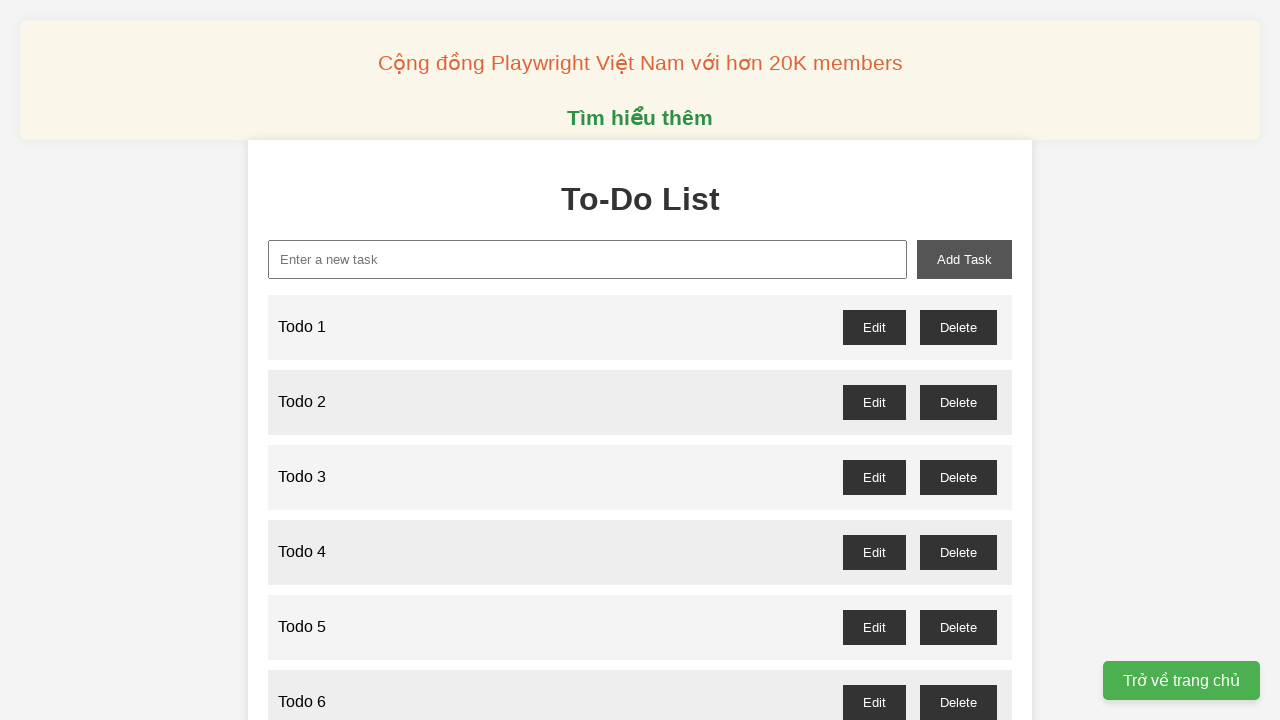

Filled input field with 'Todo 25' on input#new-task
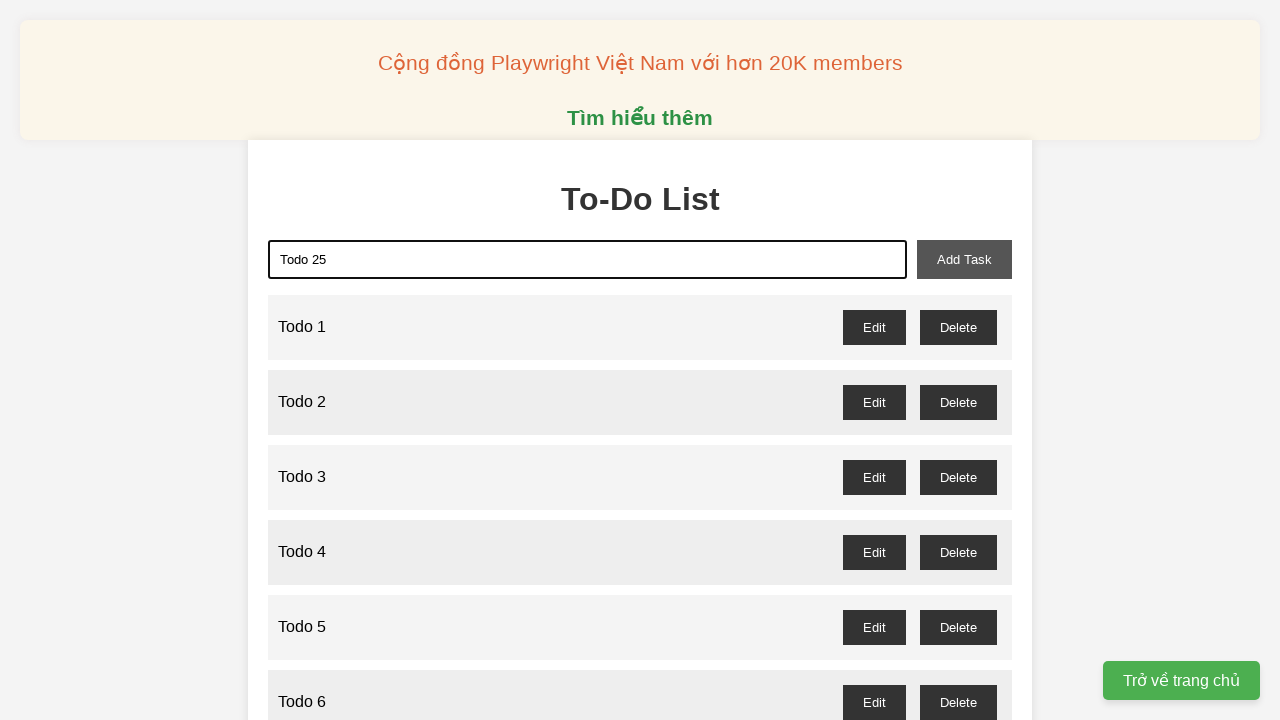

Clicked add task button to add Todo 25 at (964, 259) on button#add-task
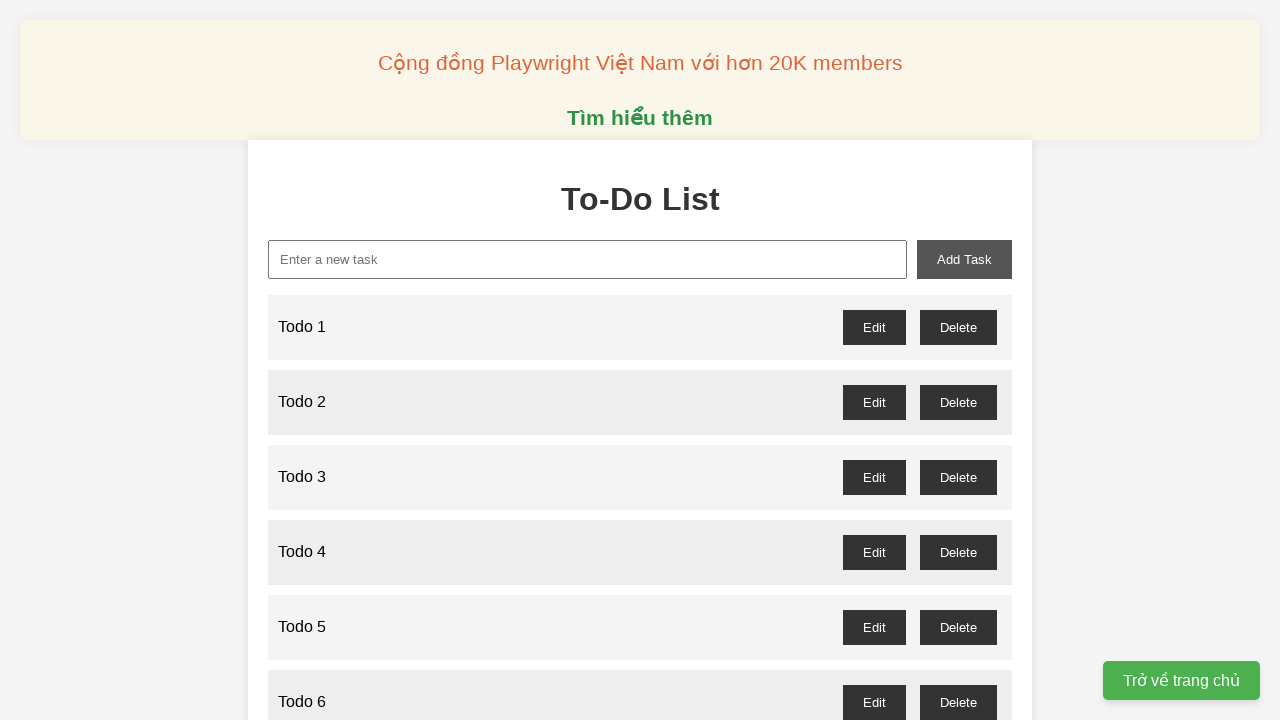

Filled input field with 'Todo 26' on input#new-task
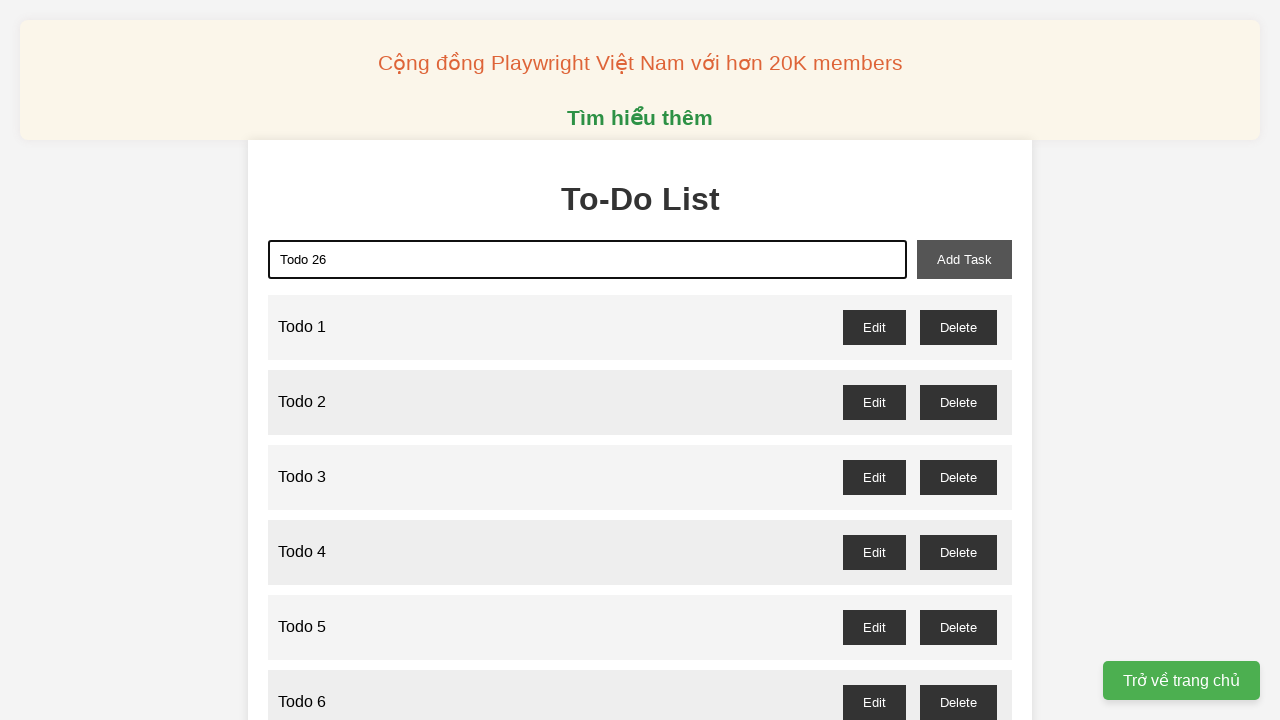

Clicked add task button to add Todo 26 at (964, 259) on button#add-task
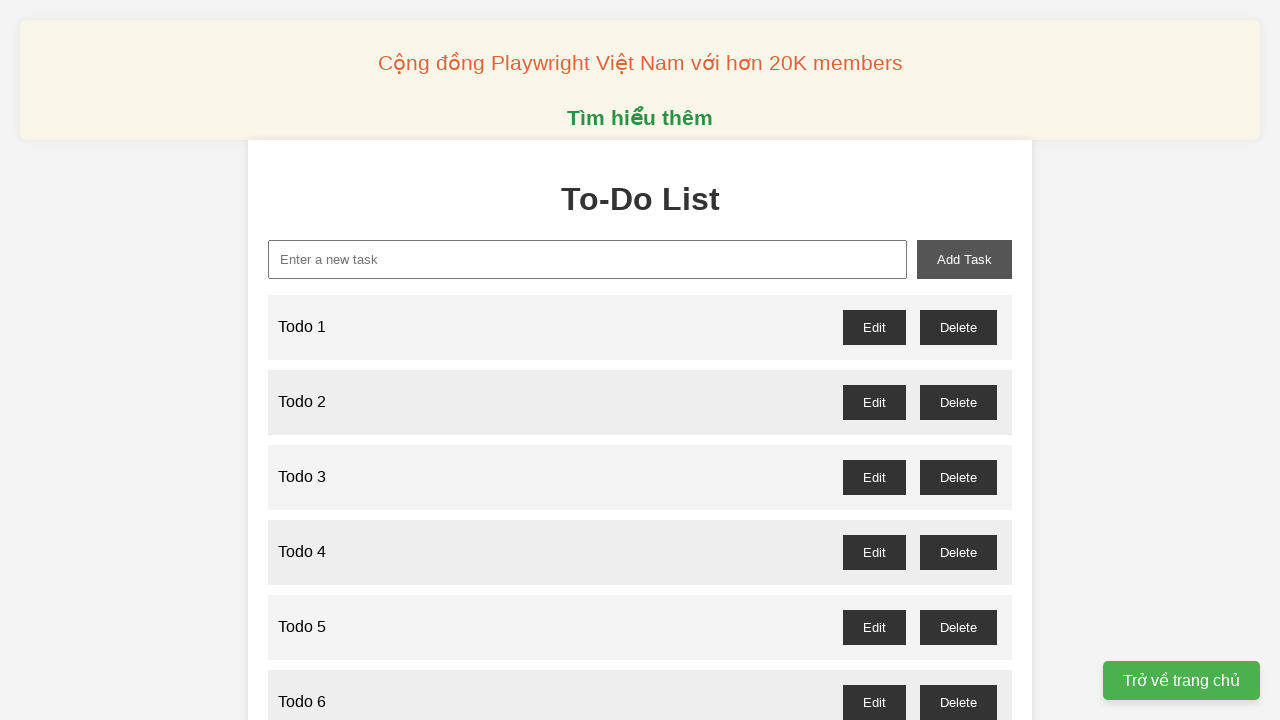

Filled input field with 'Todo 27' on input#new-task
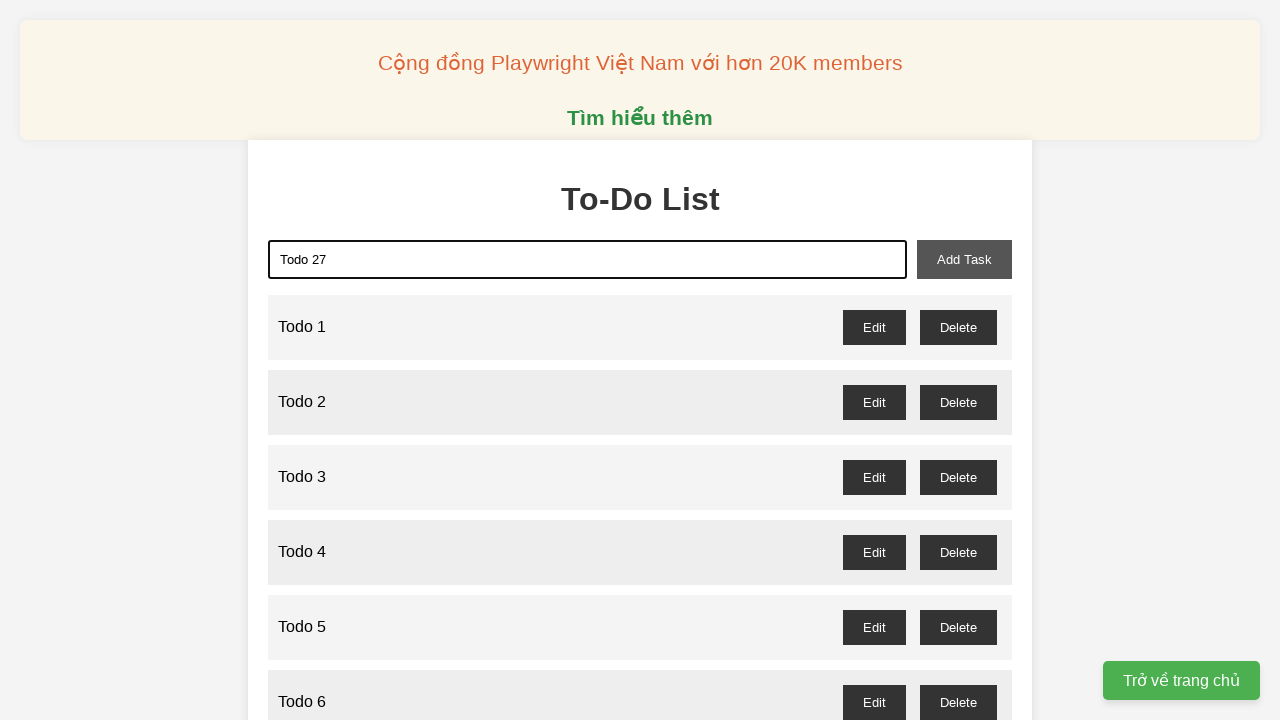

Clicked add task button to add Todo 27 at (964, 259) on button#add-task
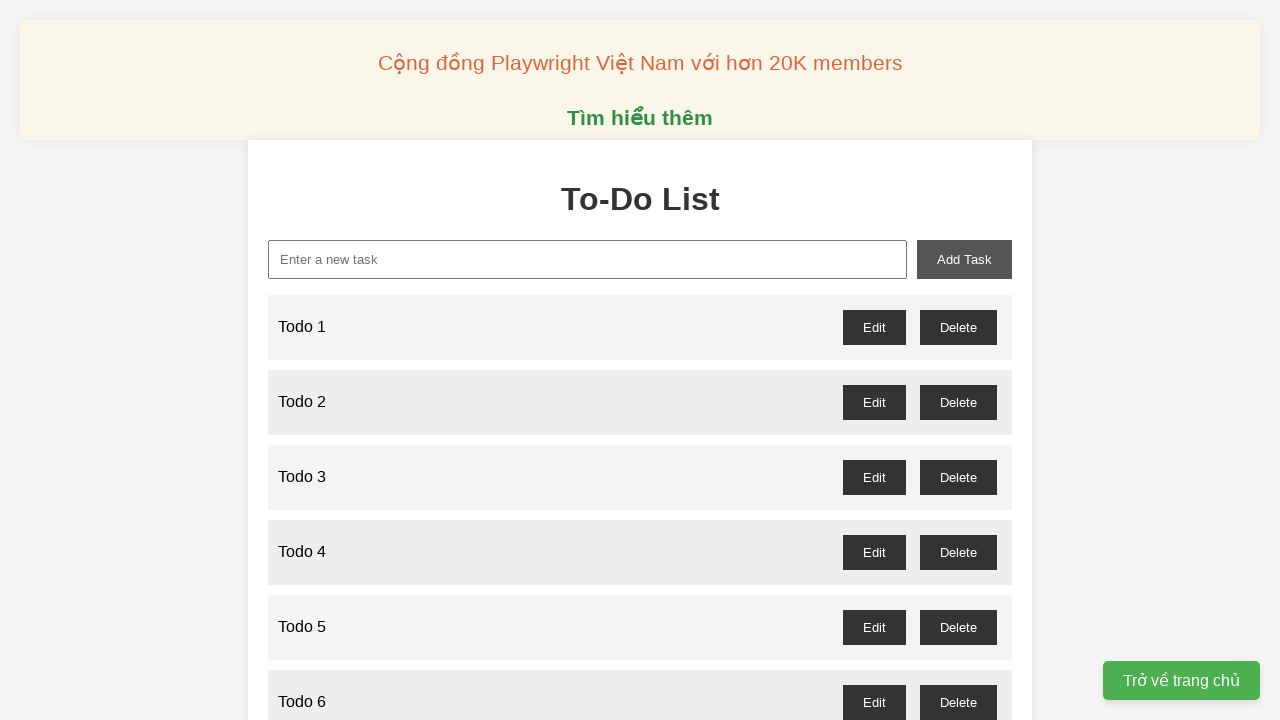

Filled input field with 'Todo 28' on input#new-task
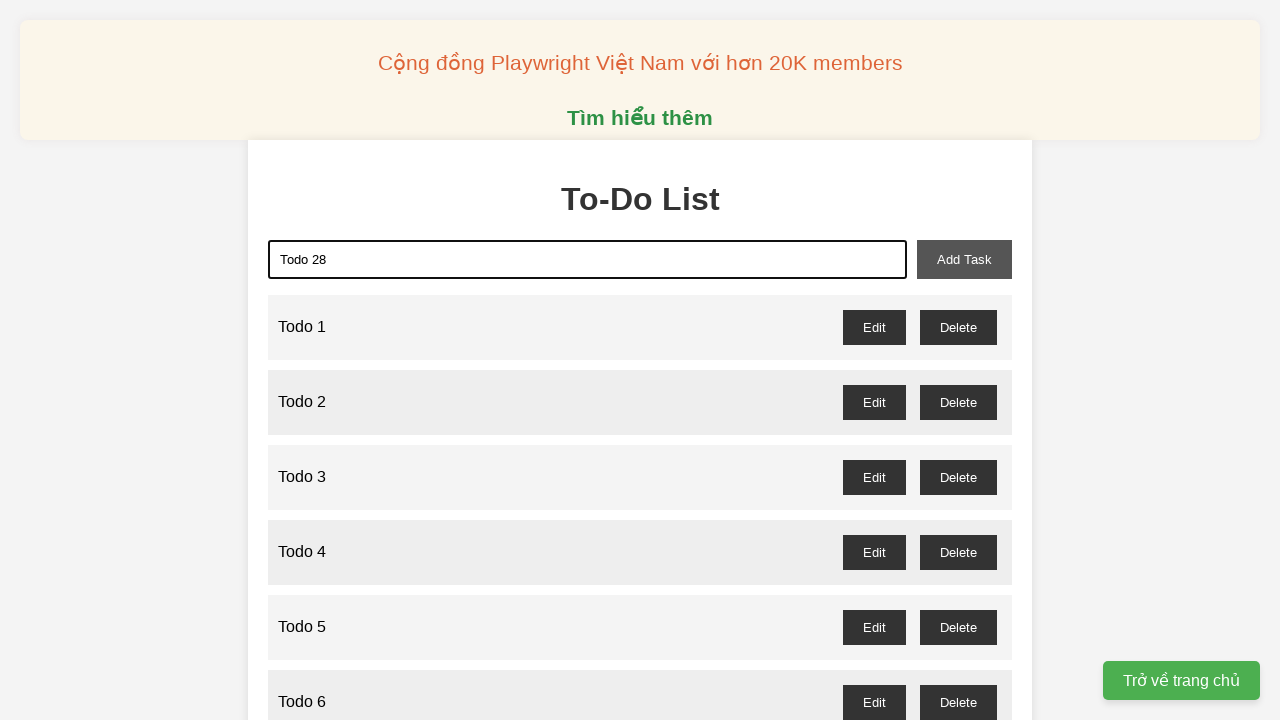

Clicked add task button to add Todo 28 at (964, 259) on button#add-task
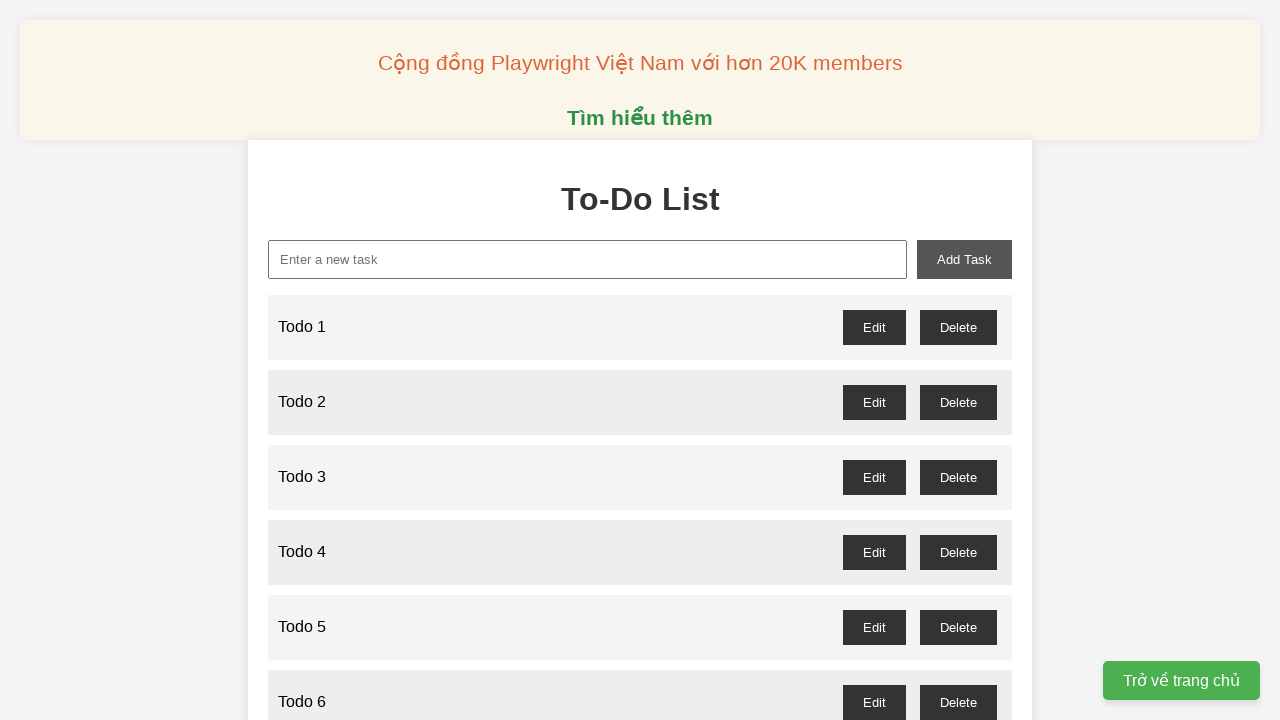

Filled input field with 'Todo 29' on input#new-task
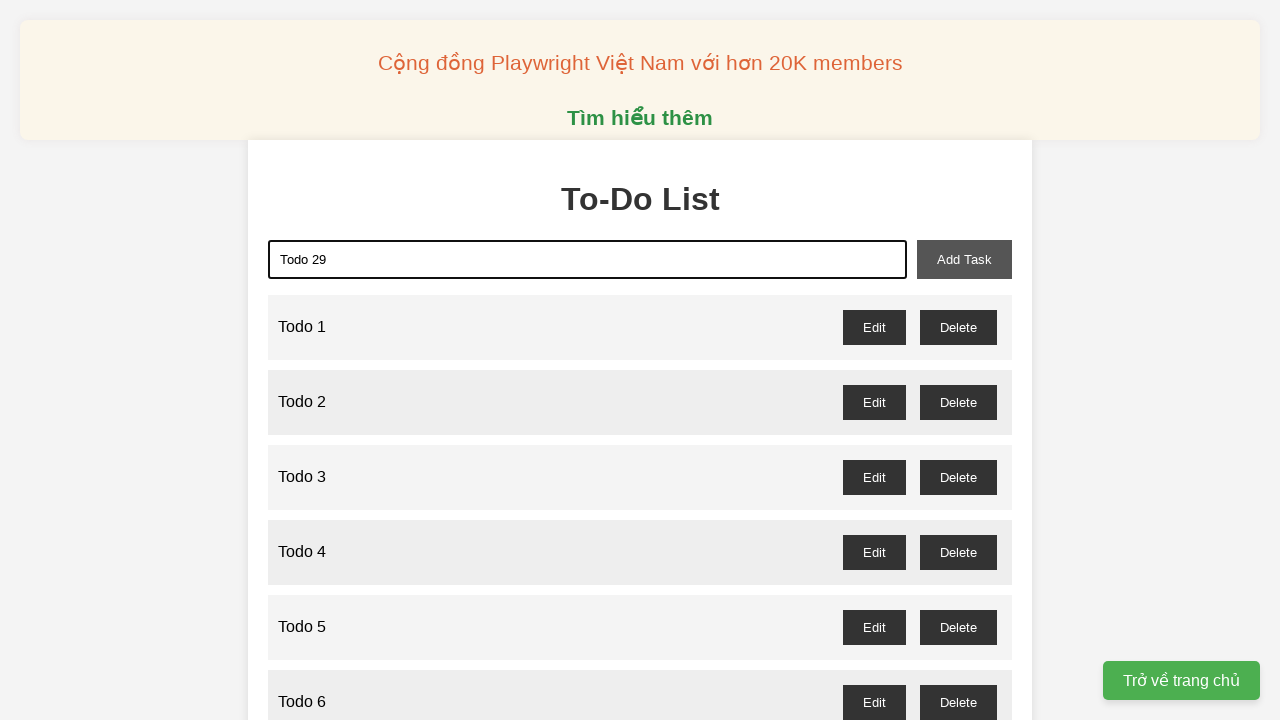

Clicked add task button to add Todo 29 at (964, 259) on button#add-task
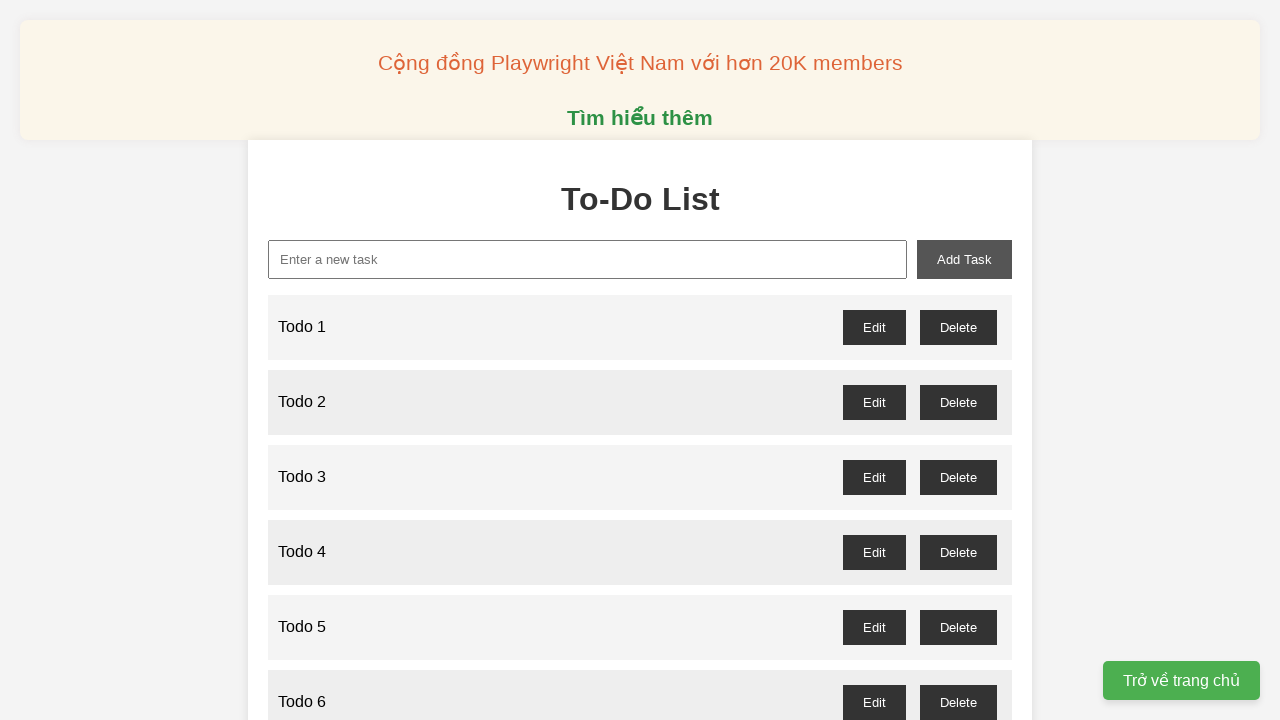

Filled input field with 'Todo 30' on input#new-task
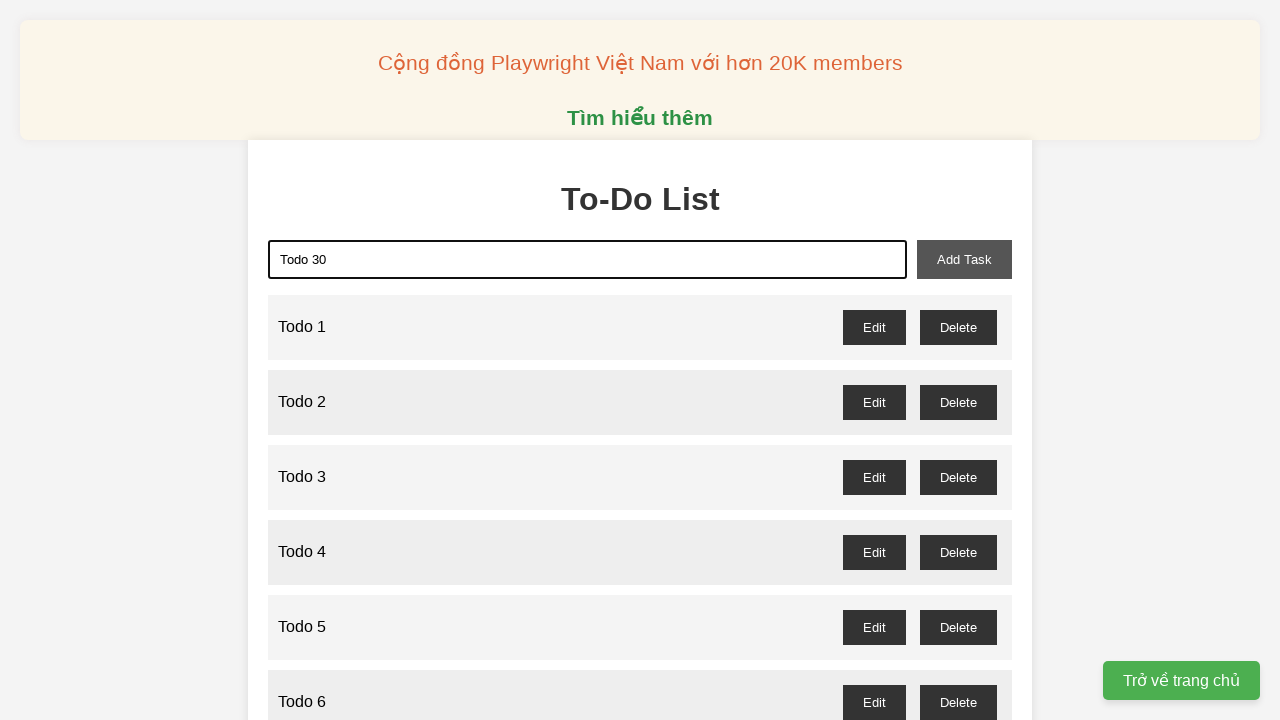

Clicked add task button to add Todo 30 at (964, 259) on button#add-task
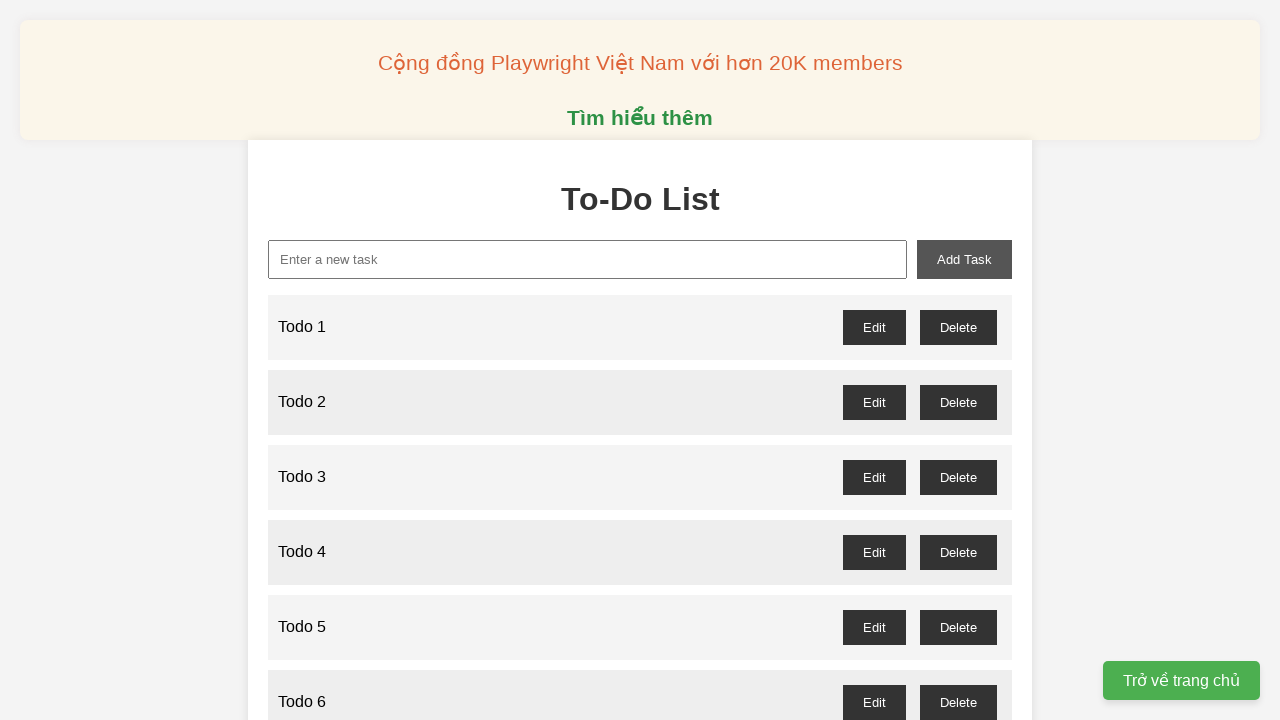

Filled input field with 'Todo 31' on input#new-task
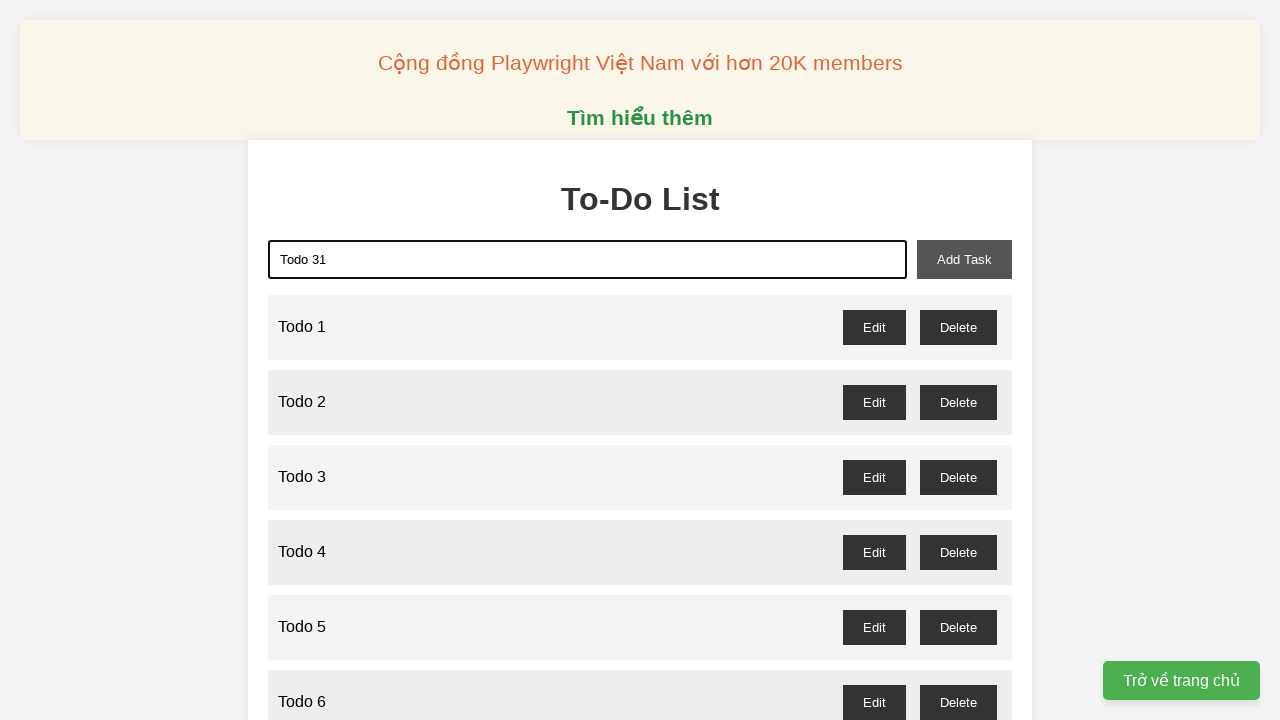

Clicked add task button to add Todo 31 at (964, 259) on button#add-task
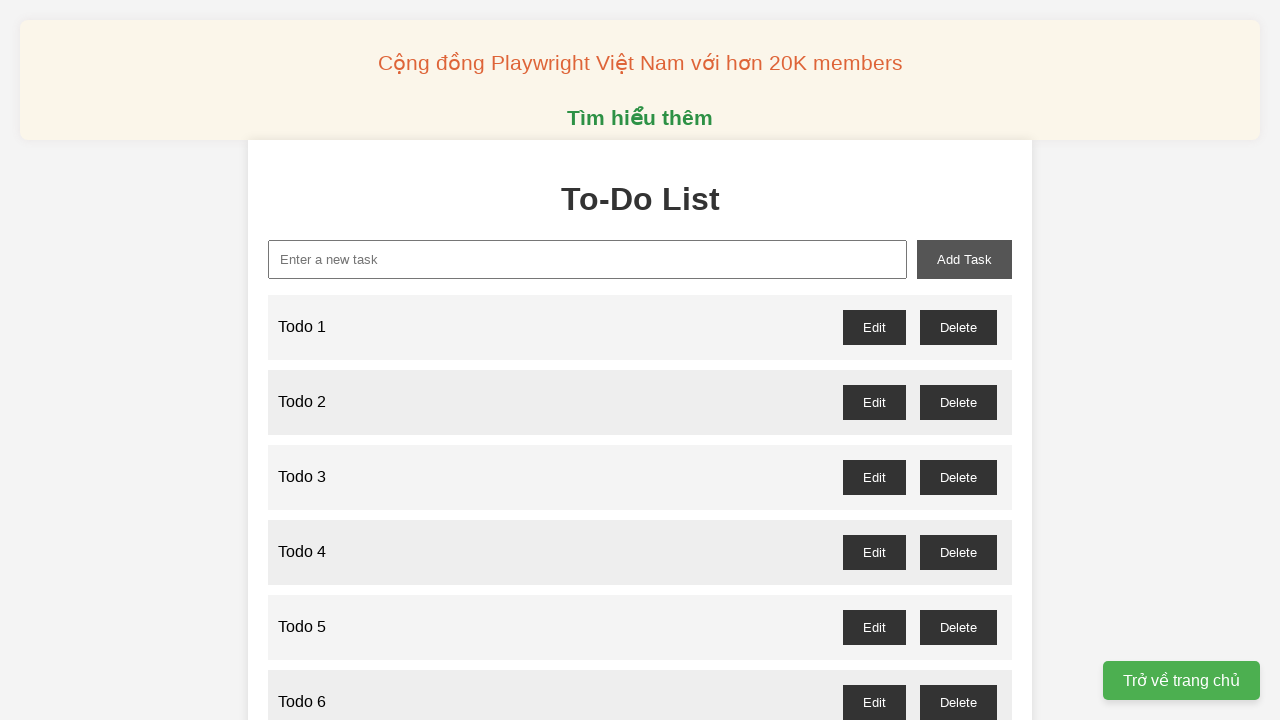

Filled input field with 'Todo 32' on input#new-task
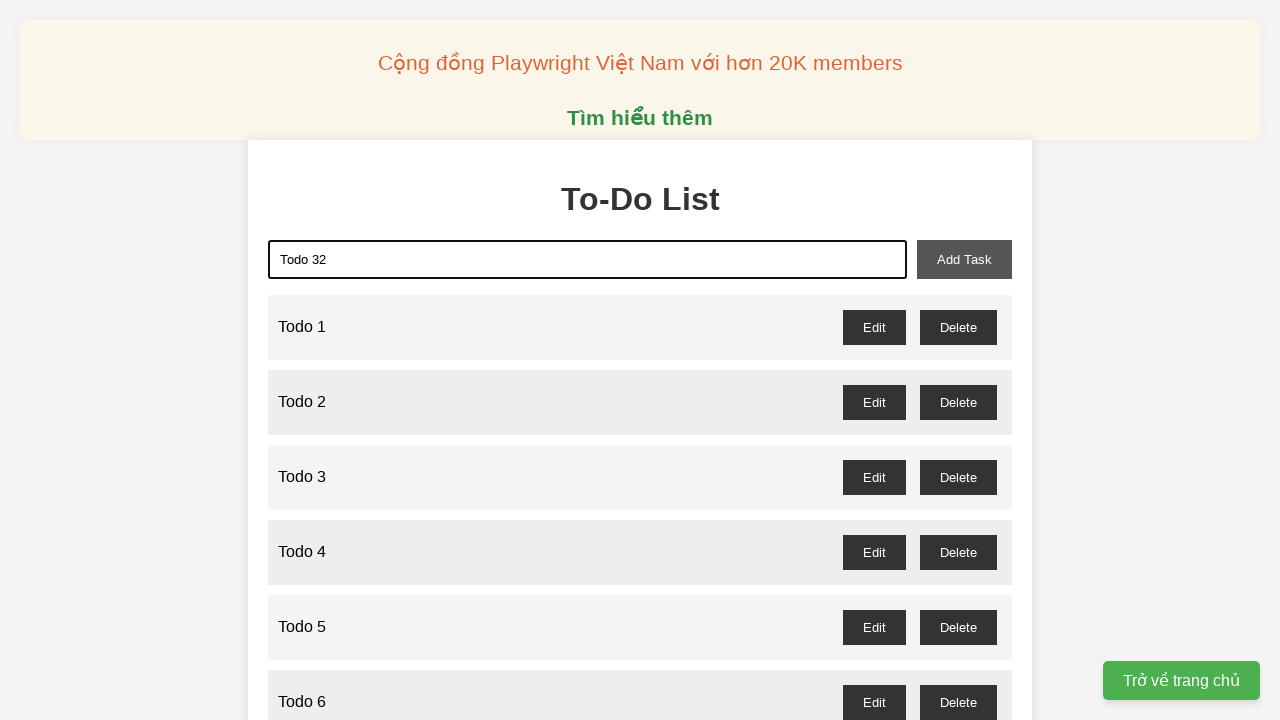

Clicked add task button to add Todo 32 at (964, 259) on button#add-task
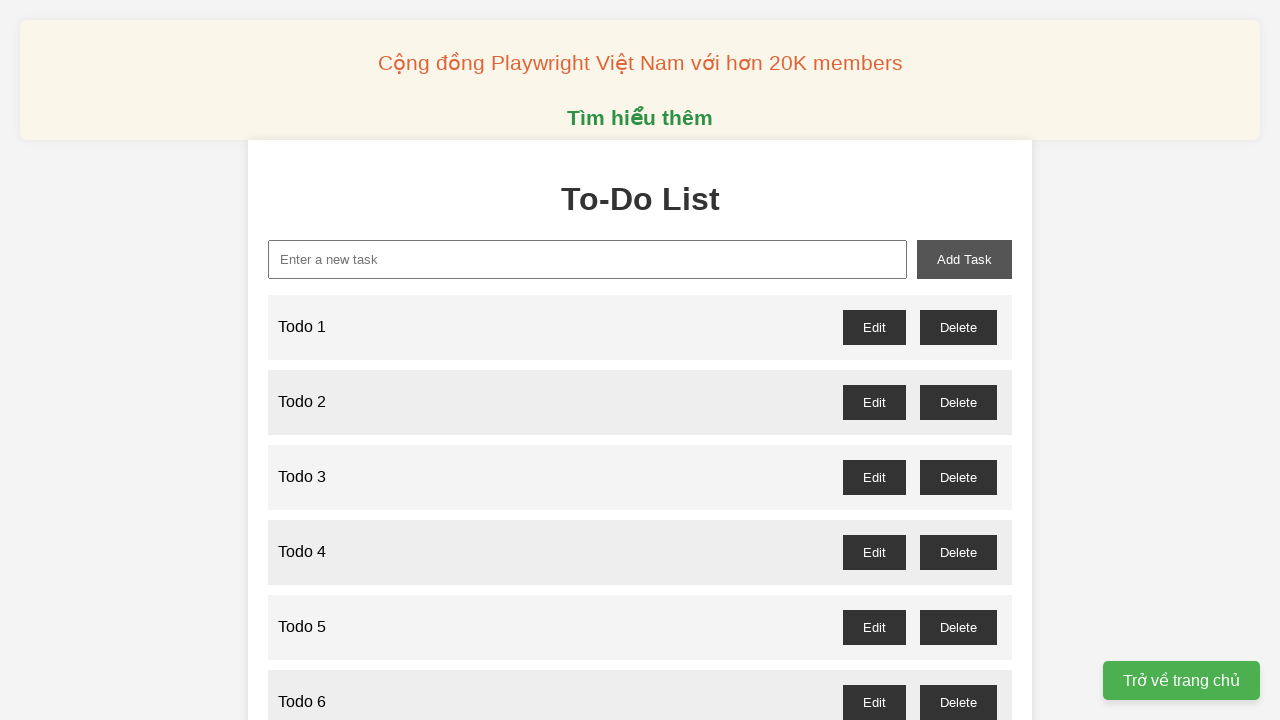

Filled input field with 'Todo 33' on input#new-task
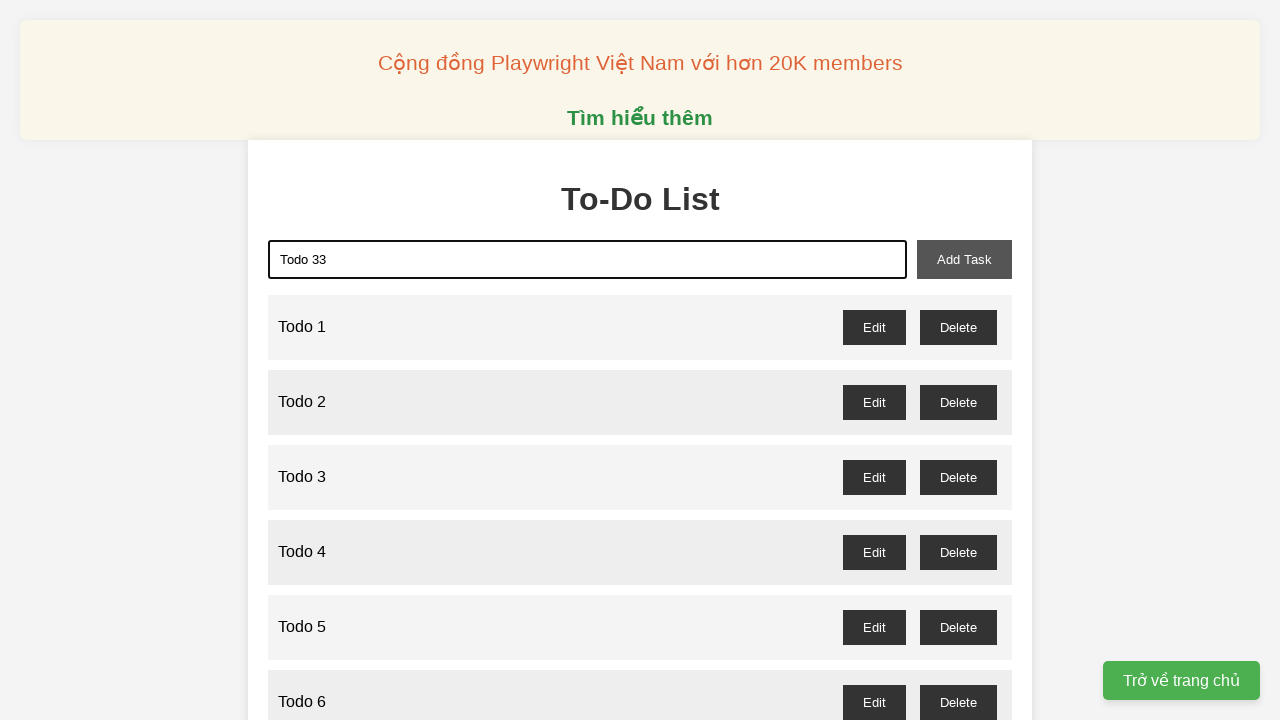

Clicked add task button to add Todo 33 at (964, 259) on button#add-task
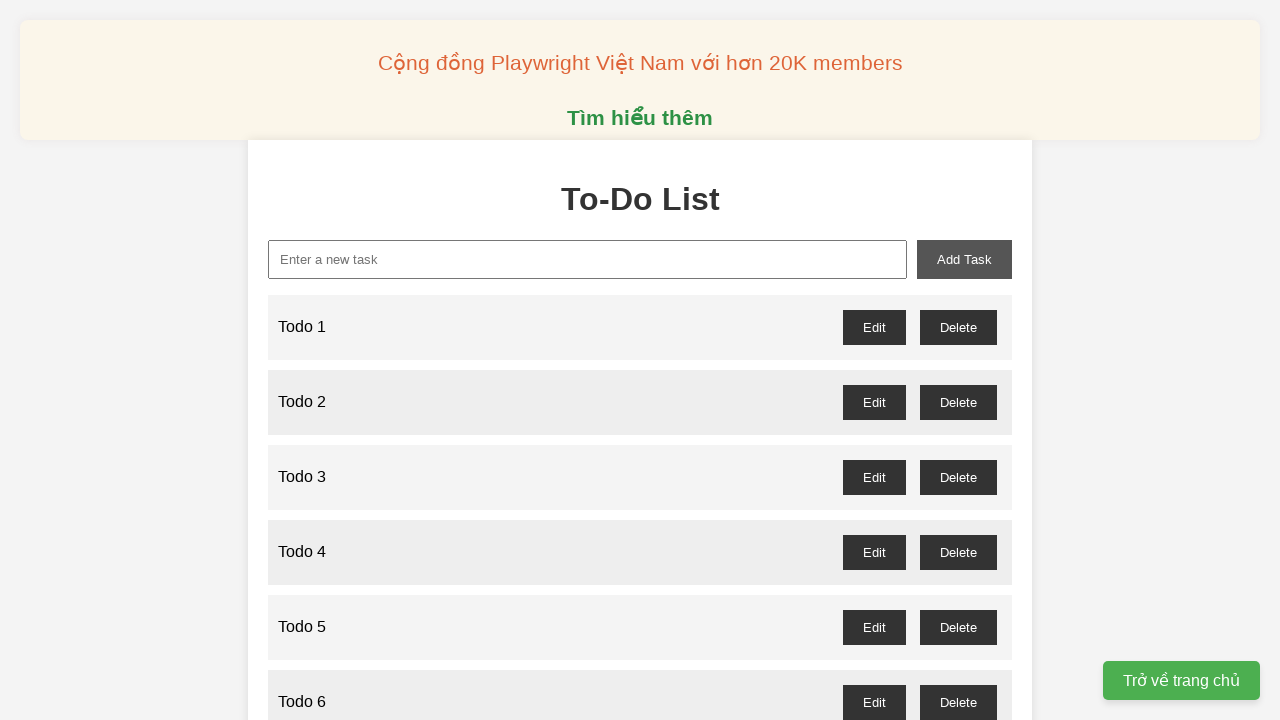

Filled input field with 'Todo 34' on input#new-task
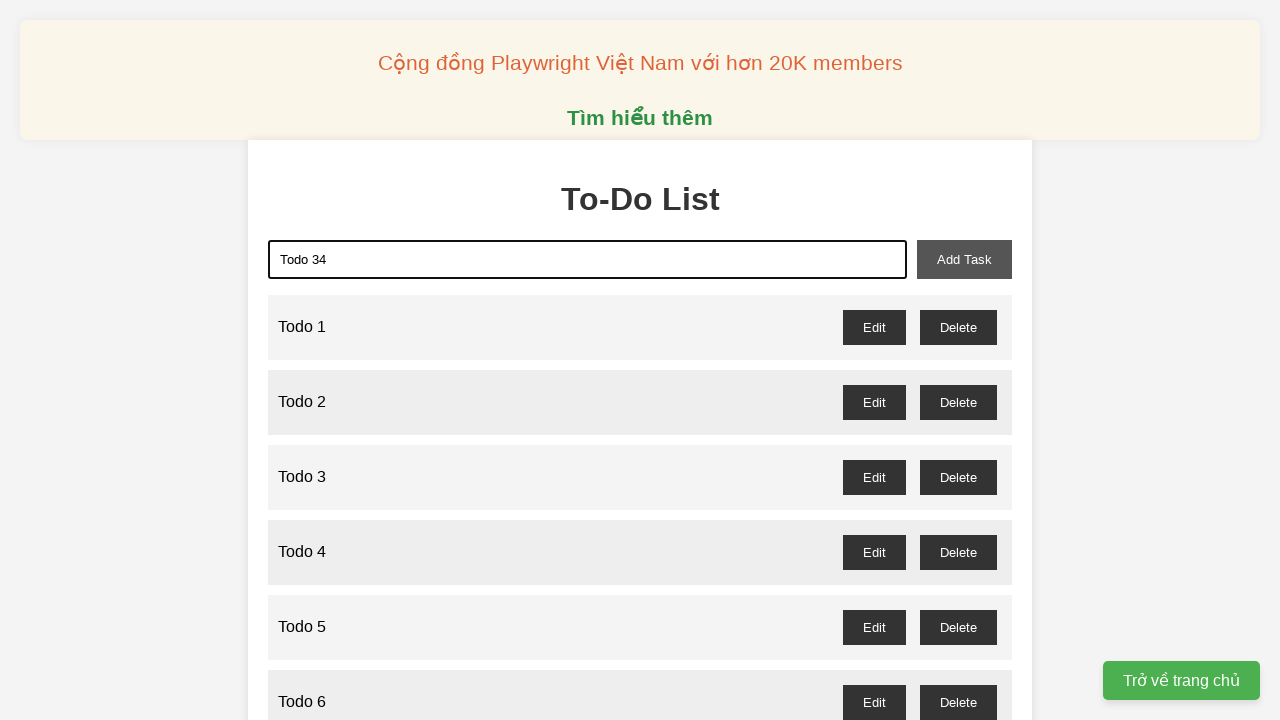

Clicked add task button to add Todo 34 at (964, 259) on button#add-task
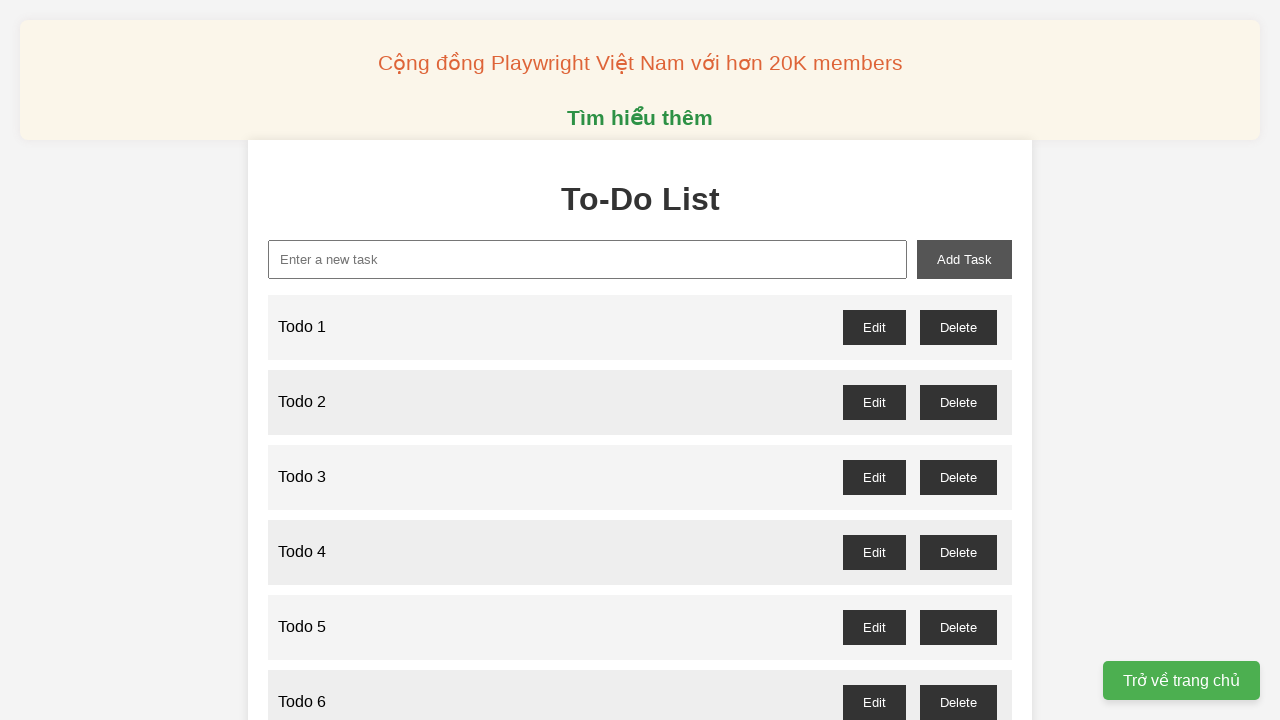

Filled input field with 'Todo 35' on input#new-task
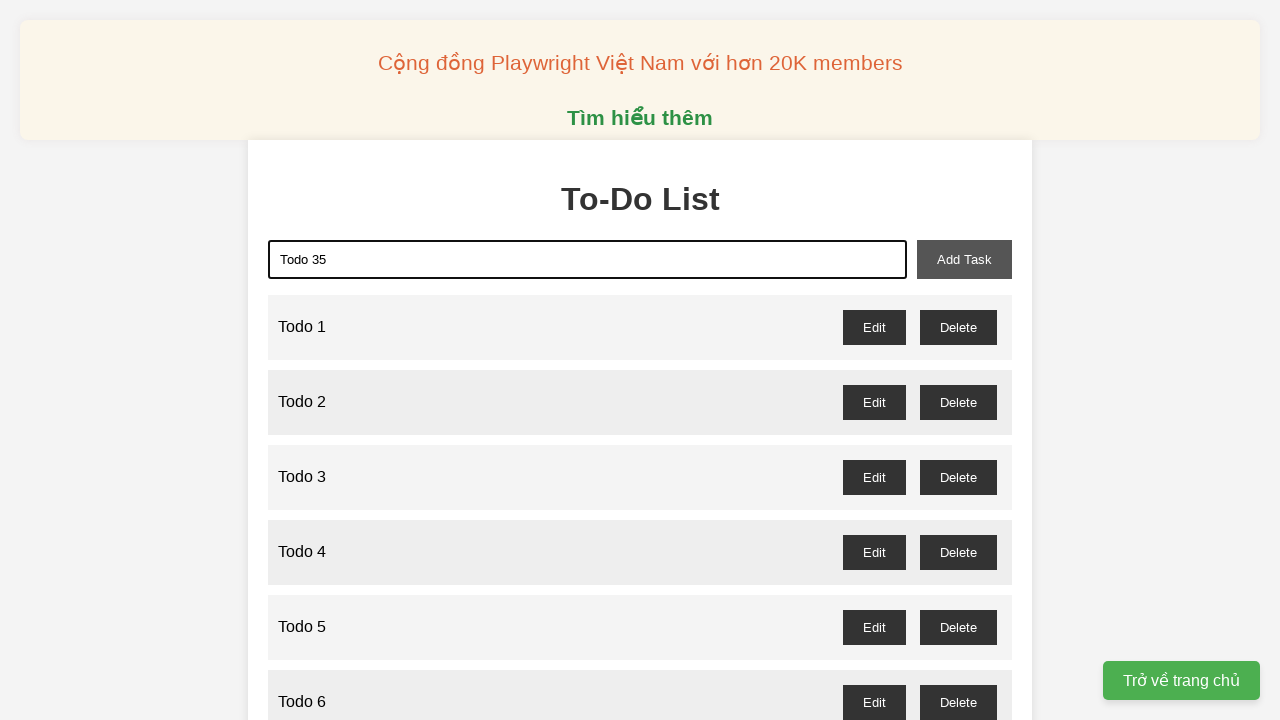

Clicked add task button to add Todo 35 at (964, 259) on button#add-task
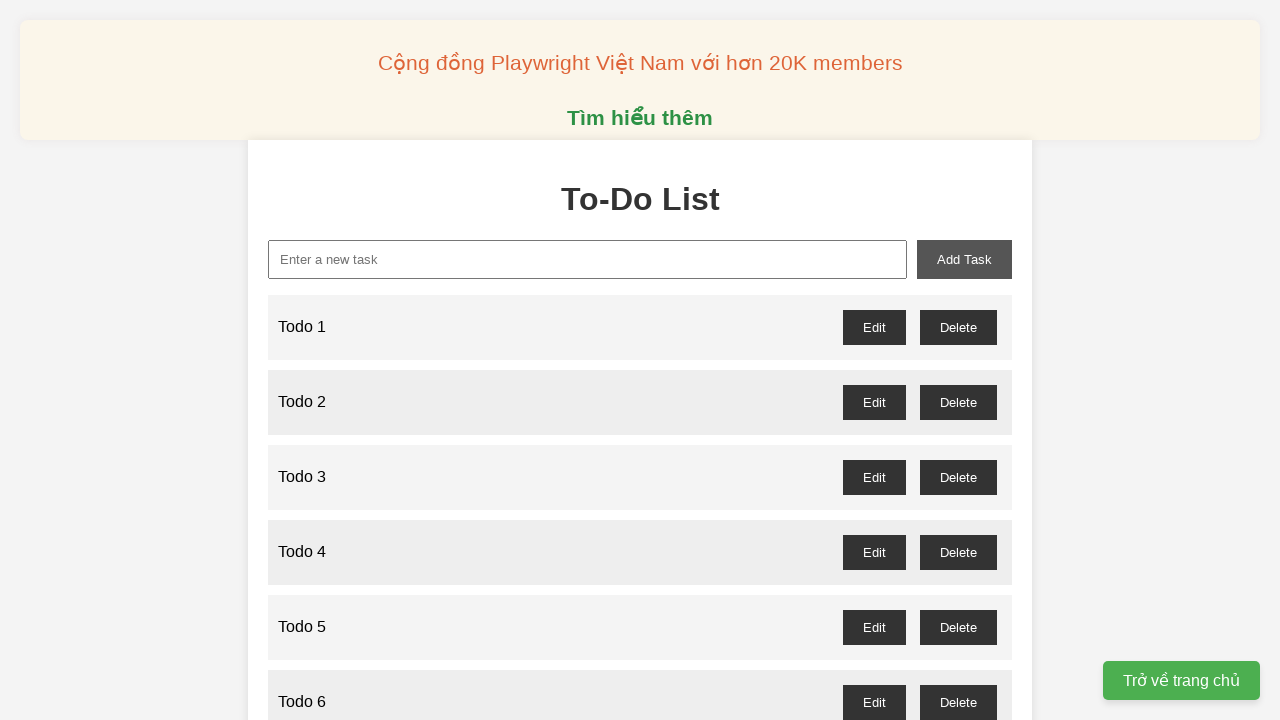

Filled input field with 'Todo 36' on input#new-task
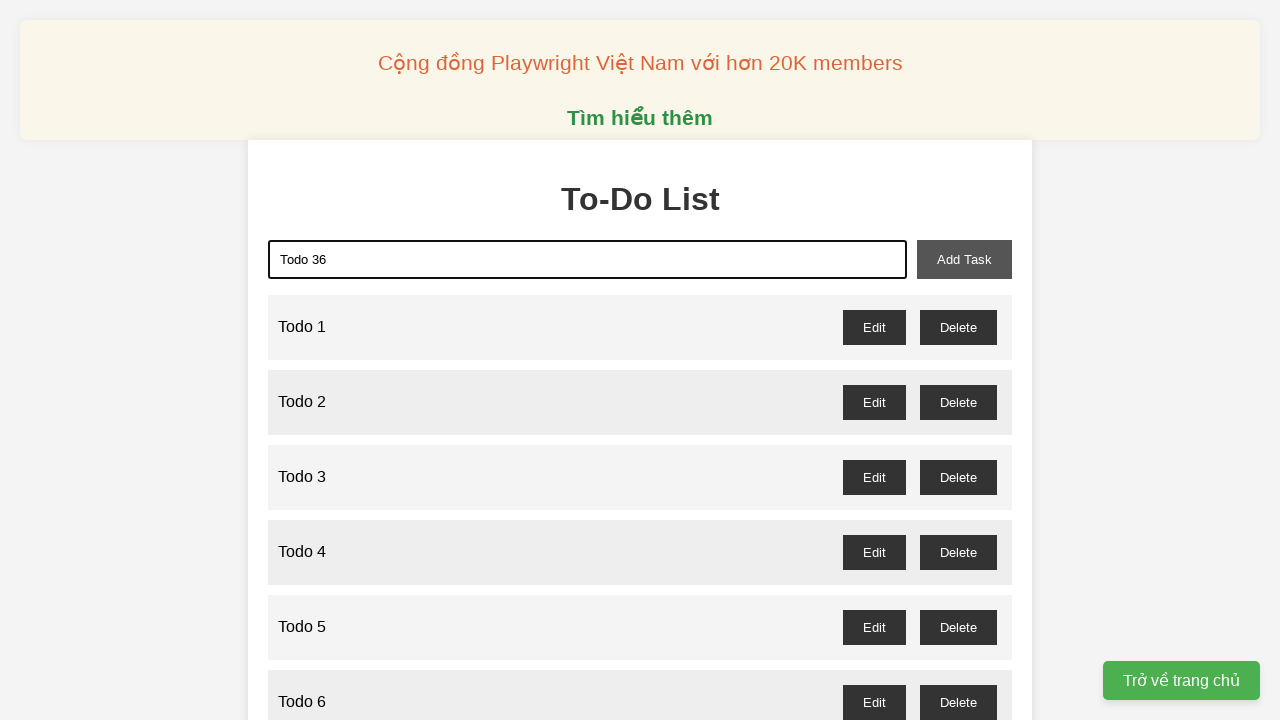

Clicked add task button to add Todo 36 at (964, 259) on button#add-task
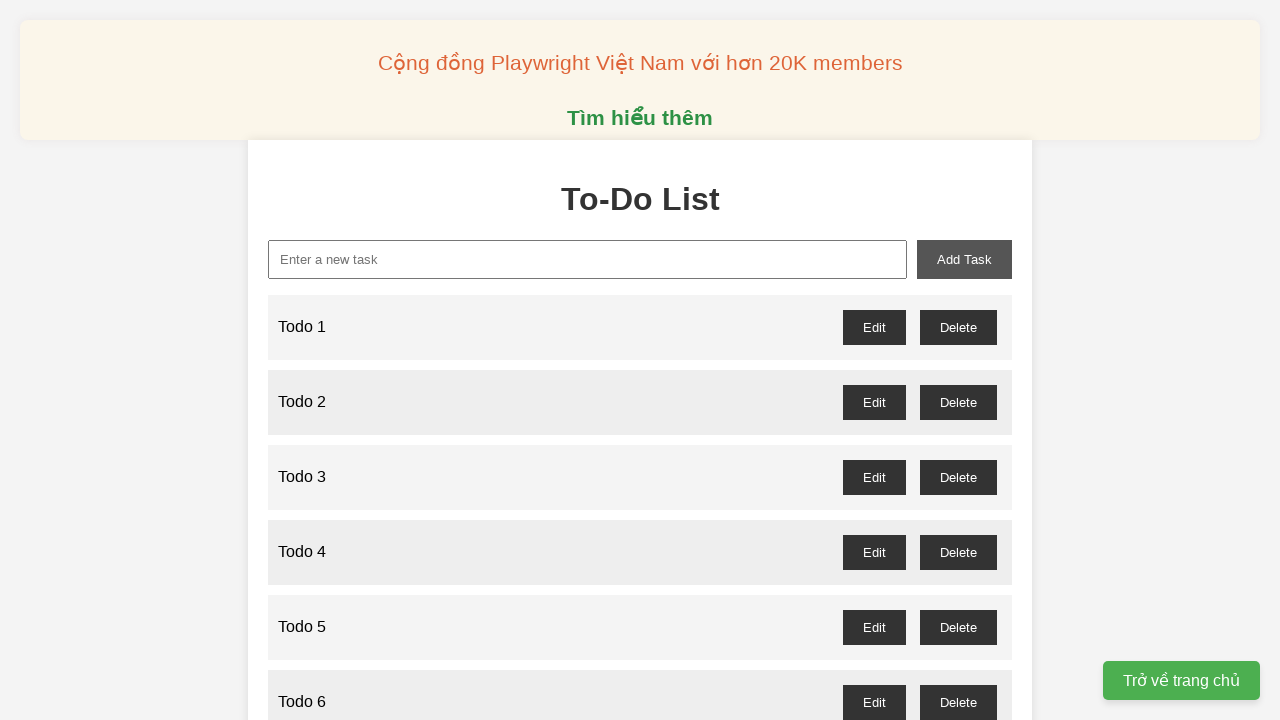

Filled input field with 'Todo 37' on input#new-task
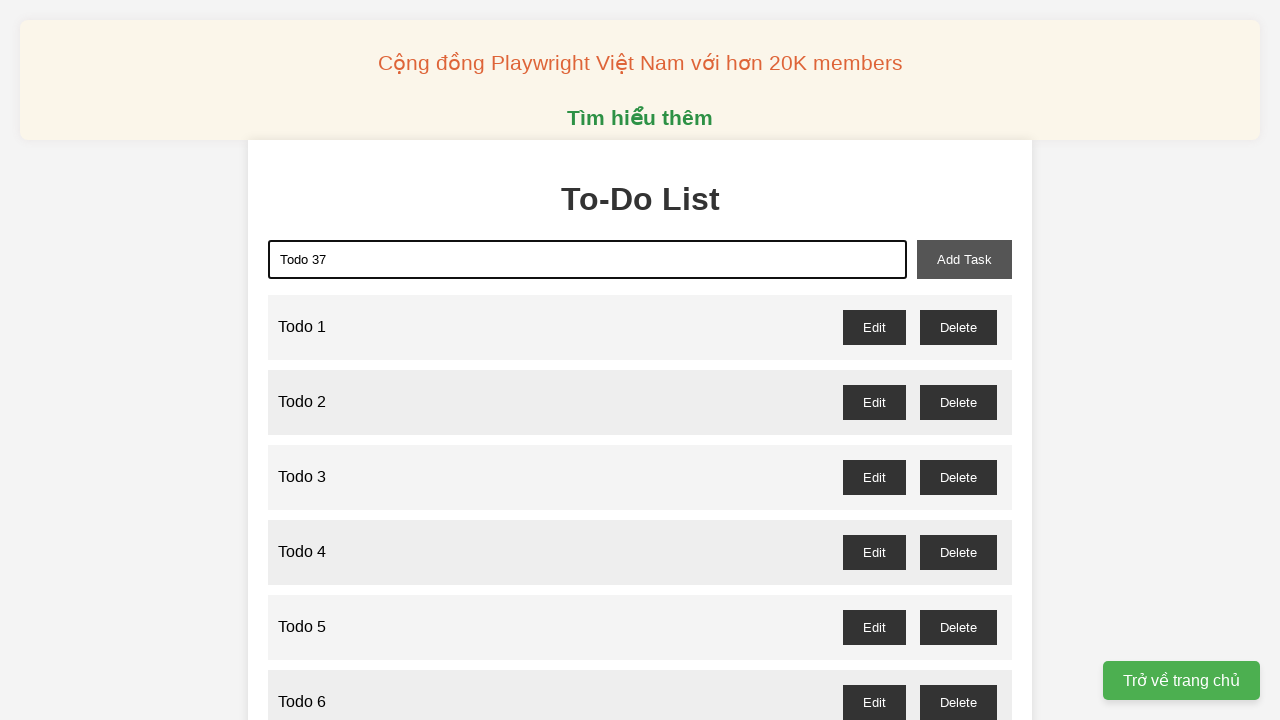

Clicked add task button to add Todo 37 at (964, 259) on button#add-task
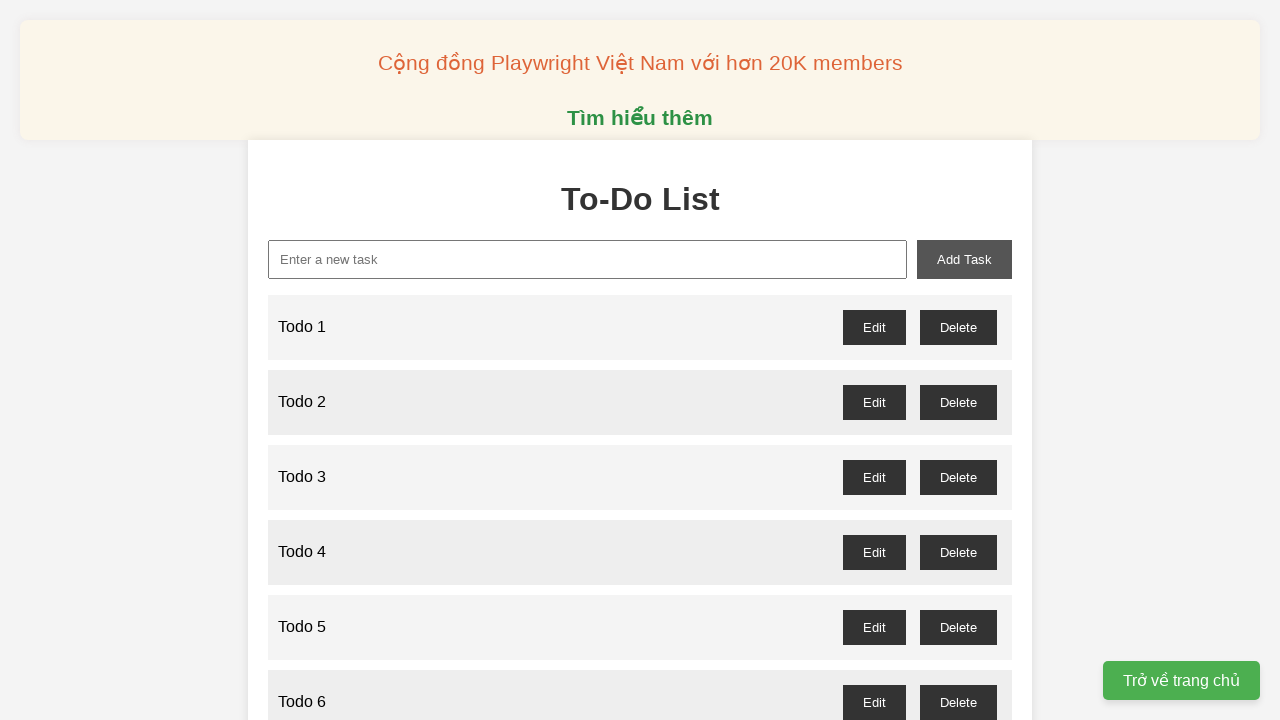

Filled input field with 'Todo 38' on input#new-task
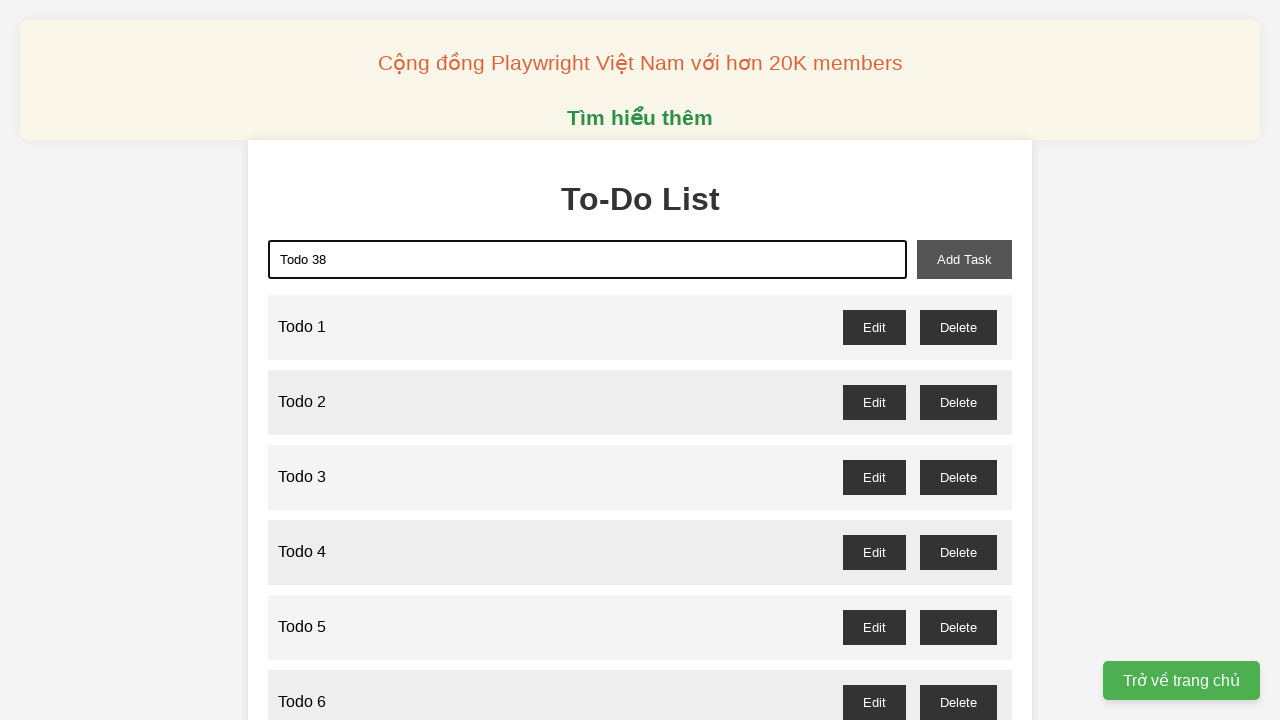

Clicked add task button to add Todo 38 at (964, 259) on button#add-task
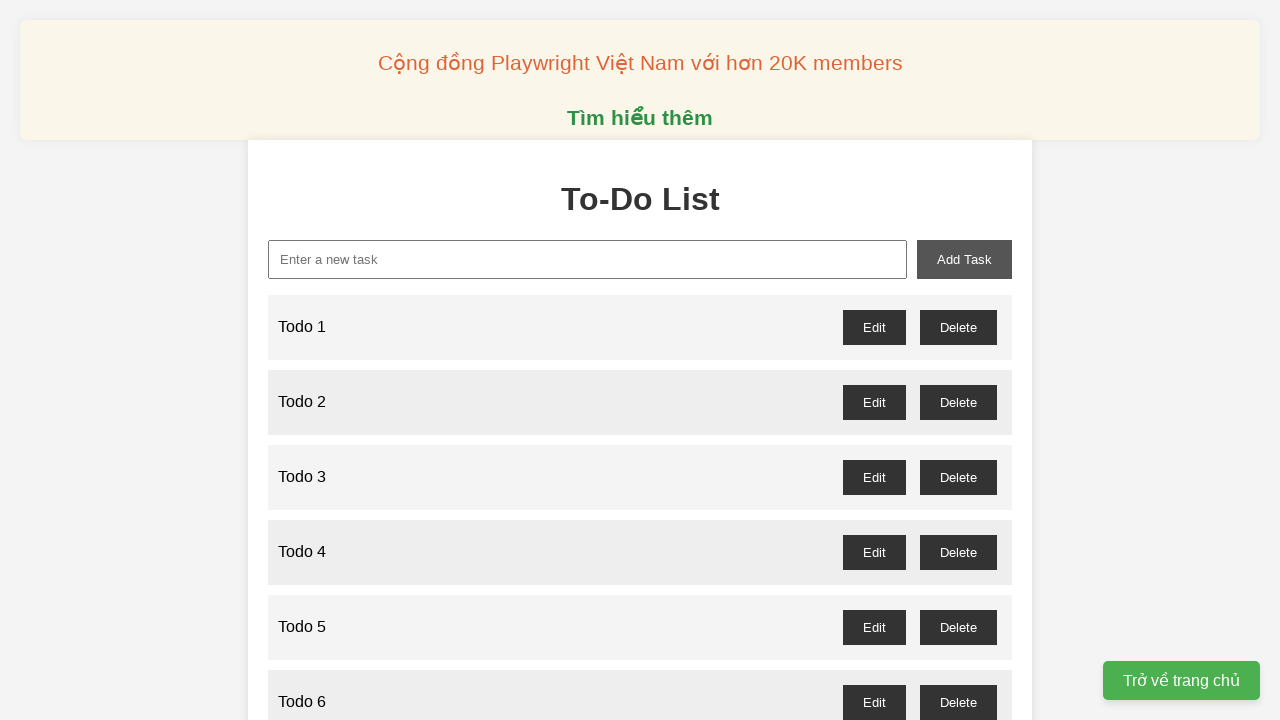

Filled input field with 'Todo 39' on input#new-task
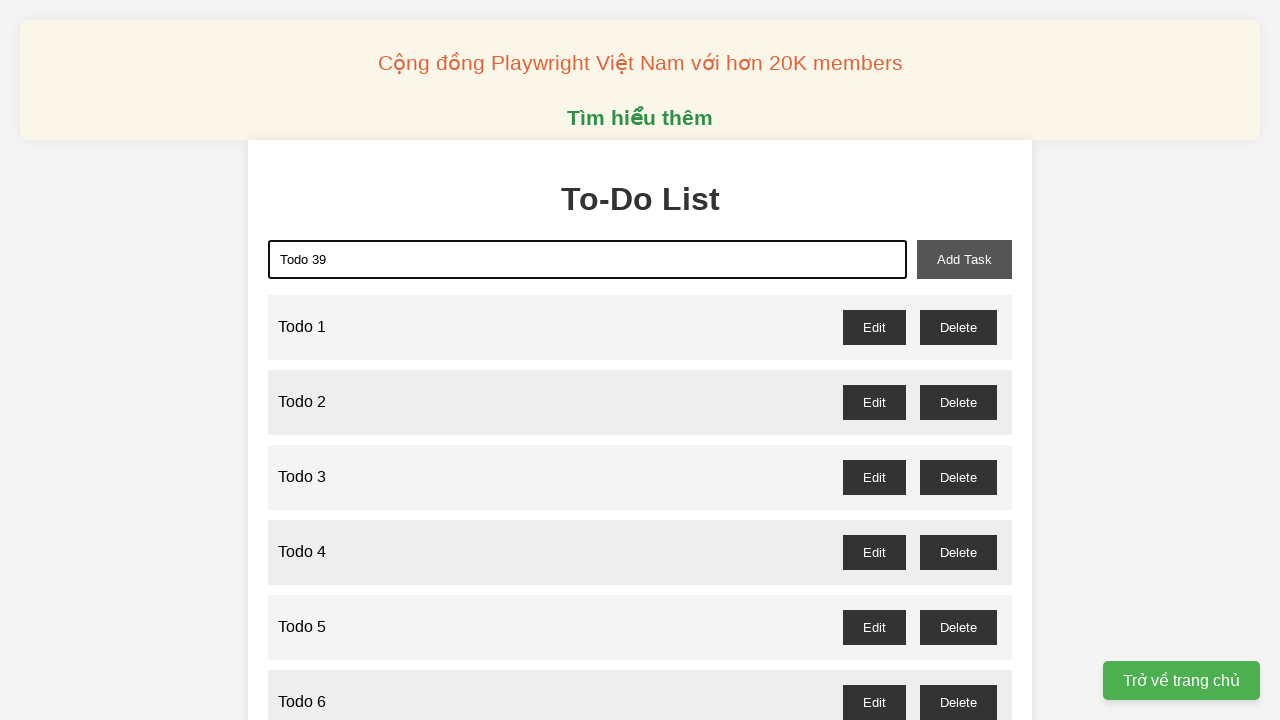

Clicked add task button to add Todo 39 at (964, 259) on button#add-task
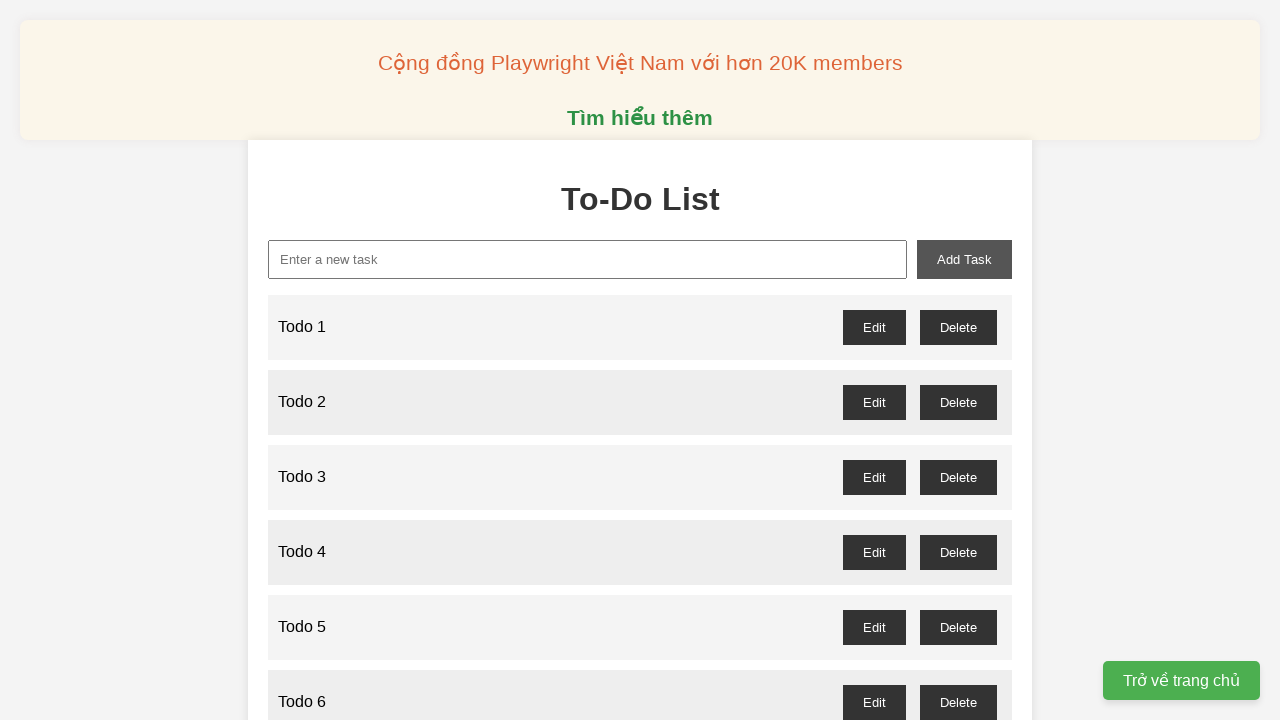

Filled input field with 'Todo 40' on input#new-task
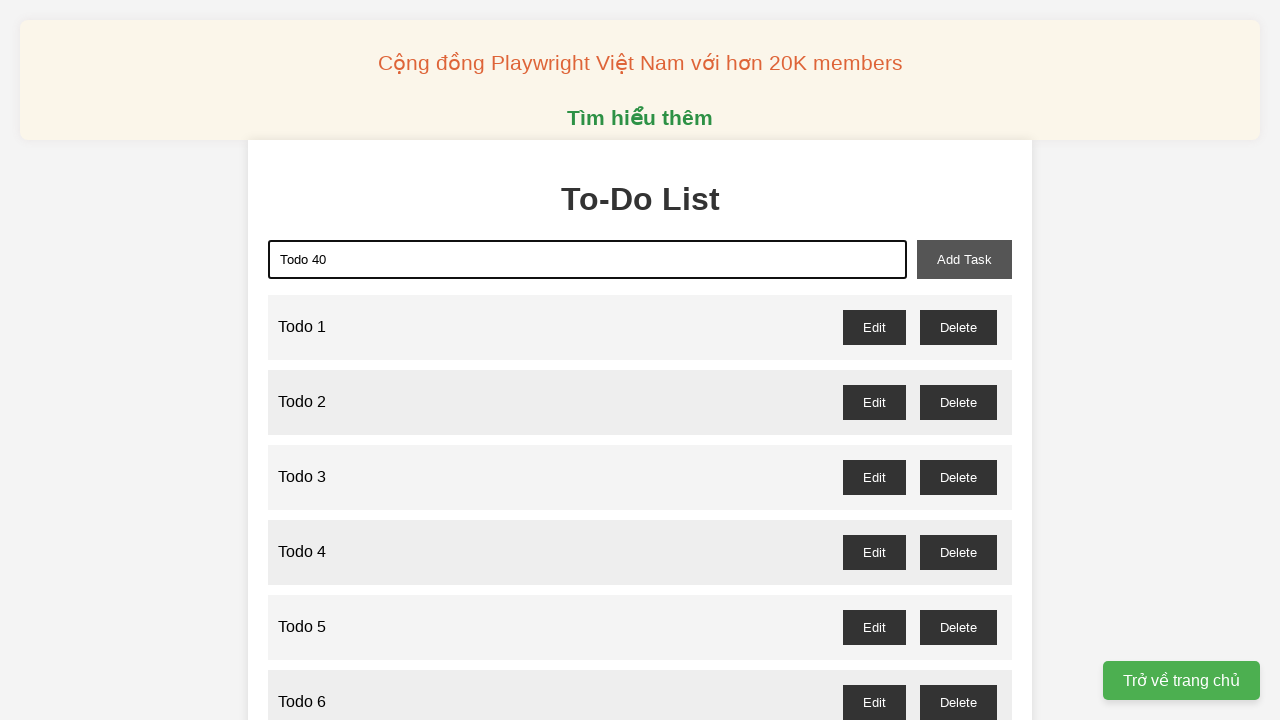

Clicked add task button to add Todo 40 at (964, 259) on button#add-task
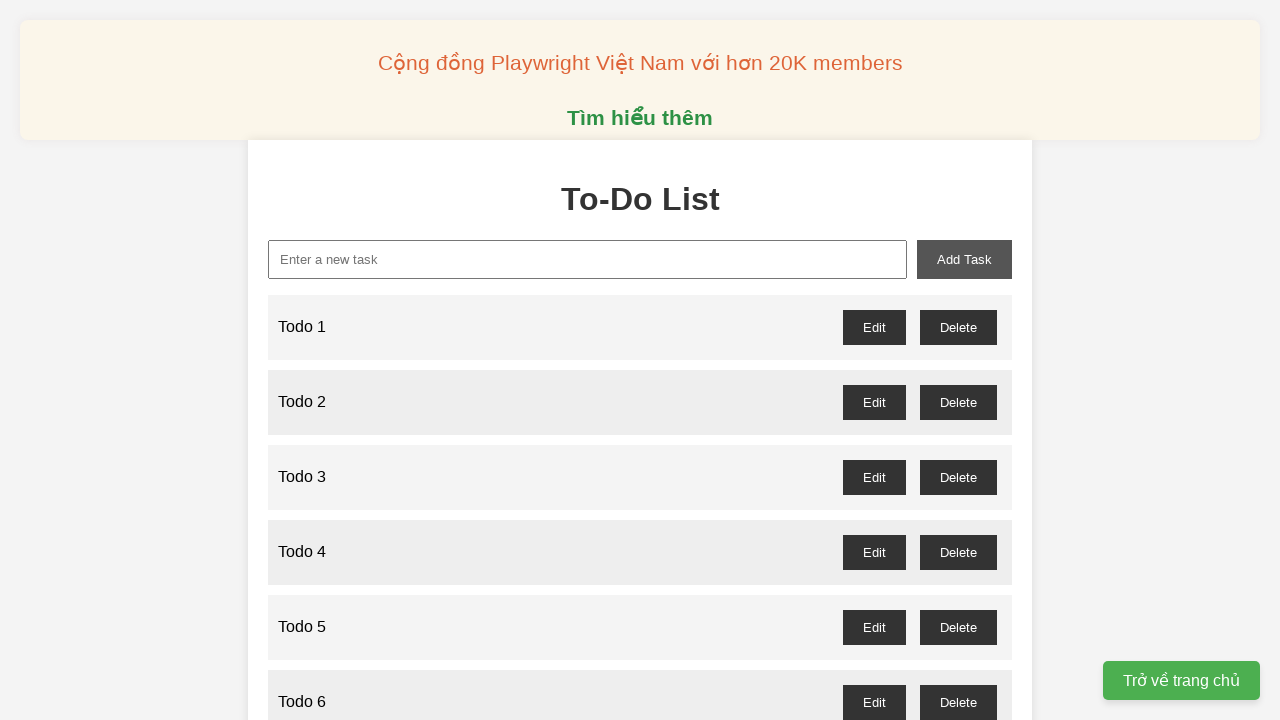

Filled input field with 'Todo 41' on input#new-task
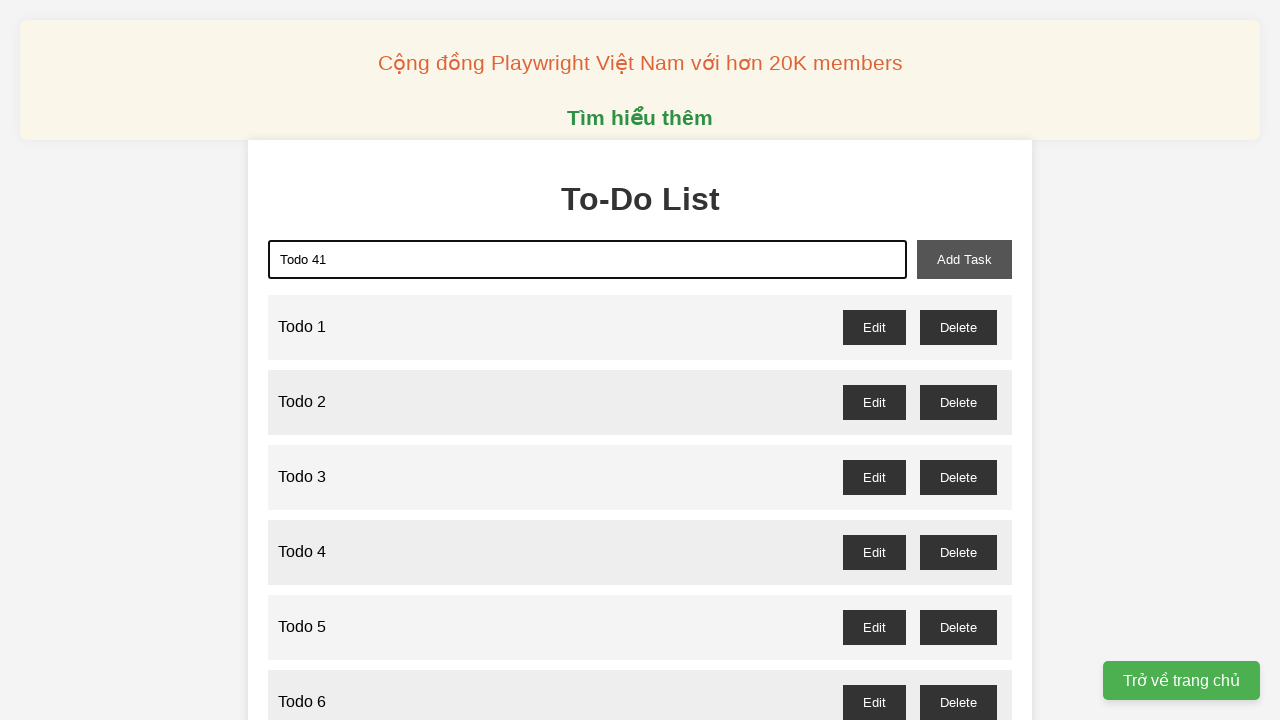

Clicked add task button to add Todo 41 at (964, 259) on button#add-task
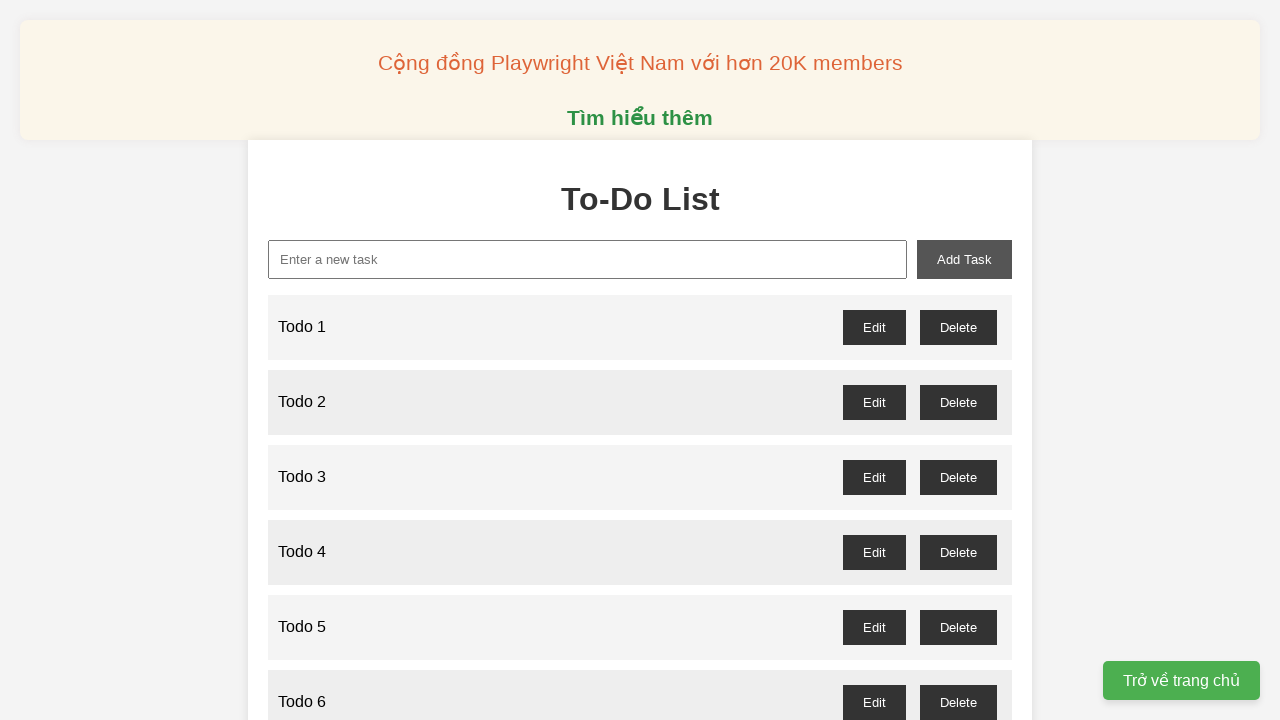

Filled input field with 'Todo 42' on input#new-task
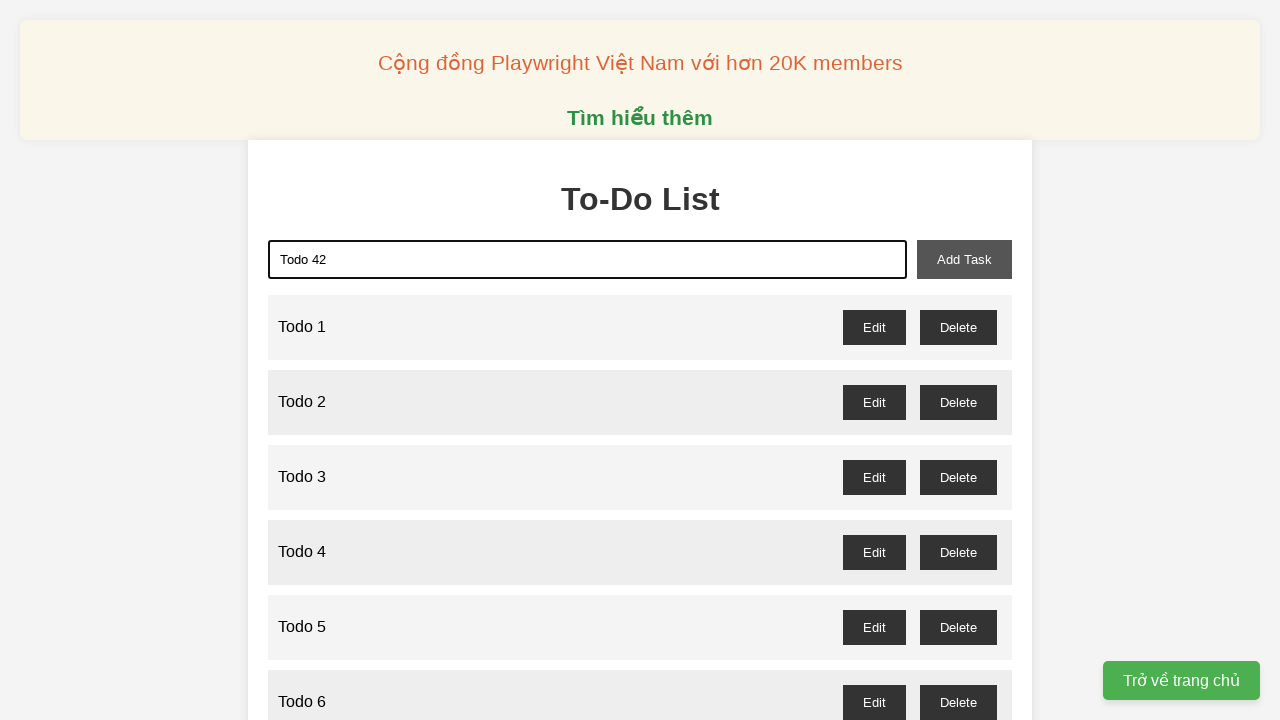

Clicked add task button to add Todo 42 at (964, 259) on button#add-task
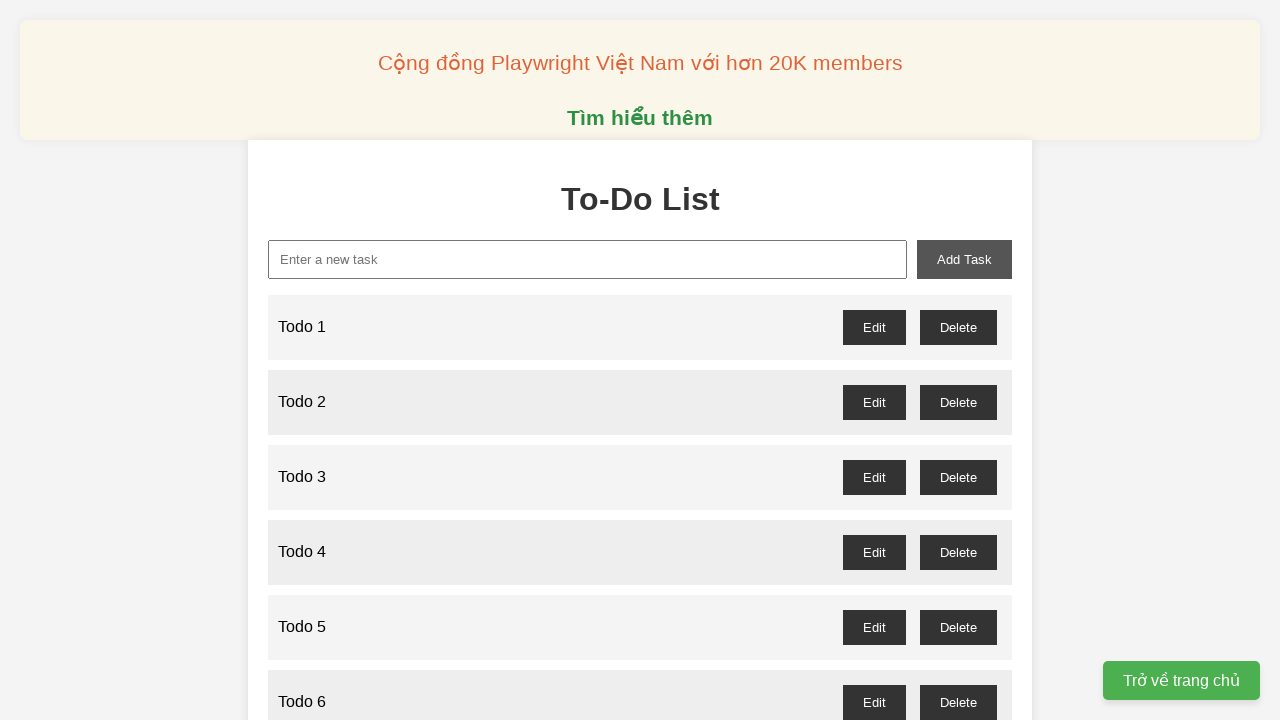

Filled input field with 'Todo 43' on input#new-task
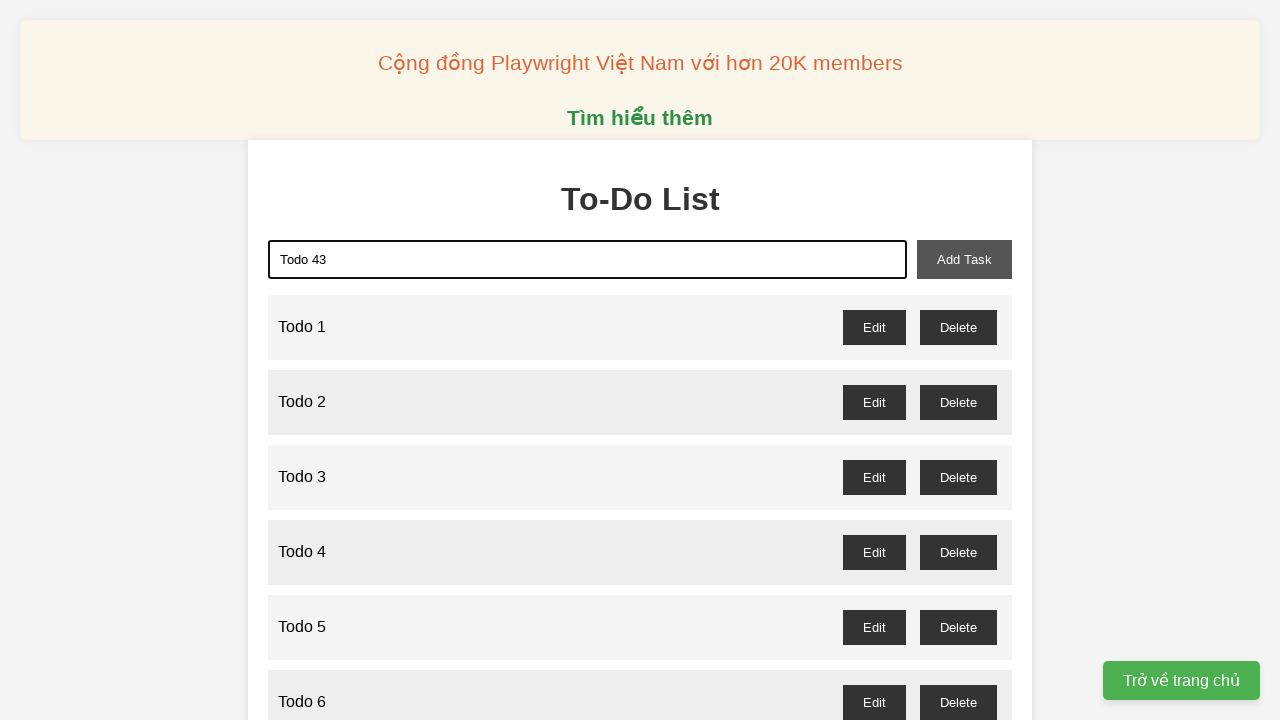

Clicked add task button to add Todo 43 at (964, 259) on button#add-task
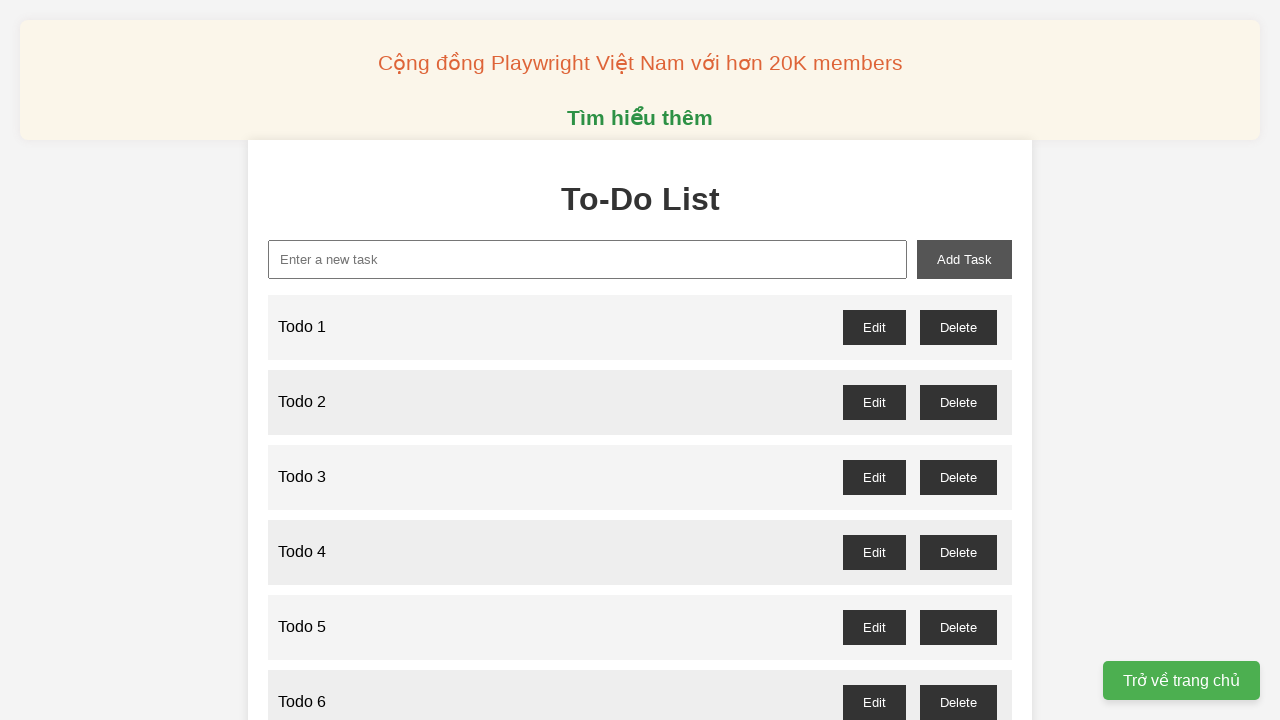

Filled input field with 'Todo 44' on input#new-task
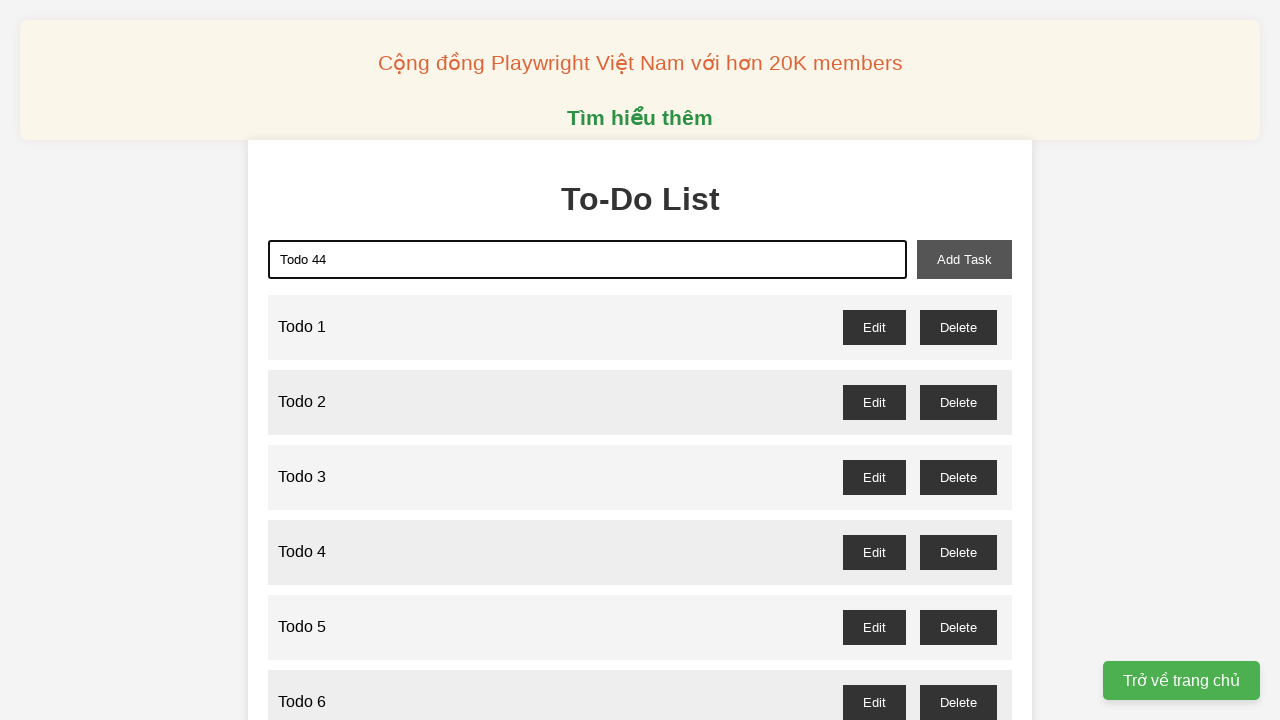

Clicked add task button to add Todo 44 at (964, 259) on button#add-task
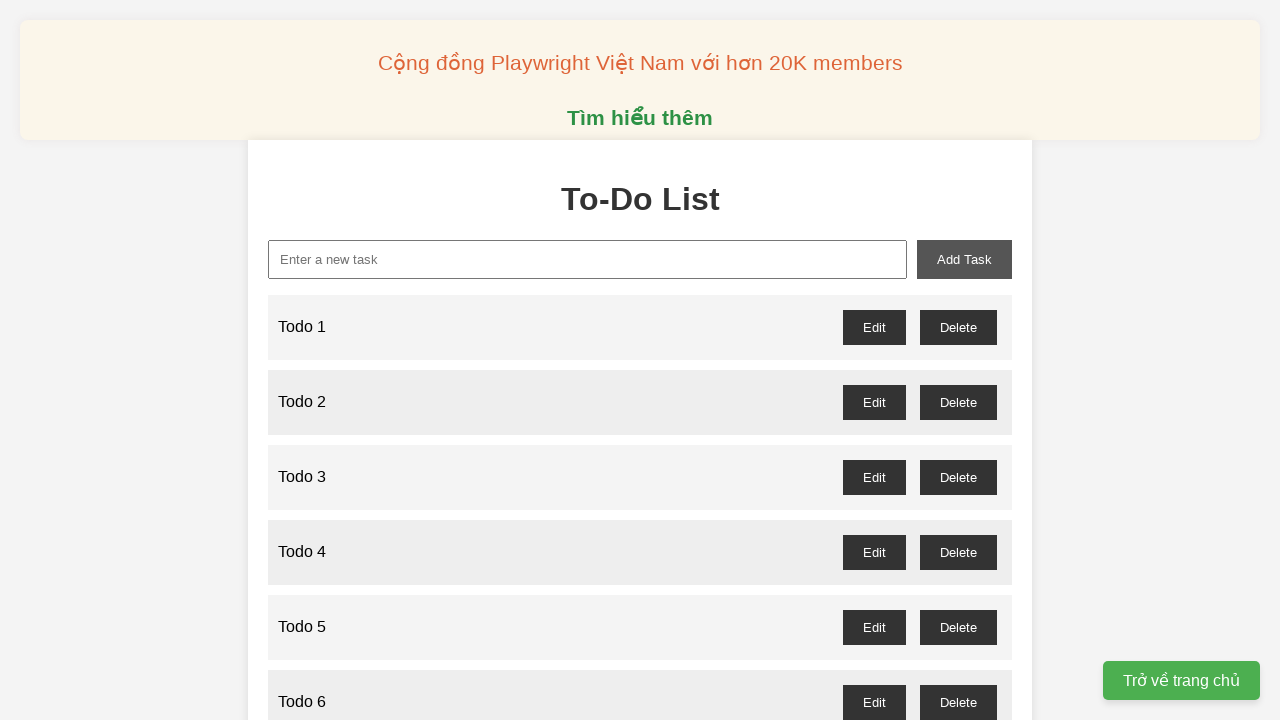

Filled input field with 'Todo 45' on input#new-task
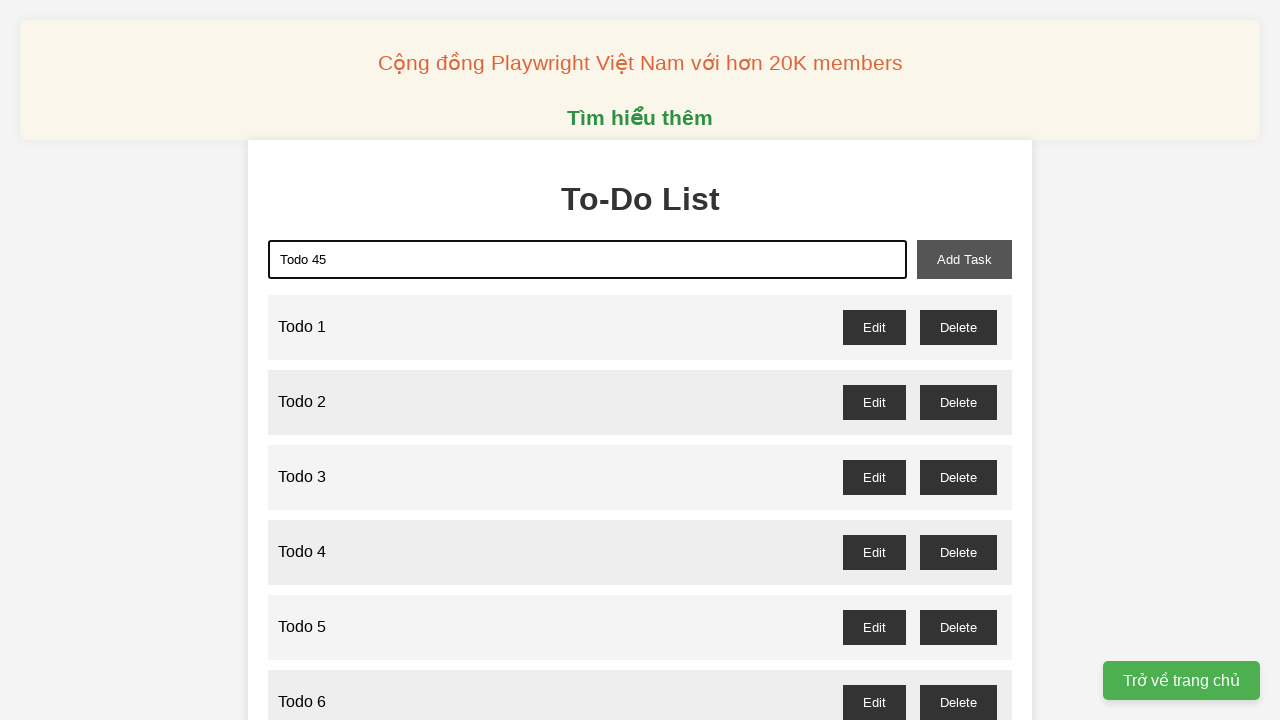

Clicked add task button to add Todo 45 at (964, 259) on button#add-task
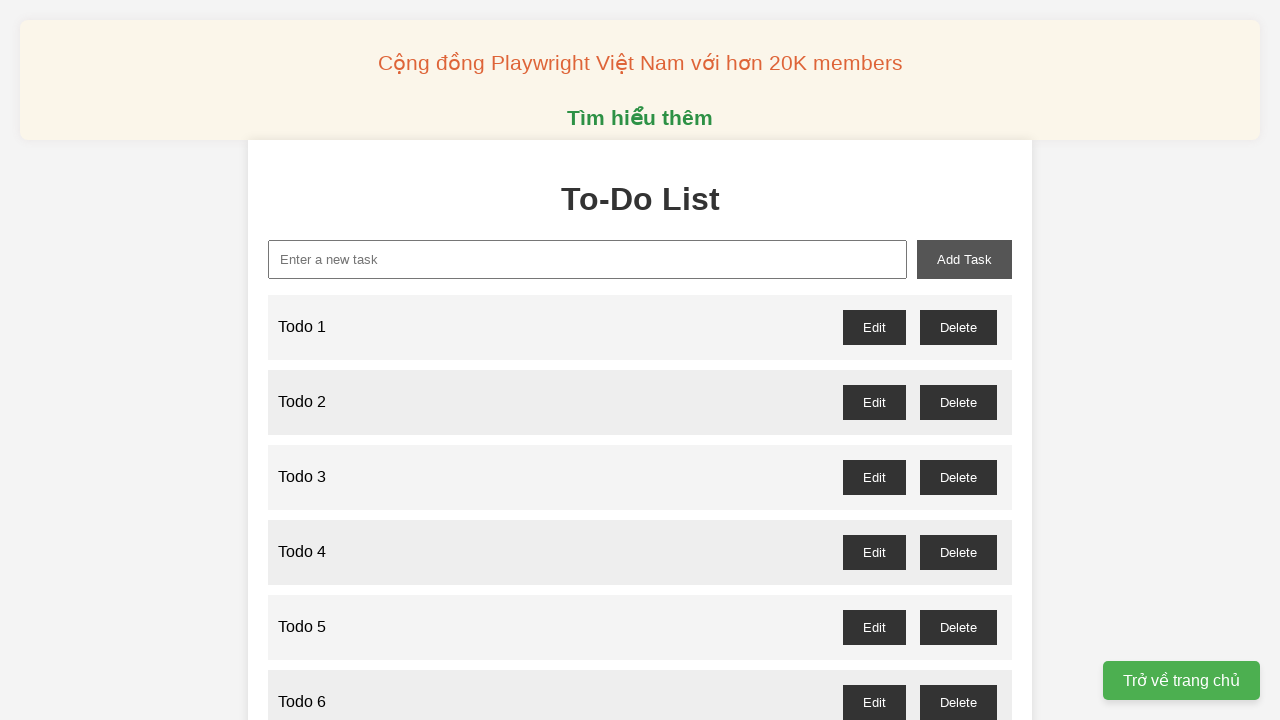

Filled input field with 'Todo 46' on input#new-task
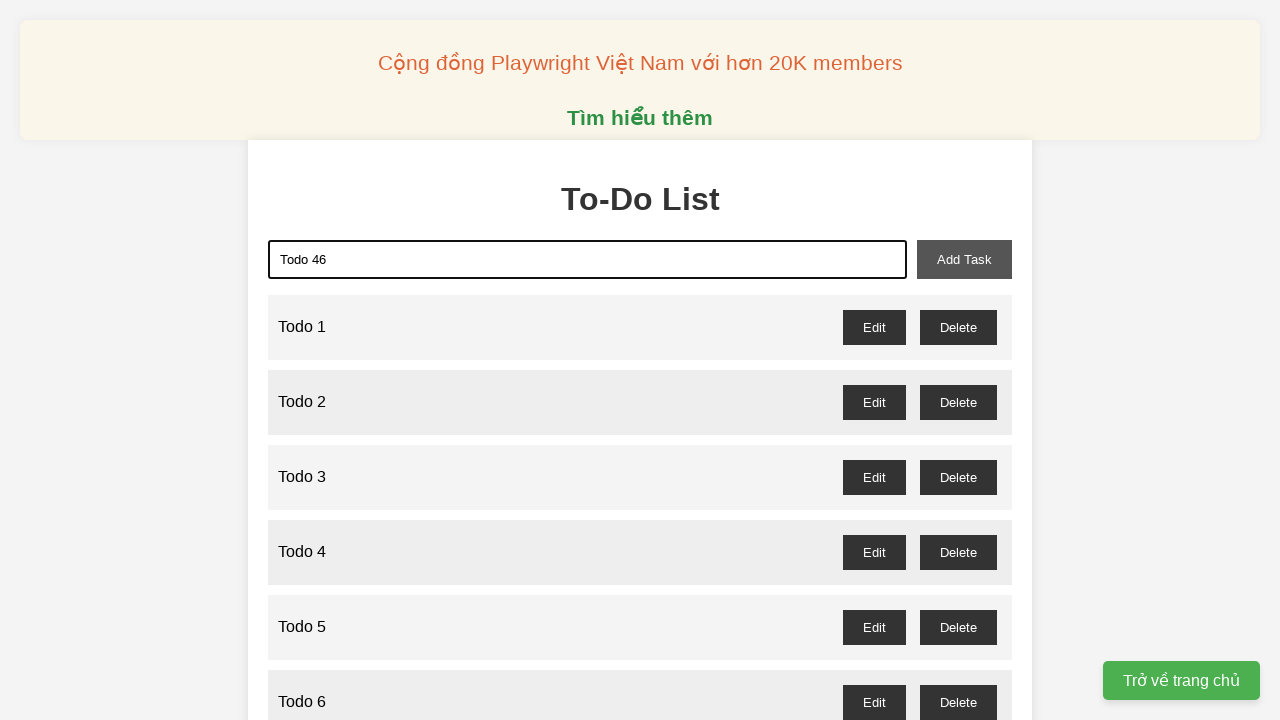

Clicked add task button to add Todo 46 at (964, 259) on button#add-task
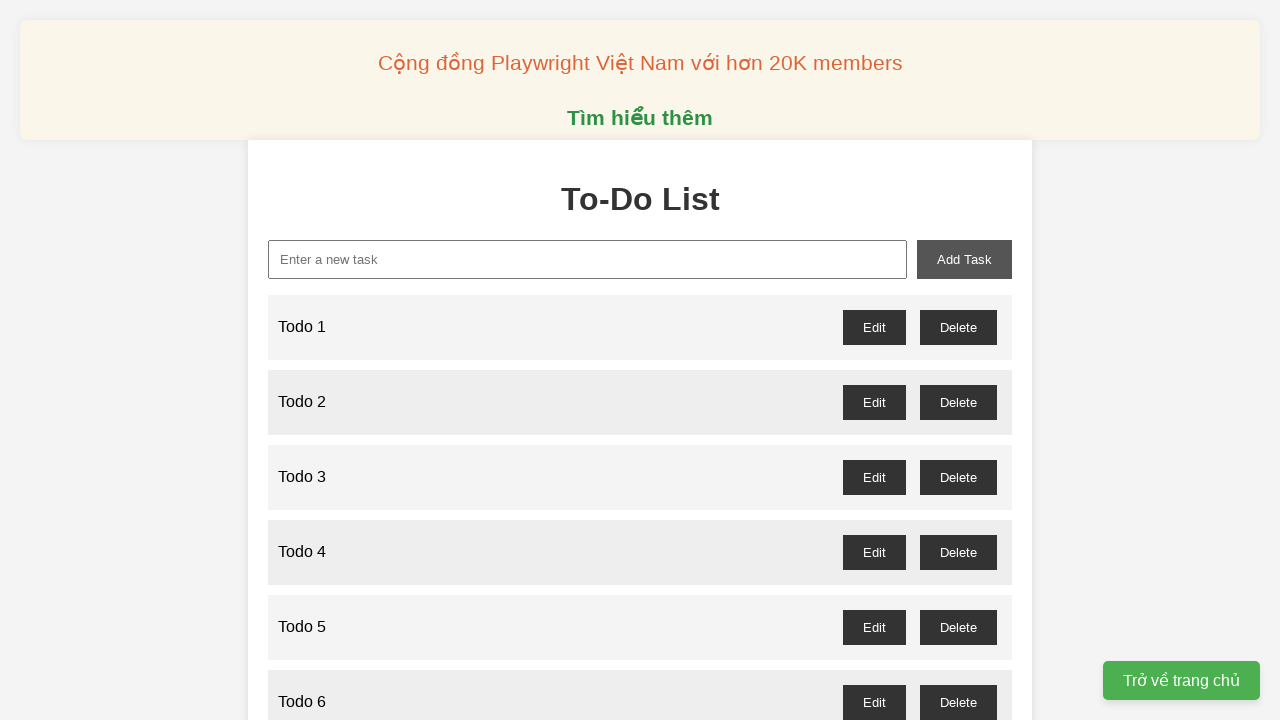

Filled input field with 'Todo 47' on input#new-task
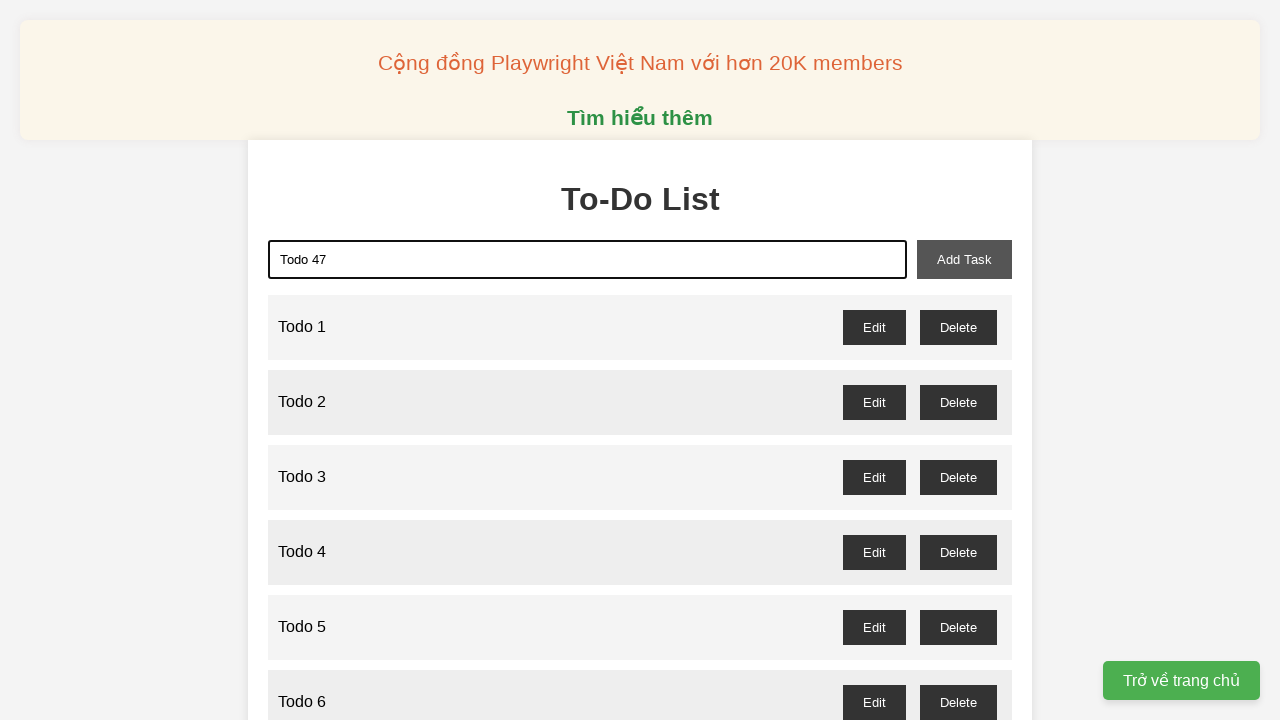

Clicked add task button to add Todo 47 at (964, 259) on button#add-task
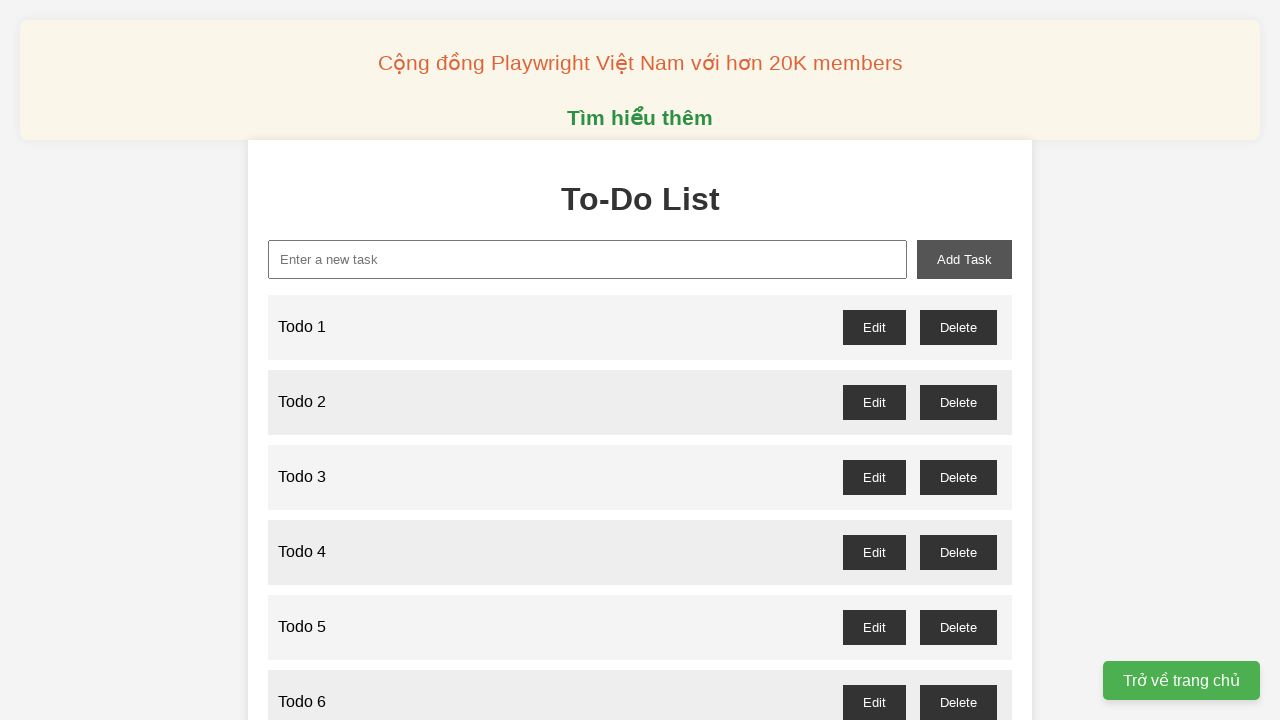

Filled input field with 'Todo 48' on input#new-task
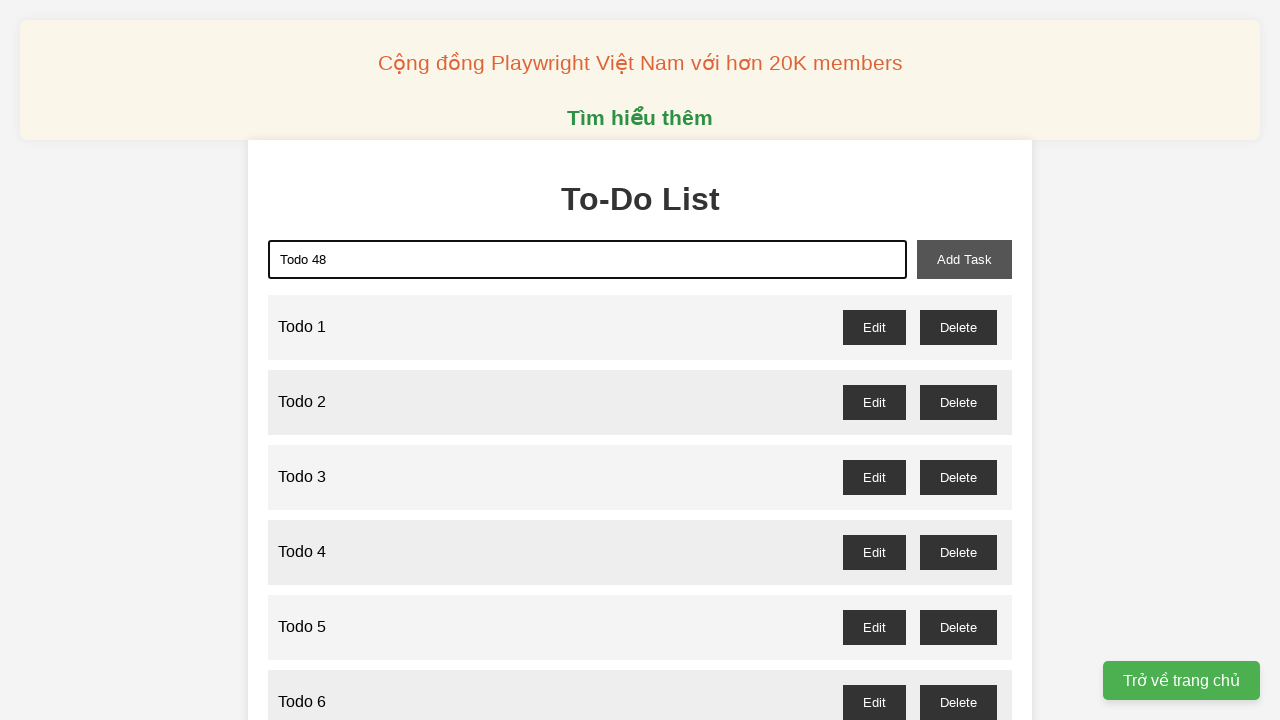

Clicked add task button to add Todo 48 at (964, 259) on button#add-task
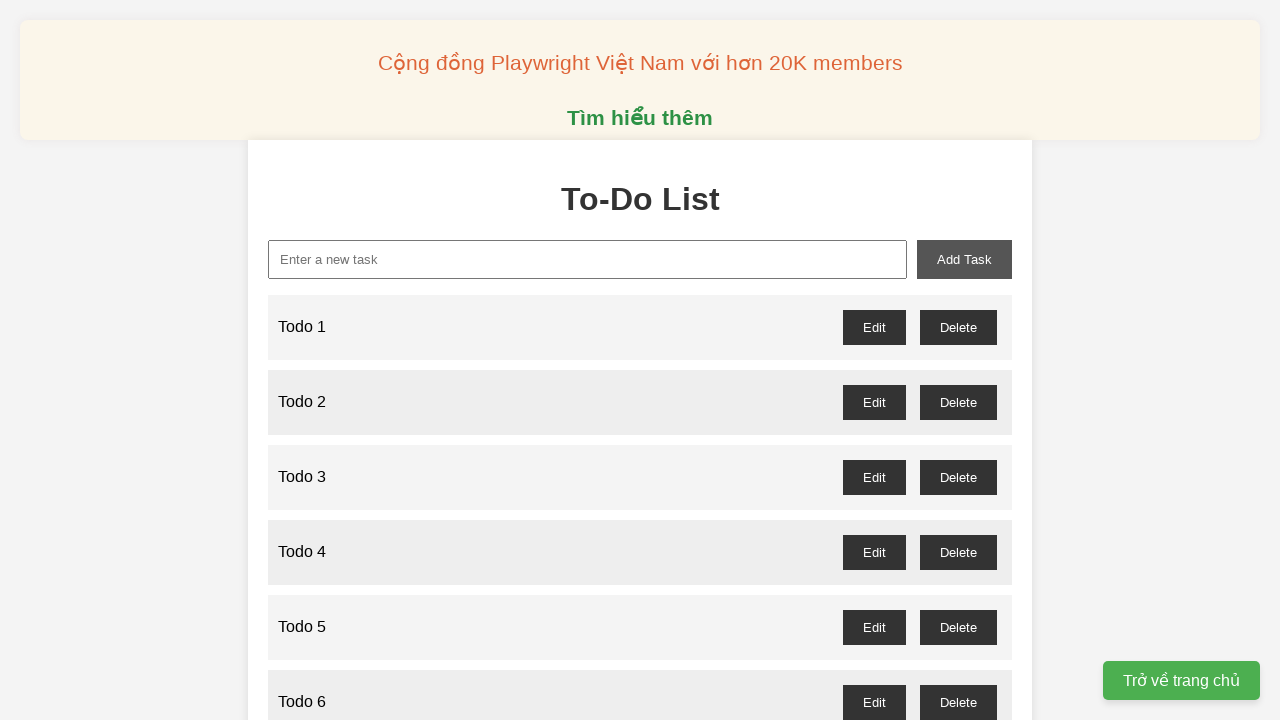

Filled input field with 'Todo 49' on input#new-task
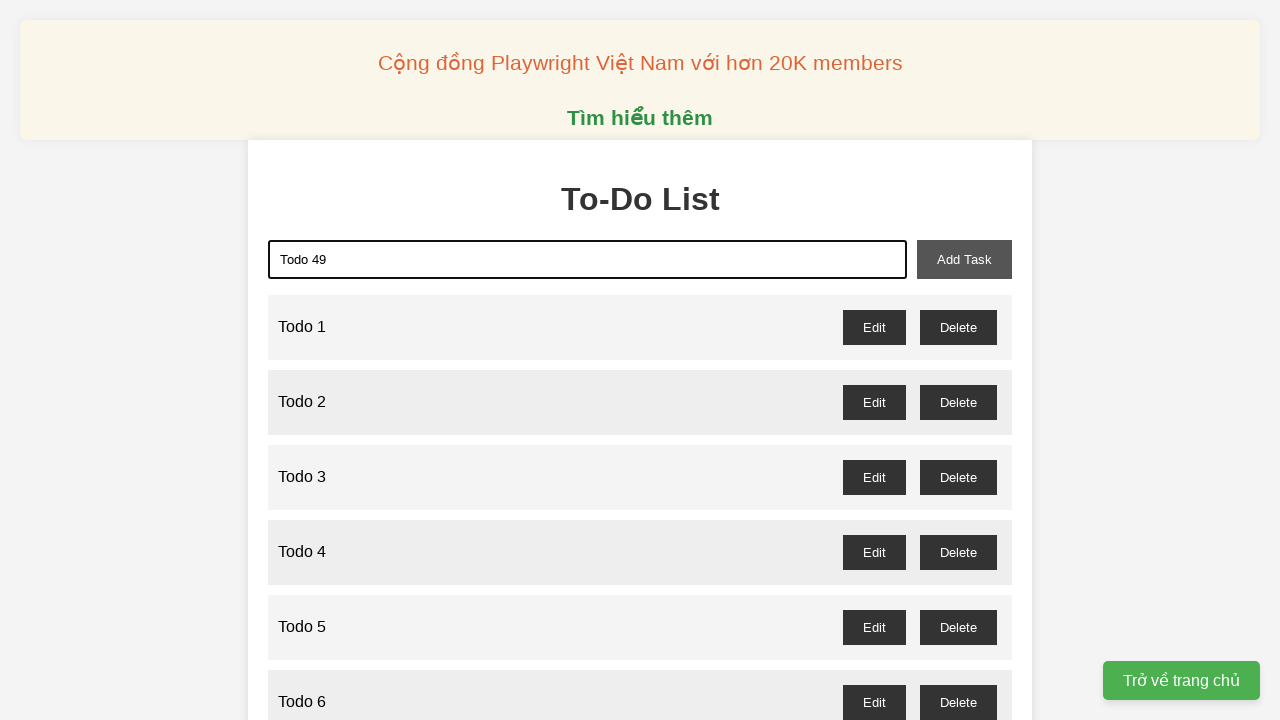

Clicked add task button to add Todo 49 at (964, 259) on button#add-task
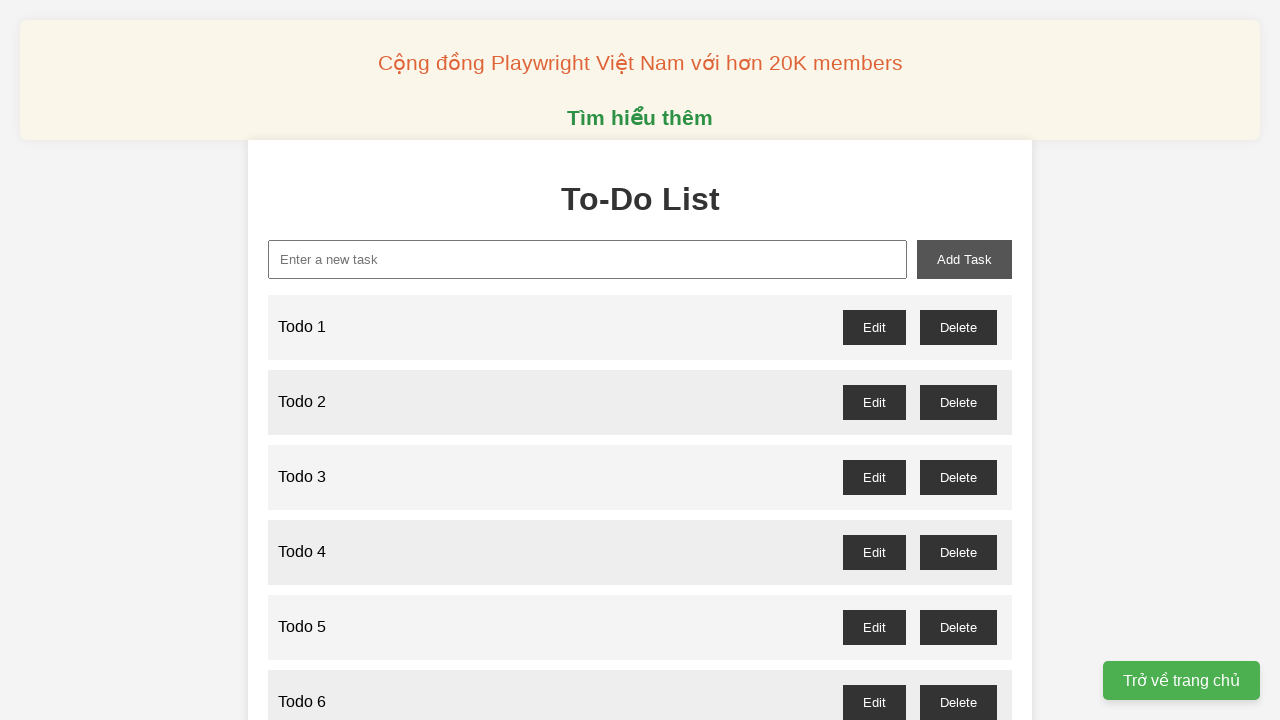

Filled input field with 'Todo 50' on input#new-task
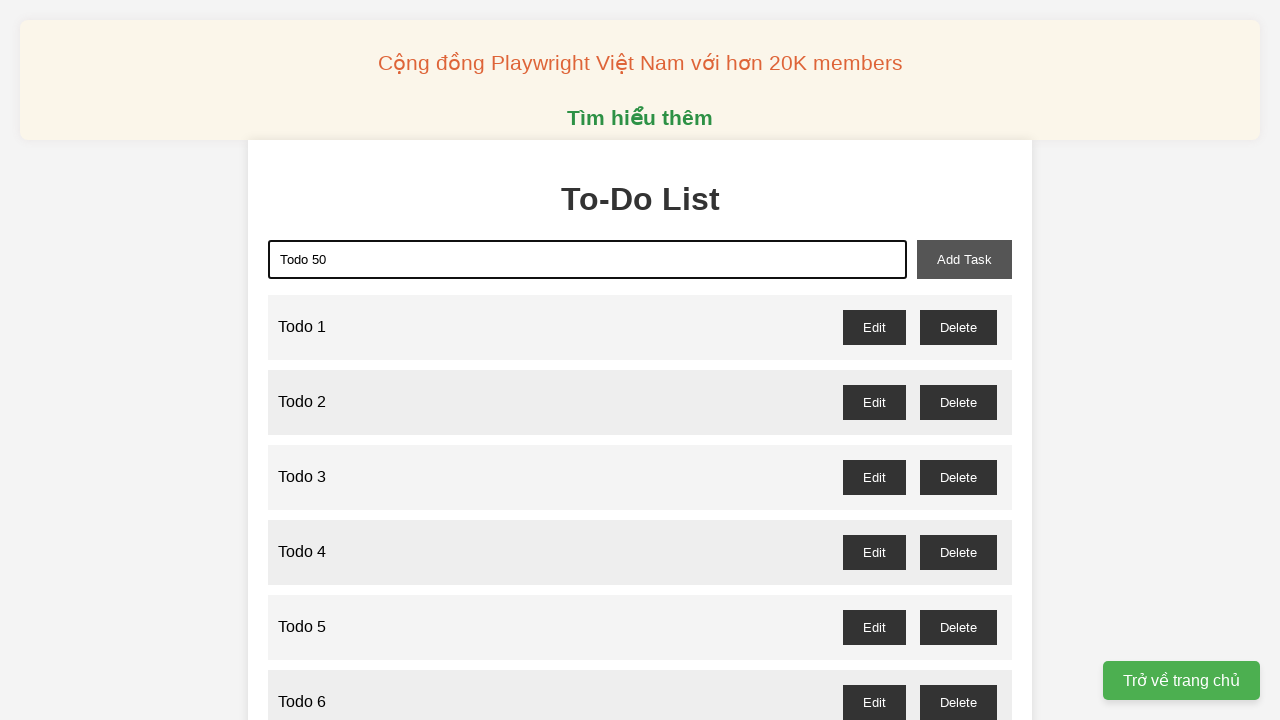

Clicked add task button to add Todo 50 at (964, 259) on button#add-task
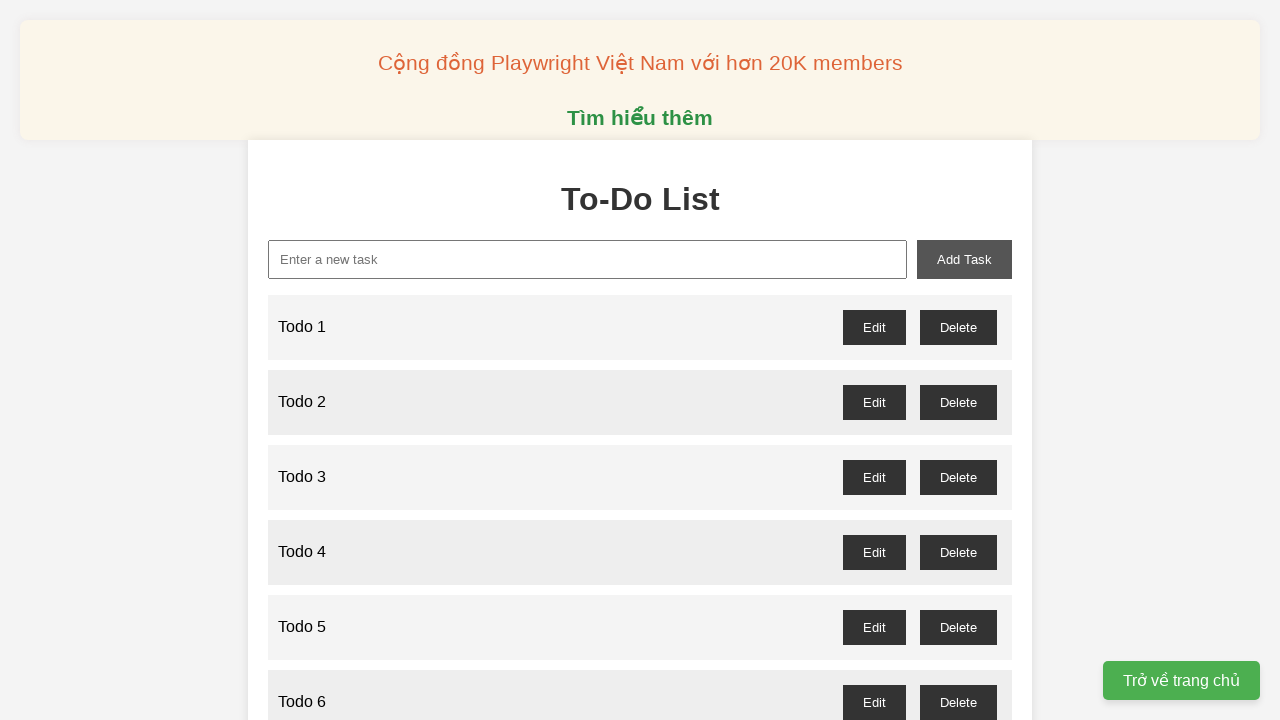

Filled input field with 'Todo 51' on input#new-task
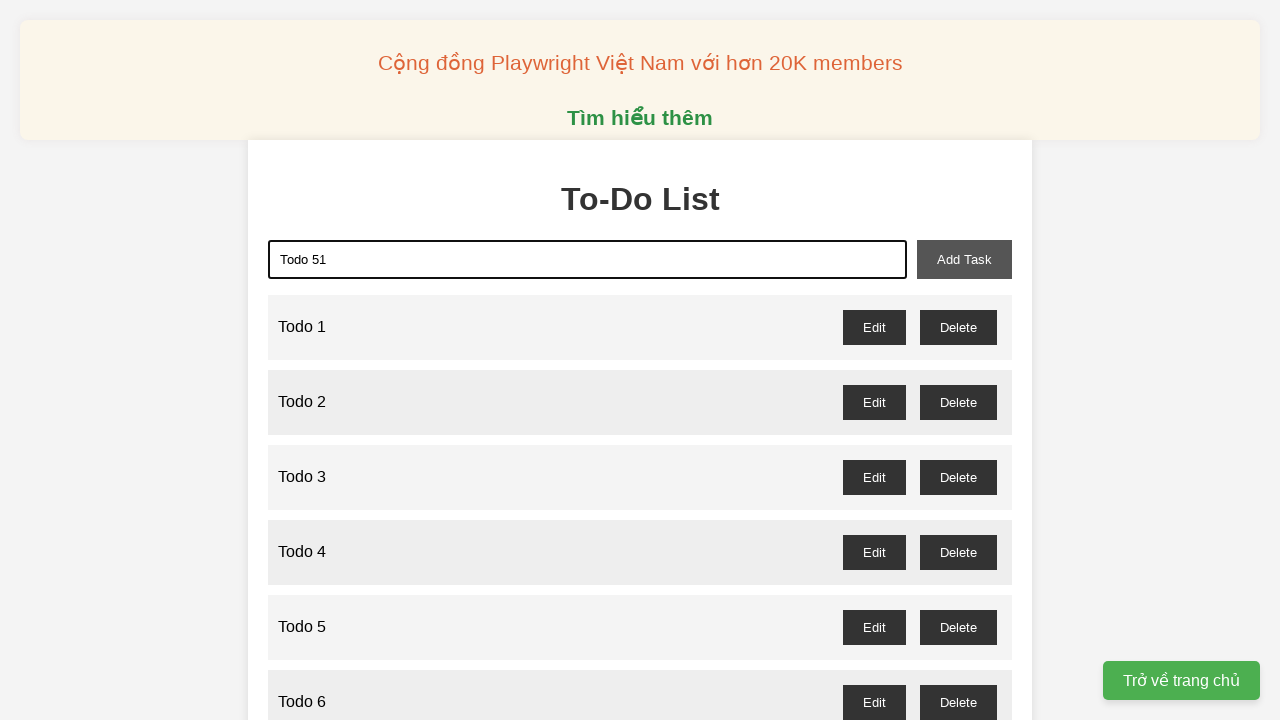

Clicked add task button to add Todo 51 at (964, 259) on button#add-task
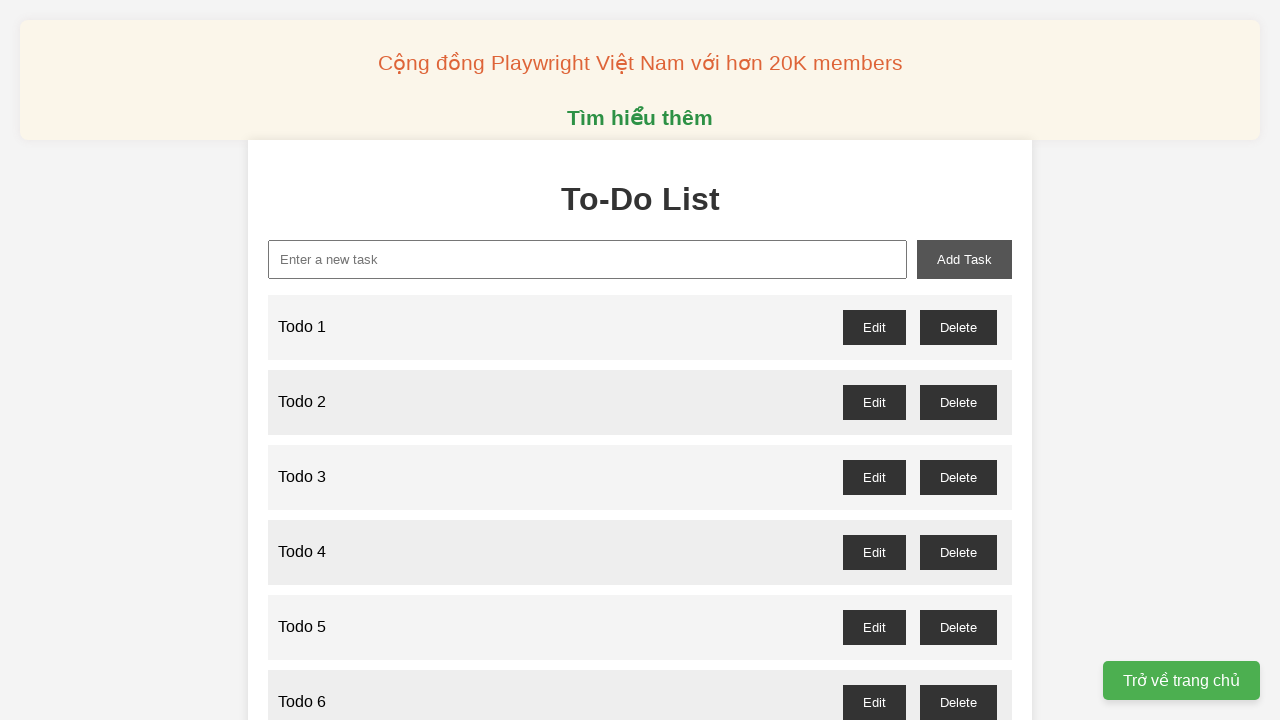

Filled input field with 'Todo 52' on input#new-task
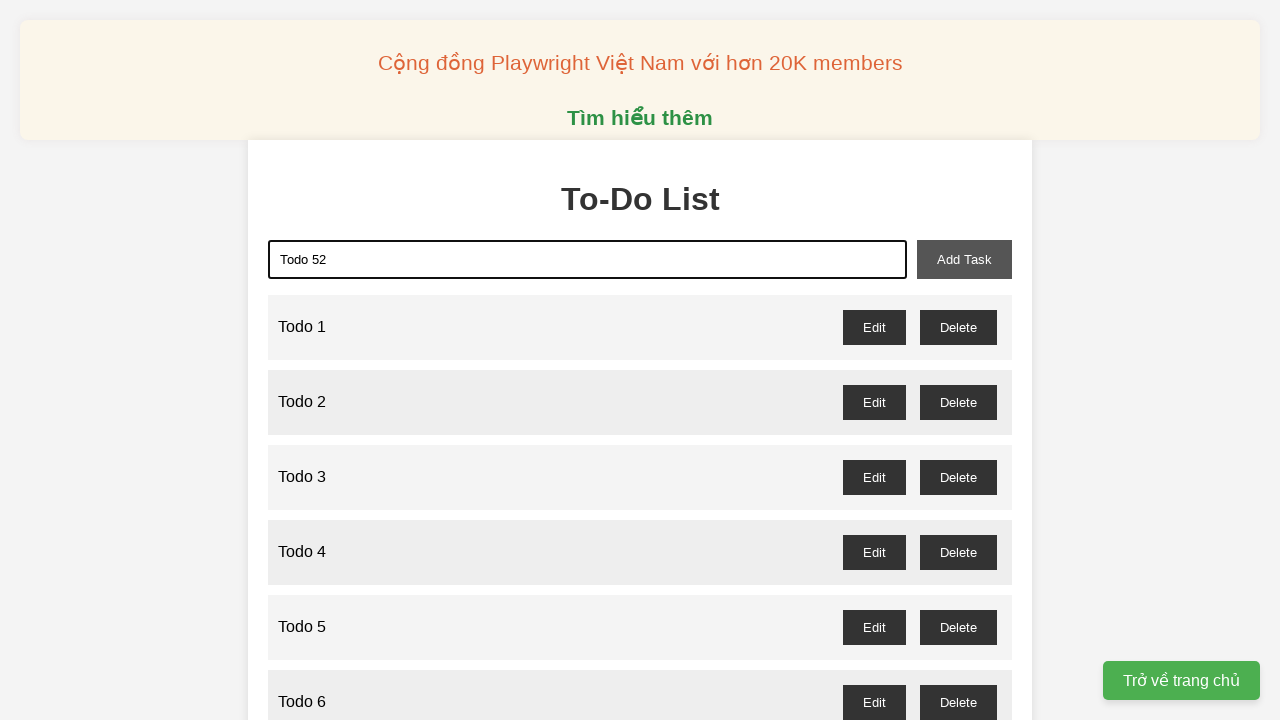

Clicked add task button to add Todo 52 at (964, 259) on button#add-task
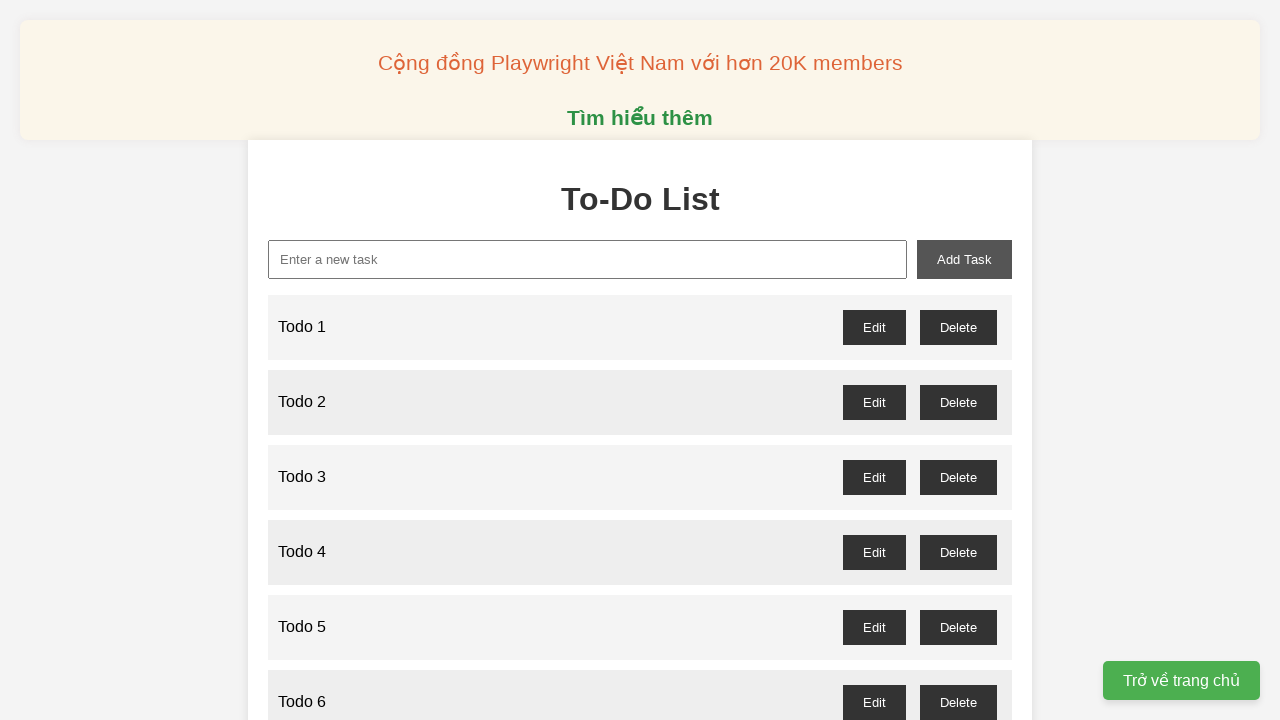

Filled input field with 'Todo 53' on input#new-task
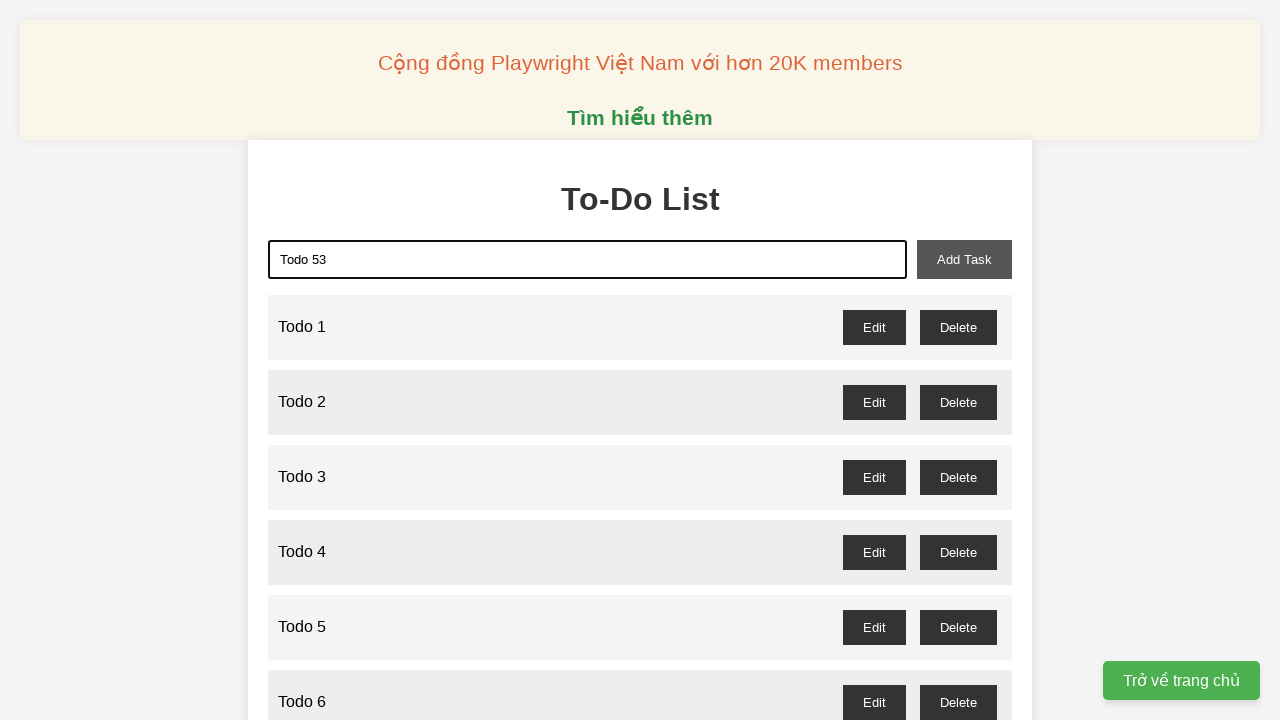

Clicked add task button to add Todo 53 at (964, 259) on button#add-task
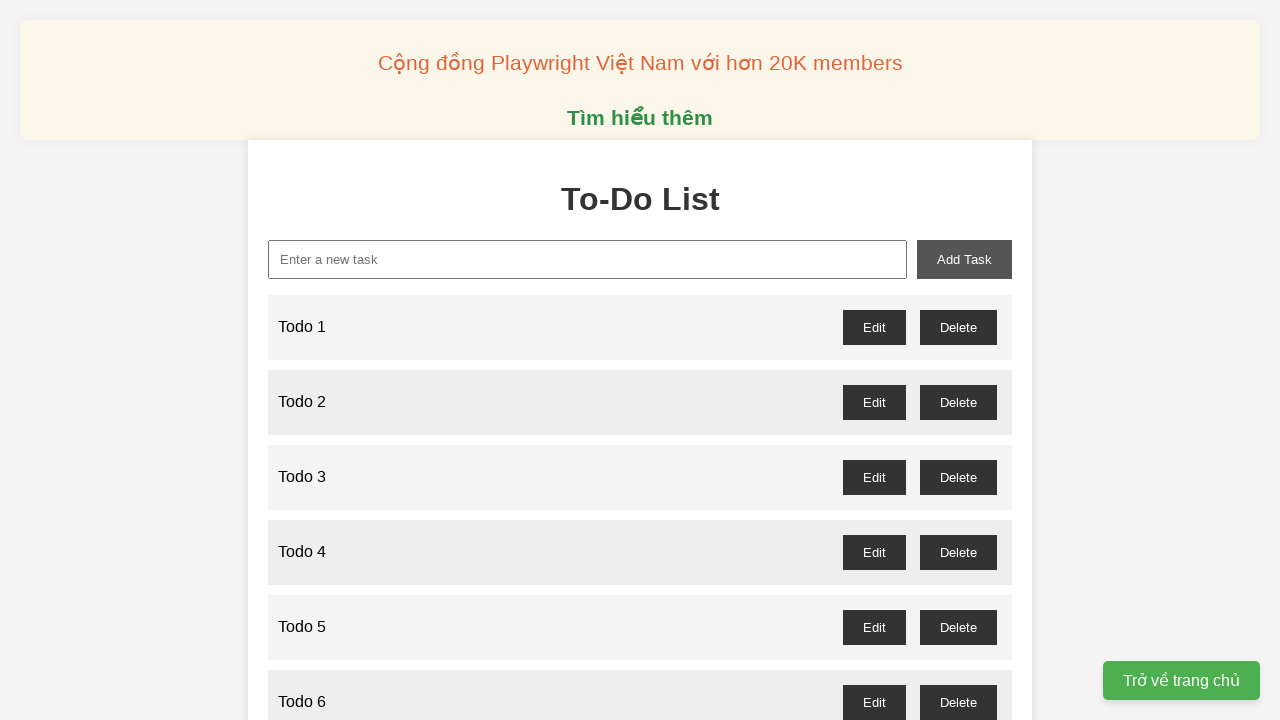

Filled input field with 'Todo 54' on input#new-task
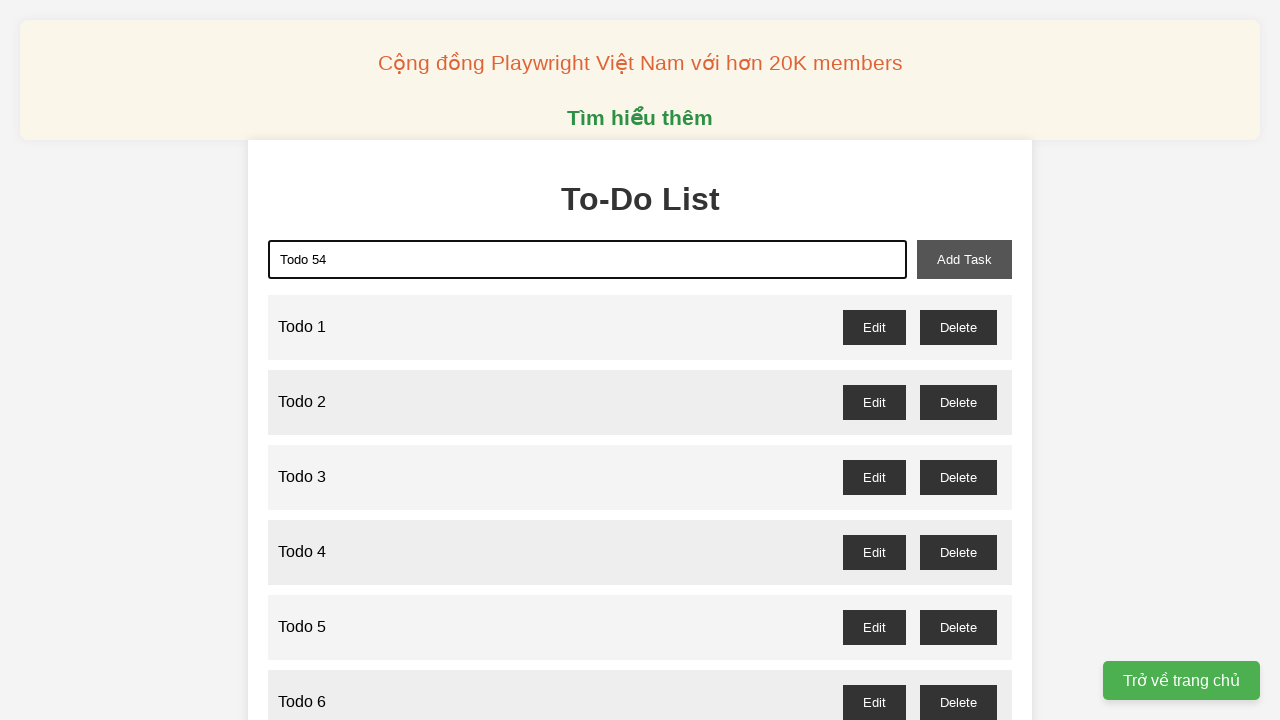

Clicked add task button to add Todo 54 at (964, 259) on button#add-task
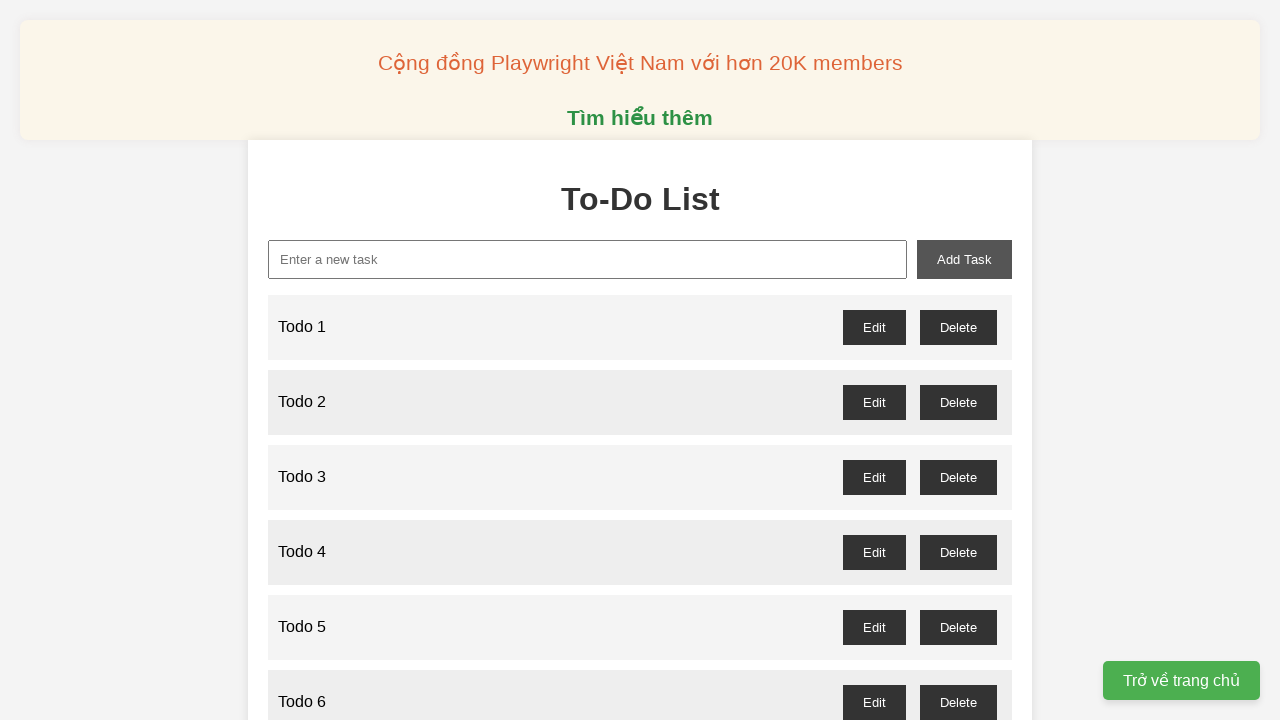

Filled input field with 'Todo 55' on input#new-task
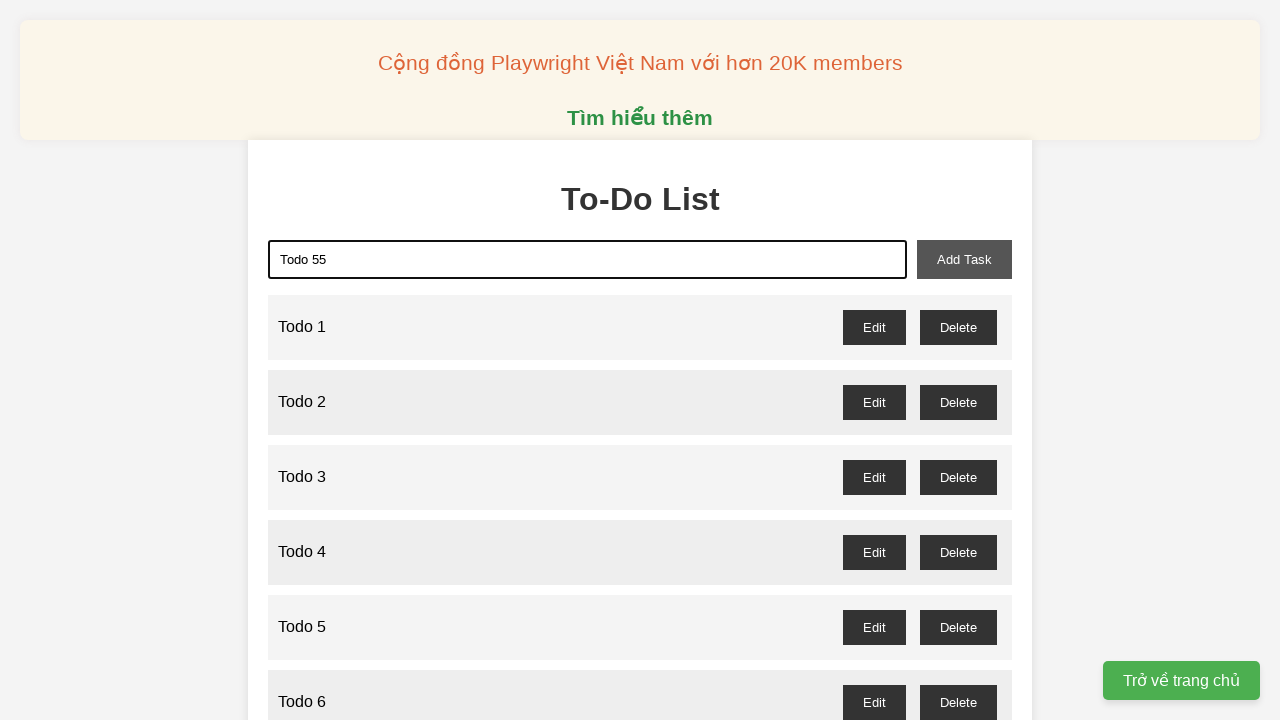

Clicked add task button to add Todo 55 at (964, 259) on button#add-task
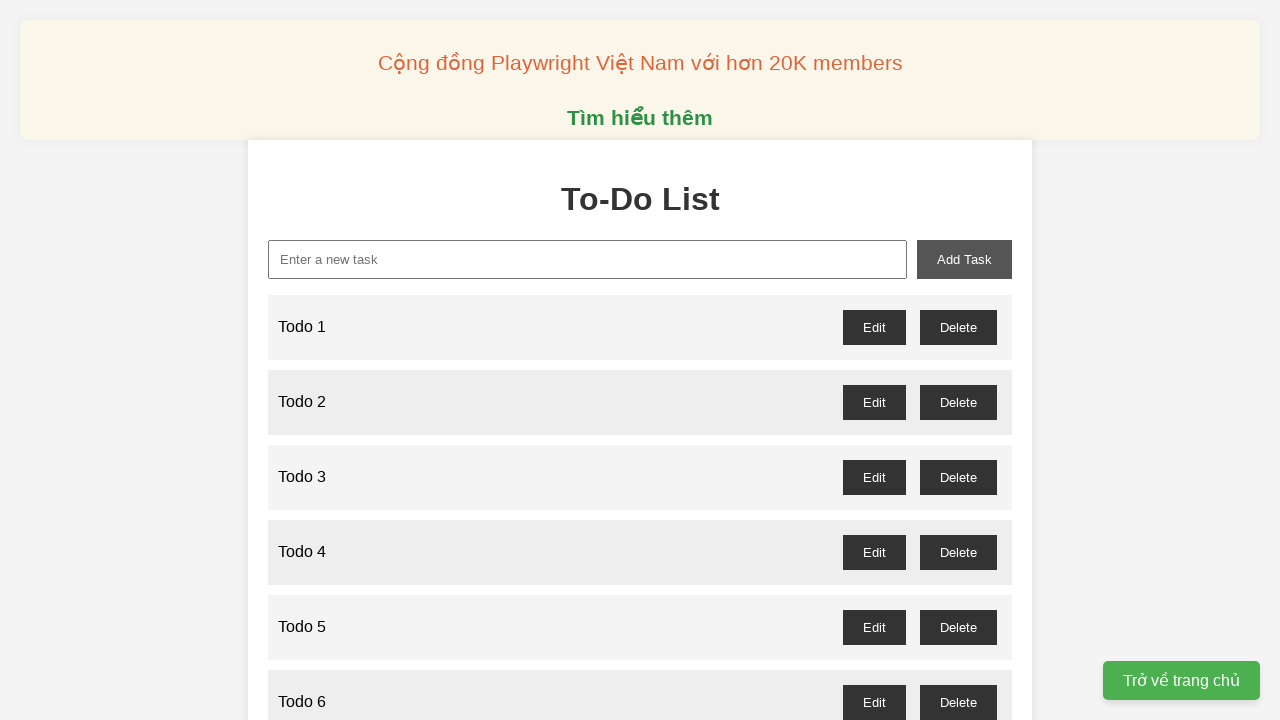

Filled input field with 'Todo 56' on input#new-task
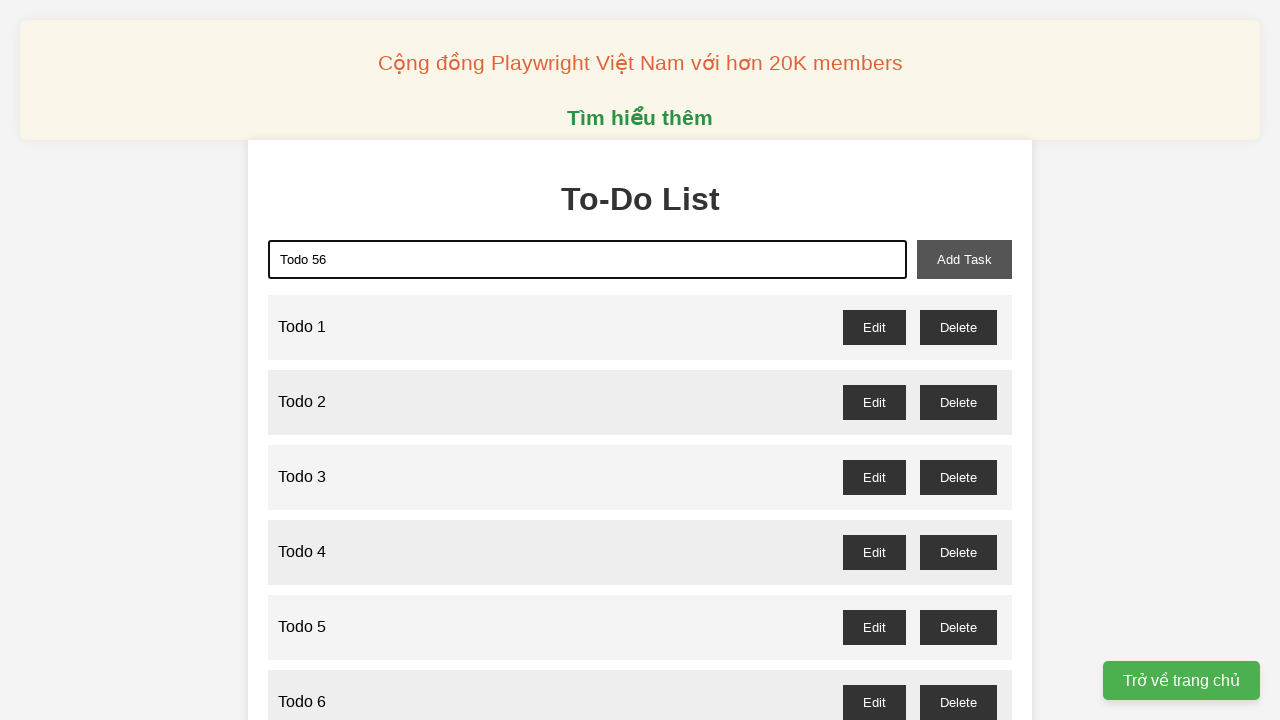

Clicked add task button to add Todo 56 at (964, 259) on button#add-task
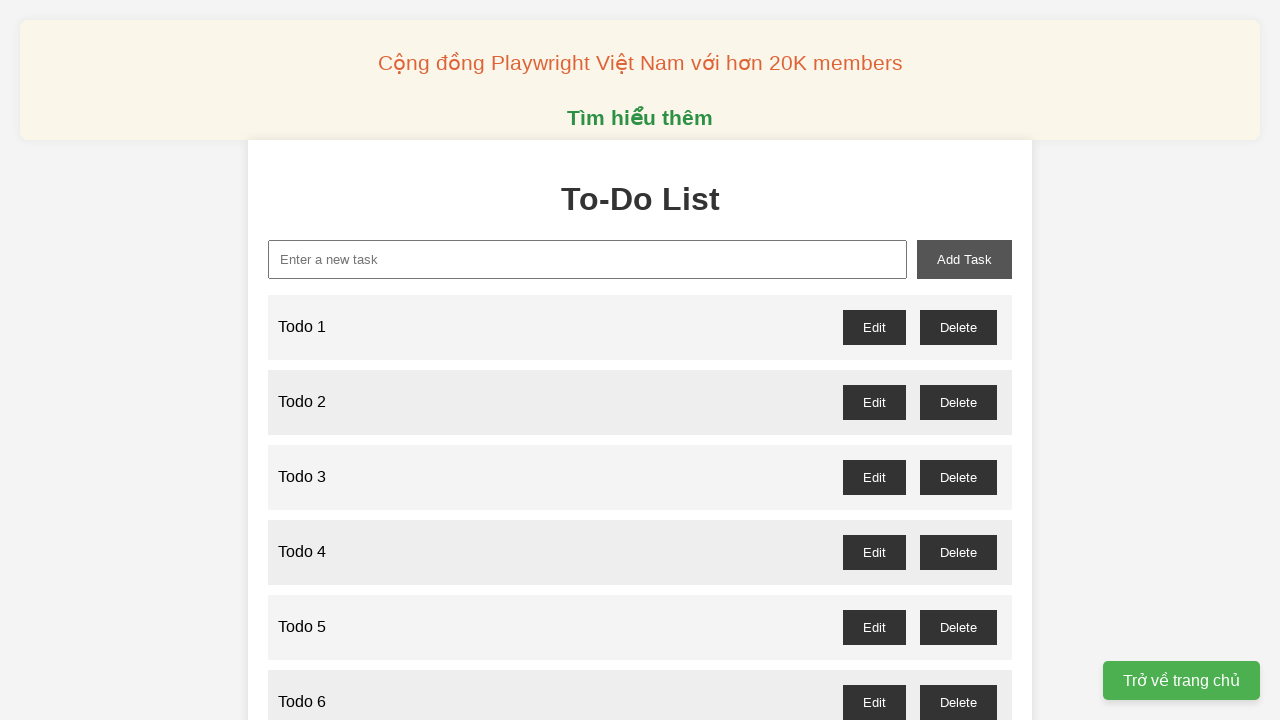

Filled input field with 'Todo 57' on input#new-task
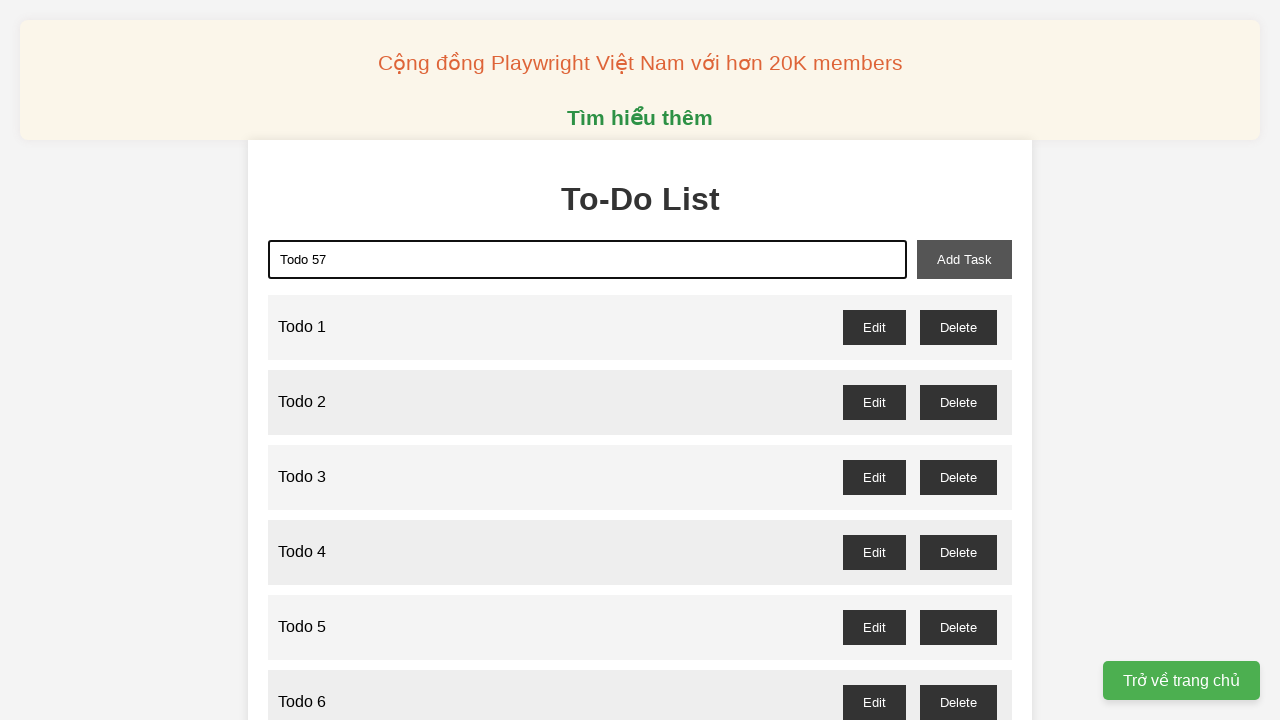

Clicked add task button to add Todo 57 at (964, 259) on button#add-task
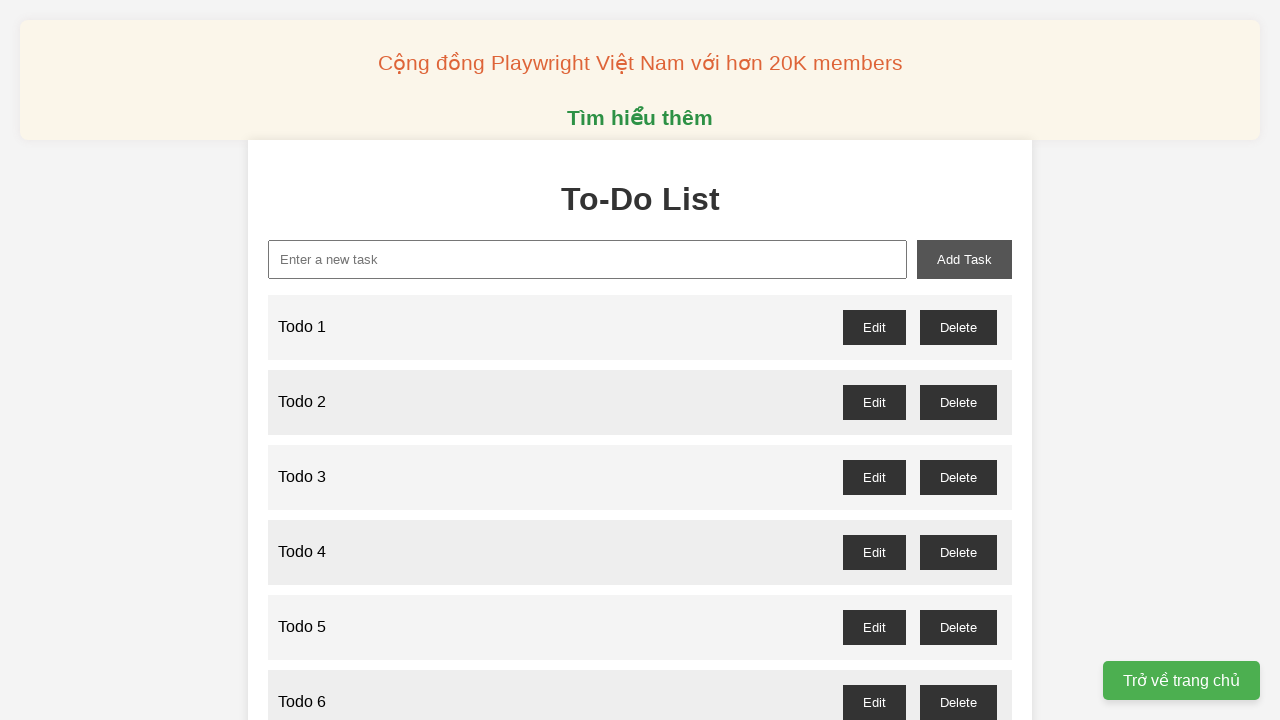

Filled input field with 'Todo 58' on input#new-task
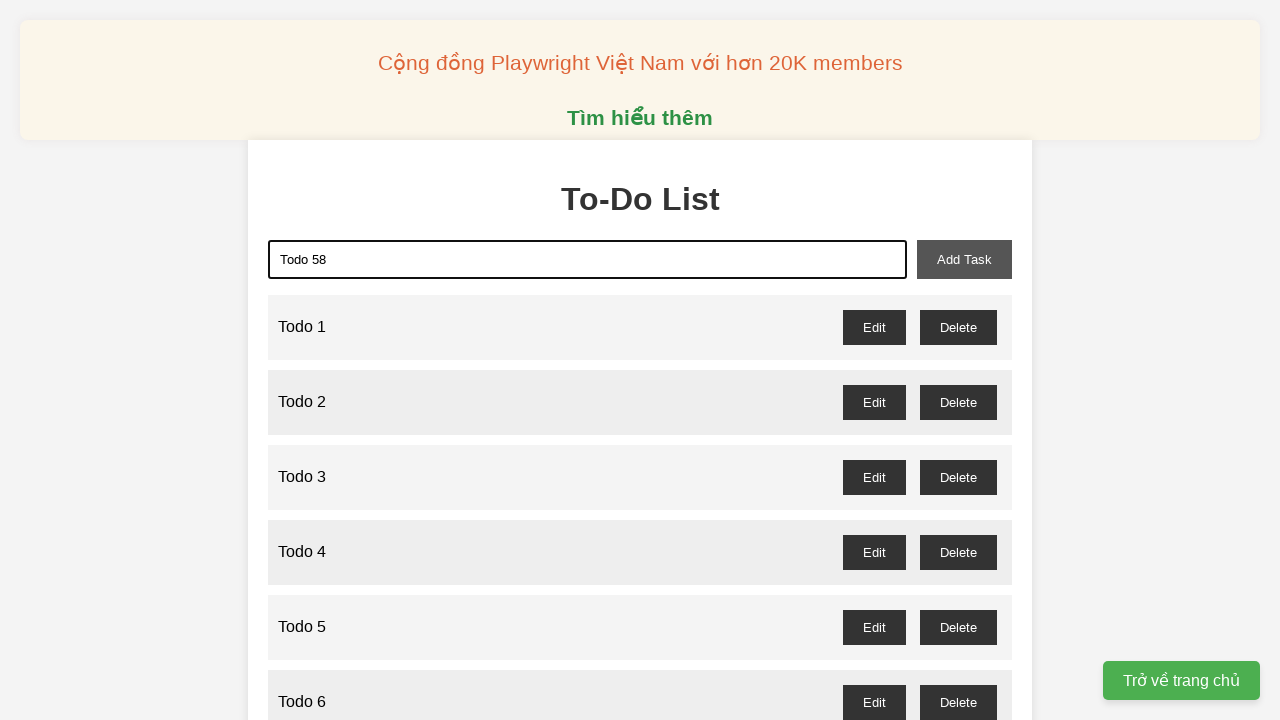

Clicked add task button to add Todo 58 at (964, 259) on button#add-task
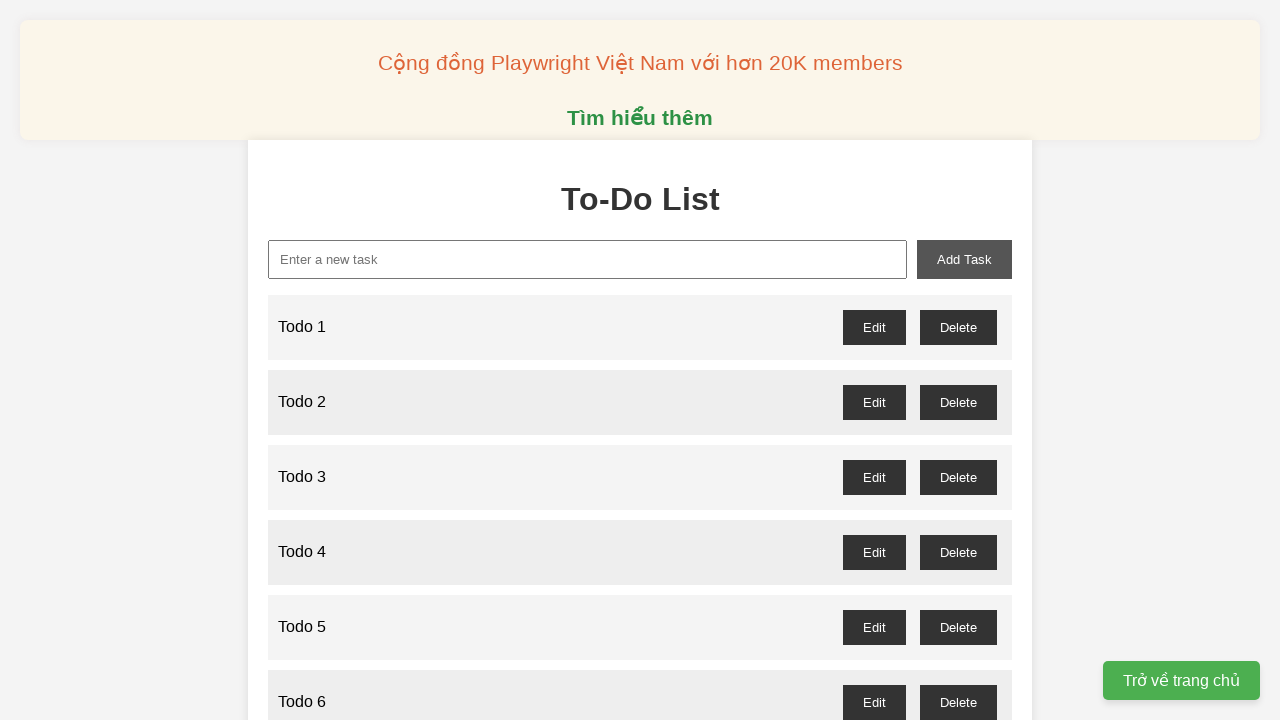

Filled input field with 'Todo 59' on input#new-task
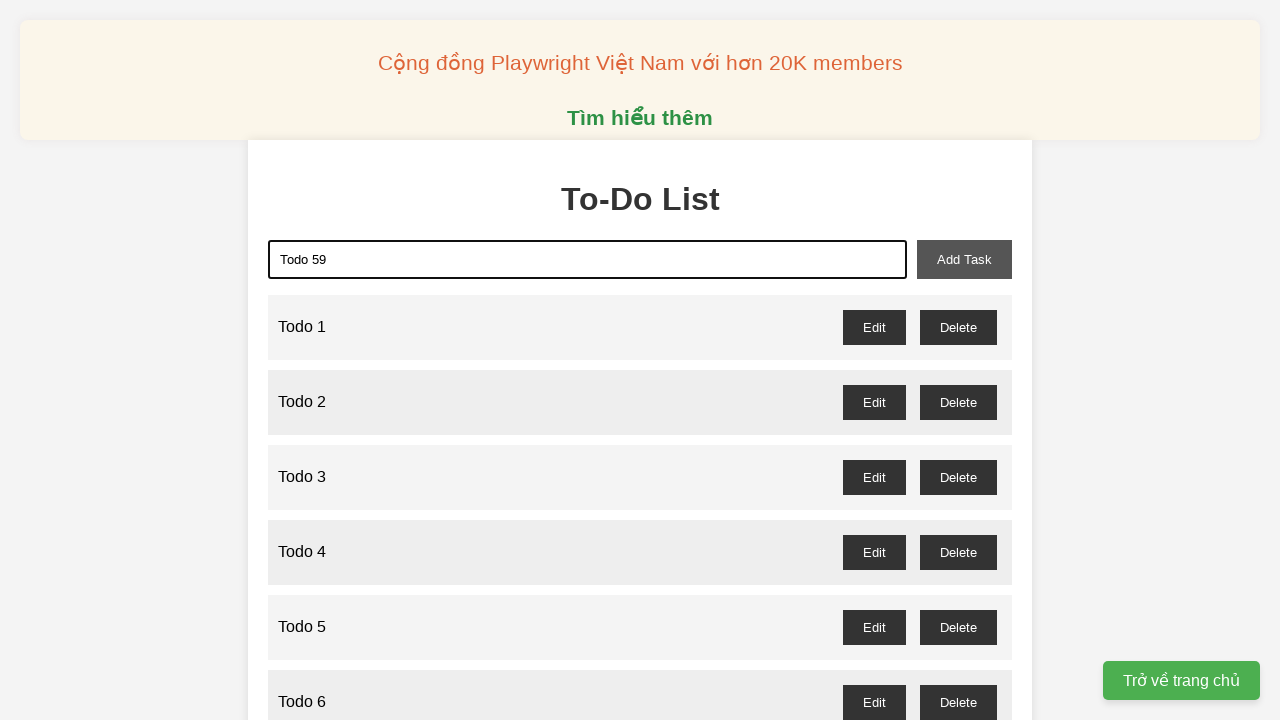

Clicked add task button to add Todo 59 at (964, 259) on button#add-task
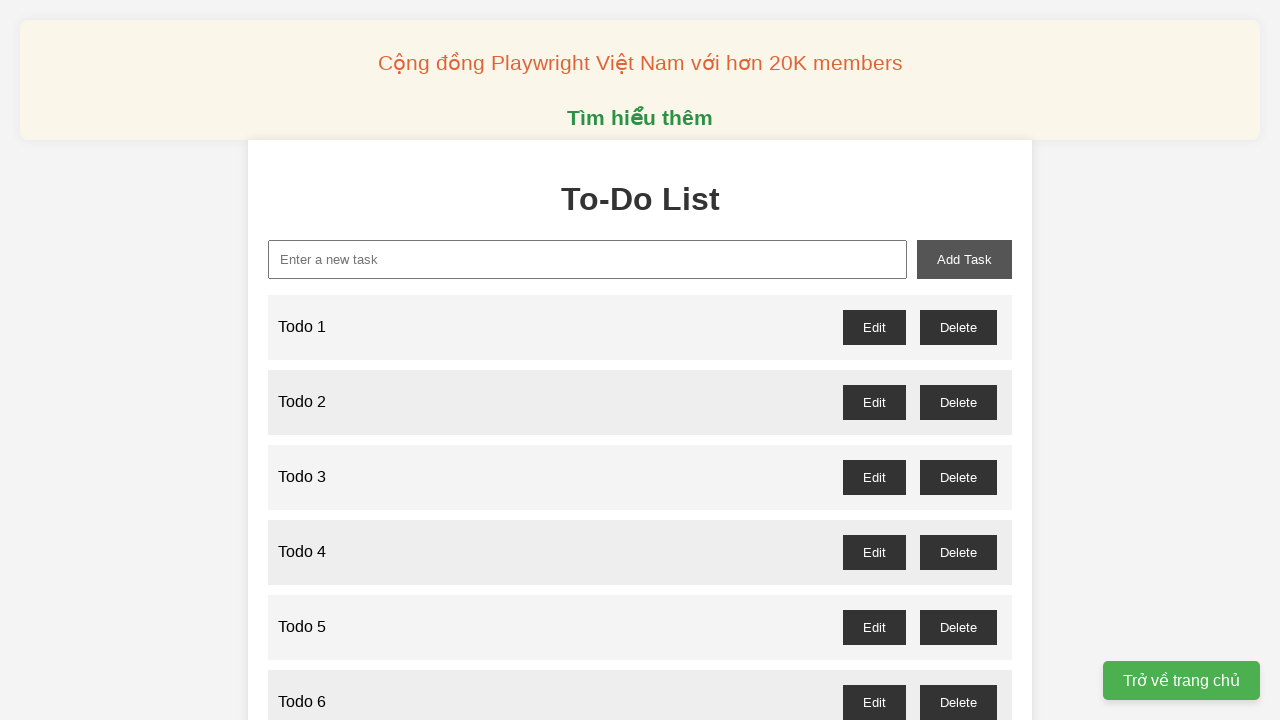

Filled input field with 'Todo 60' on input#new-task
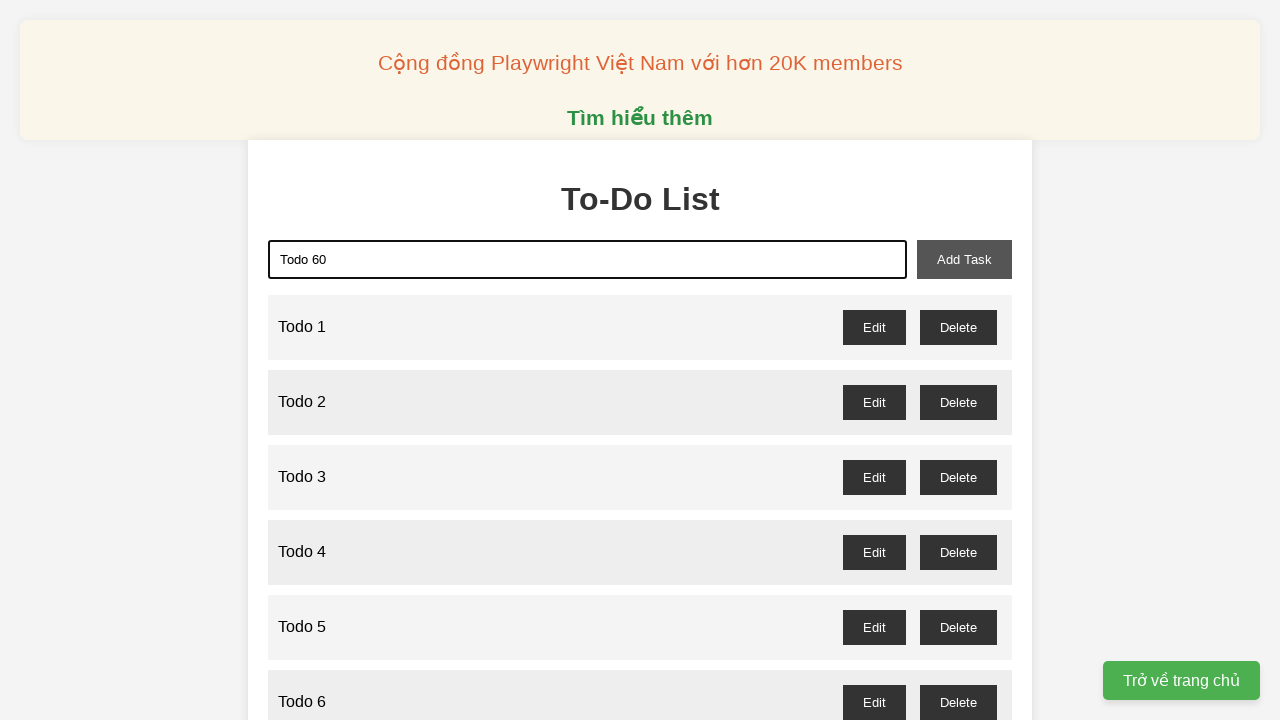

Clicked add task button to add Todo 60 at (964, 259) on button#add-task
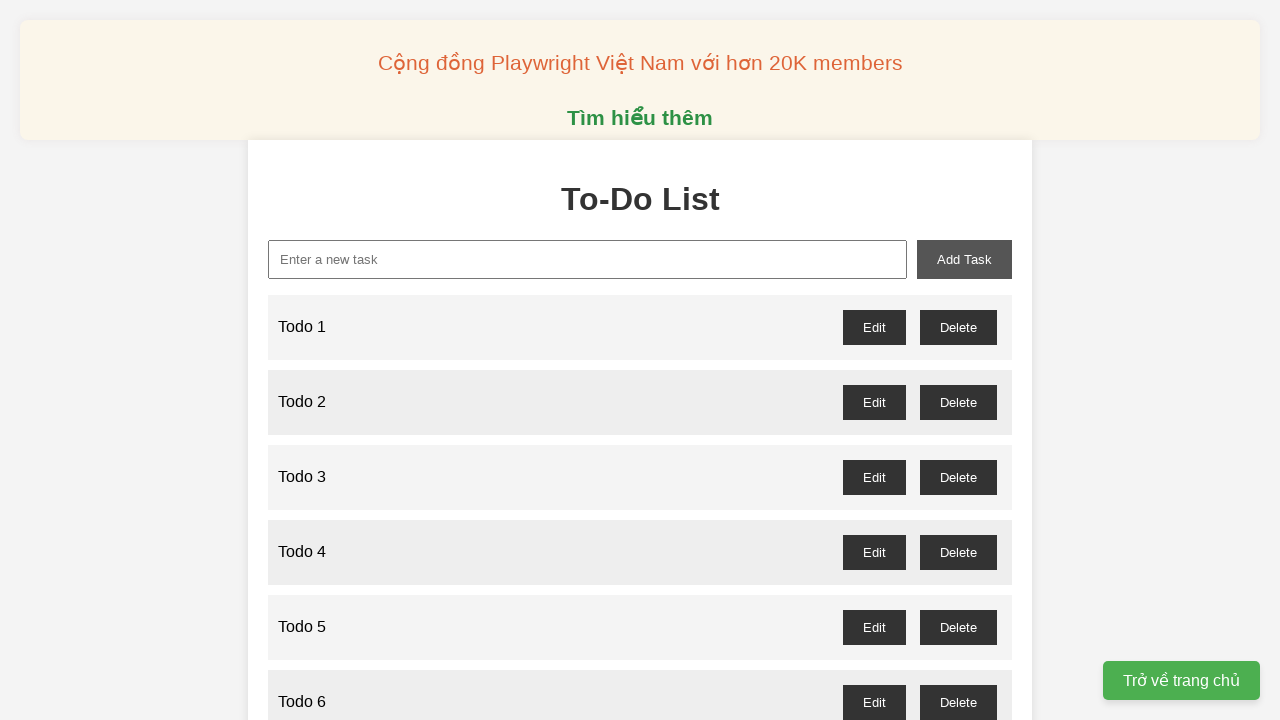

Filled input field with 'Todo 61' on input#new-task
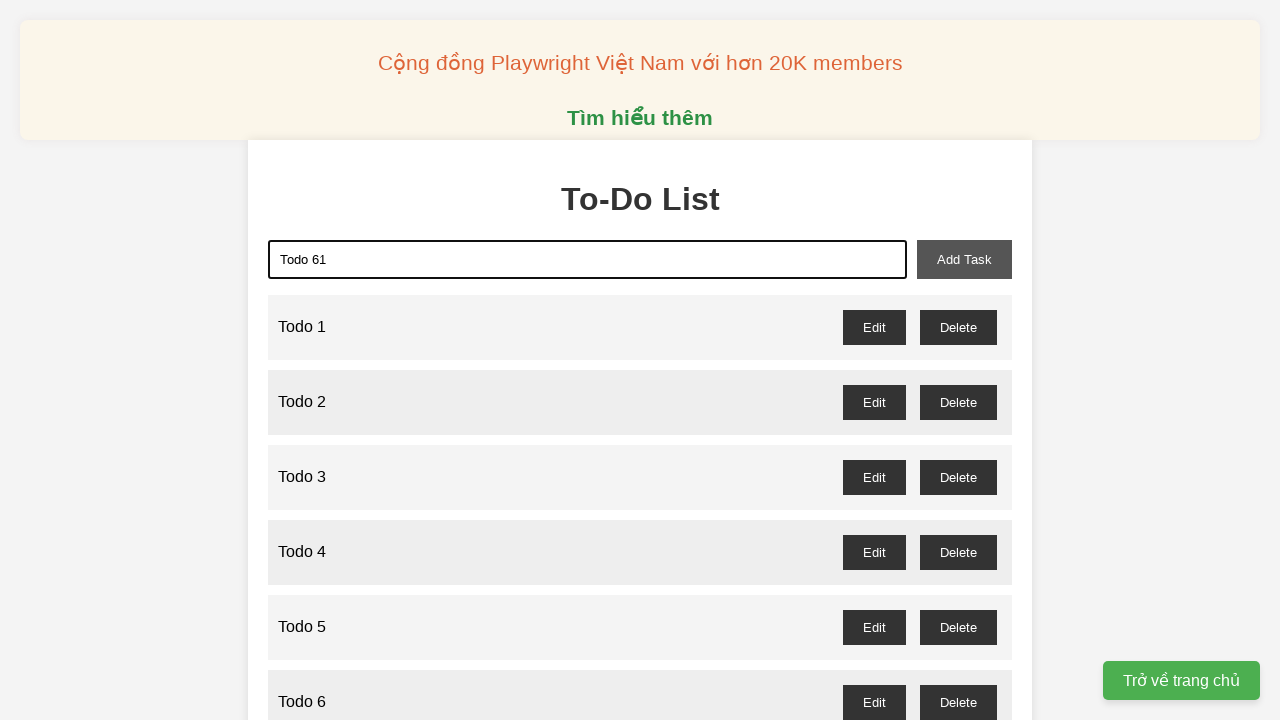

Clicked add task button to add Todo 61 at (964, 259) on button#add-task
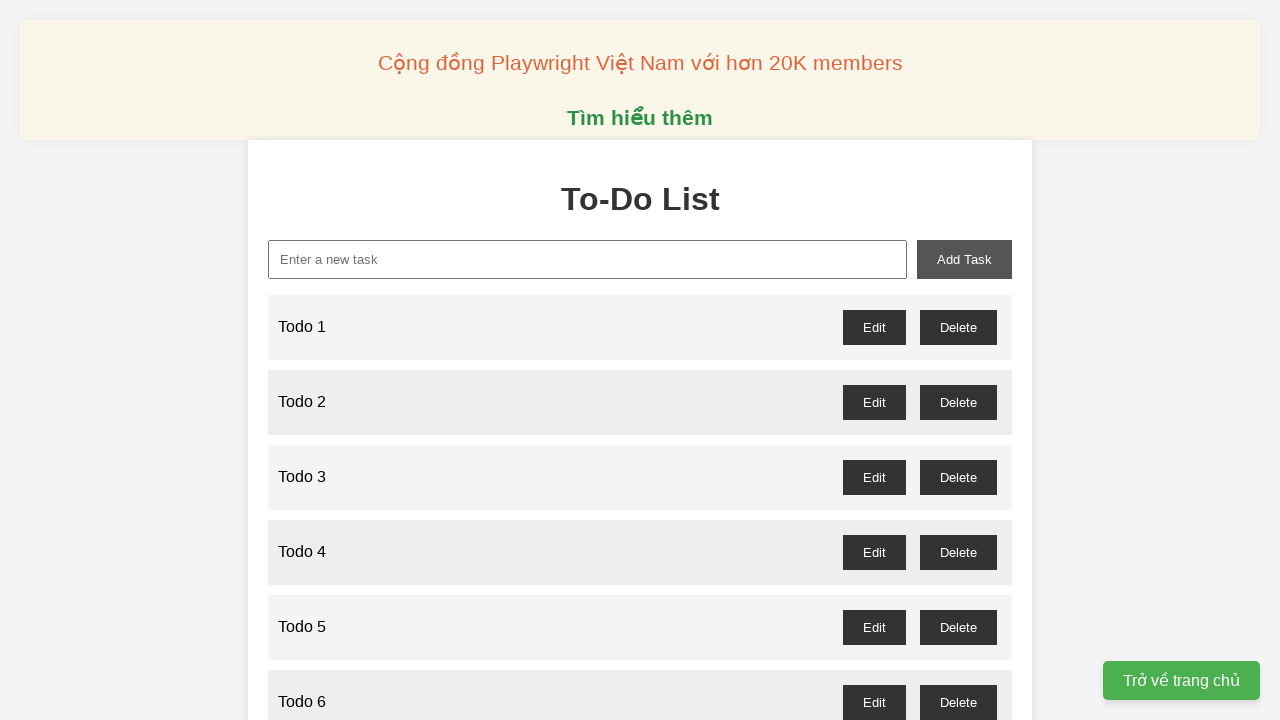

Filled input field with 'Todo 62' on input#new-task
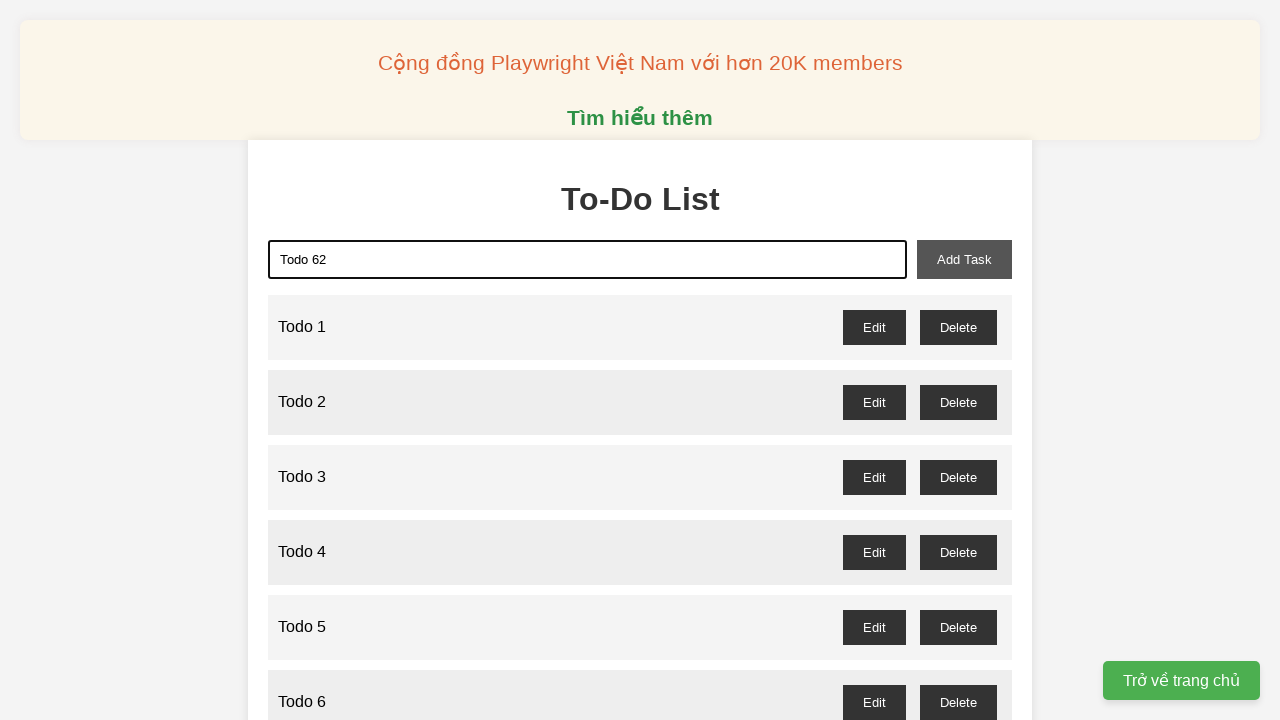

Clicked add task button to add Todo 62 at (964, 259) on button#add-task
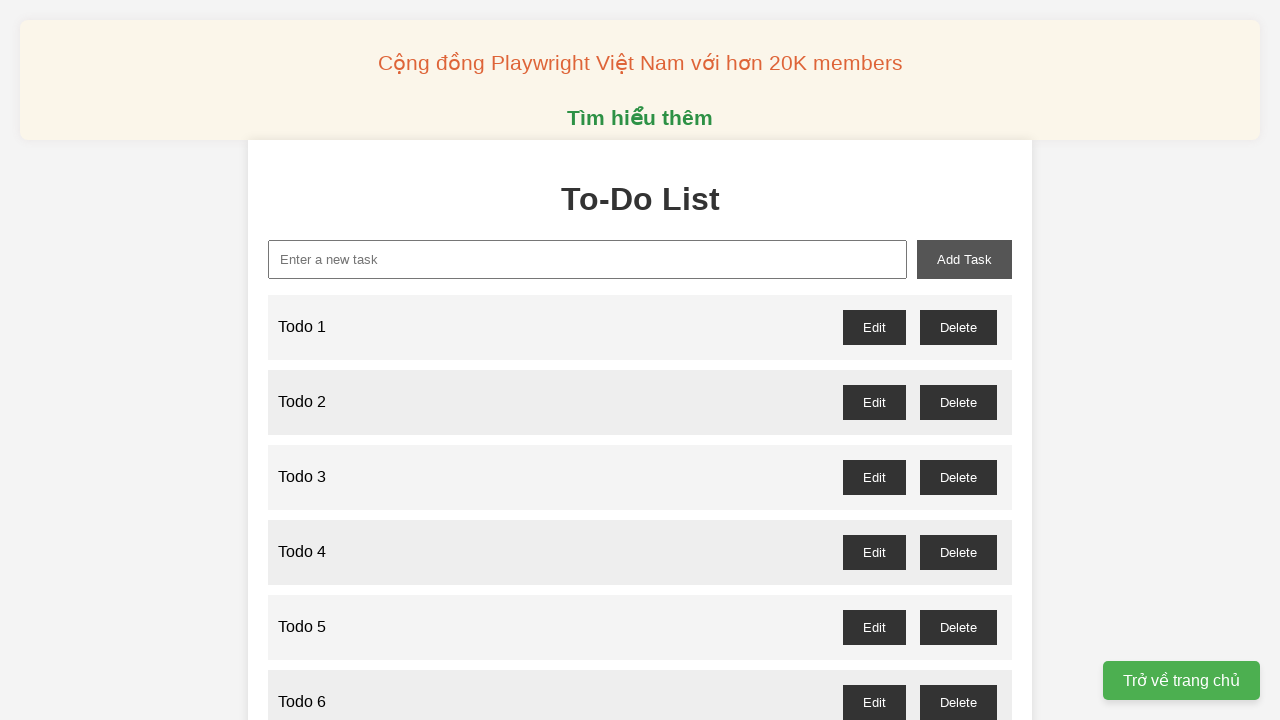

Filled input field with 'Todo 63' on input#new-task
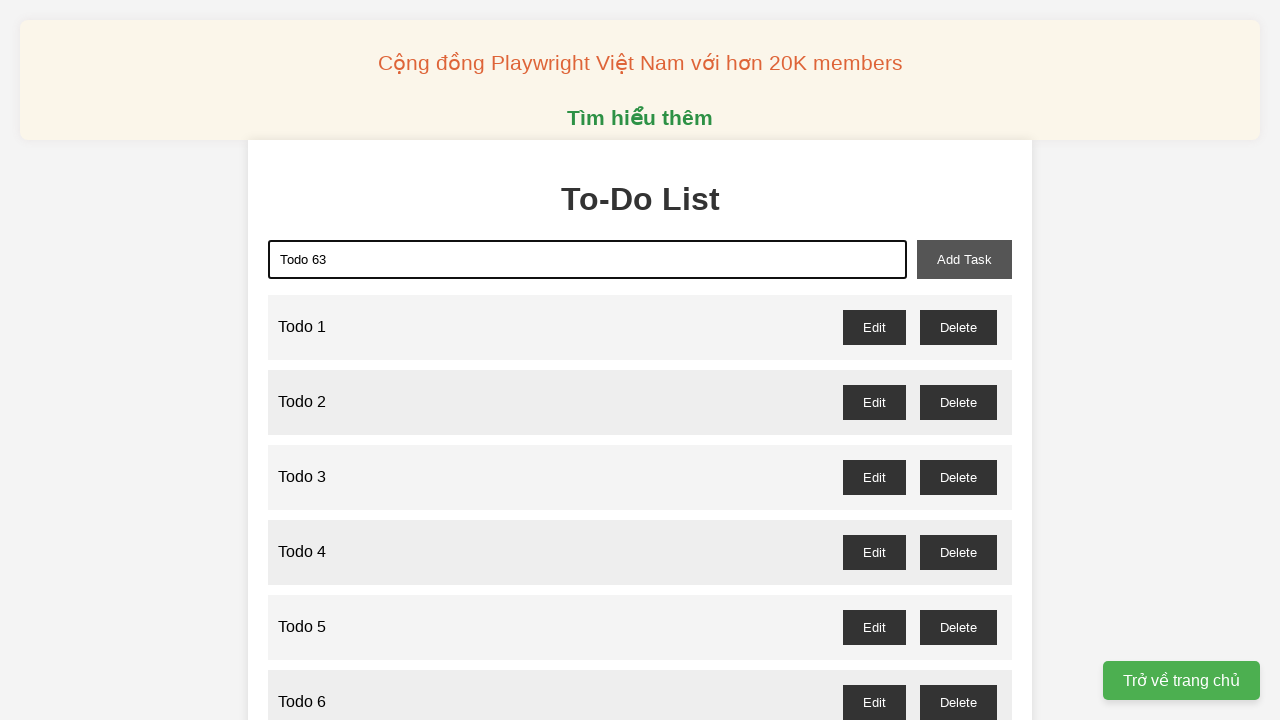

Clicked add task button to add Todo 63 at (964, 259) on button#add-task
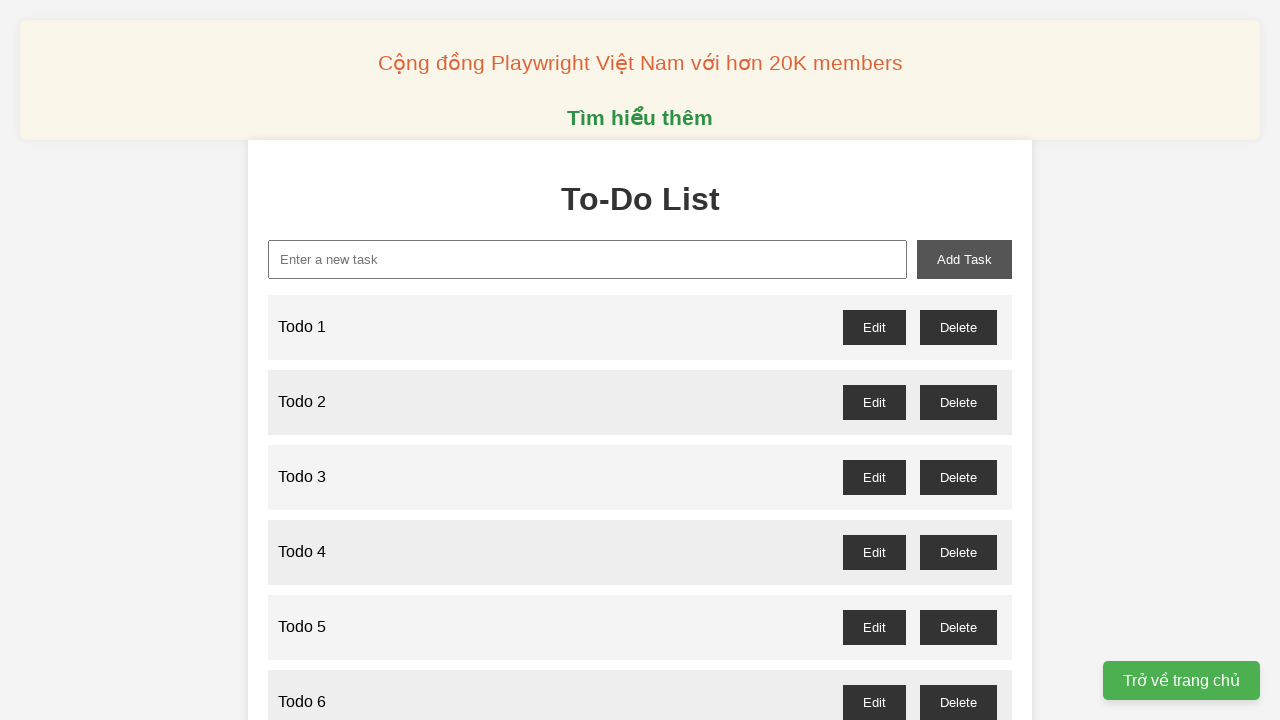

Filled input field with 'Todo 64' on input#new-task
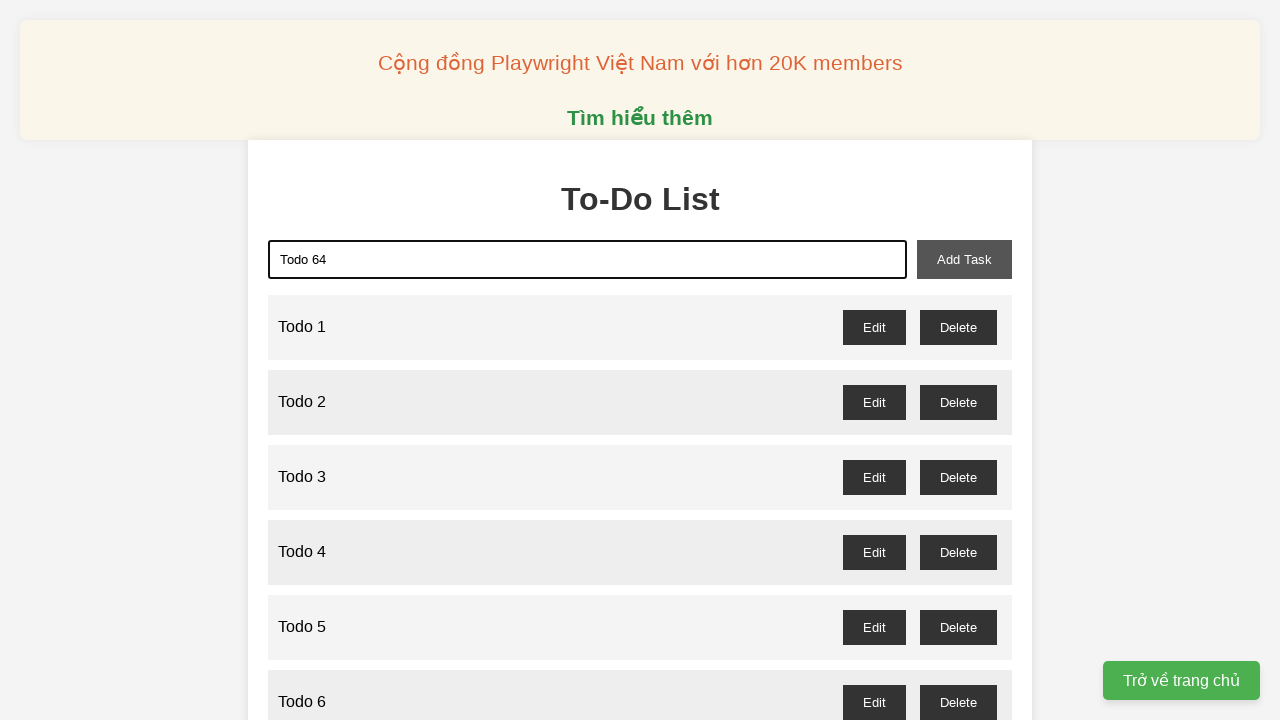

Clicked add task button to add Todo 64 at (964, 259) on button#add-task
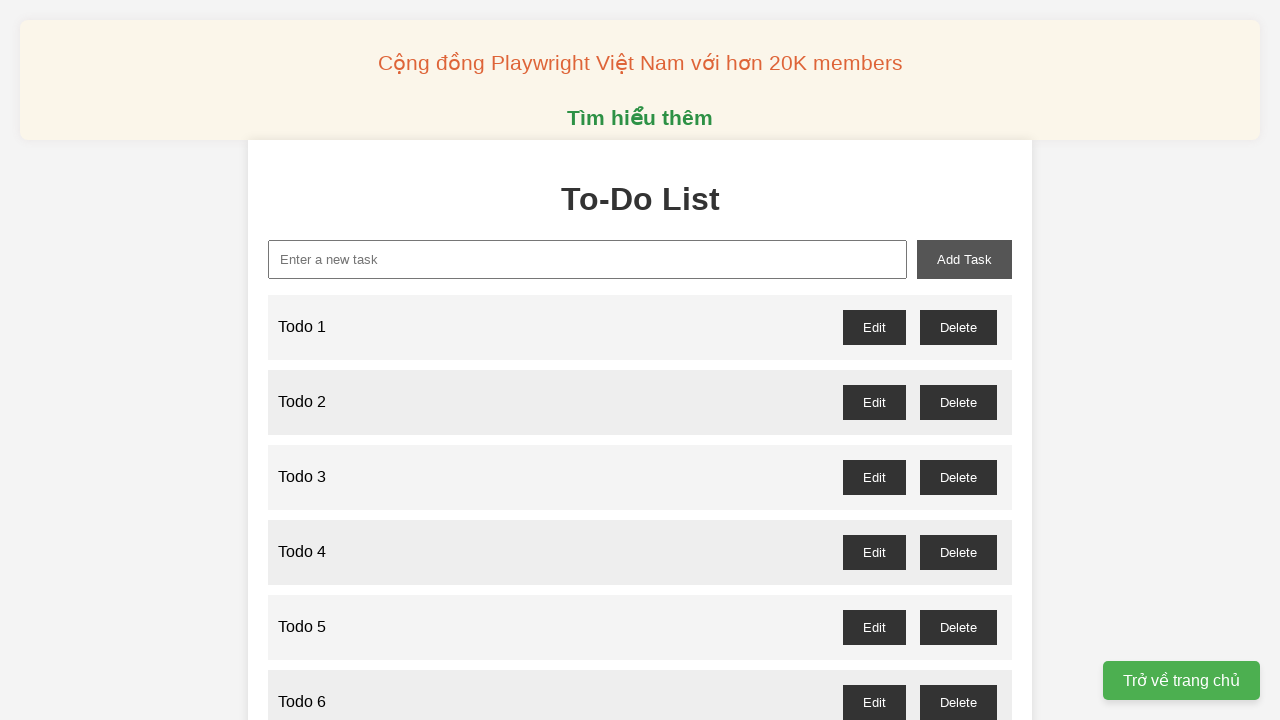

Filled input field with 'Todo 65' on input#new-task
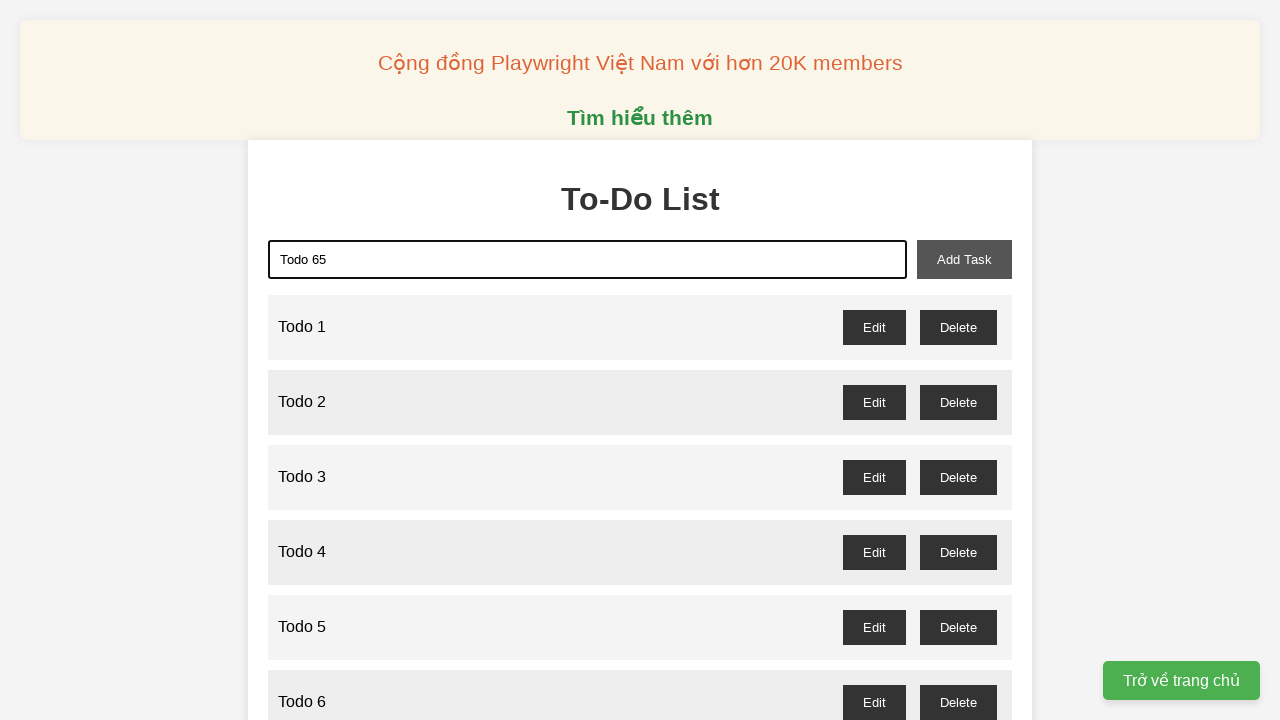

Clicked add task button to add Todo 65 at (964, 259) on button#add-task
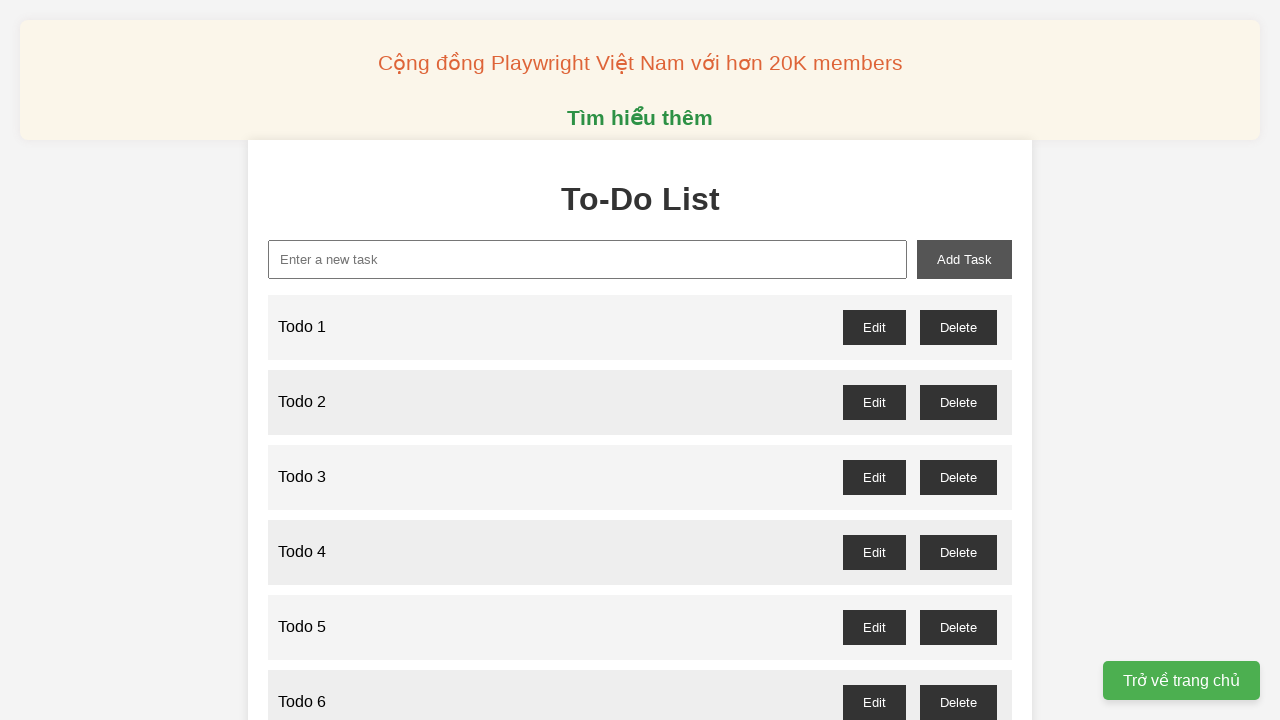

Filled input field with 'Todo 66' on input#new-task
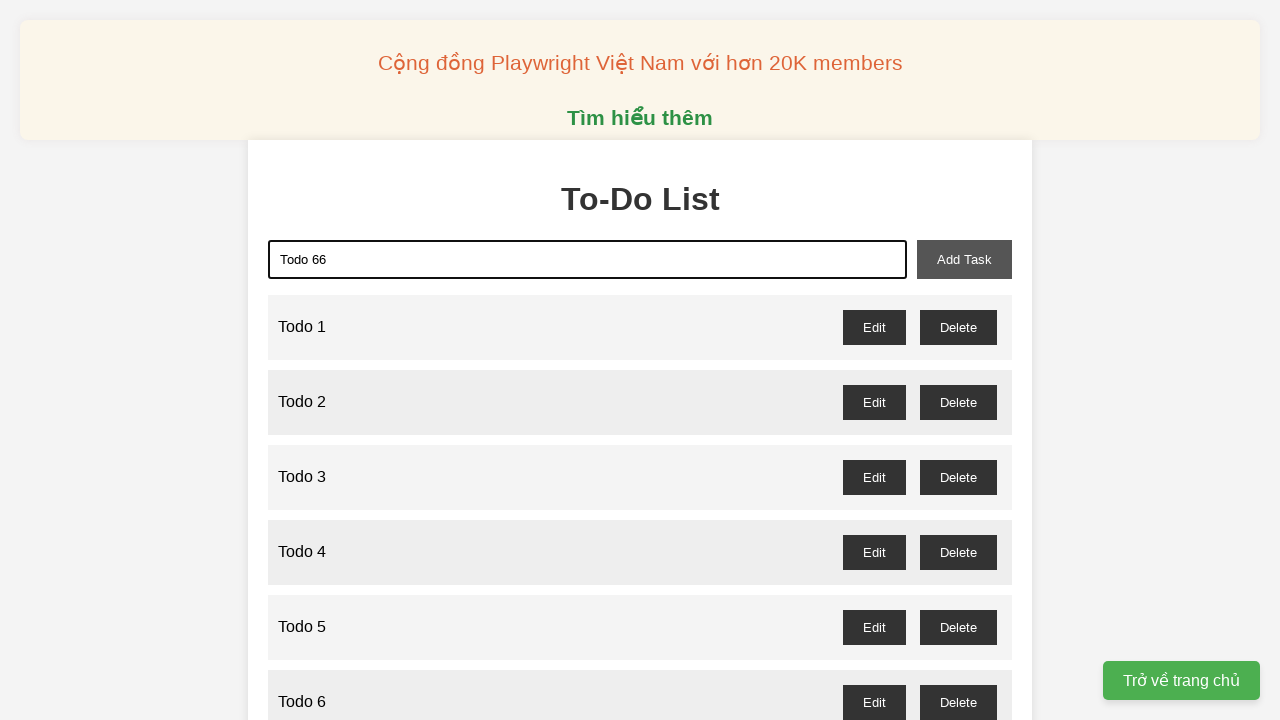

Clicked add task button to add Todo 66 at (964, 259) on button#add-task
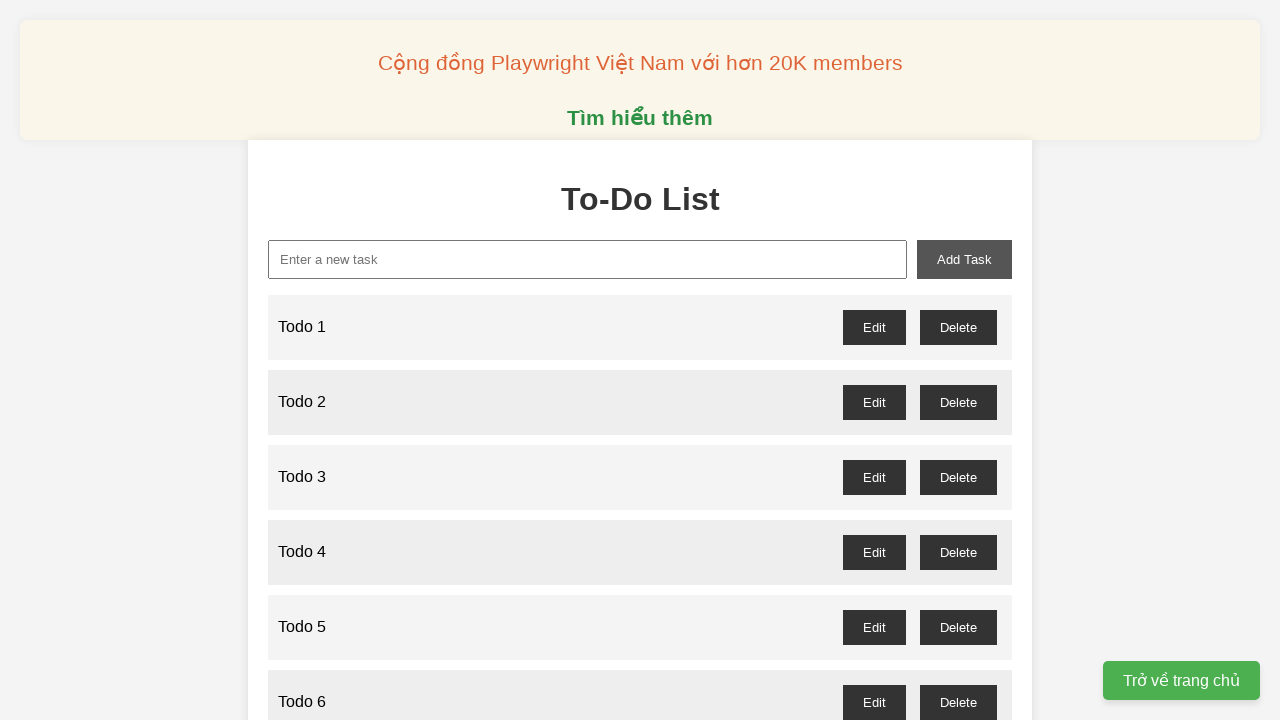

Filled input field with 'Todo 67' on input#new-task
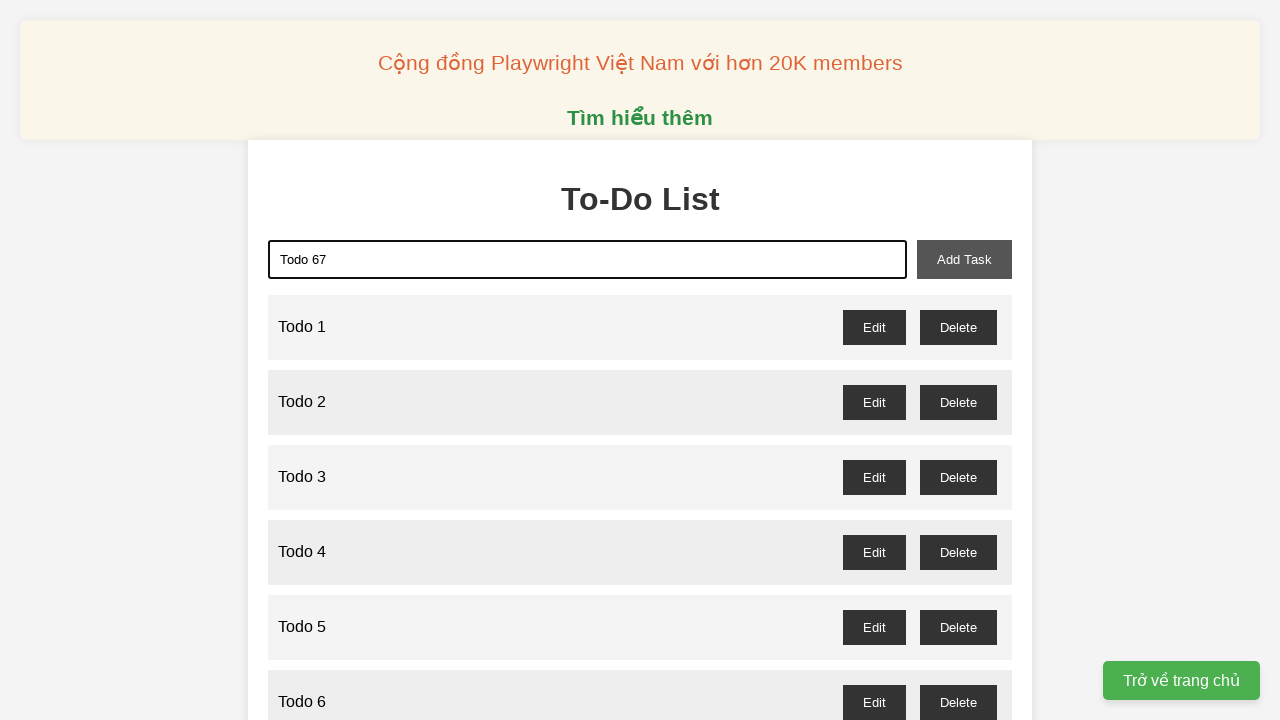

Clicked add task button to add Todo 67 at (964, 259) on button#add-task
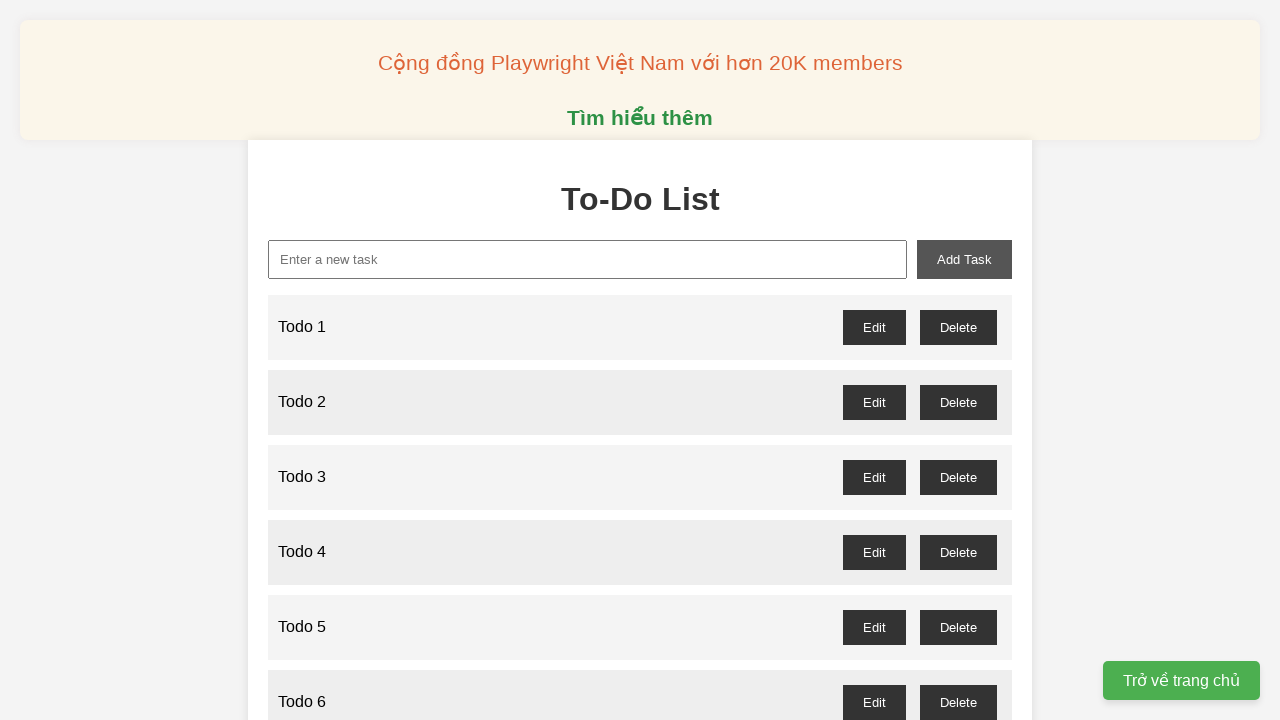

Filled input field with 'Todo 68' on input#new-task
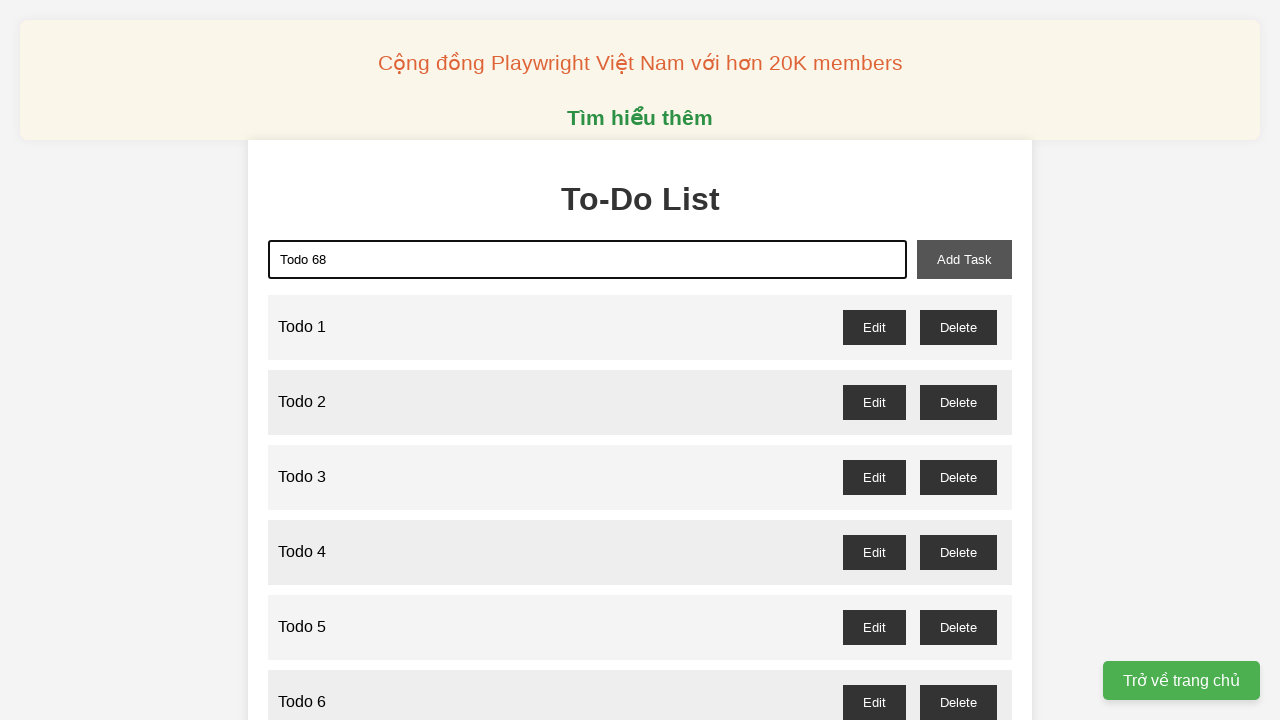

Clicked add task button to add Todo 68 at (964, 259) on button#add-task
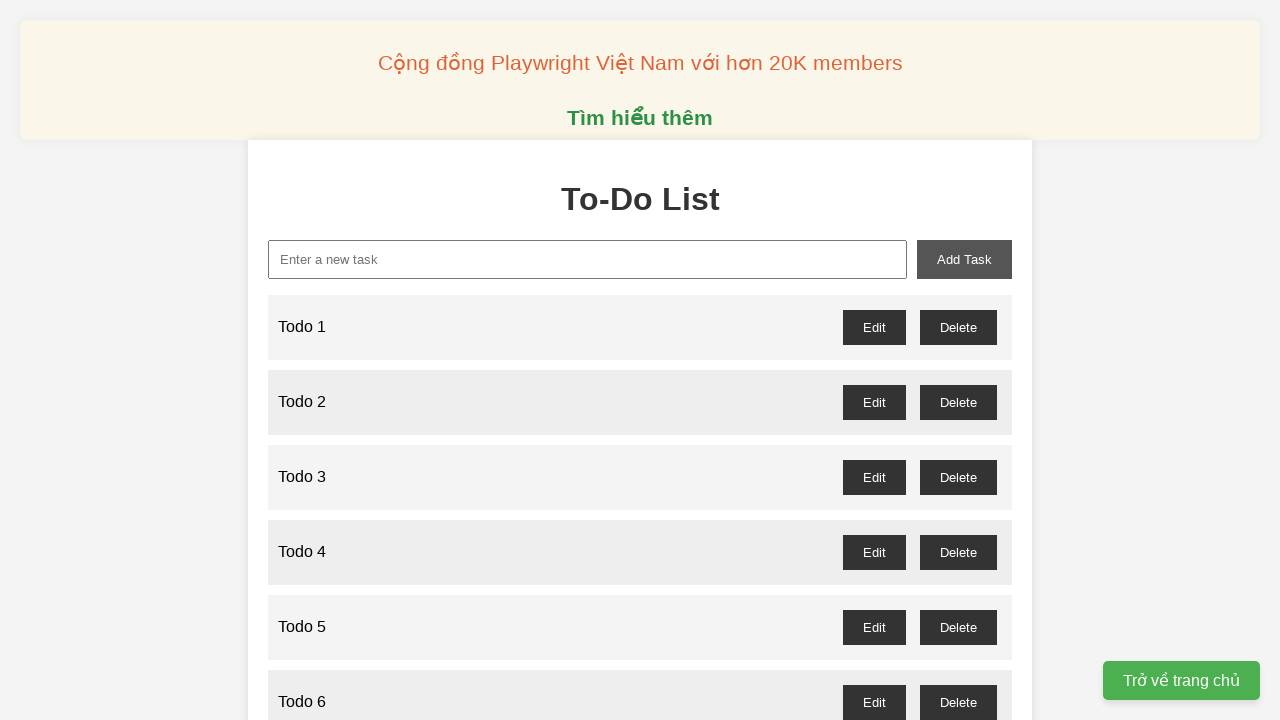

Filled input field with 'Todo 69' on input#new-task
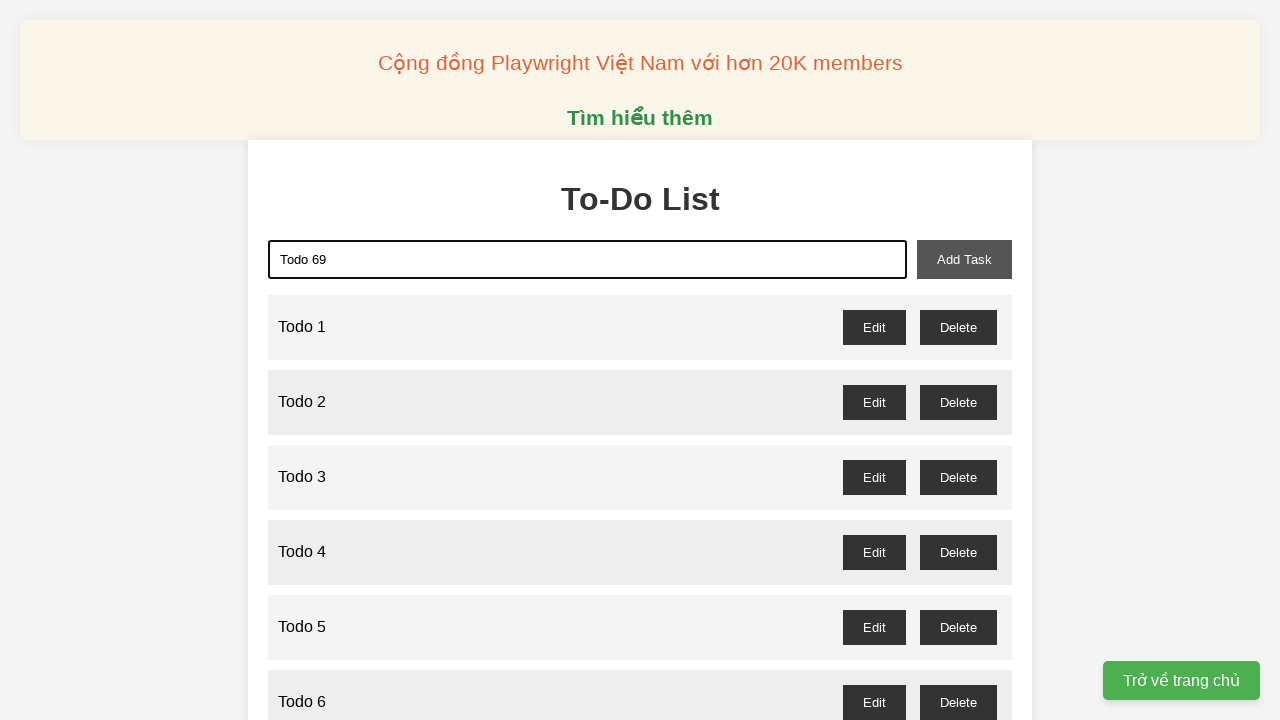

Clicked add task button to add Todo 69 at (964, 259) on button#add-task
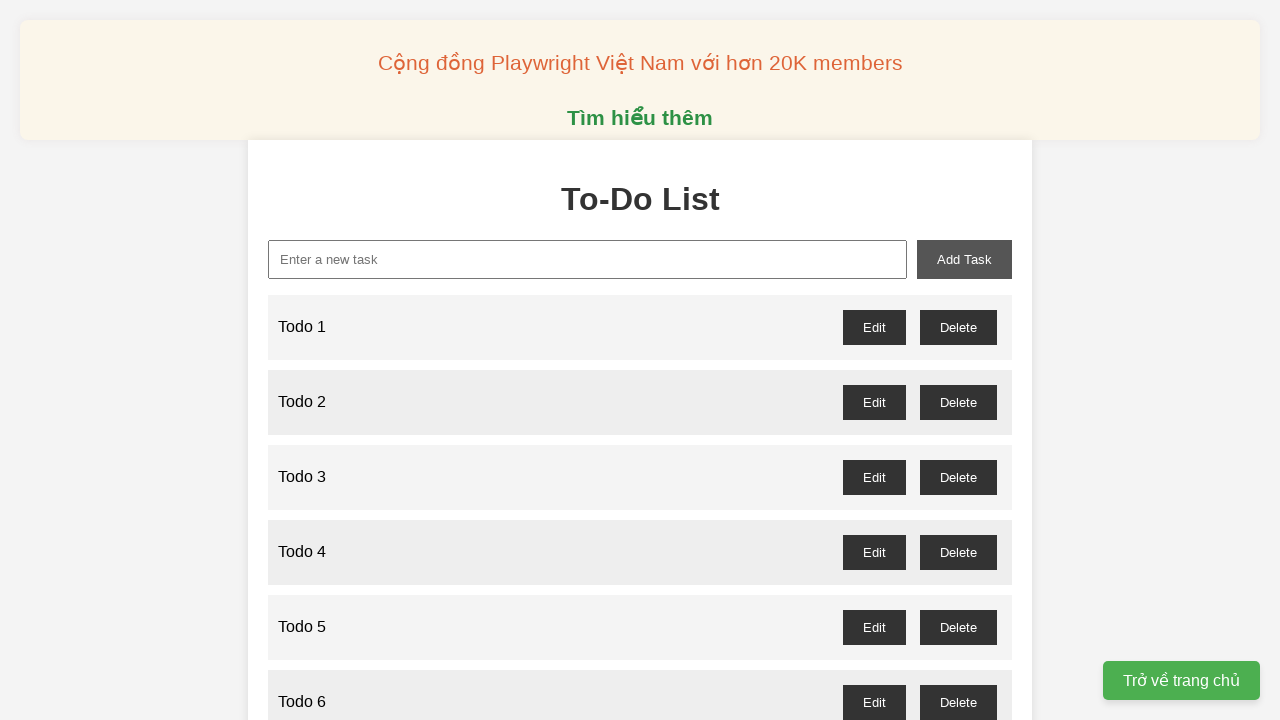

Filled input field with 'Todo 70' on input#new-task
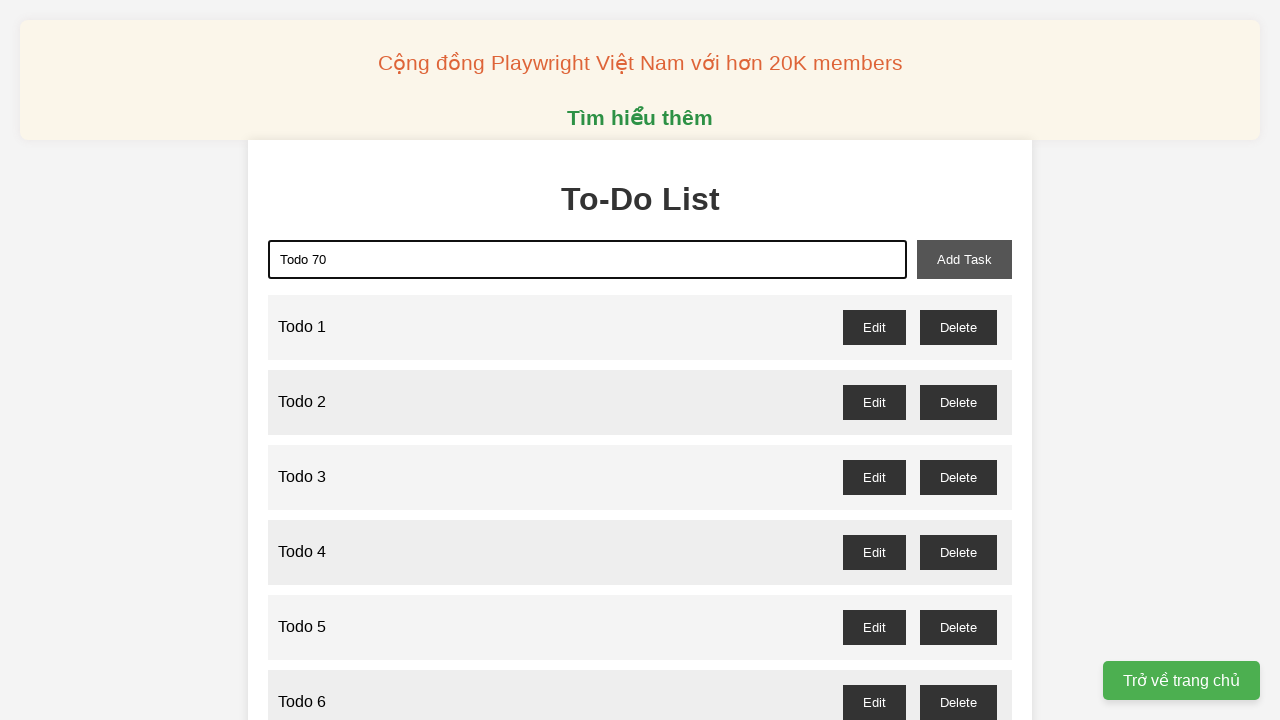

Clicked add task button to add Todo 70 at (964, 259) on button#add-task
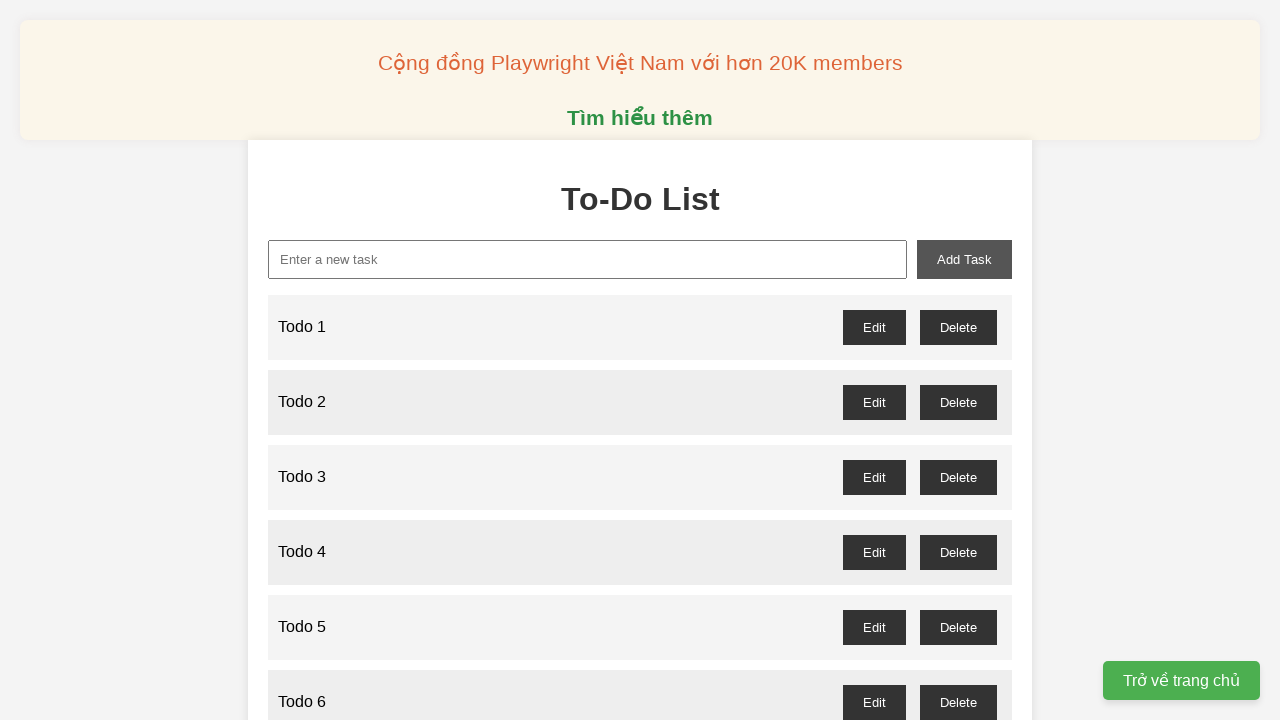

Filled input field with 'Todo 71' on input#new-task
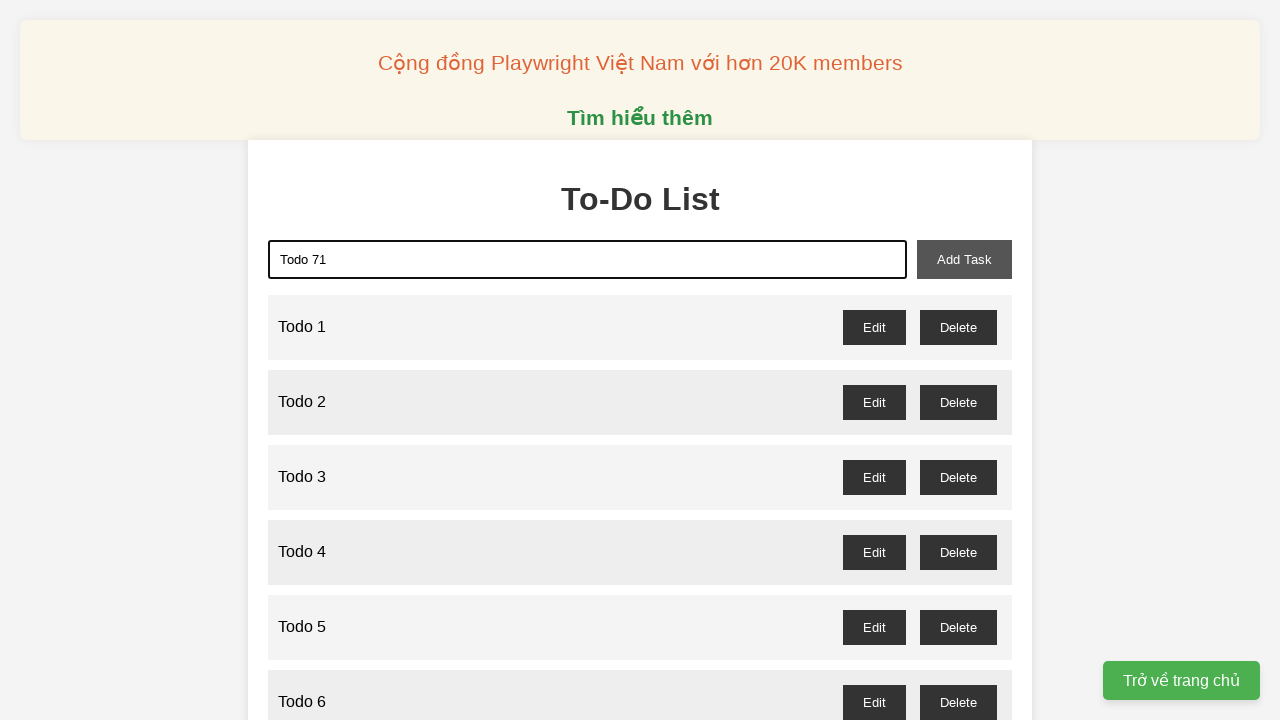

Clicked add task button to add Todo 71 at (964, 259) on button#add-task
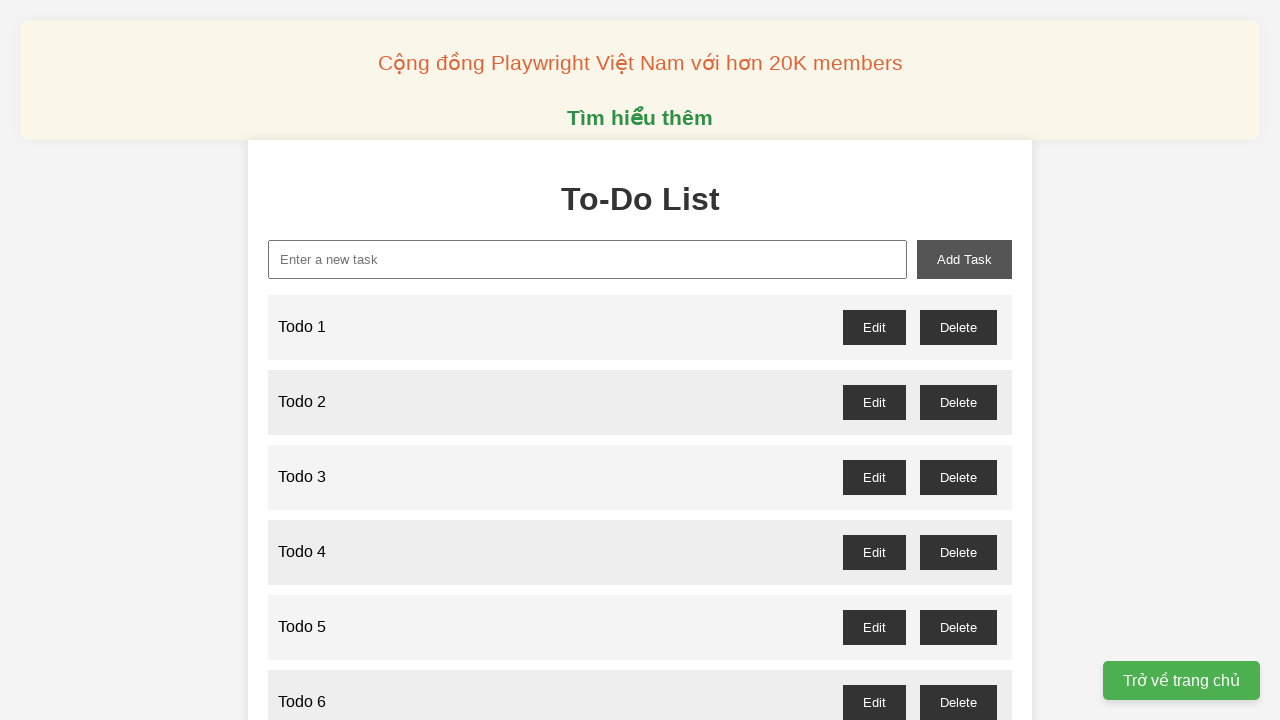

Filled input field with 'Todo 72' on input#new-task
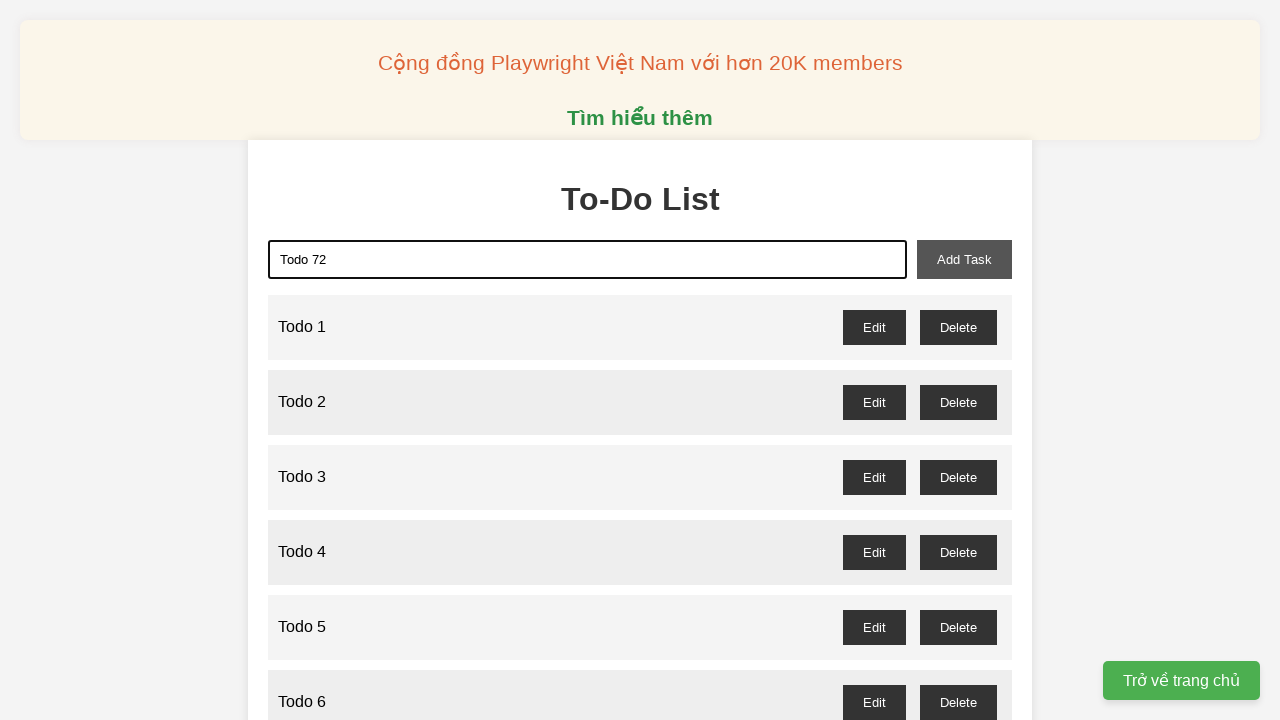

Clicked add task button to add Todo 72 at (964, 259) on button#add-task
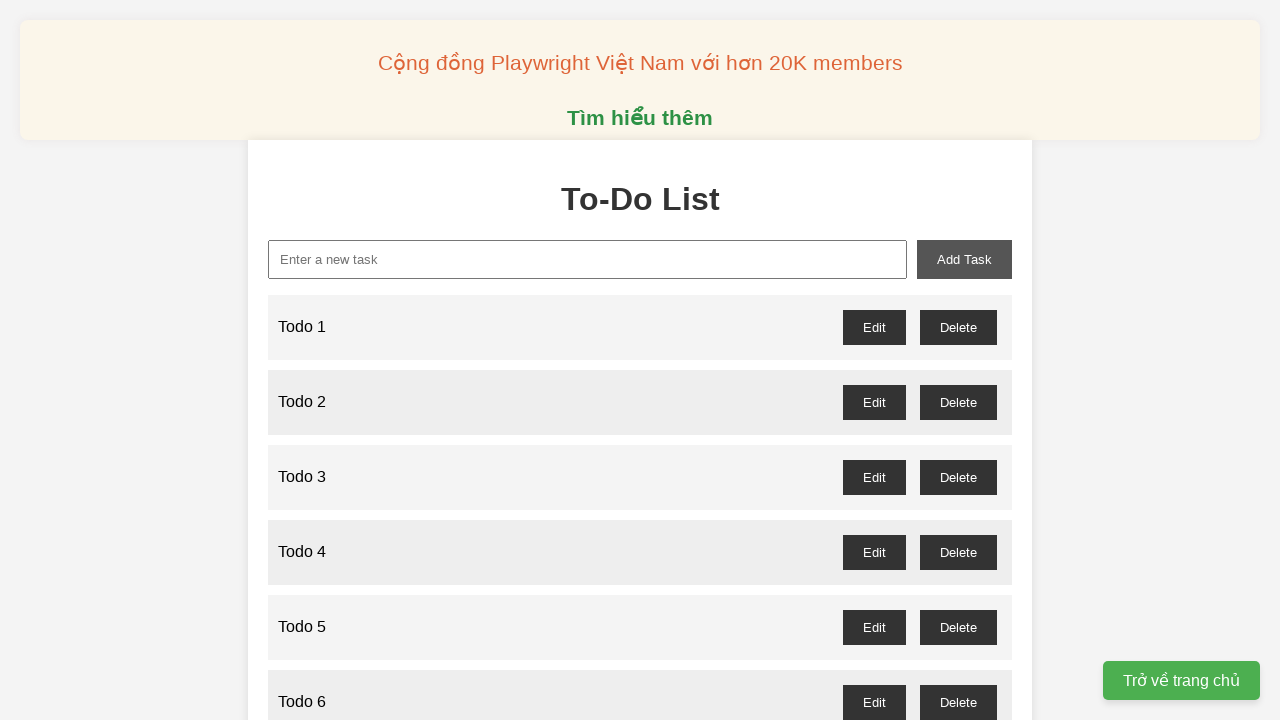

Filled input field with 'Todo 73' on input#new-task
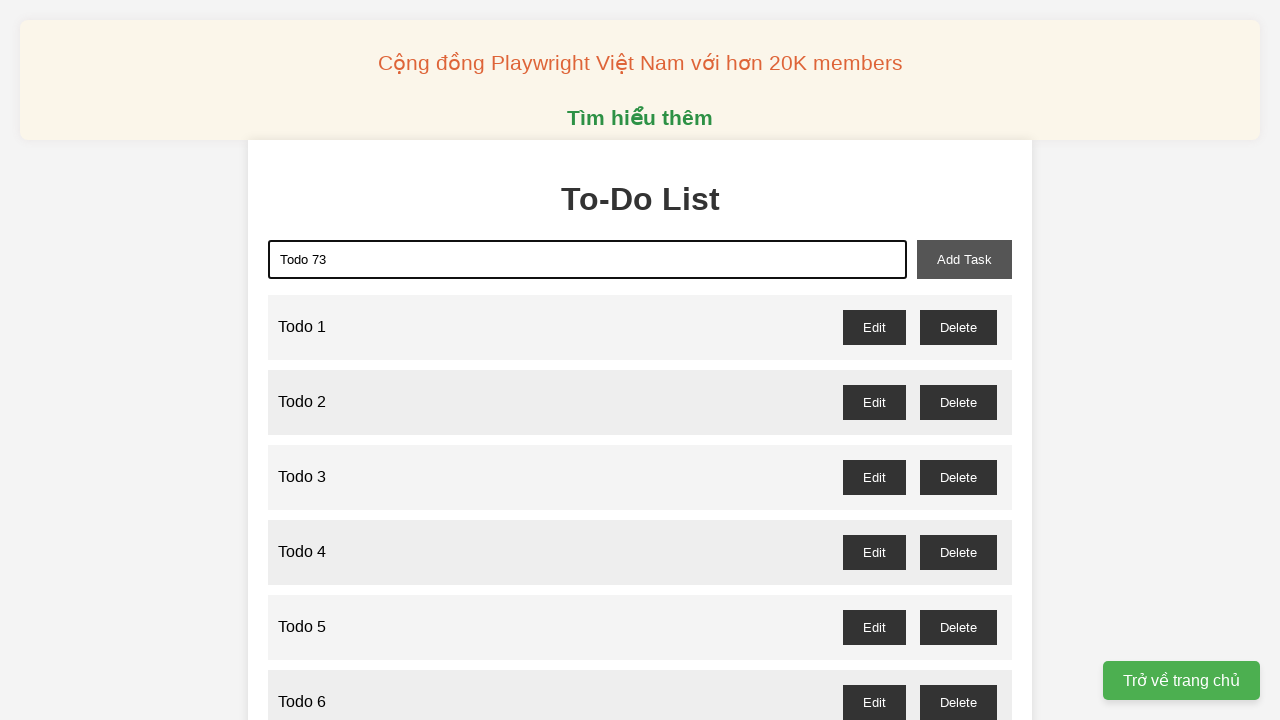

Clicked add task button to add Todo 73 at (964, 259) on button#add-task
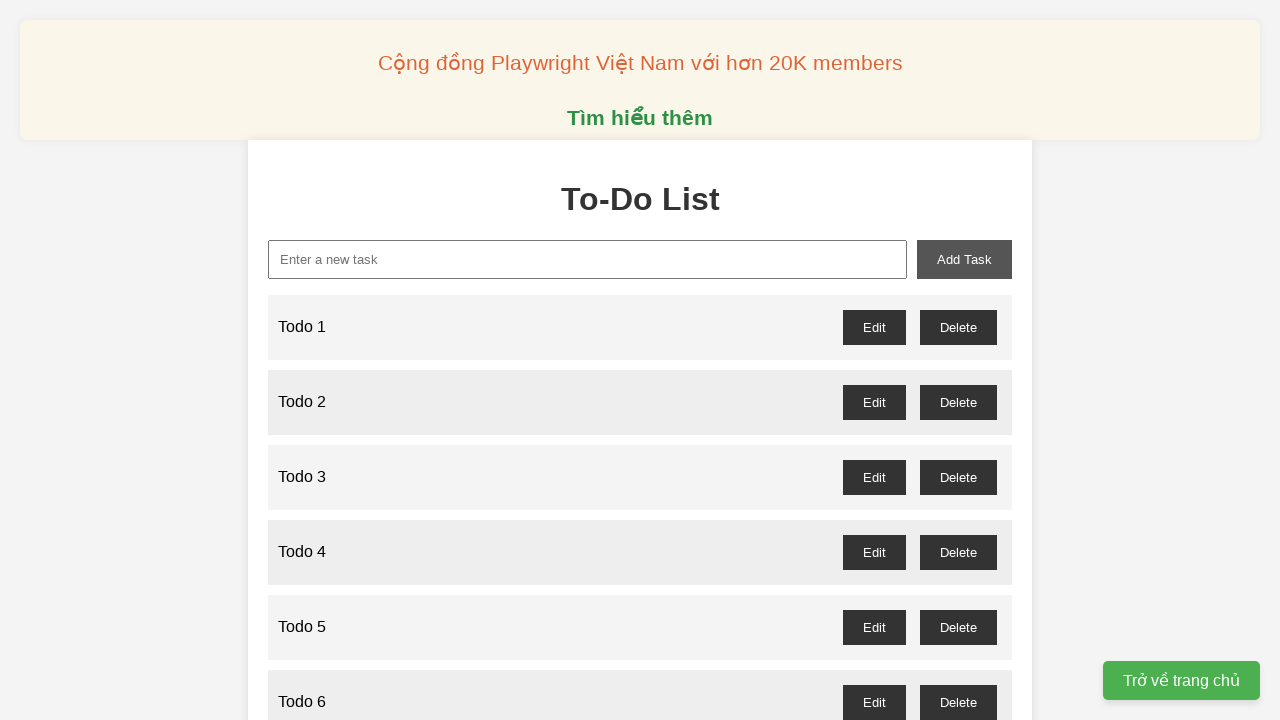

Filled input field with 'Todo 74' on input#new-task
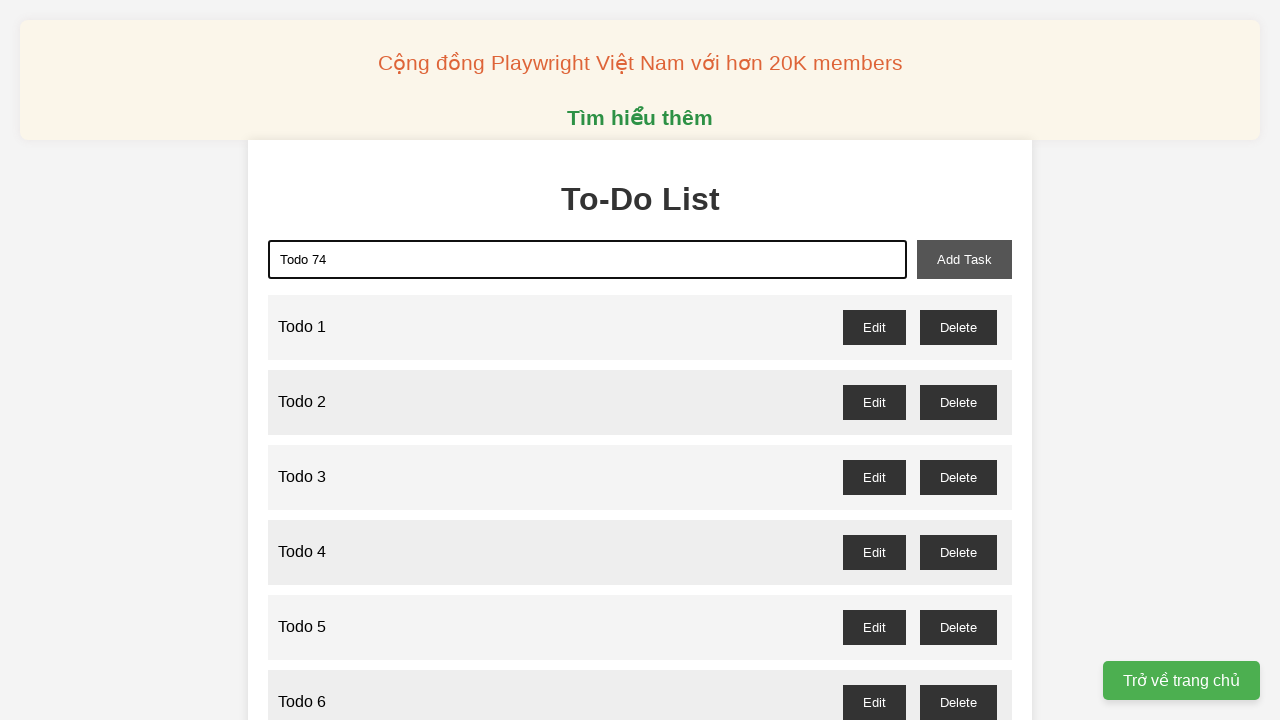

Clicked add task button to add Todo 74 at (964, 259) on button#add-task
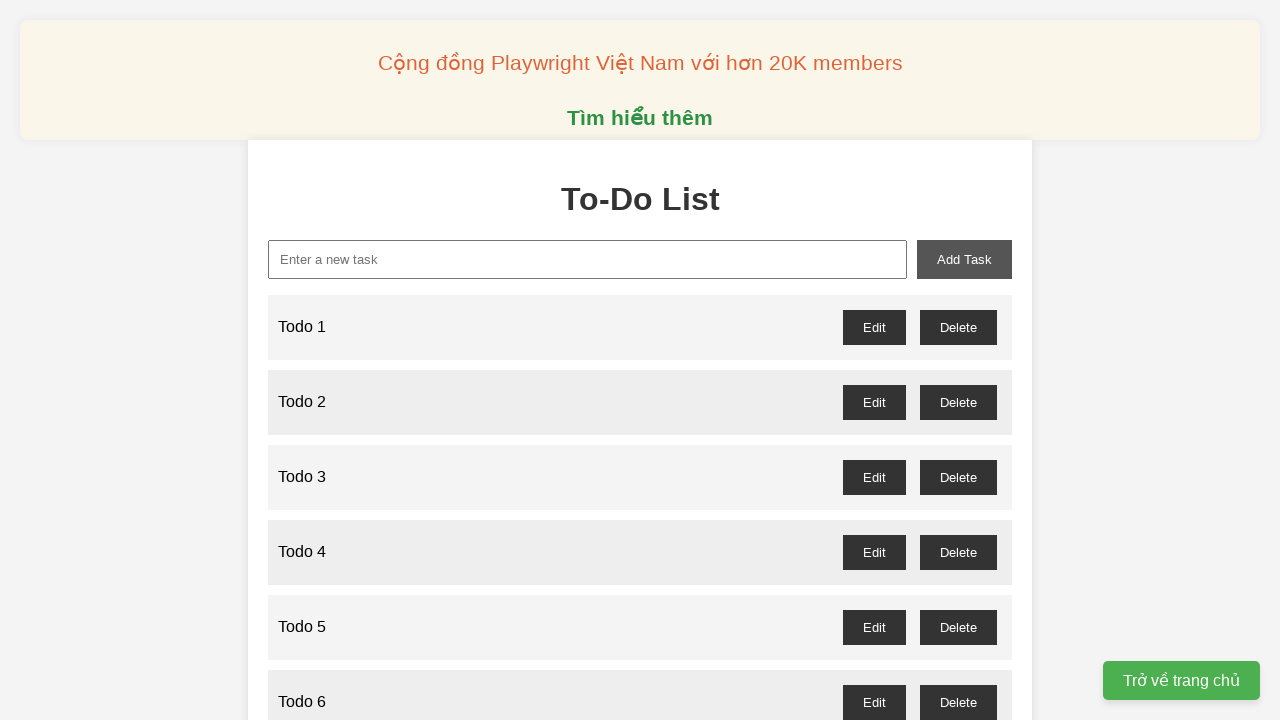

Filled input field with 'Todo 75' on input#new-task
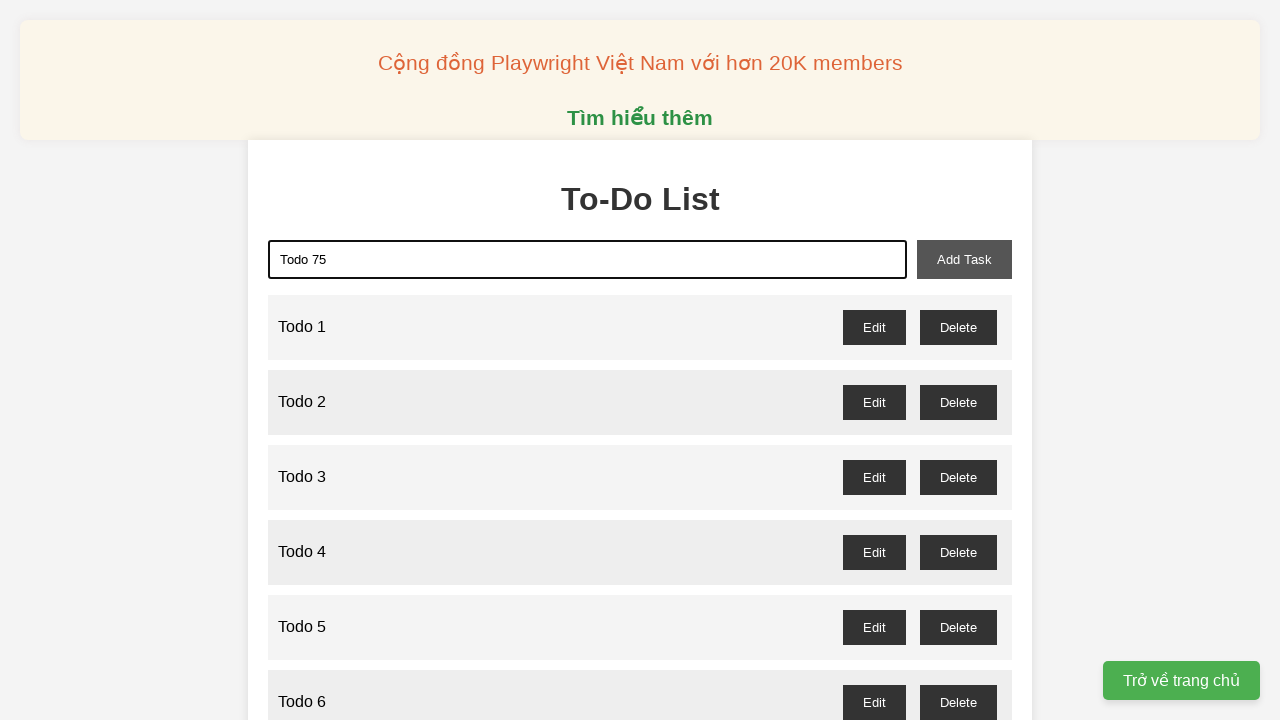

Clicked add task button to add Todo 75 at (964, 259) on button#add-task
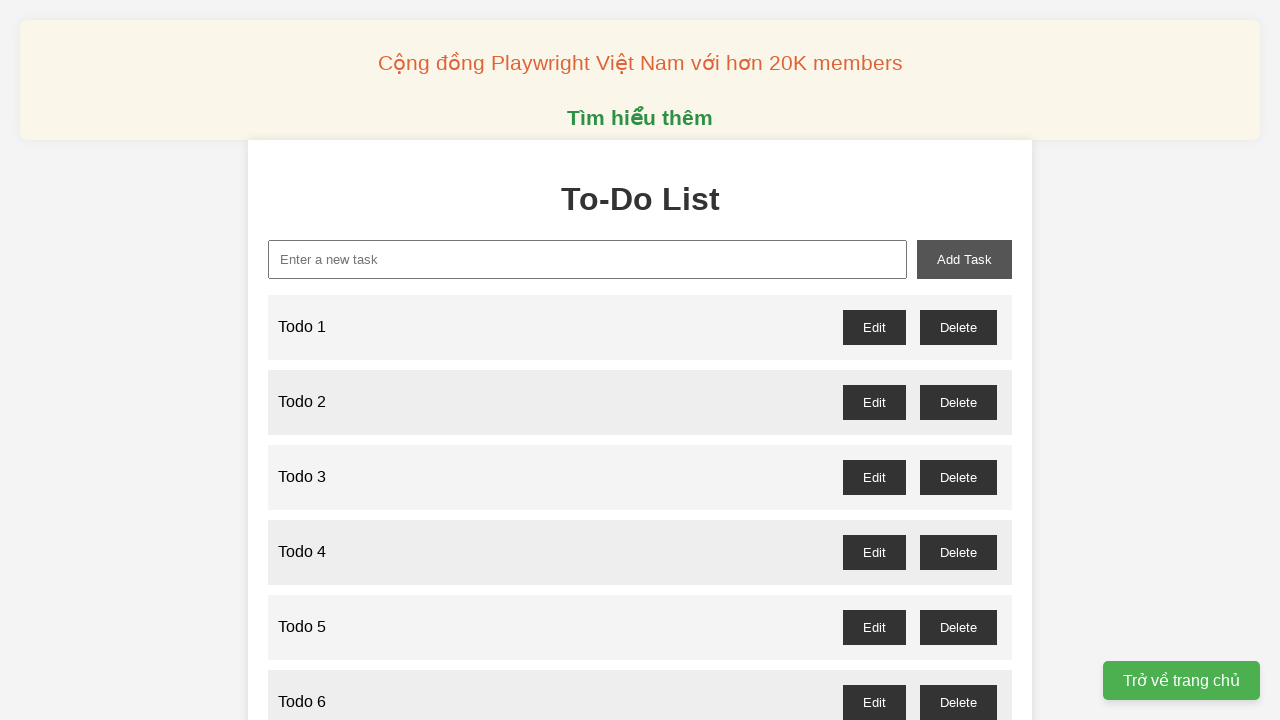

Filled input field with 'Todo 76' on input#new-task
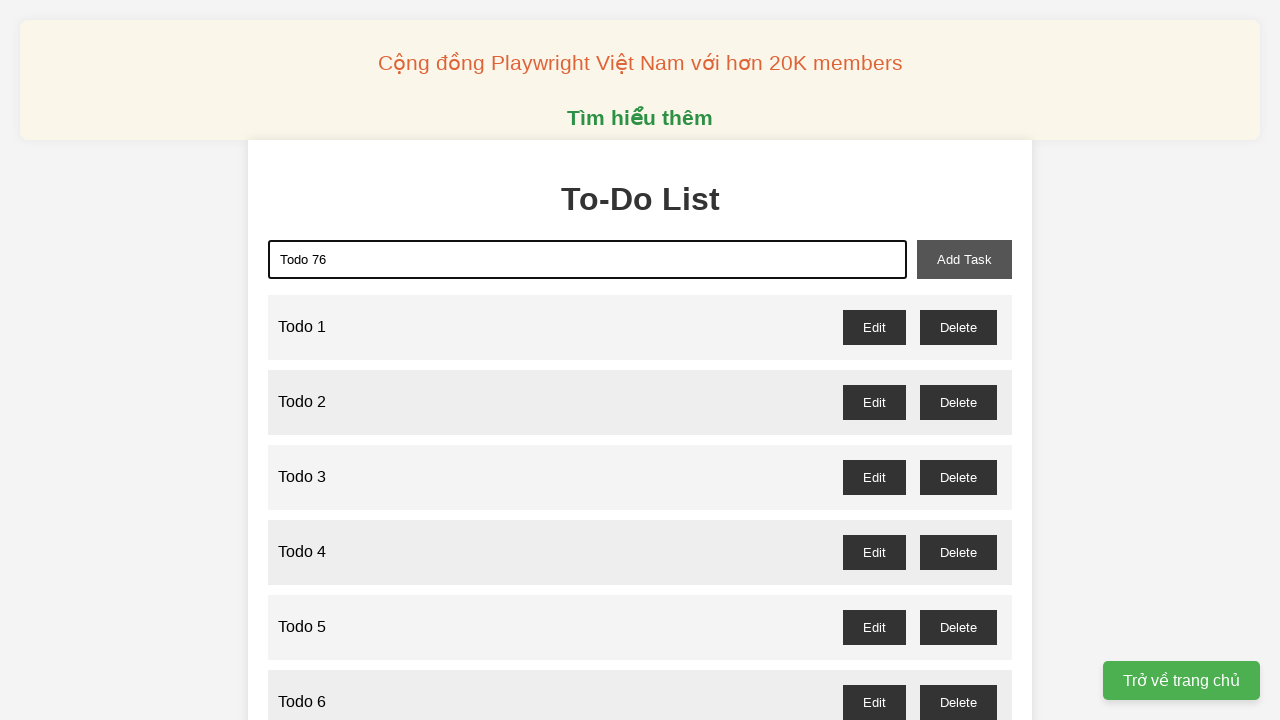

Clicked add task button to add Todo 76 at (964, 259) on button#add-task
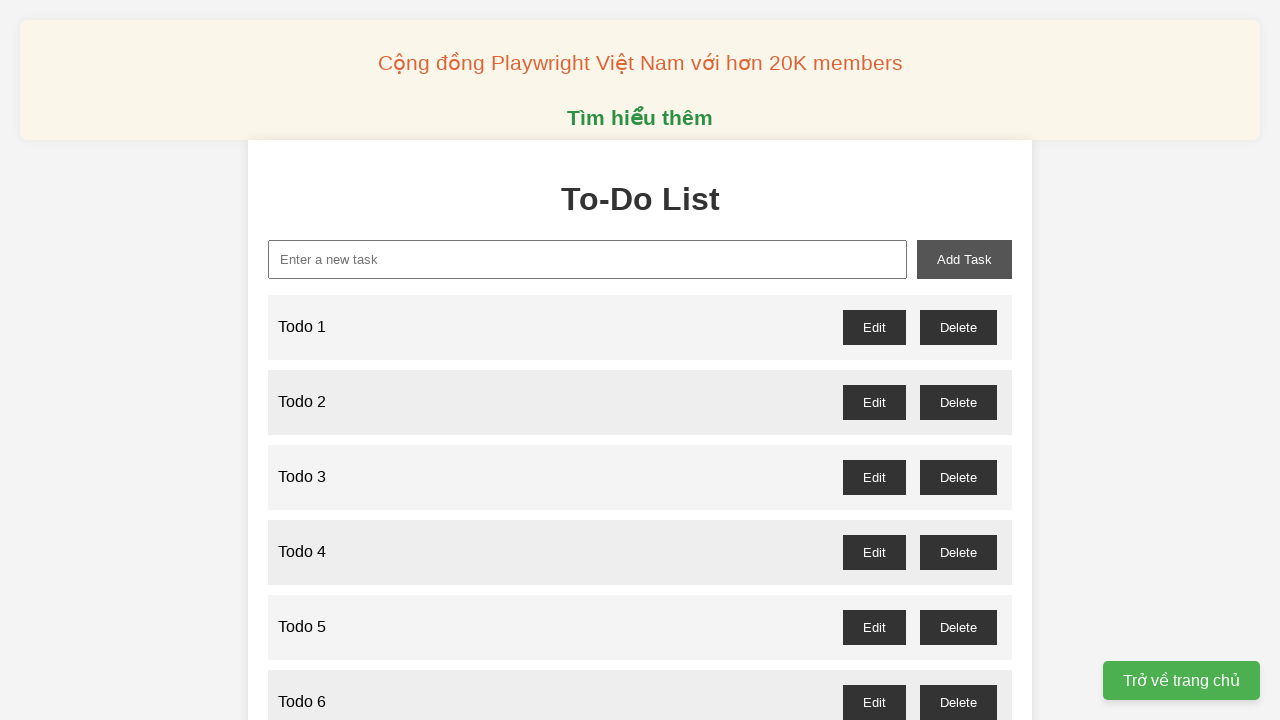

Filled input field with 'Todo 77' on input#new-task
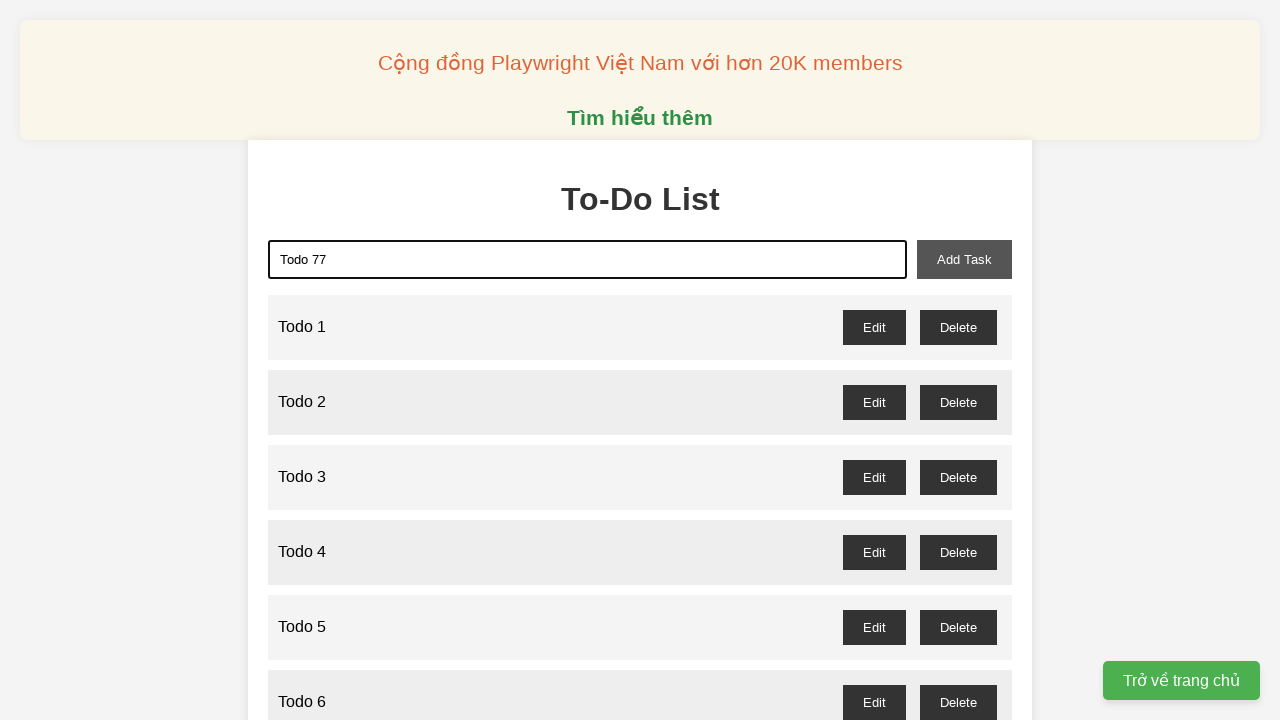

Clicked add task button to add Todo 77 at (964, 259) on button#add-task
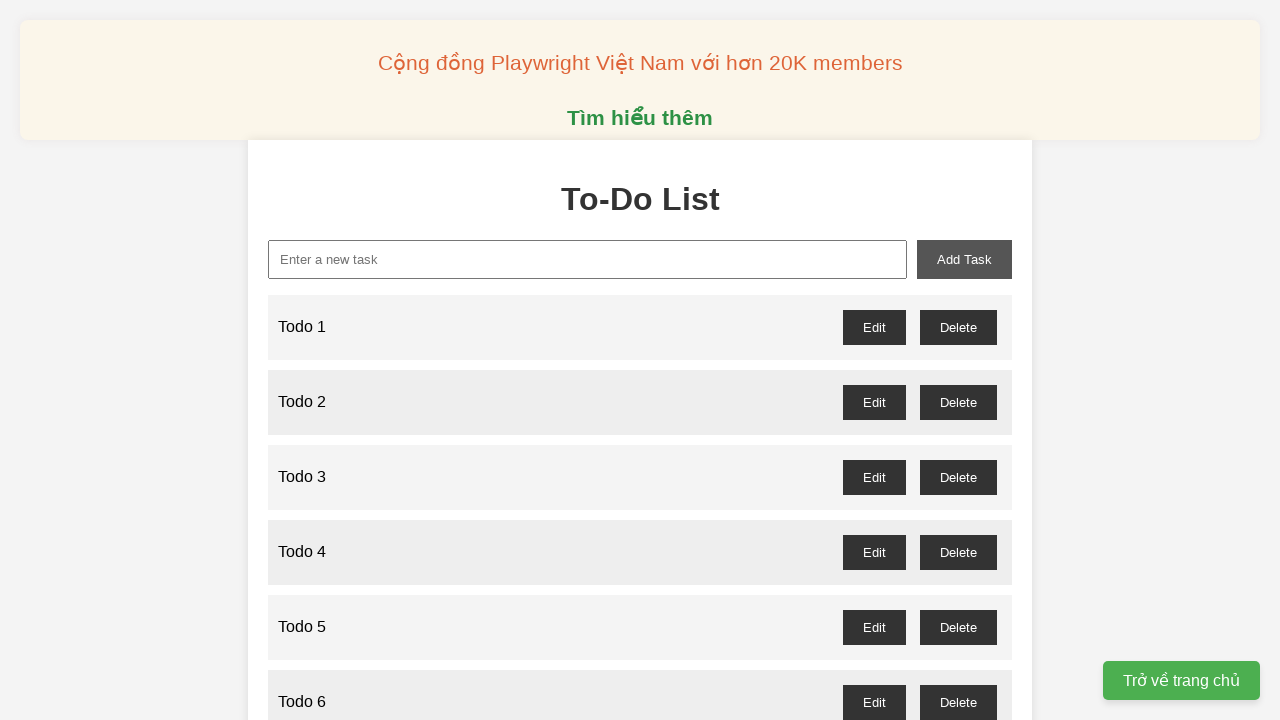

Filled input field with 'Todo 78' on input#new-task
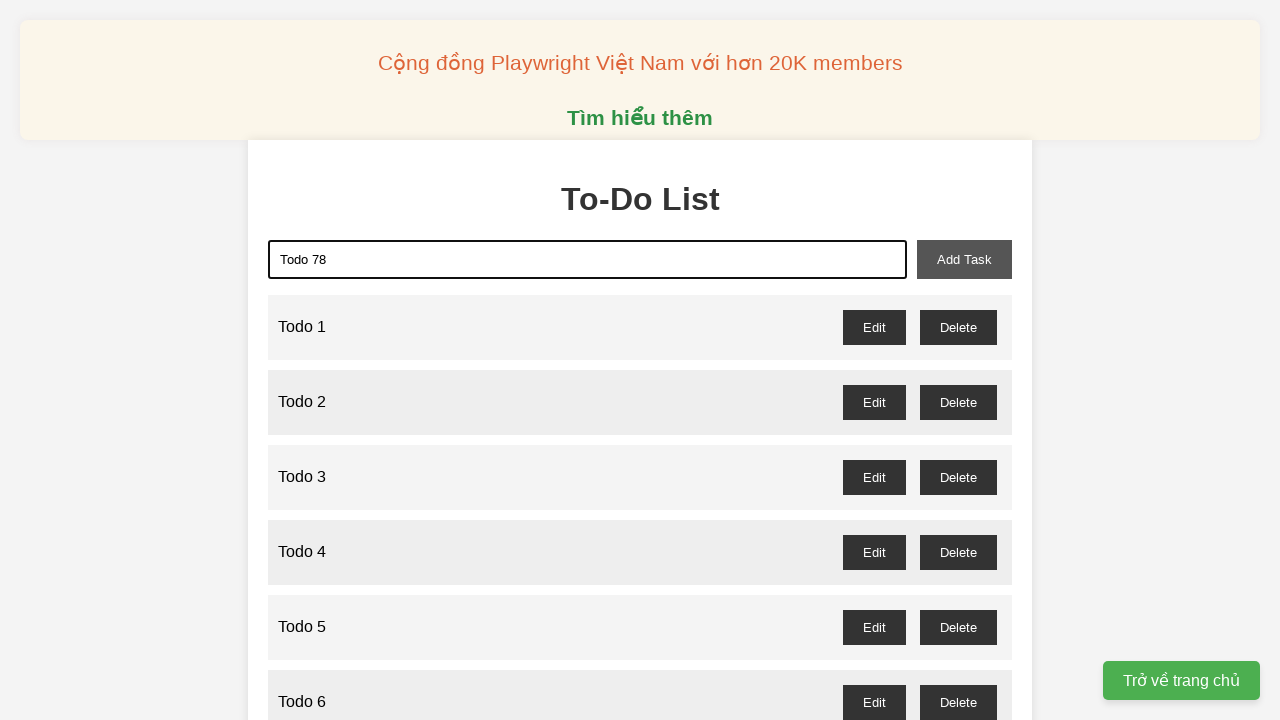

Clicked add task button to add Todo 78 at (964, 259) on button#add-task
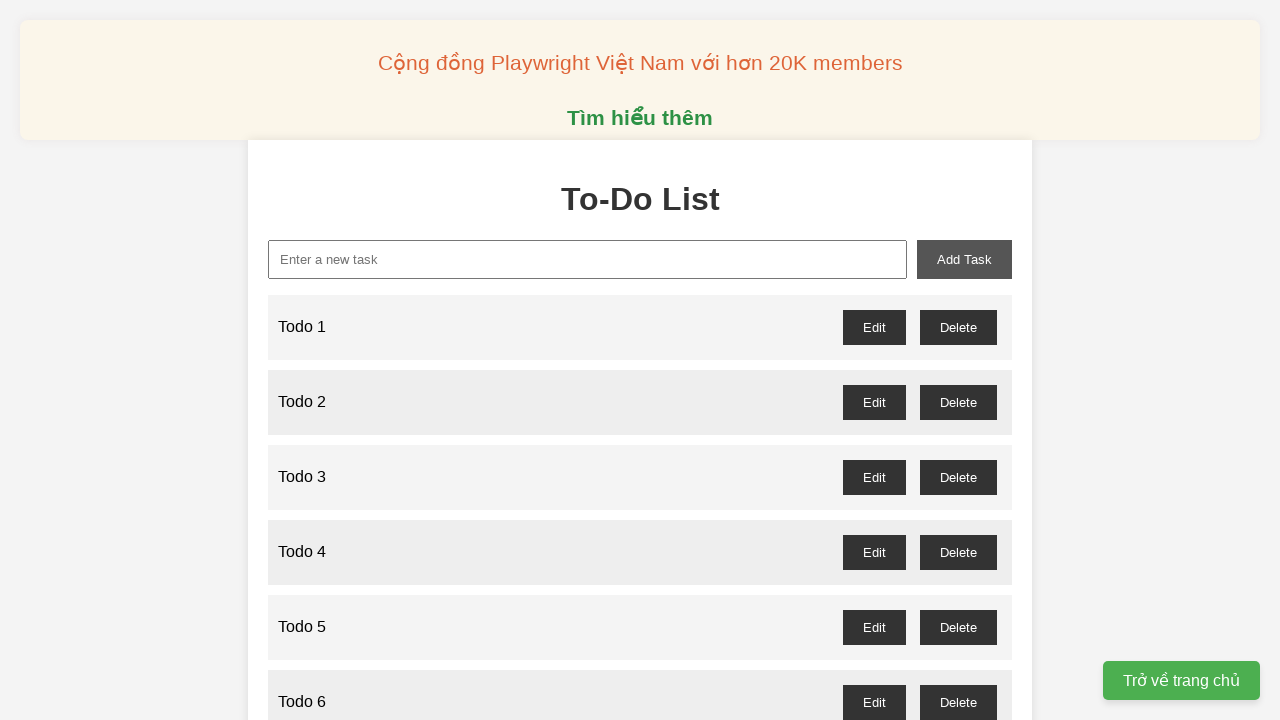

Filled input field with 'Todo 79' on input#new-task
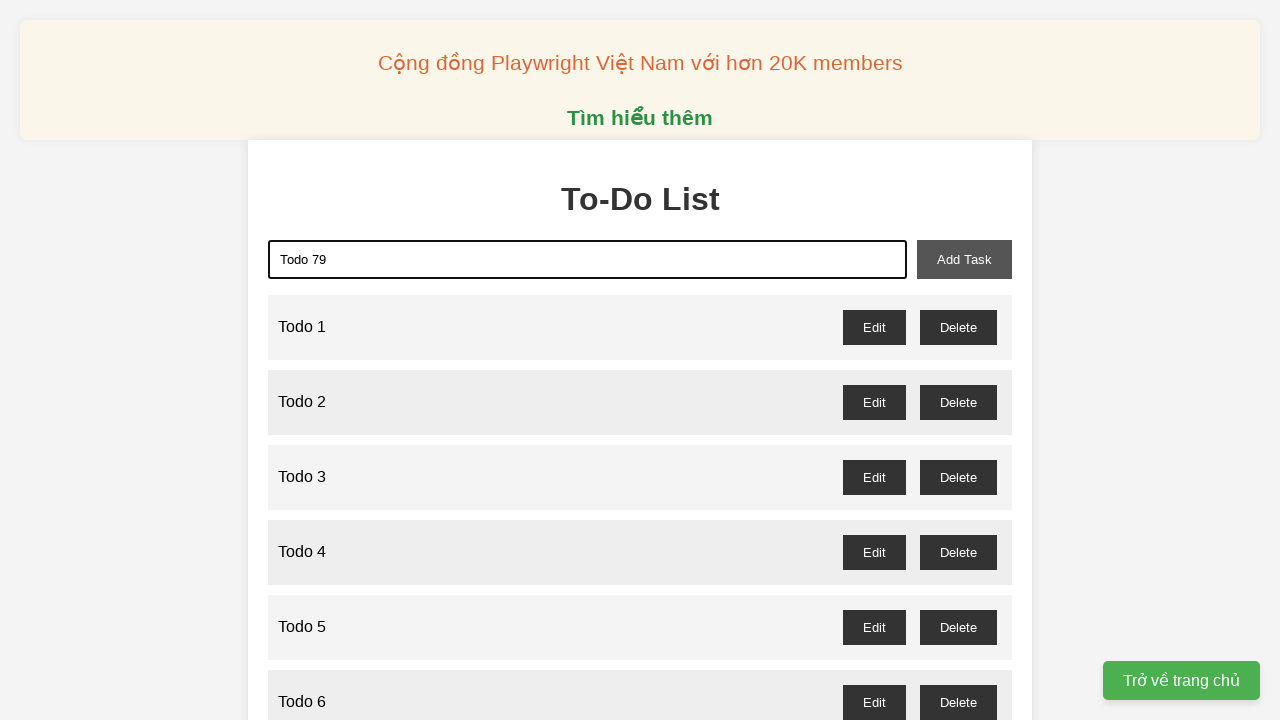

Clicked add task button to add Todo 79 at (964, 259) on button#add-task
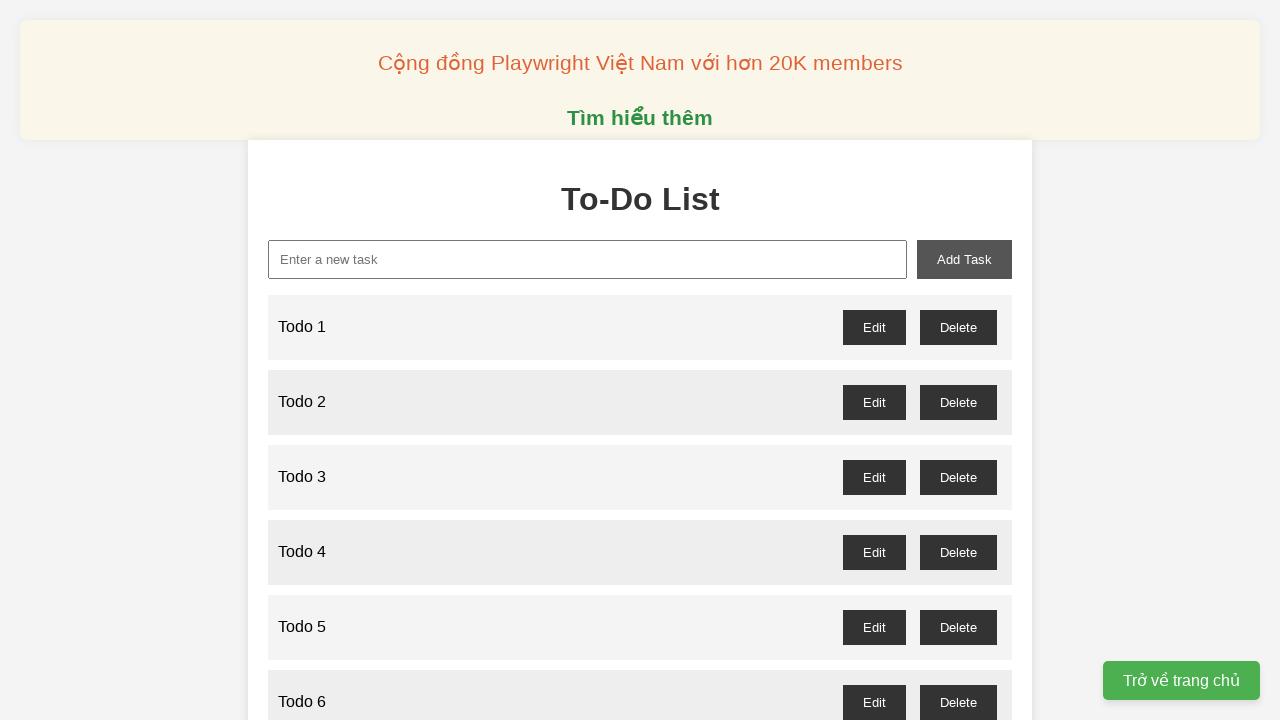

Filled input field with 'Todo 80' on input#new-task
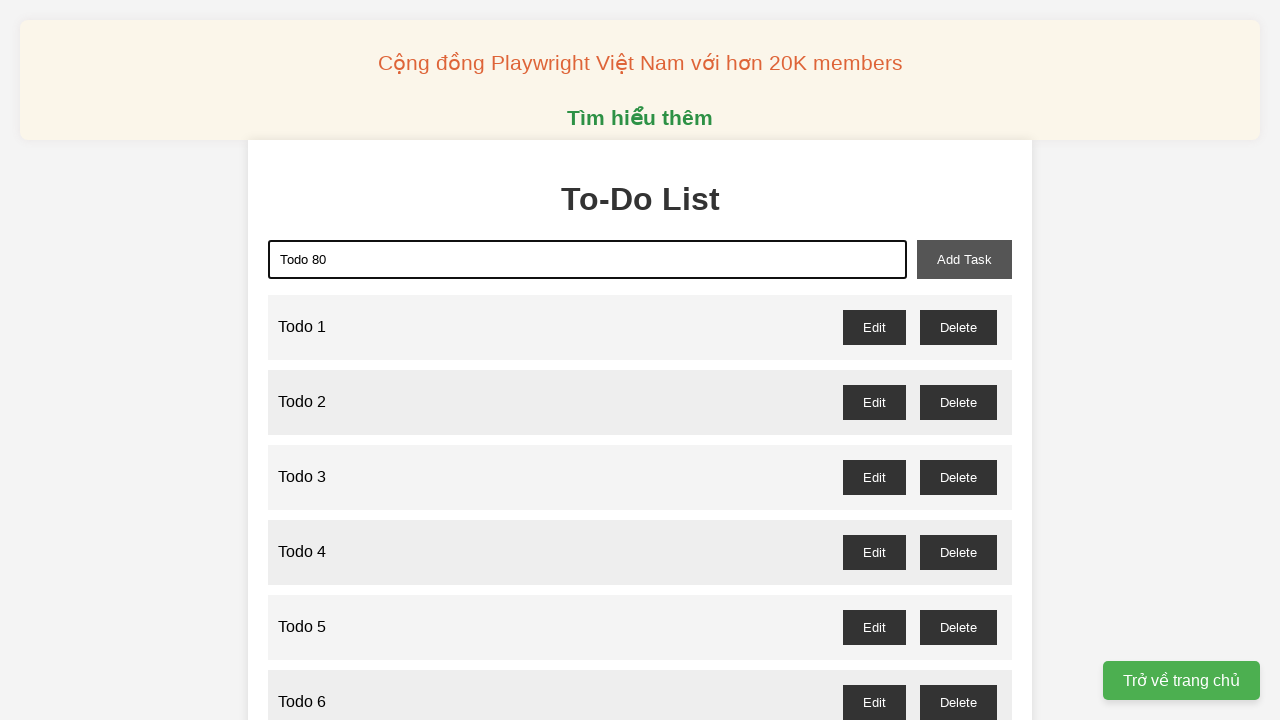

Clicked add task button to add Todo 80 at (964, 259) on button#add-task
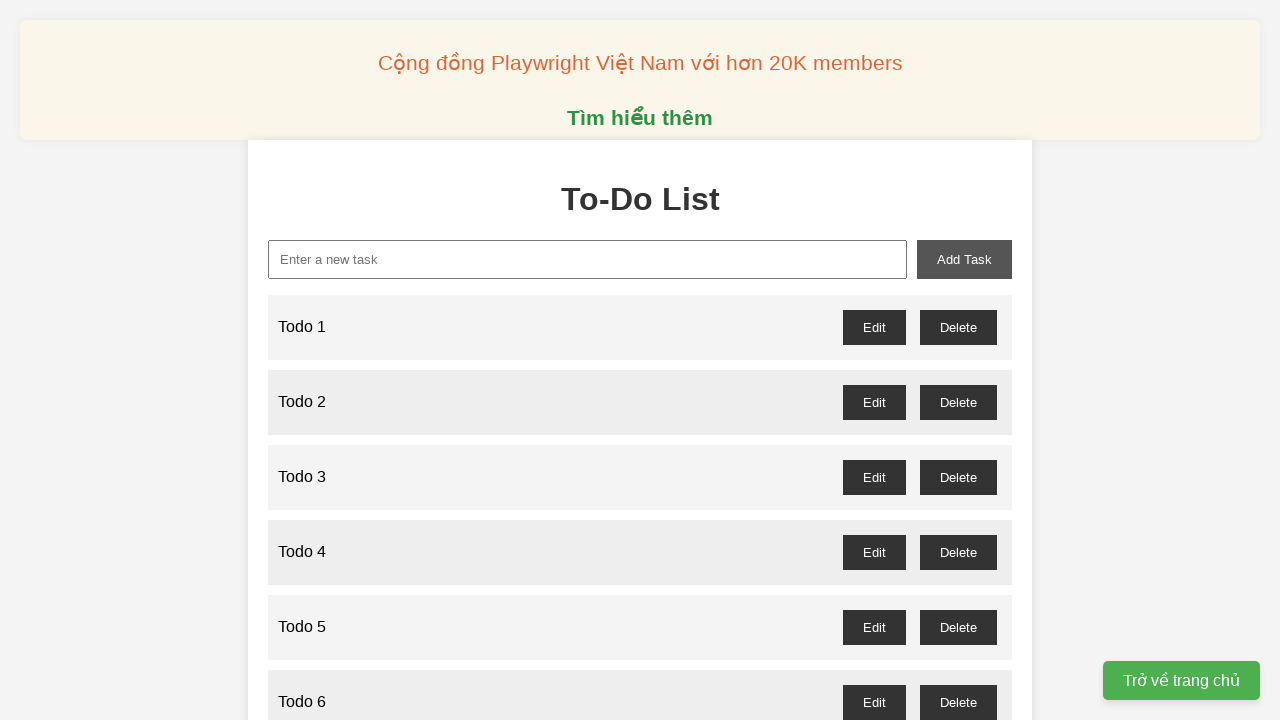

Filled input field with 'Todo 81' on input#new-task
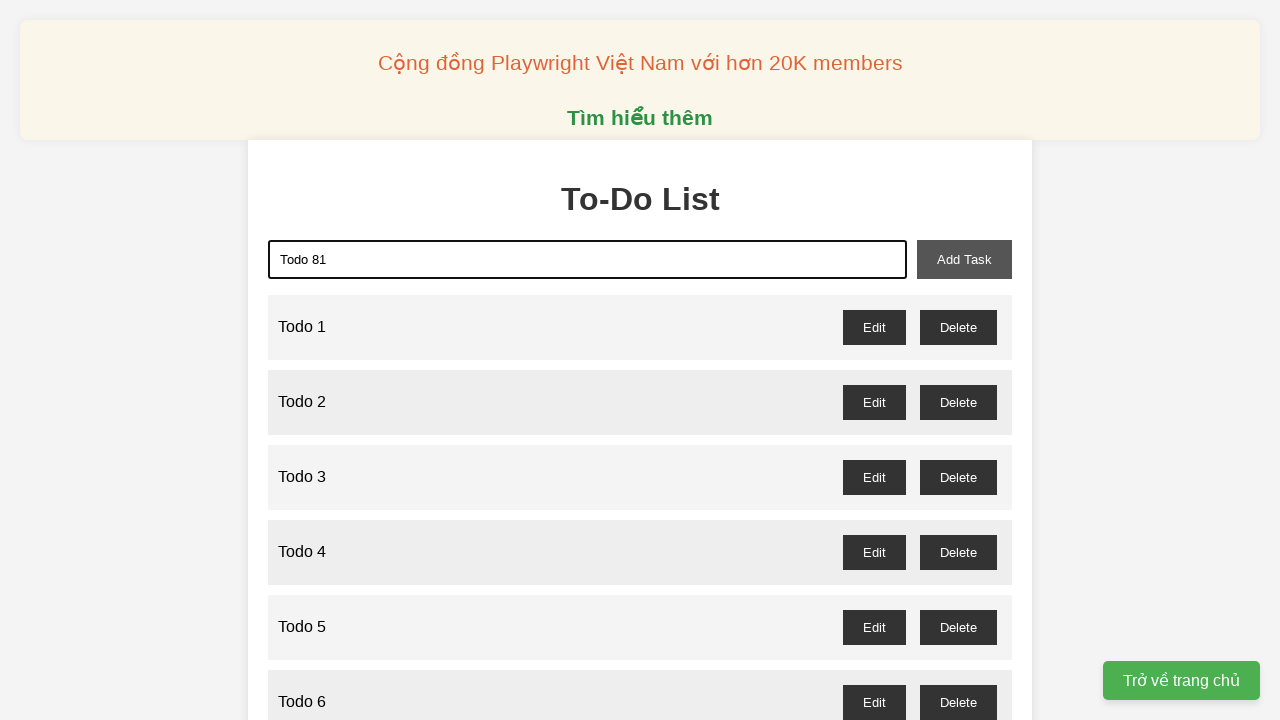

Clicked add task button to add Todo 81 at (964, 259) on button#add-task
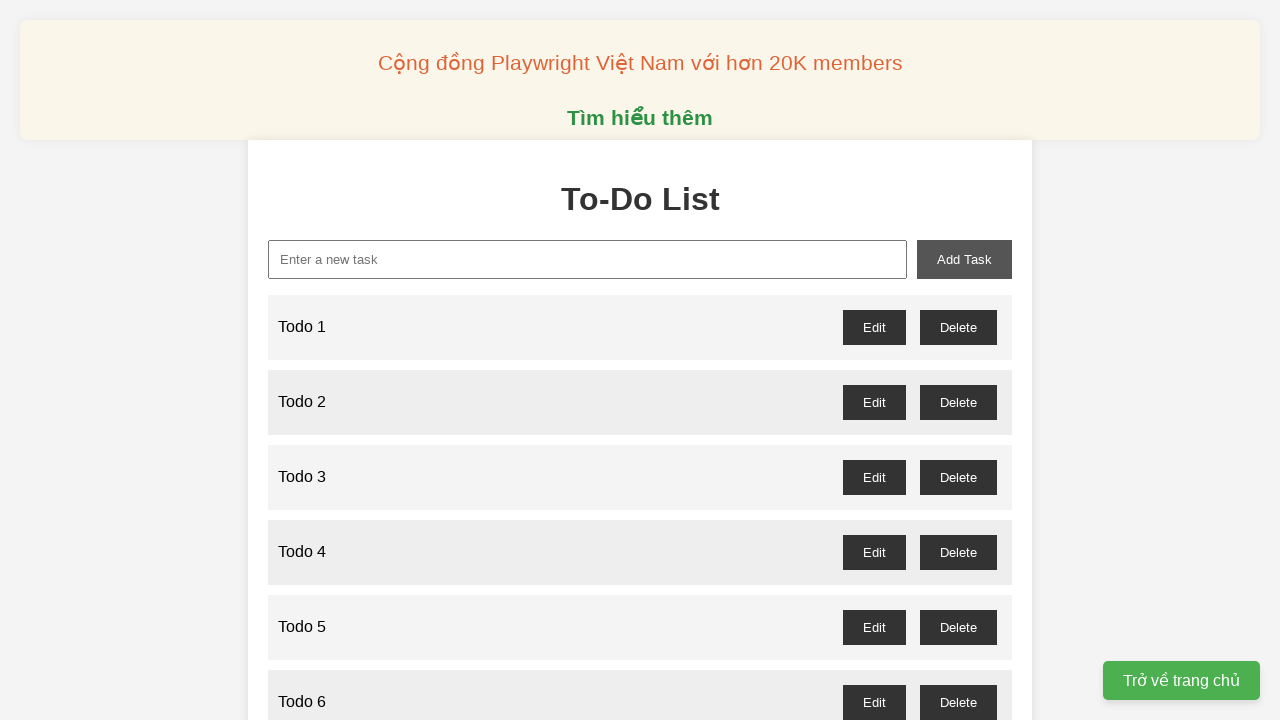

Filled input field with 'Todo 82' on input#new-task
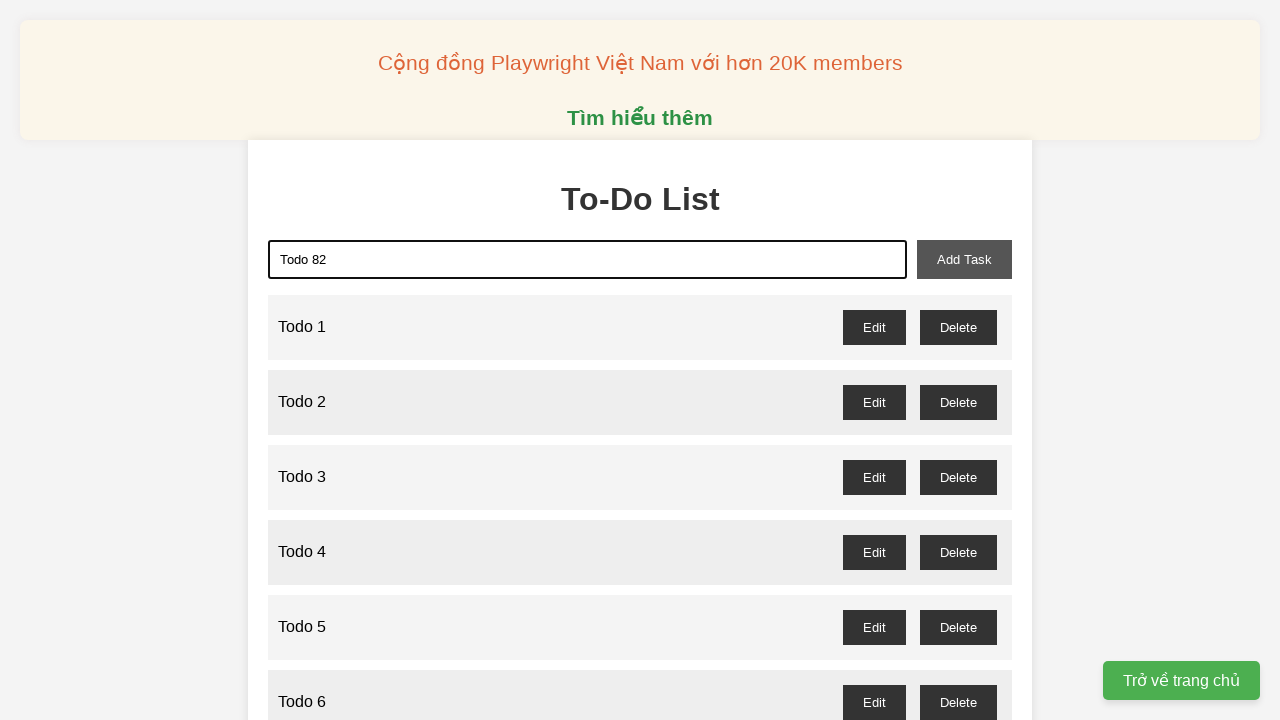

Clicked add task button to add Todo 82 at (964, 259) on button#add-task
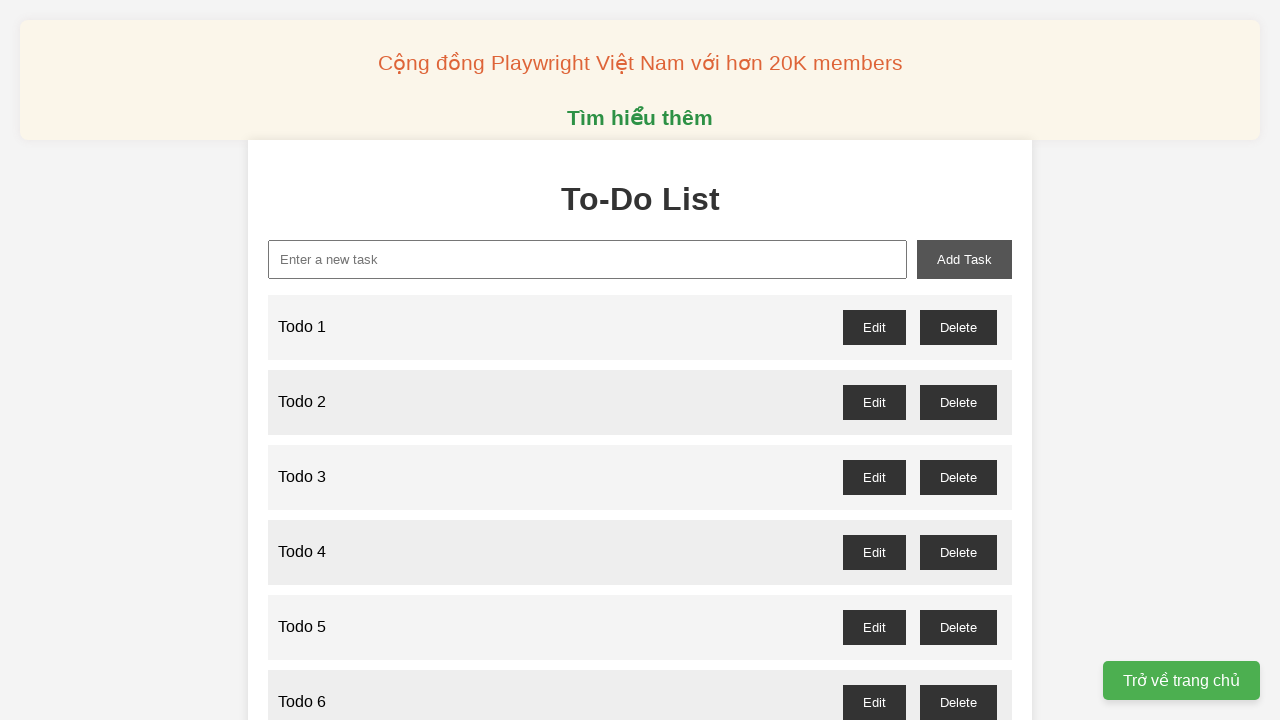

Filled input field with 'Todo 83' on input#new-task
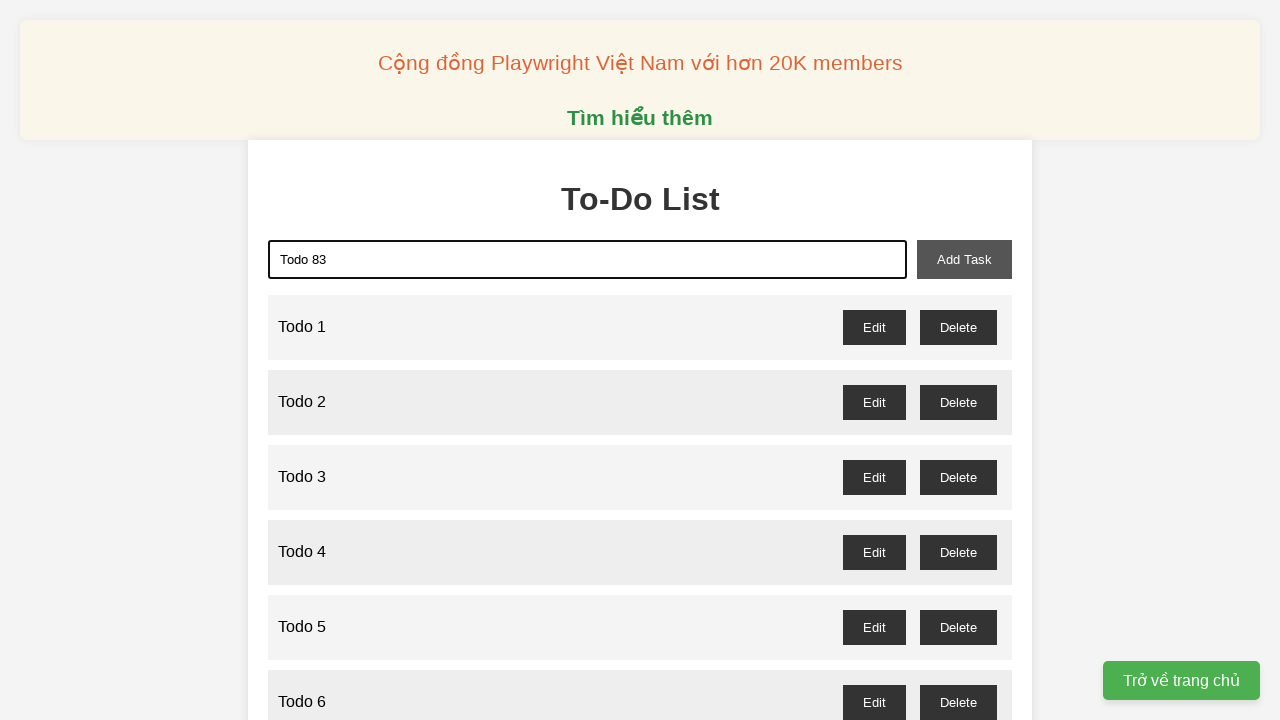

Clicked add task button to add Todo 83 at (964, 259) on button#add-task
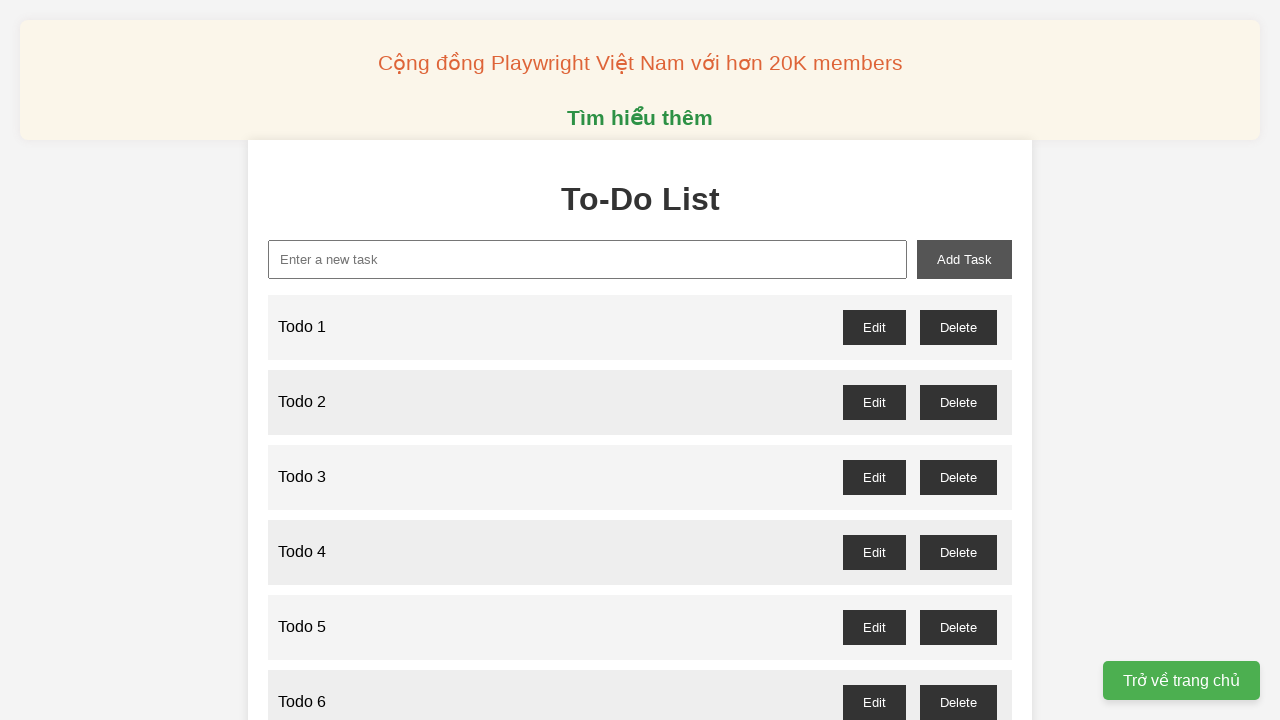

Filled input field with 'Todo 84' on input#new-task
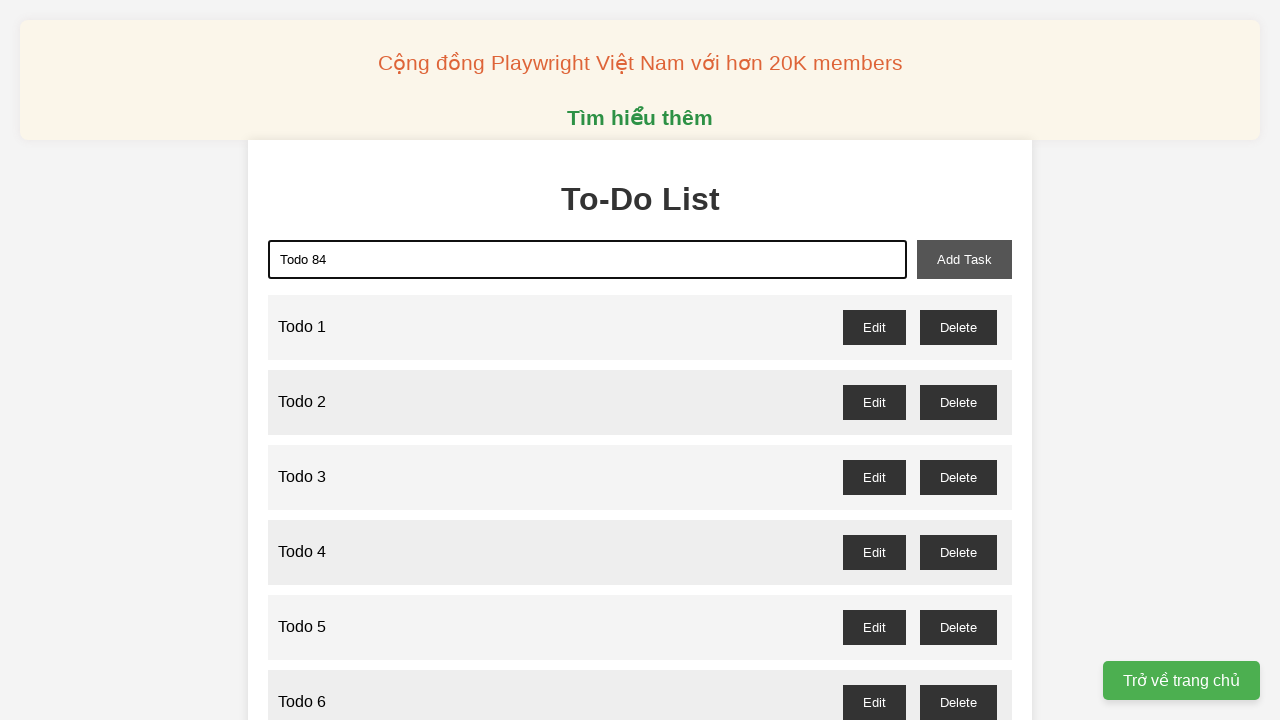

Clicked add task button to add Todo 84 at (964, 259) on button#add-task
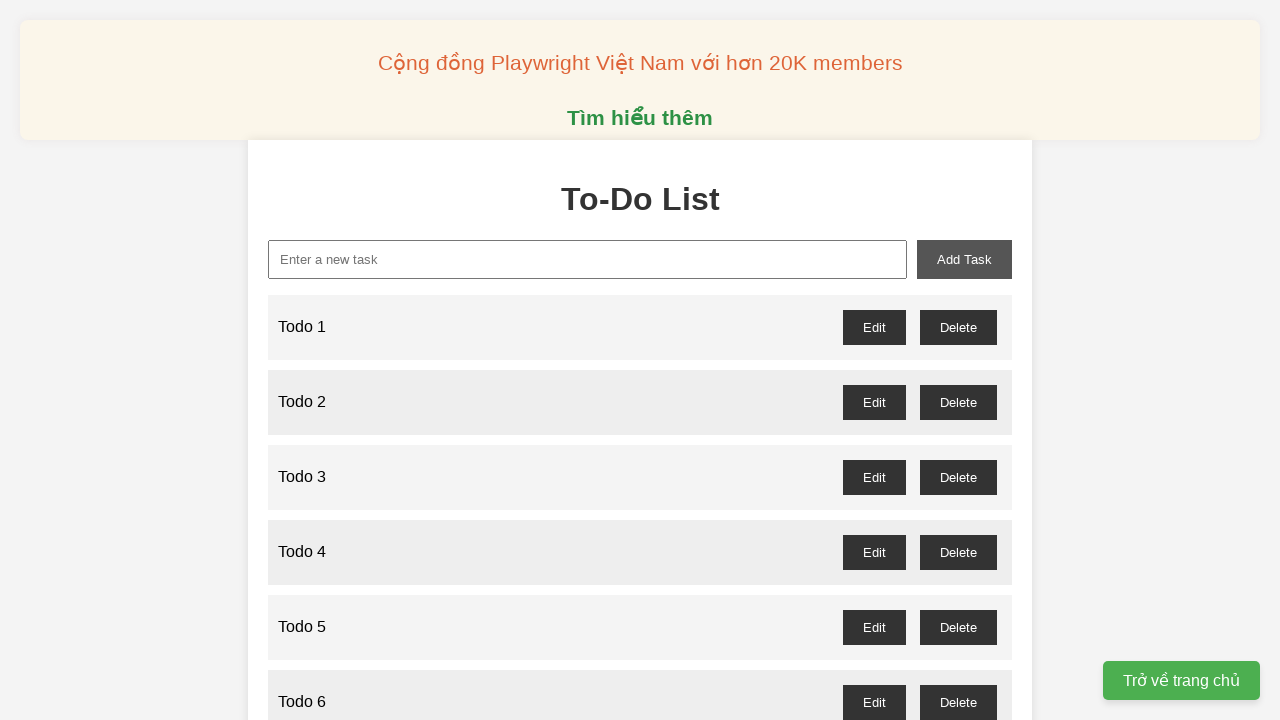

Filled input field with 'Todo 85' on input#new-task
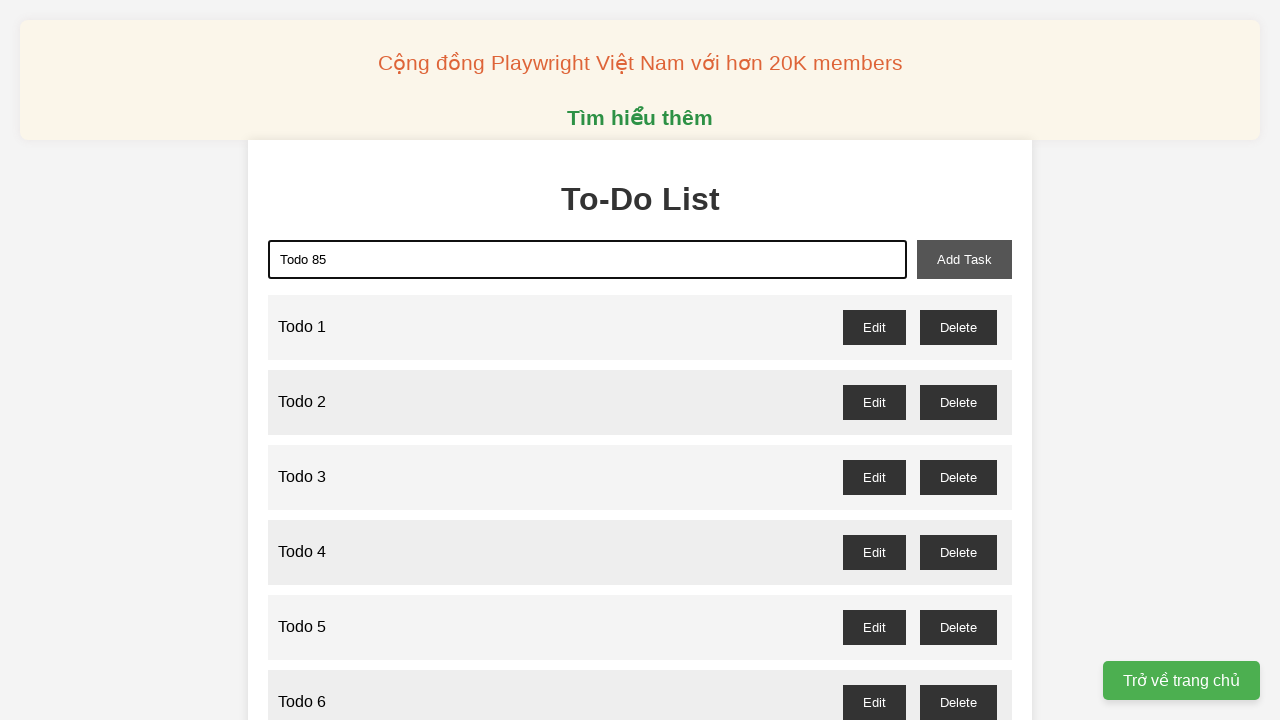

Clicked add task button to add Todo 85 at (964, 259) on button#add-task
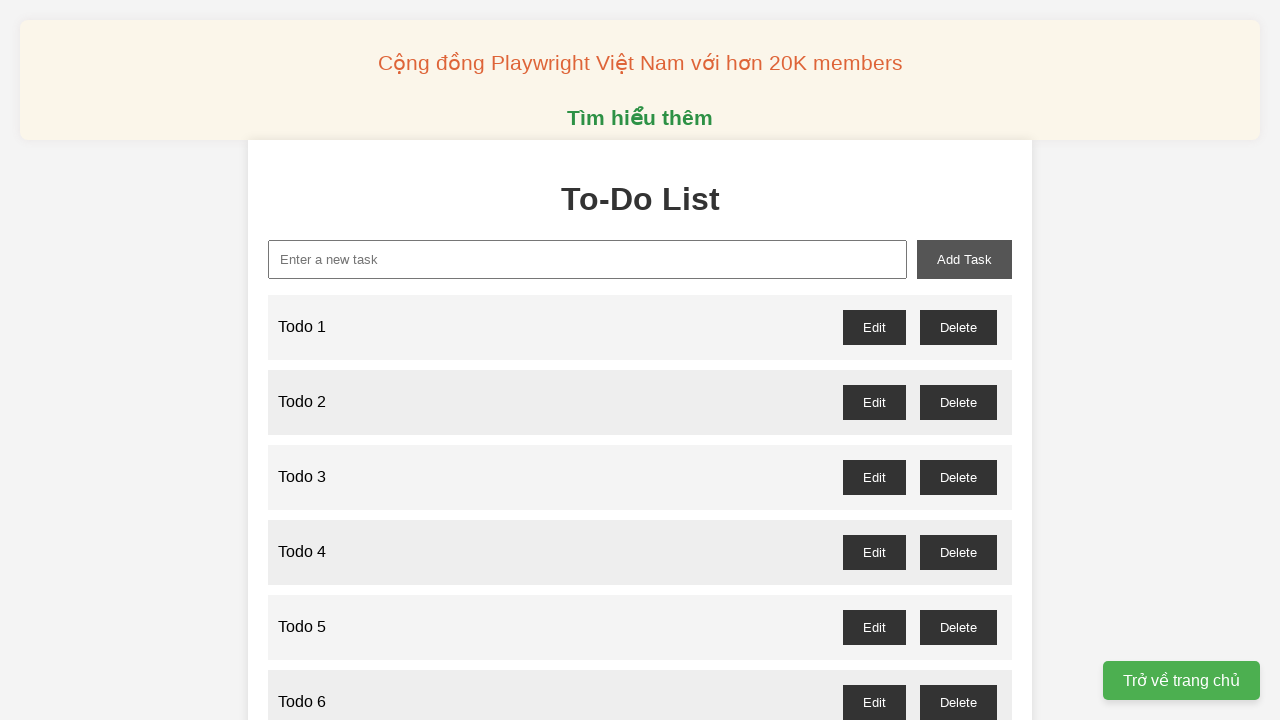

Filled input field with 'Todo 86' on input#new-task
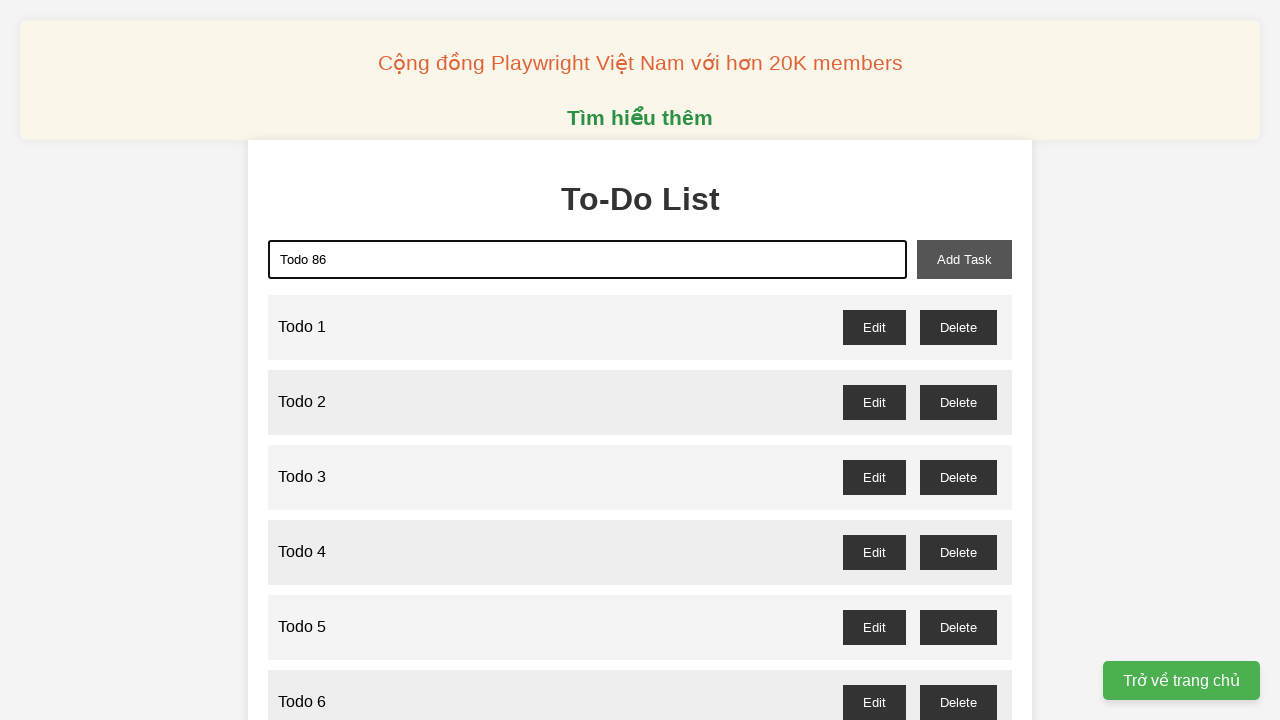

Clicked add task button to add Todo 86 at (964, 259) on button#add-task
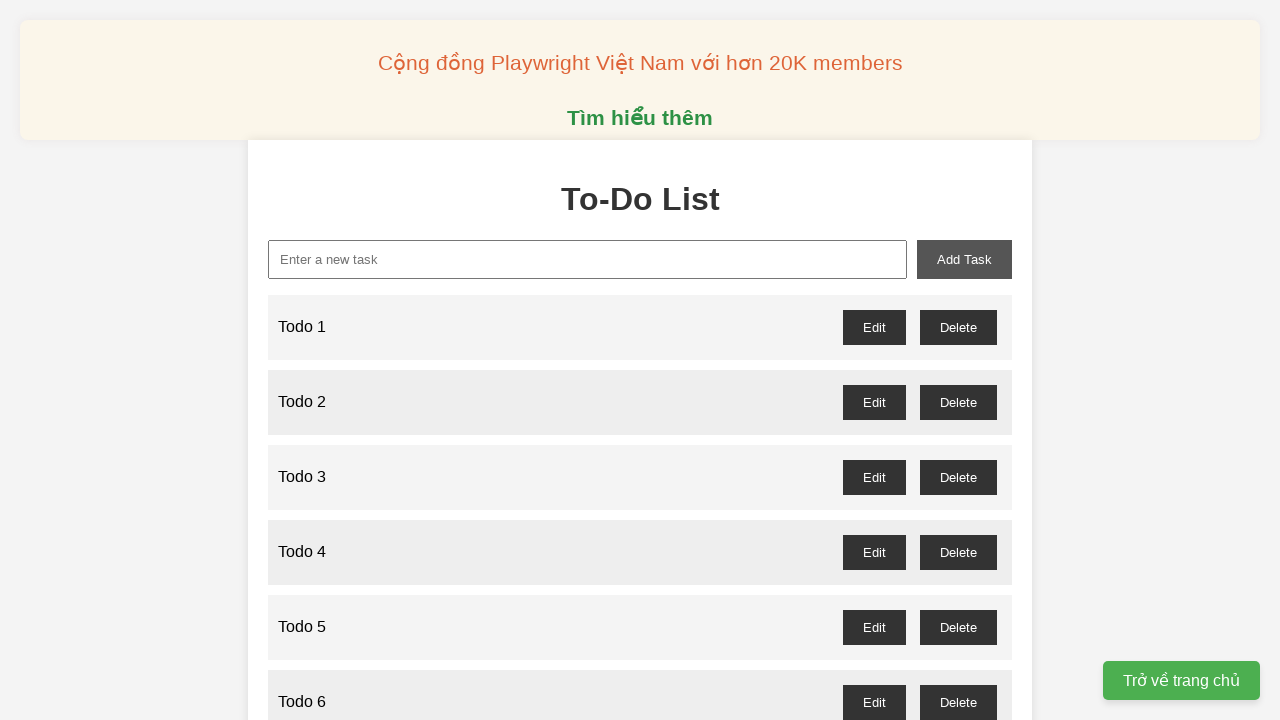

Filled input field with 'Todo 87' on input#new-task
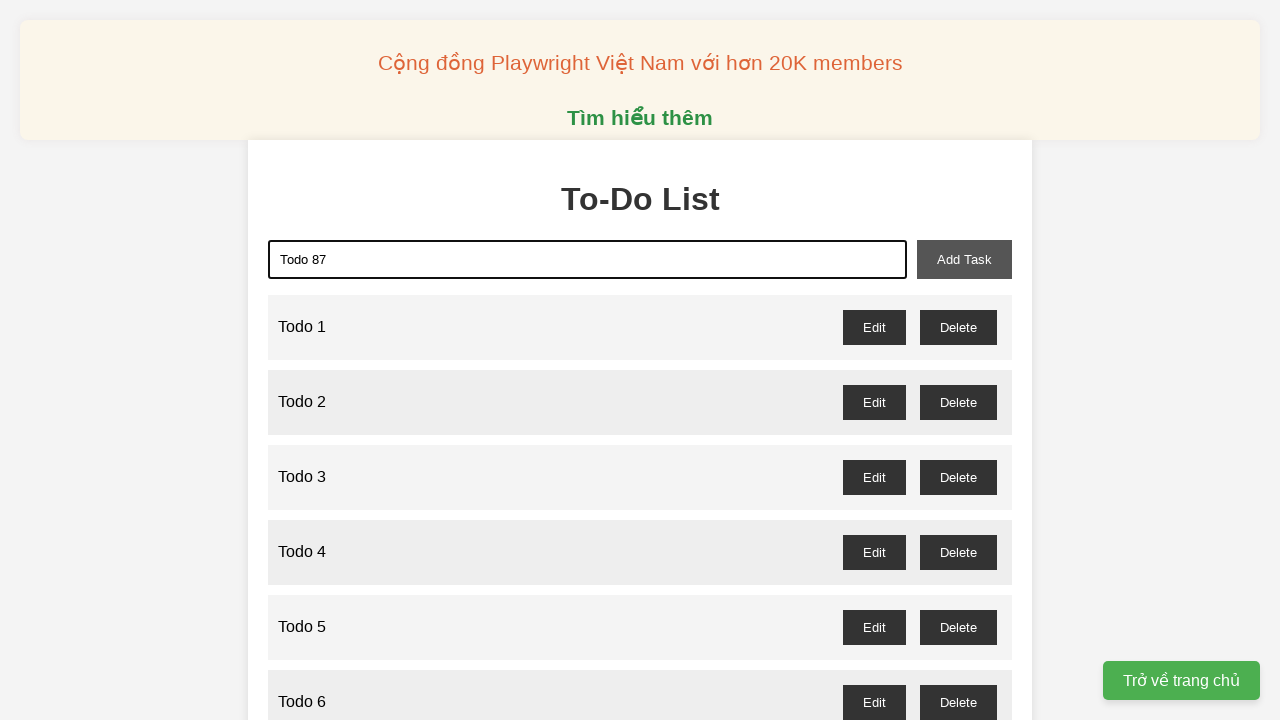

Clicked add task button to add Todo 87 at (964, 259) on button#add-task
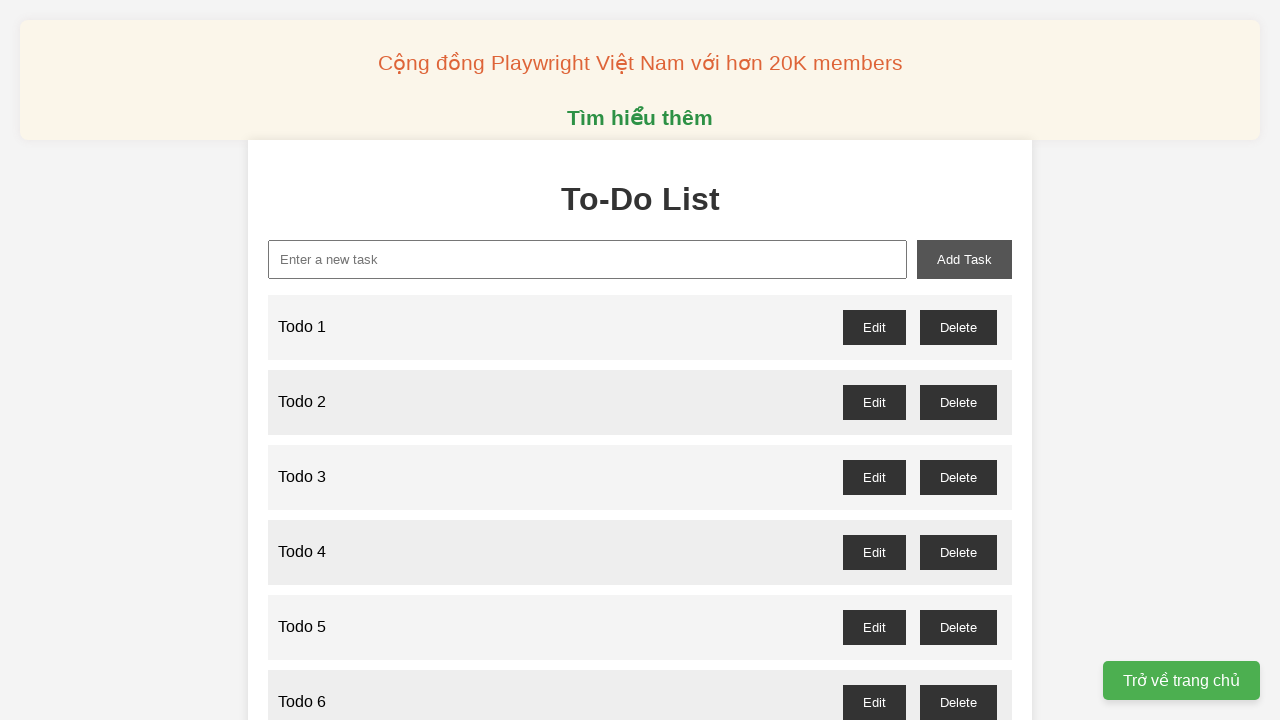

Filled input field with 'Todo 88' on input#new-task
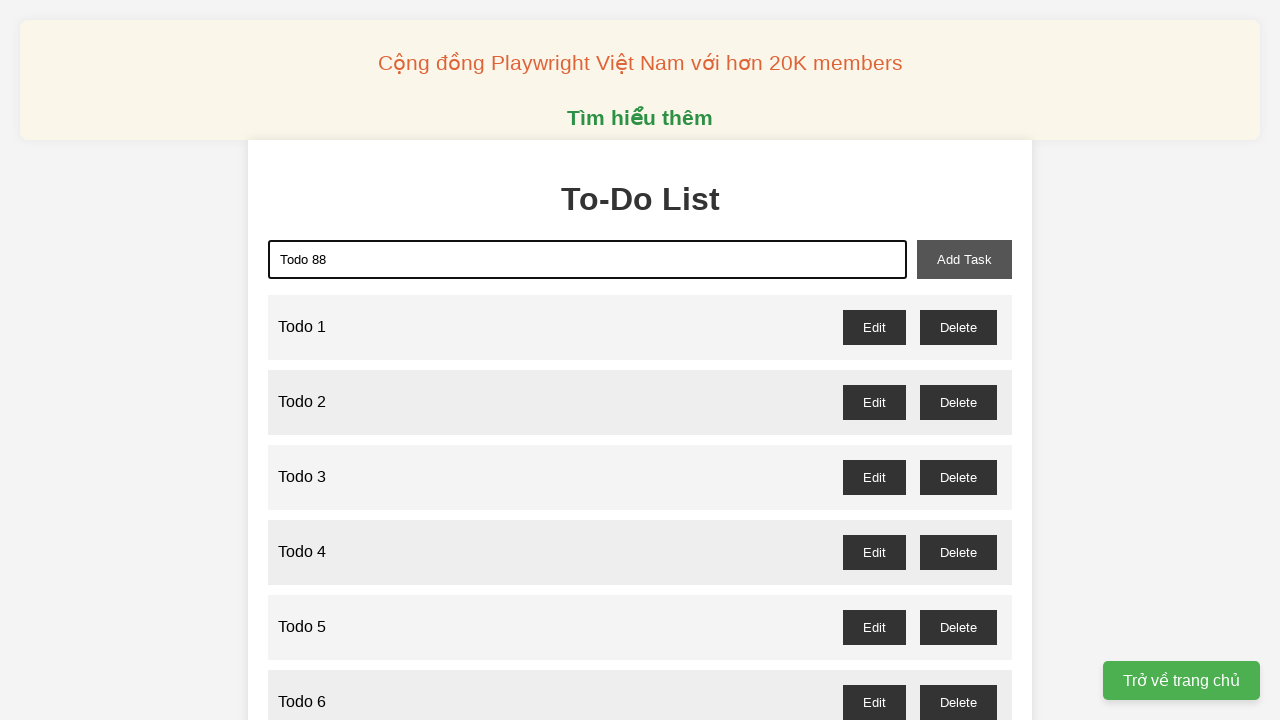

Clicked add task button to add Todo 88 at (964, 259) on button#add-task
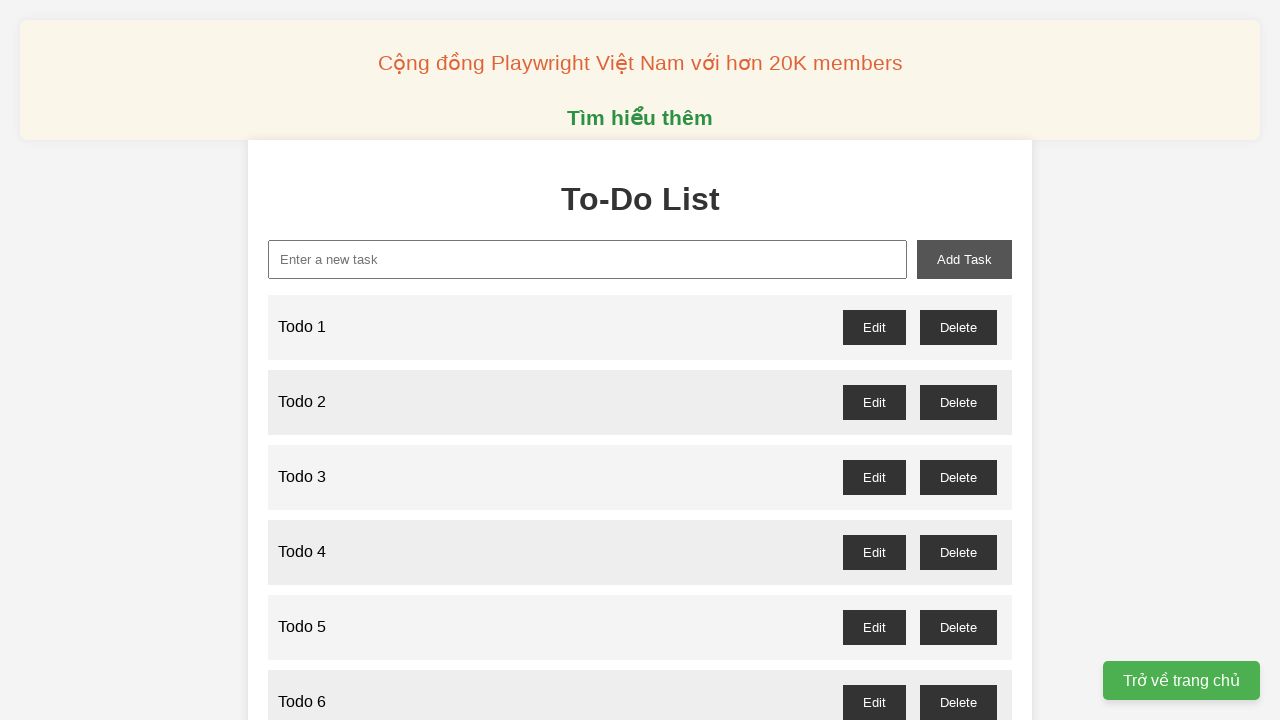

Filled input field with 'Todo 89' on input#new-task
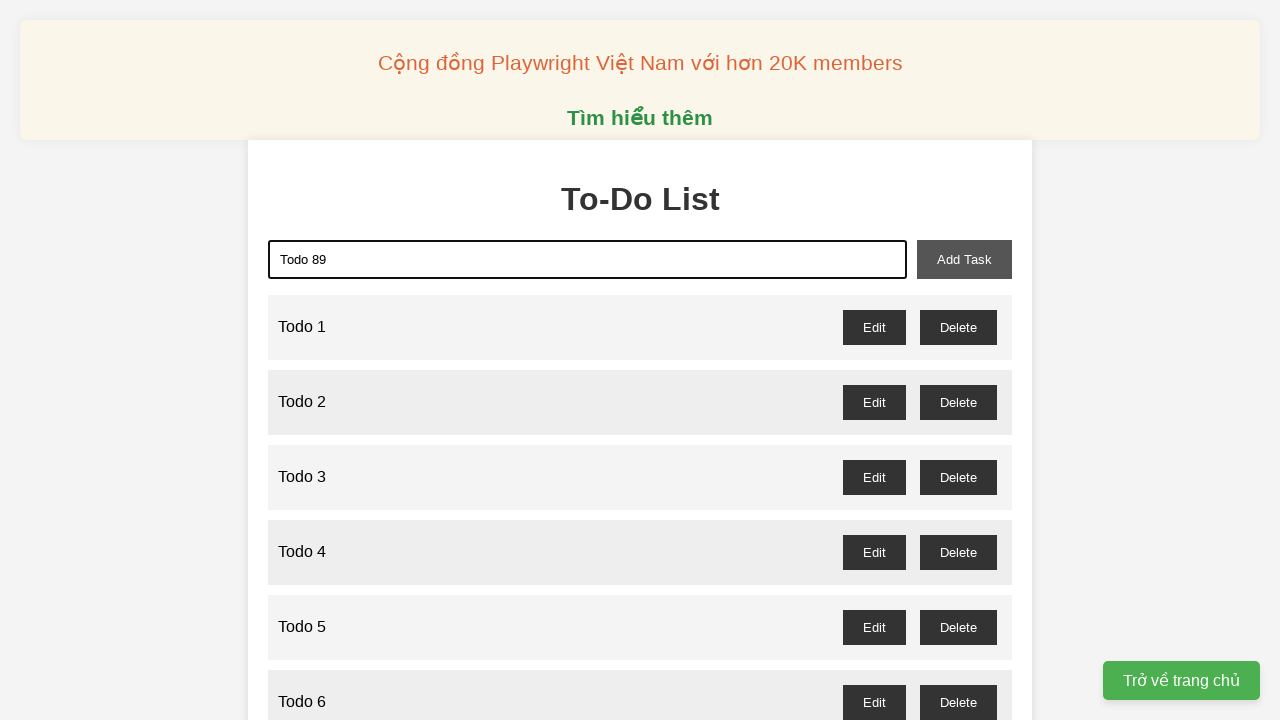

Clicked add task button to add Todo 89 at (964, 259) on button#add-task
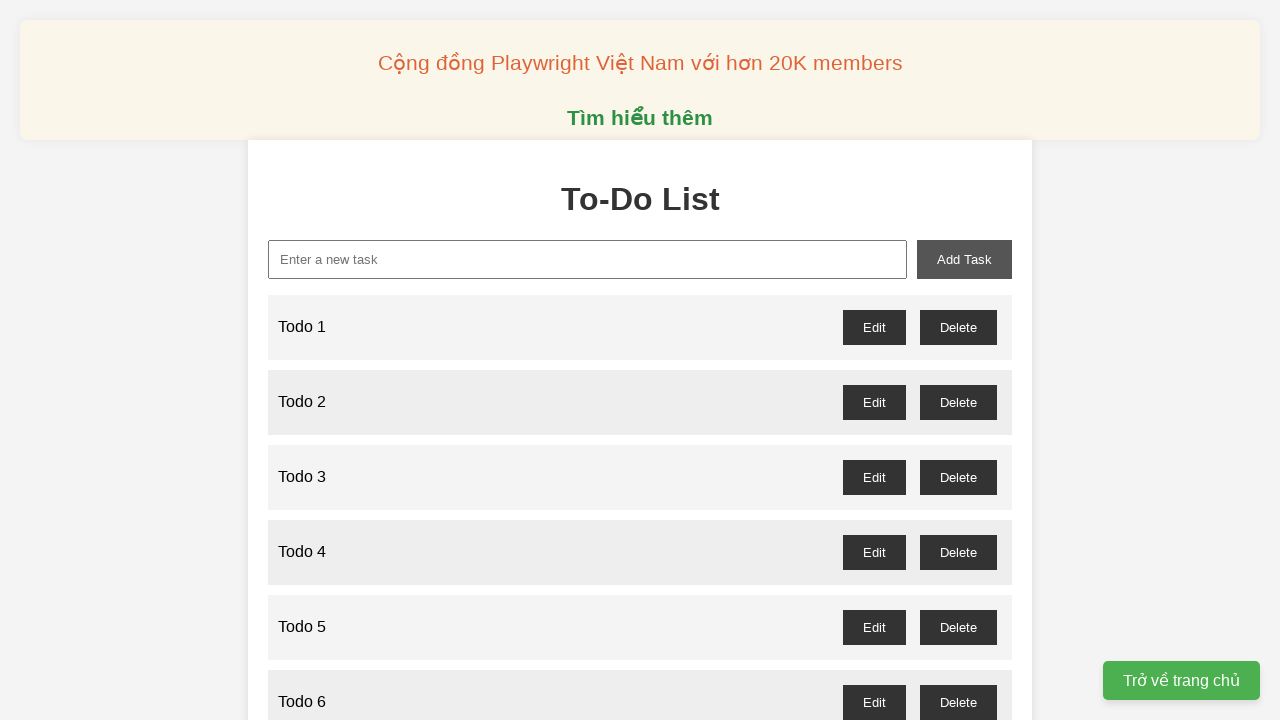

Filled input field with 'Todo 90' on input#new-task
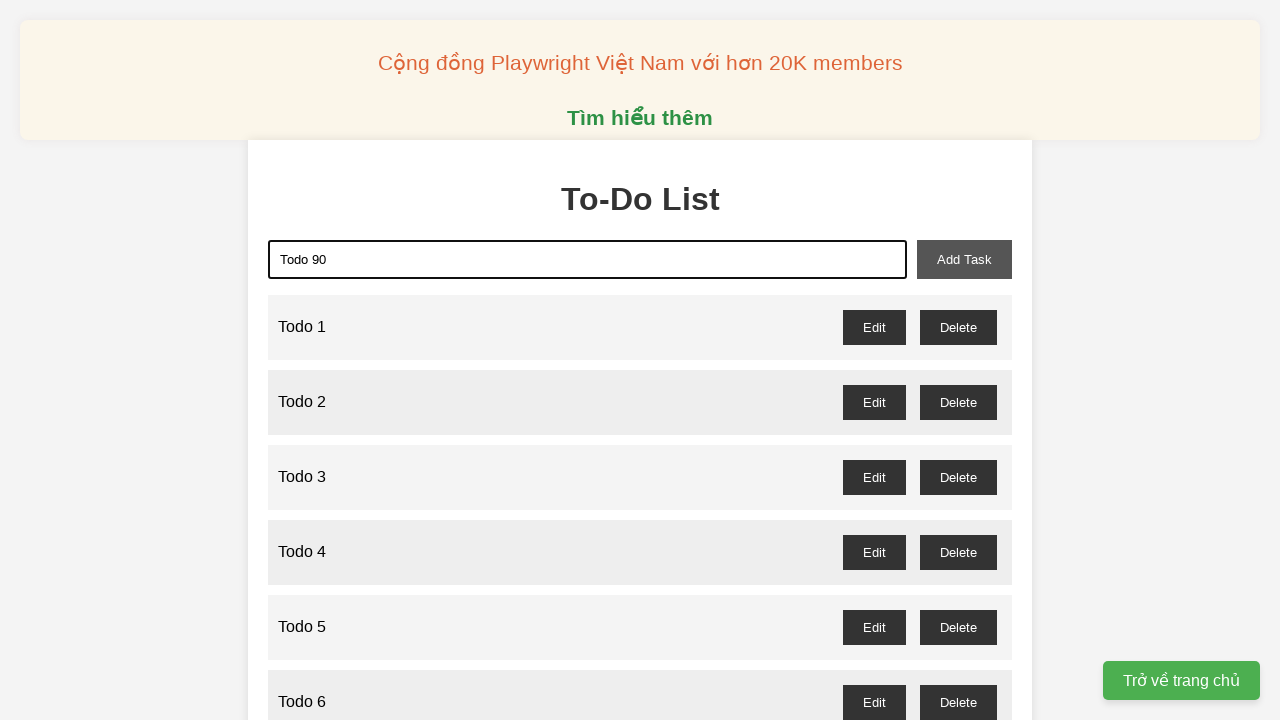

Clicked add task button to add Todo 90 at (964, 259) on button#add-task
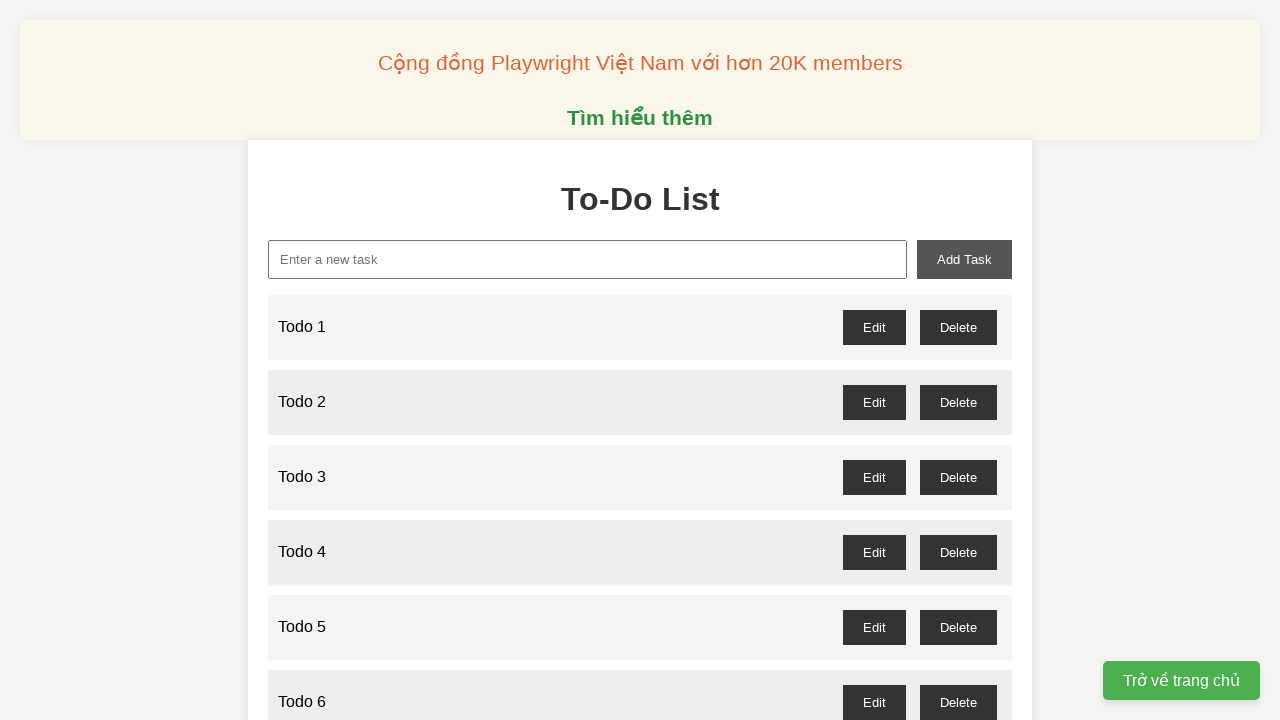

Filled input field with 'Todo 91' on input#new-task
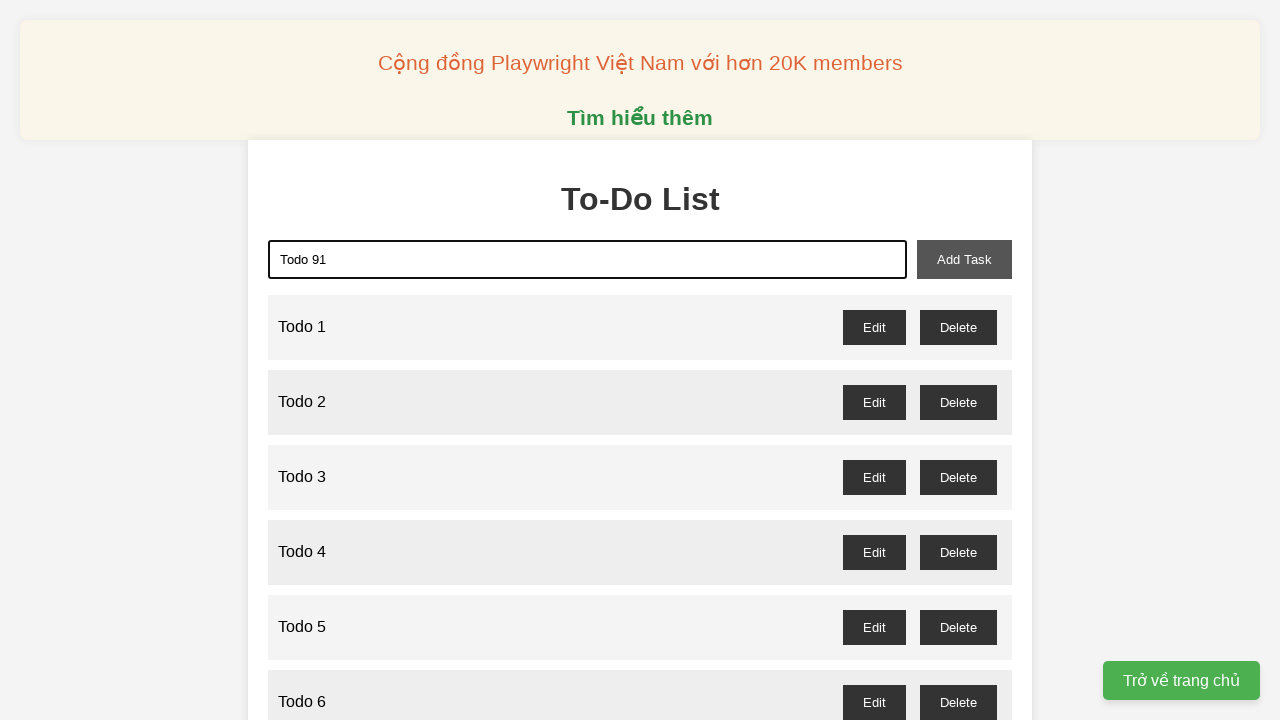

Clicked add task button to add Todo 91 at (964, 259) on button#add-task
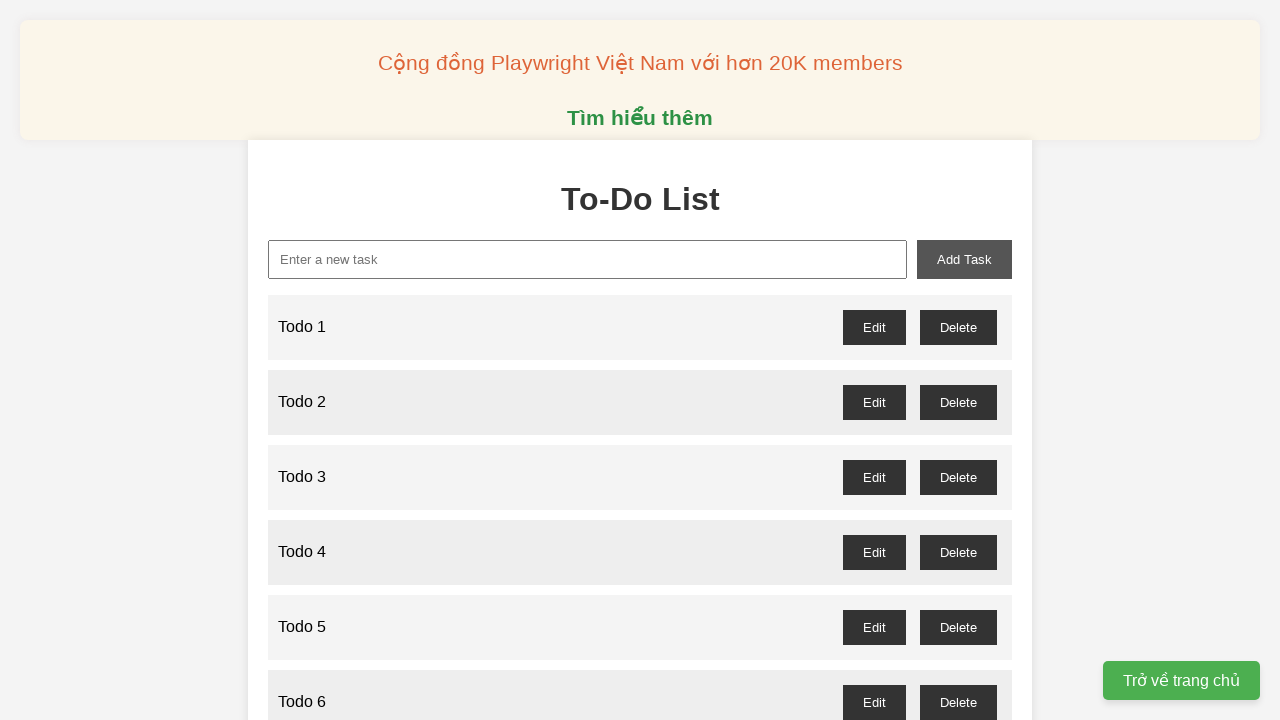

Filled input field with 'Todo 92' on input#new-task
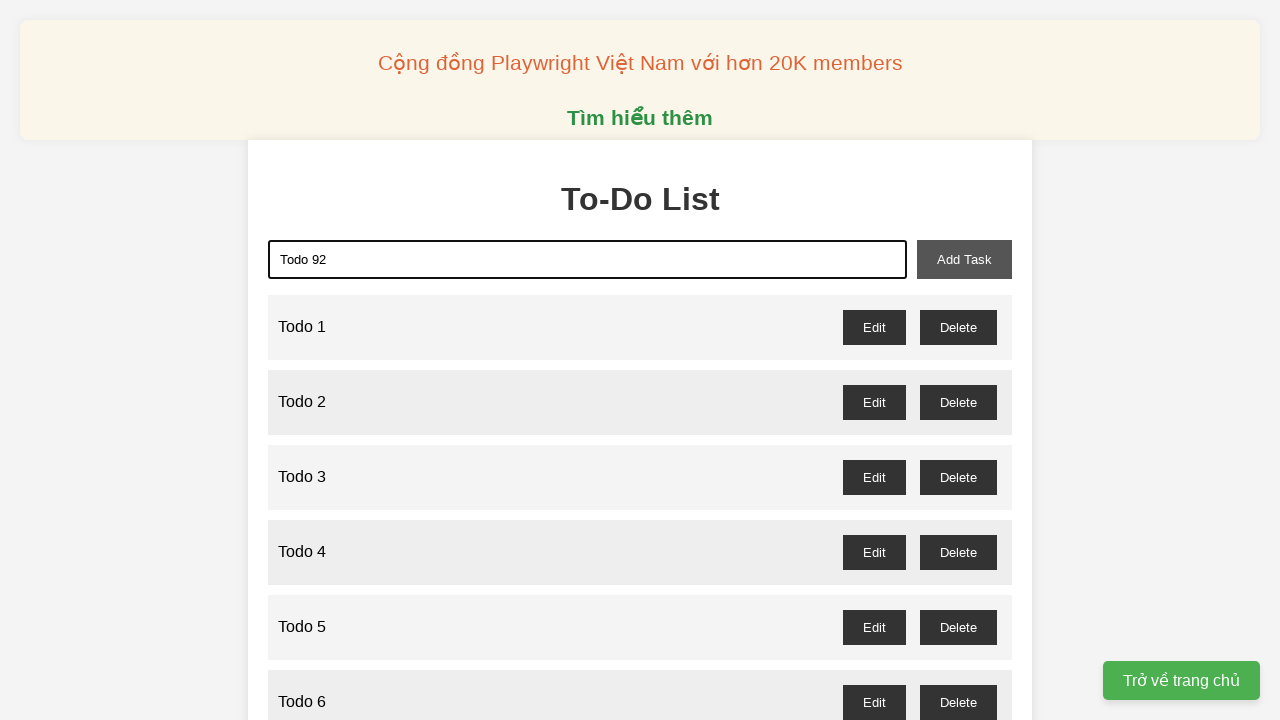

Clicked add task button to add Todo 92 at (964, 259) on button#add-task
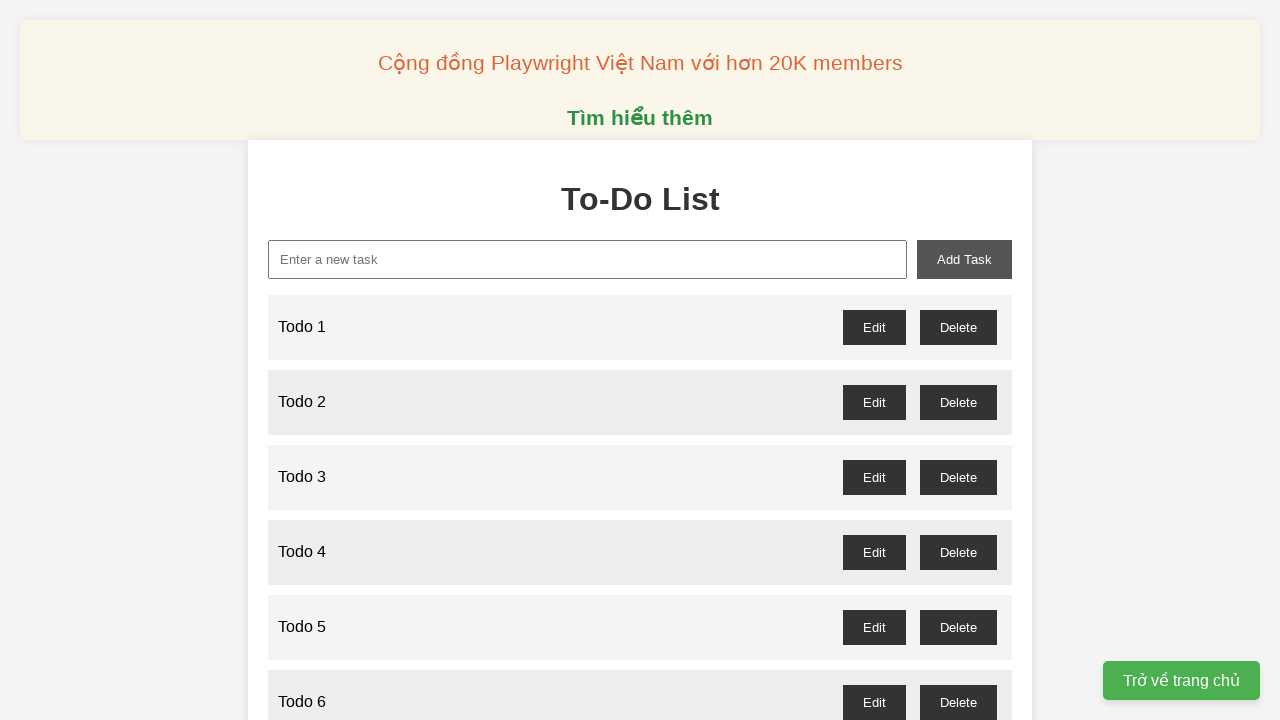

Filled input field with 'Todo 93' on input#new-task
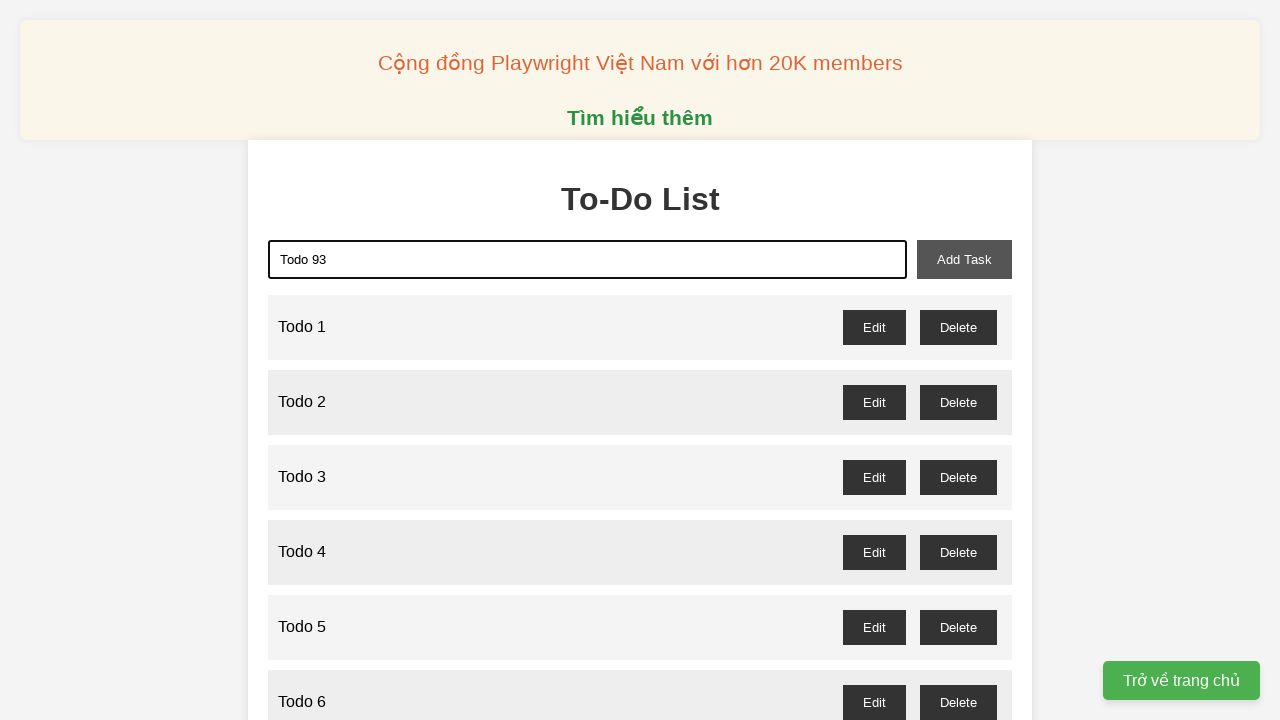

Clicked add task button to add Todo 93 at (964, 259) on button#add-task
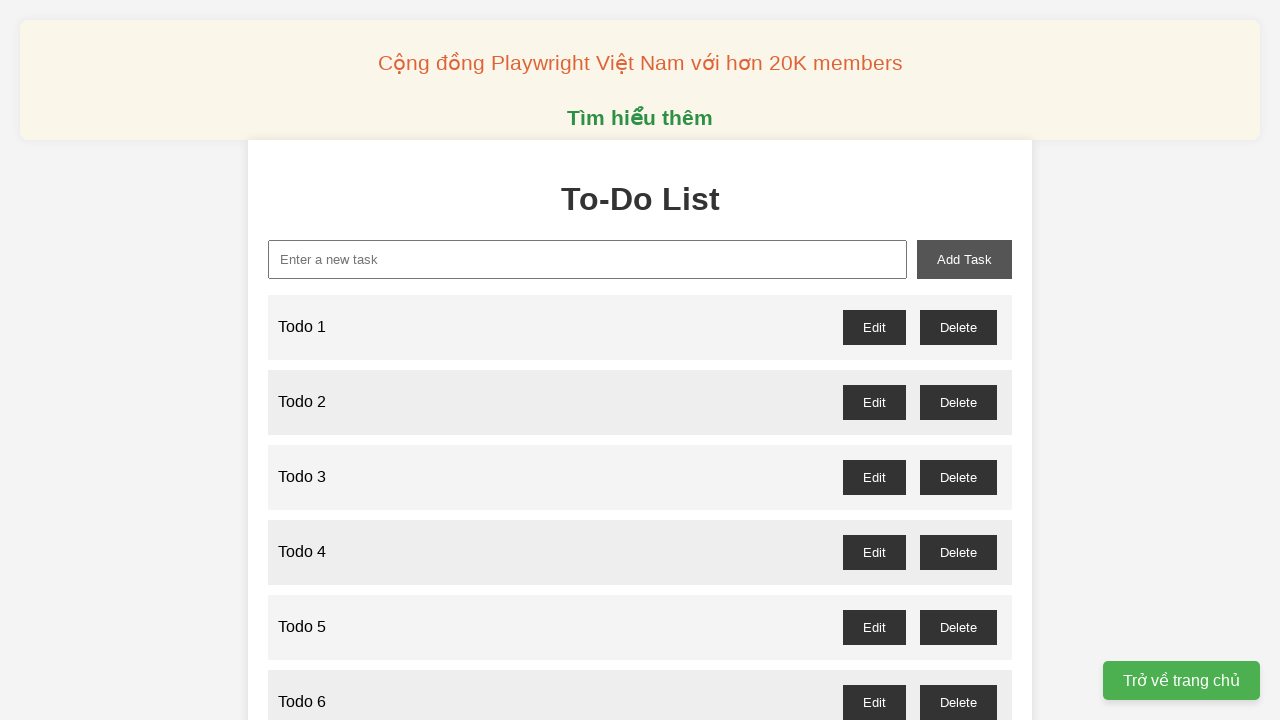

Filled input field with 'Todo 94' on input#new-task
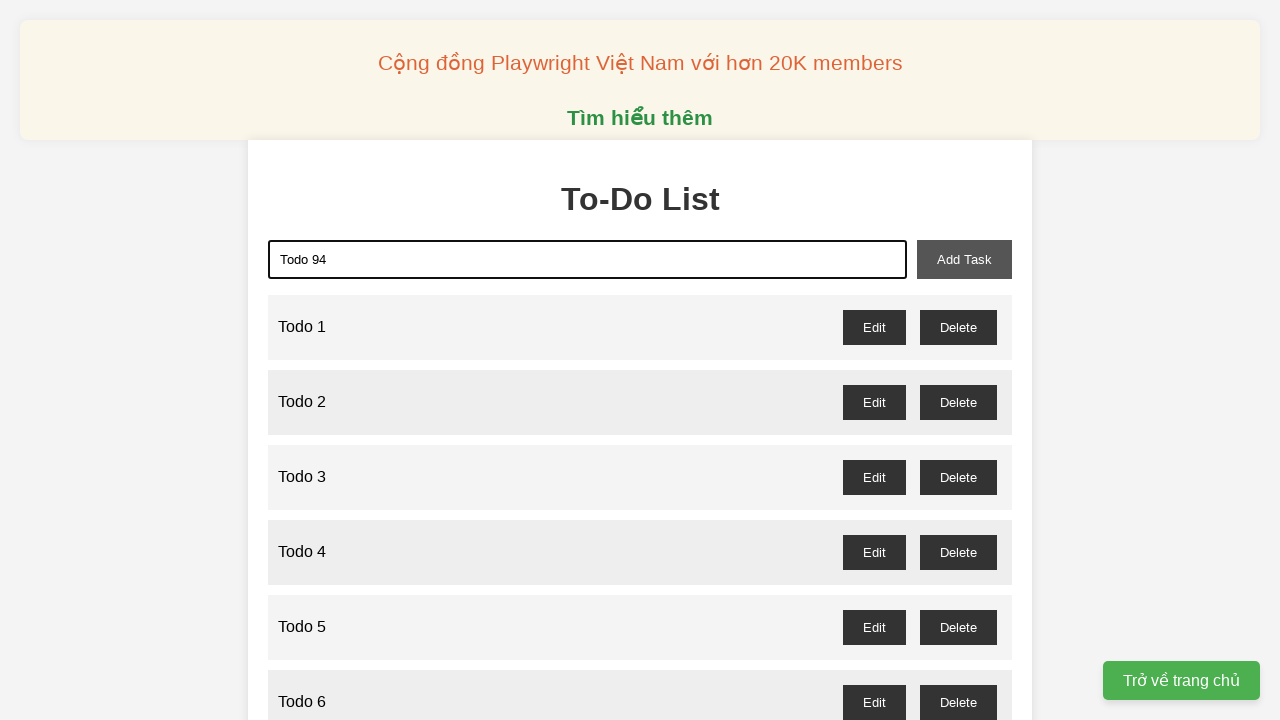

Clicked add task button to add Todo 94 at (964, 259) on button#add-task
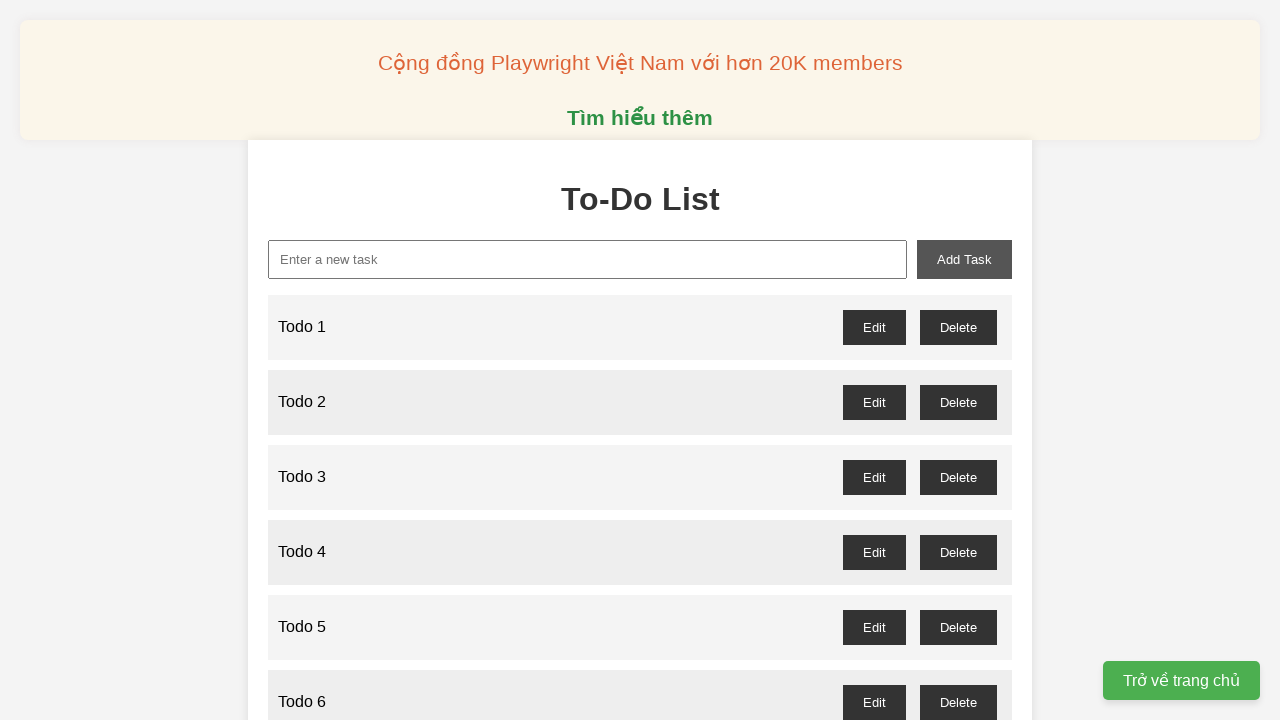

Filled input field with 'Todo 95' on input#new-task
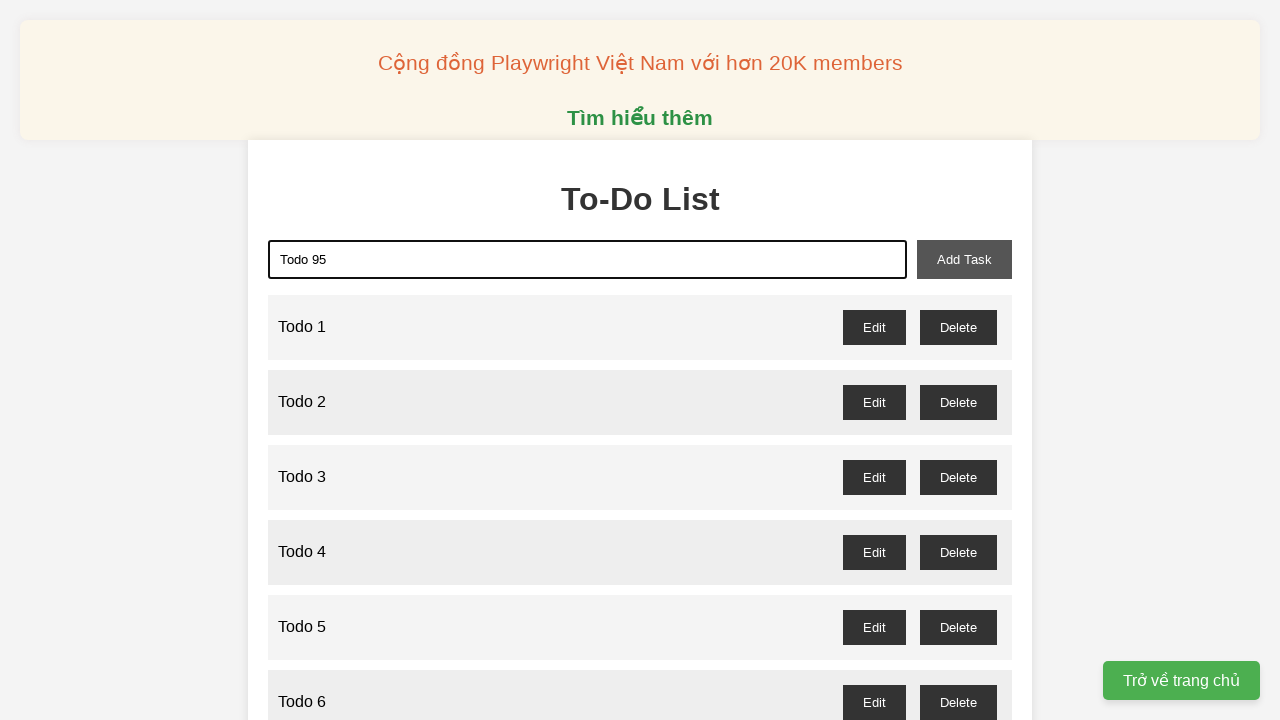

Clicked add task button to add Todo 95 at (964, 259) on button#add-task
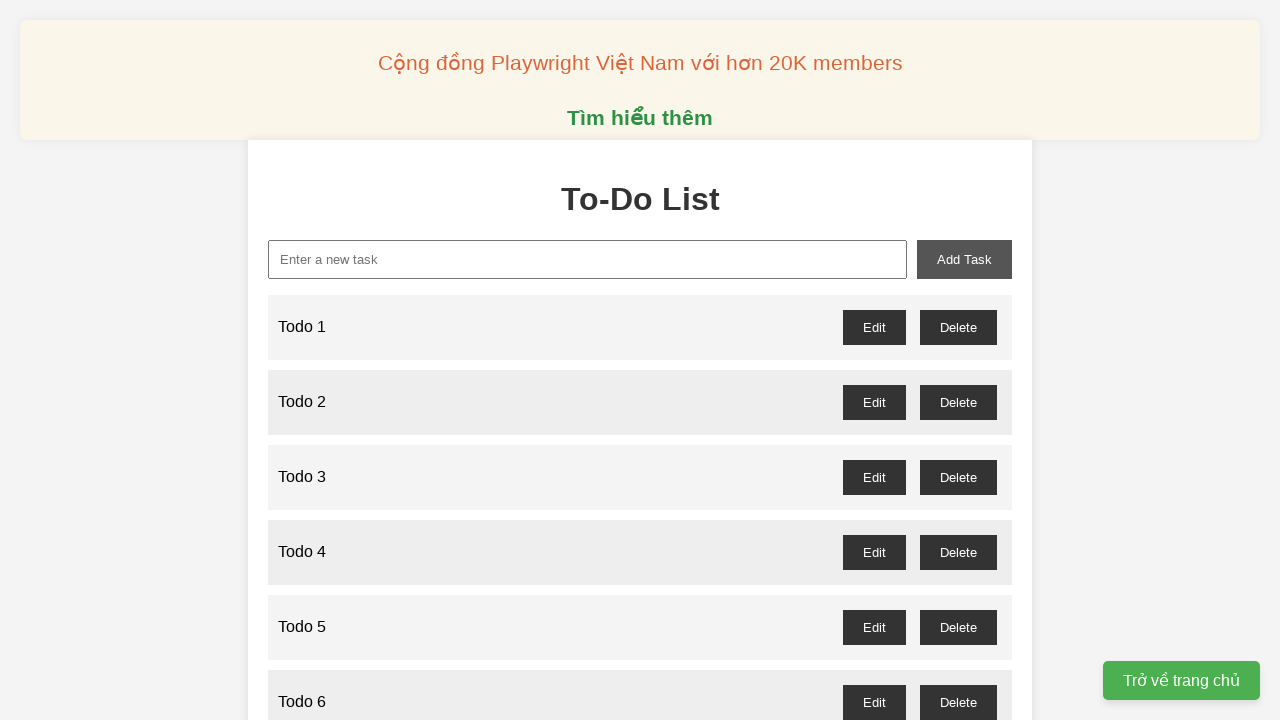

Filled input field with 'Todo 96' on input#new-task
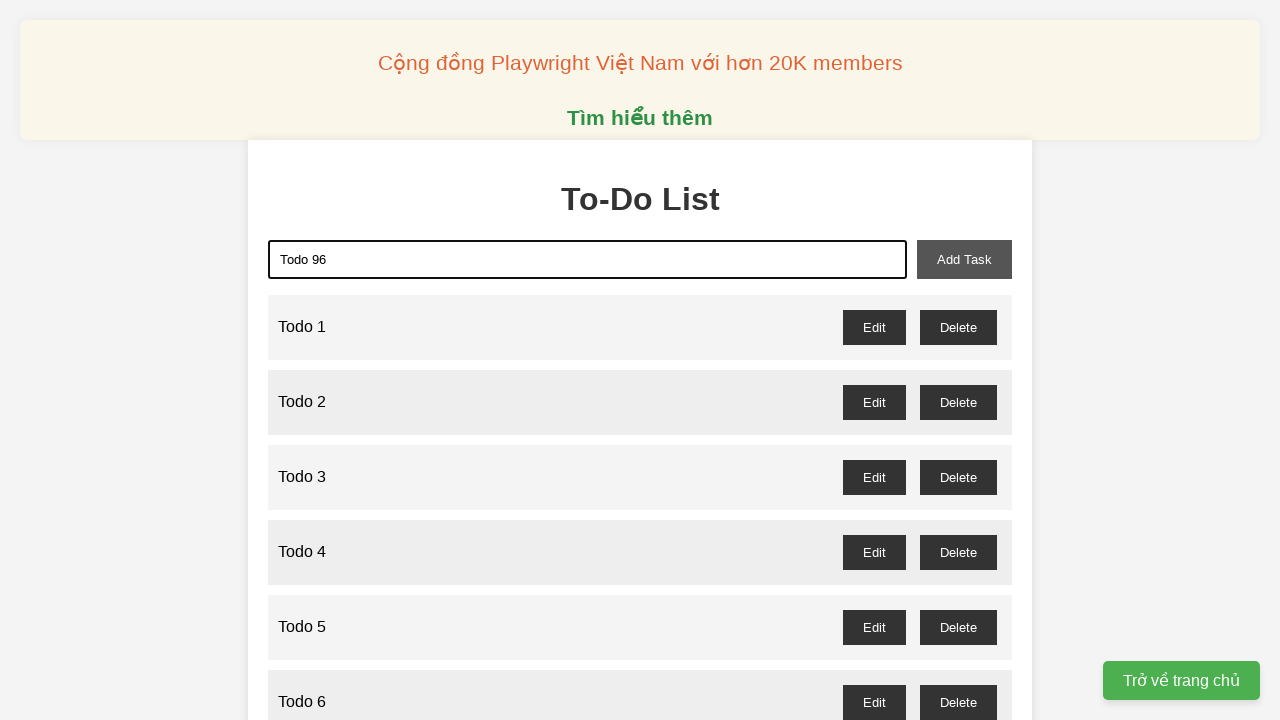

Clicked add task button to add Todo 96 at (964, 259) on button#add-task
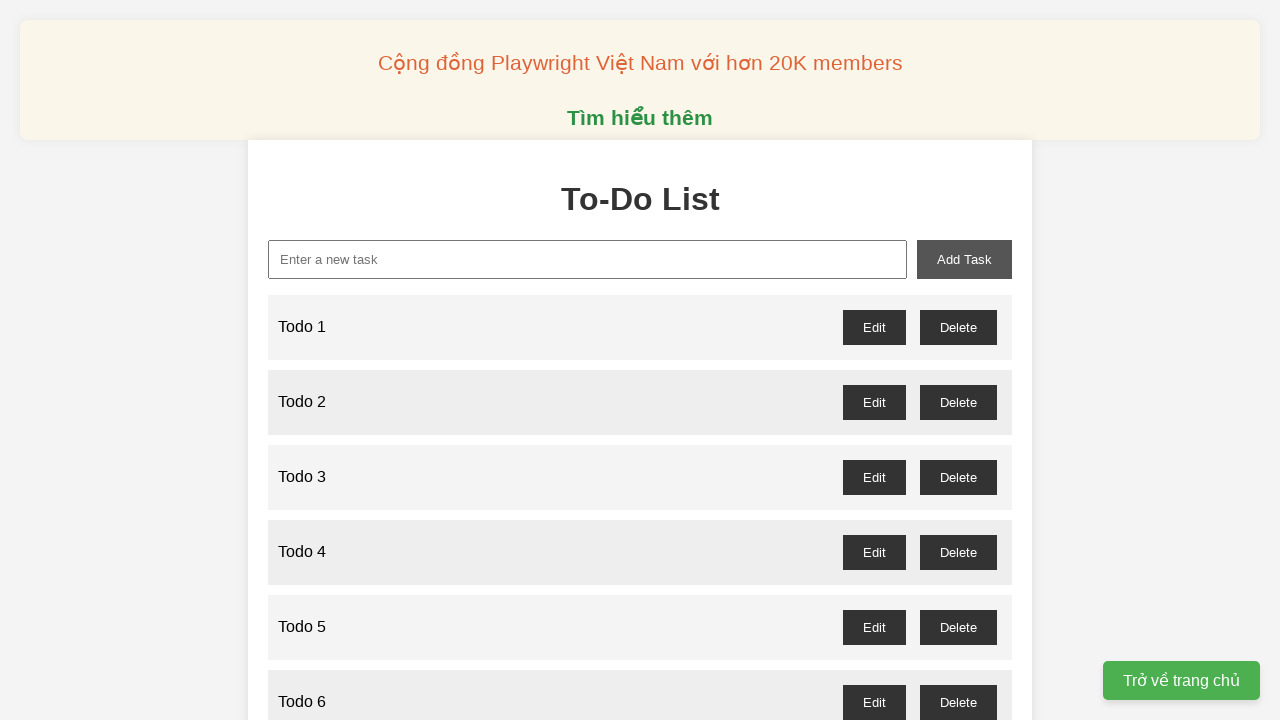

Filled input field with 'Todo 97' on input#new-task
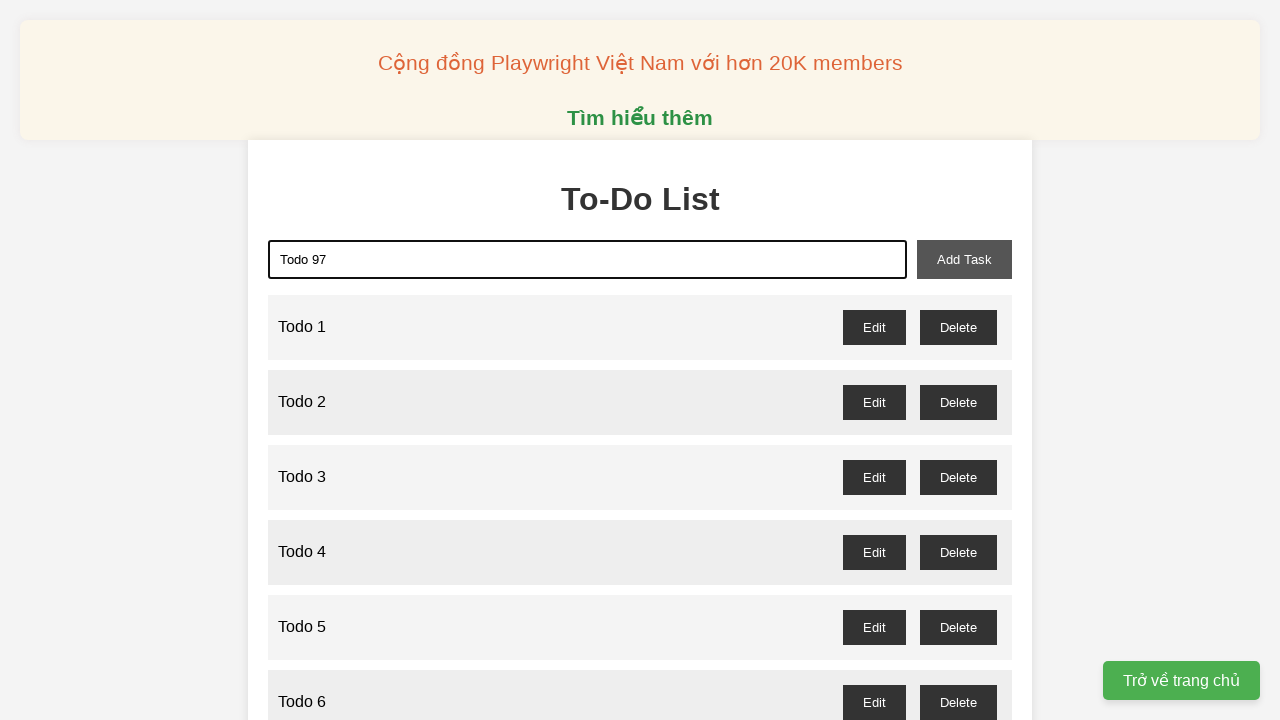

Clicked add task button to add Todo 97 at (964, 259) on button#add-task
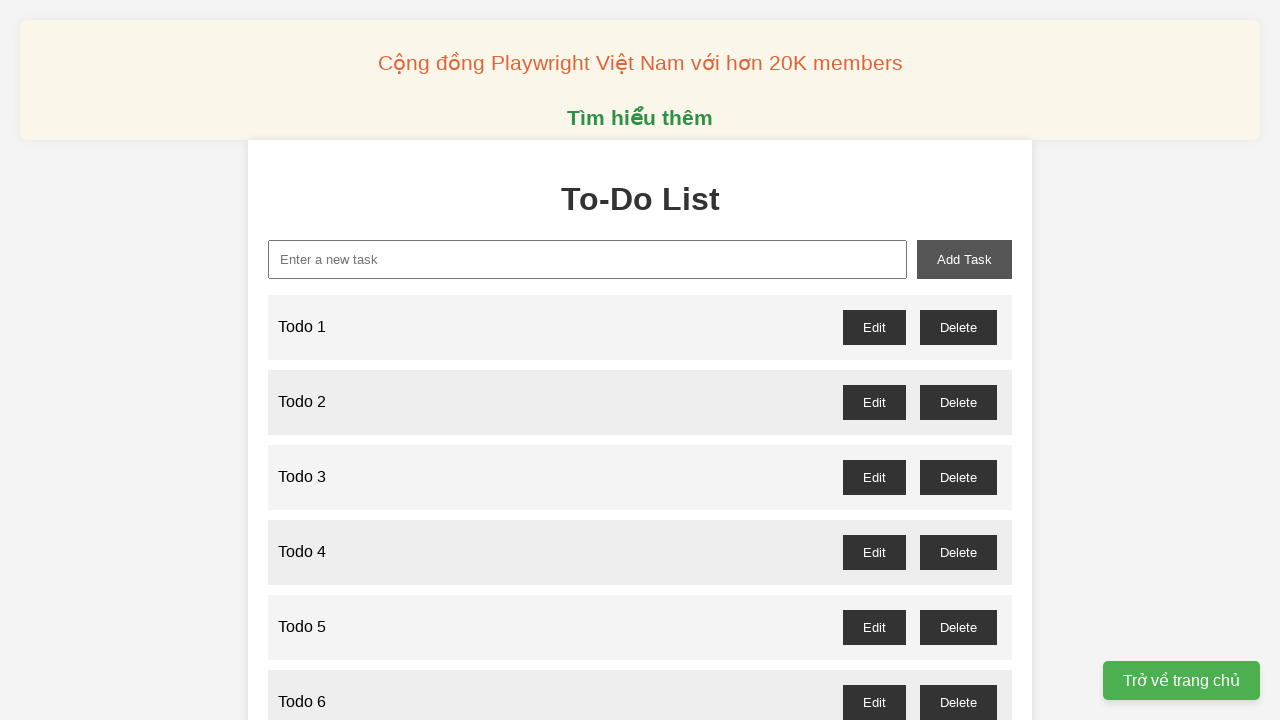

Filled input field with 'Todo 98' on input#new-task
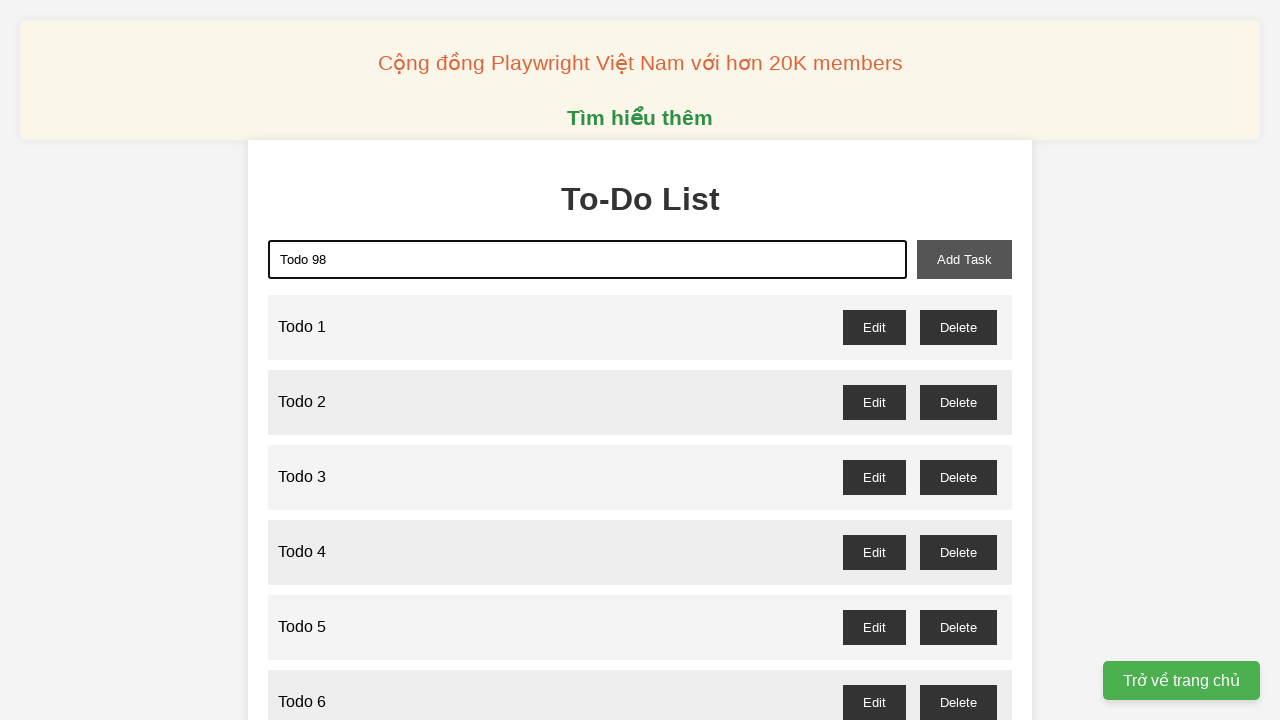

Clicked add task button to add Todo 98 at (964, 259) on button#add-task
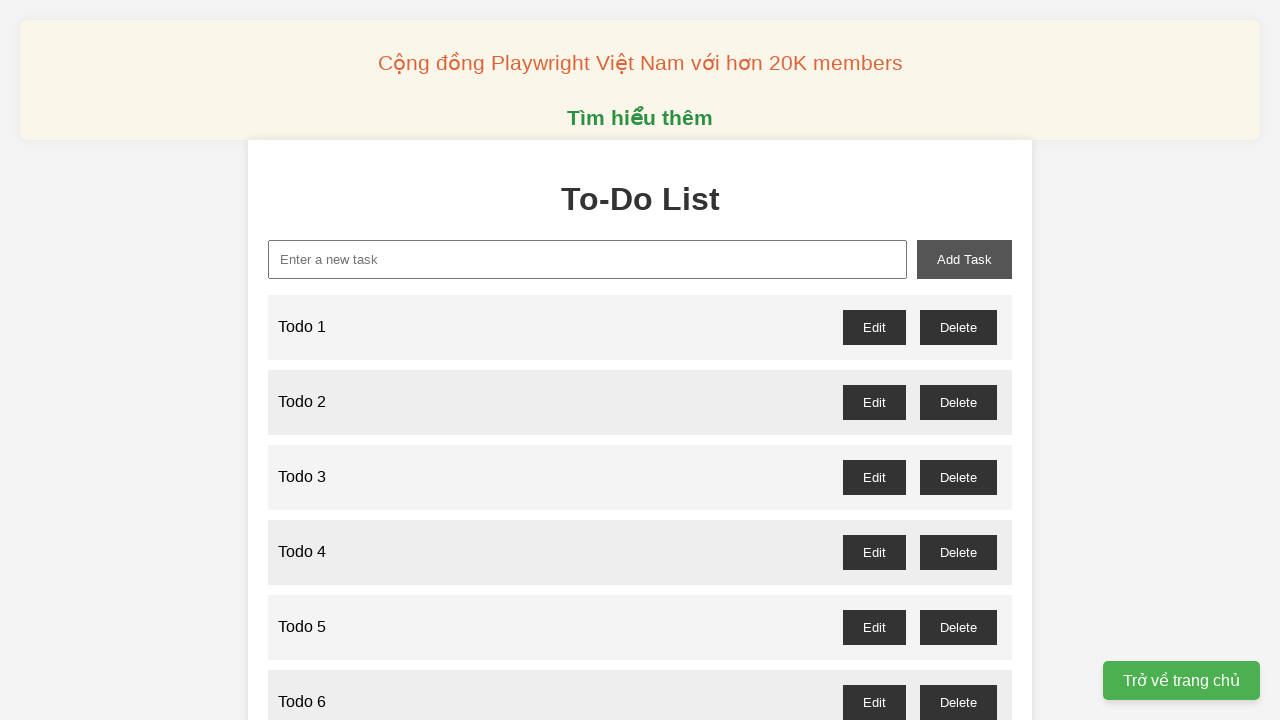

Filled input field with 'Todo 99' on input#new-task
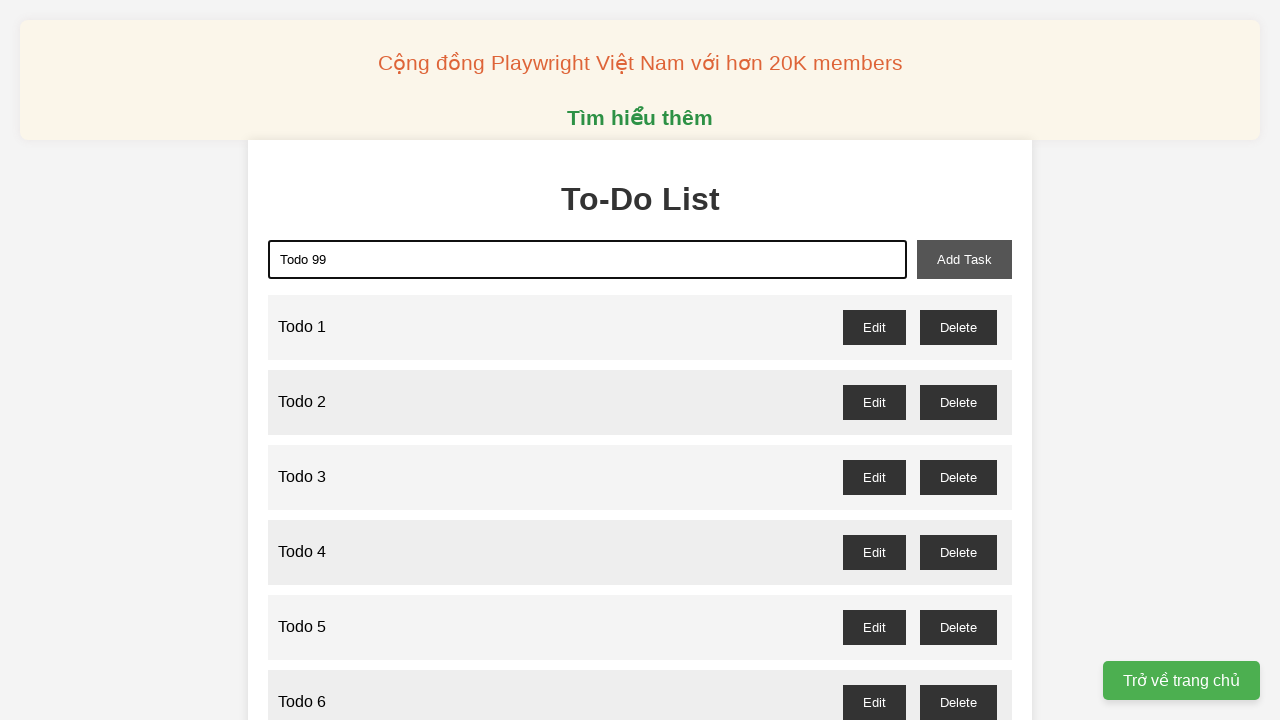

Clicked add task button to add Todo 99 at (964, 259) on button#add-task
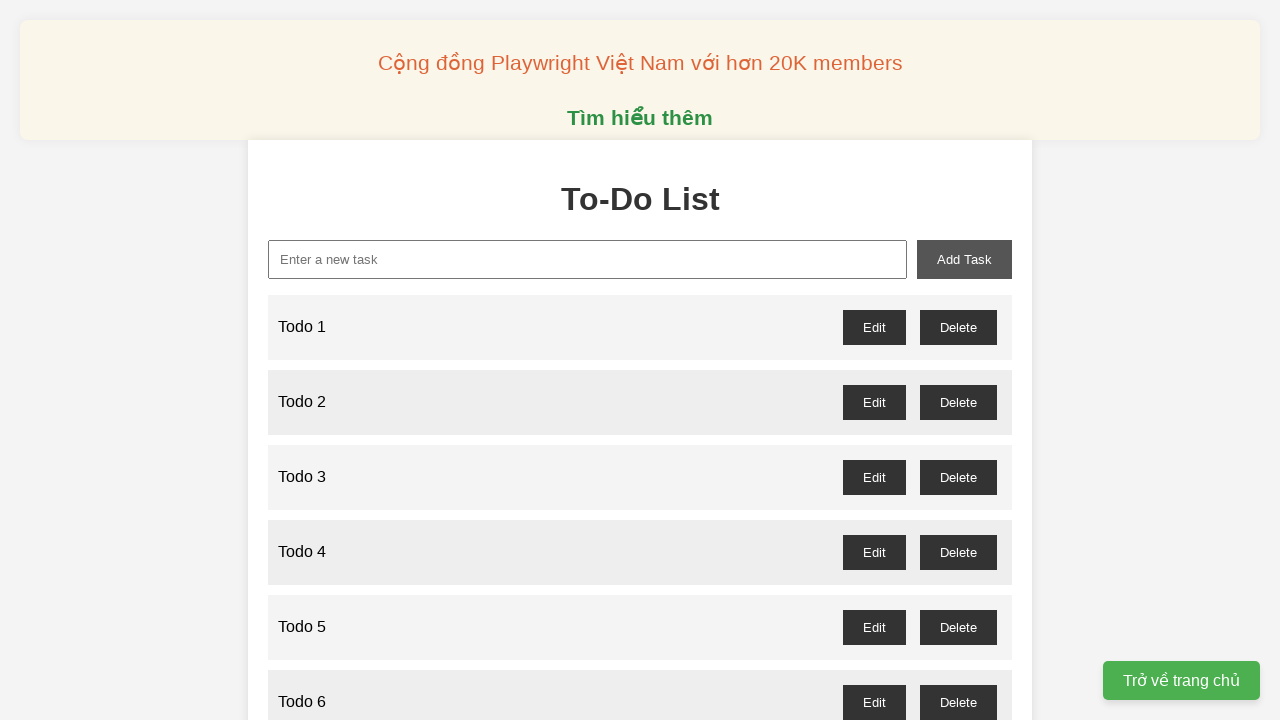

Filled input field with 'Todo 100' on input#new-task
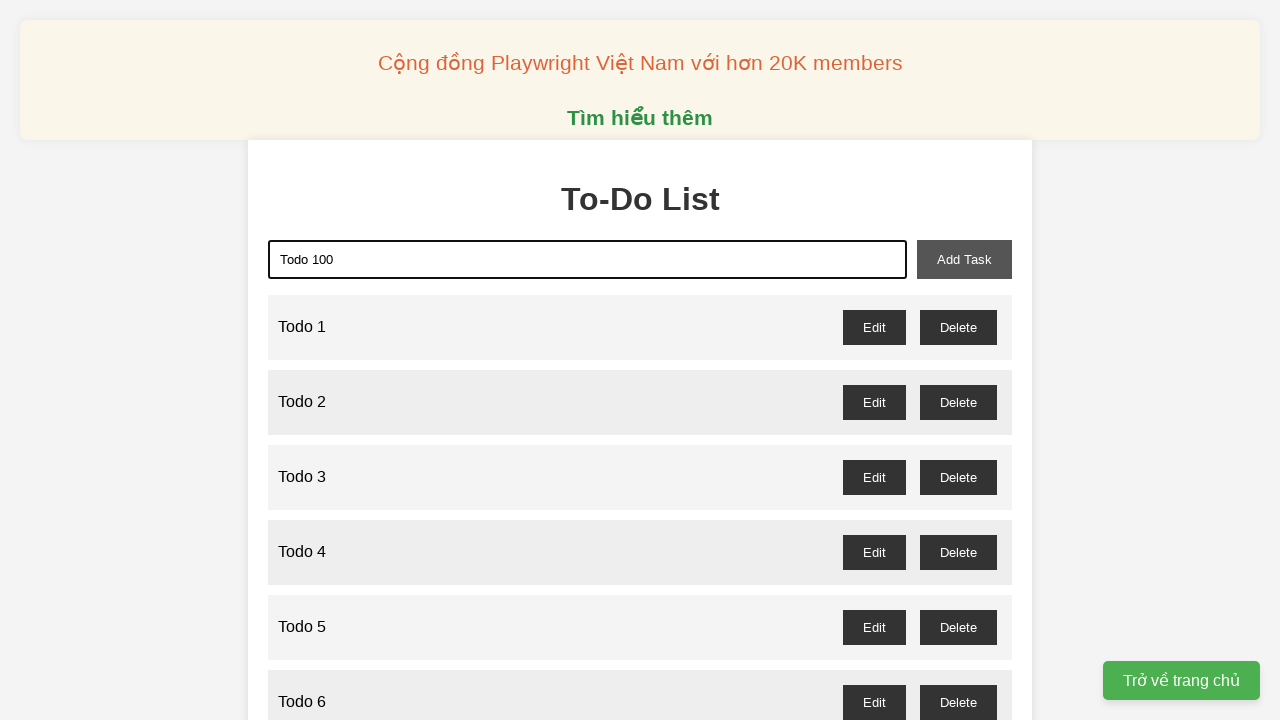

Clicked add task button to add Todo 100 at (964, 259) on button#add-task
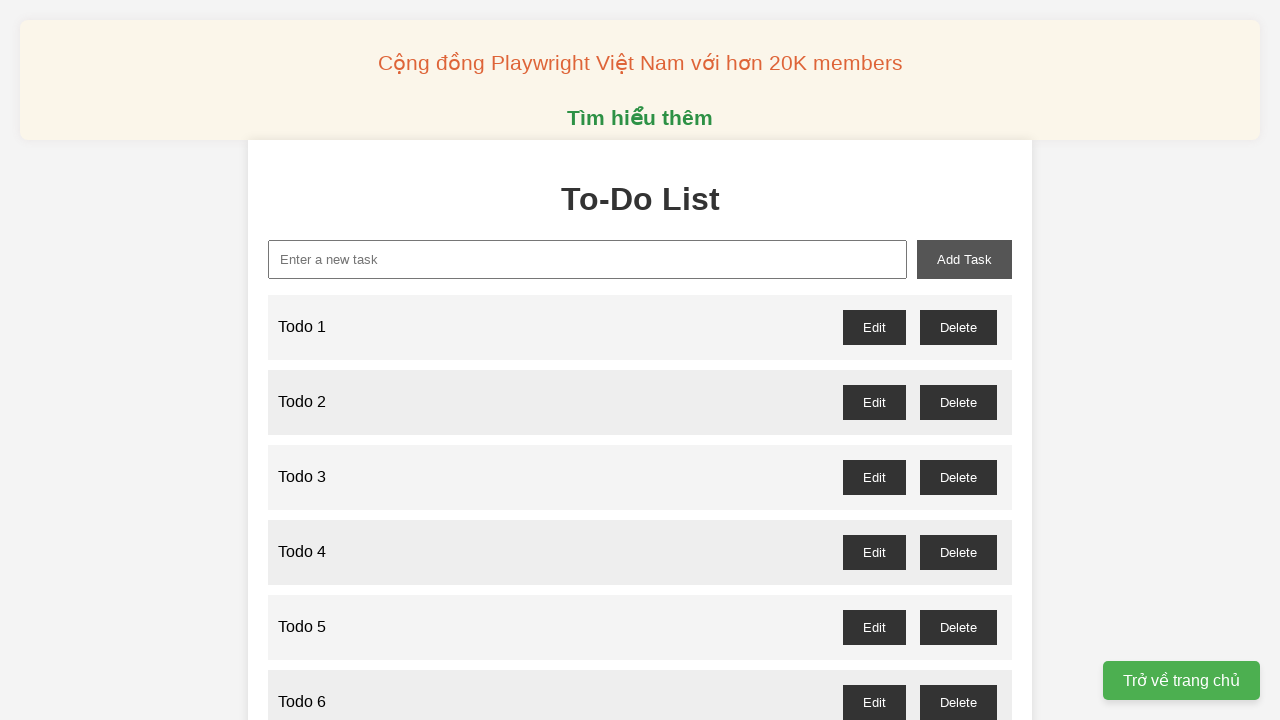

Set up dialog handler to auto-accept confirmation dialogs
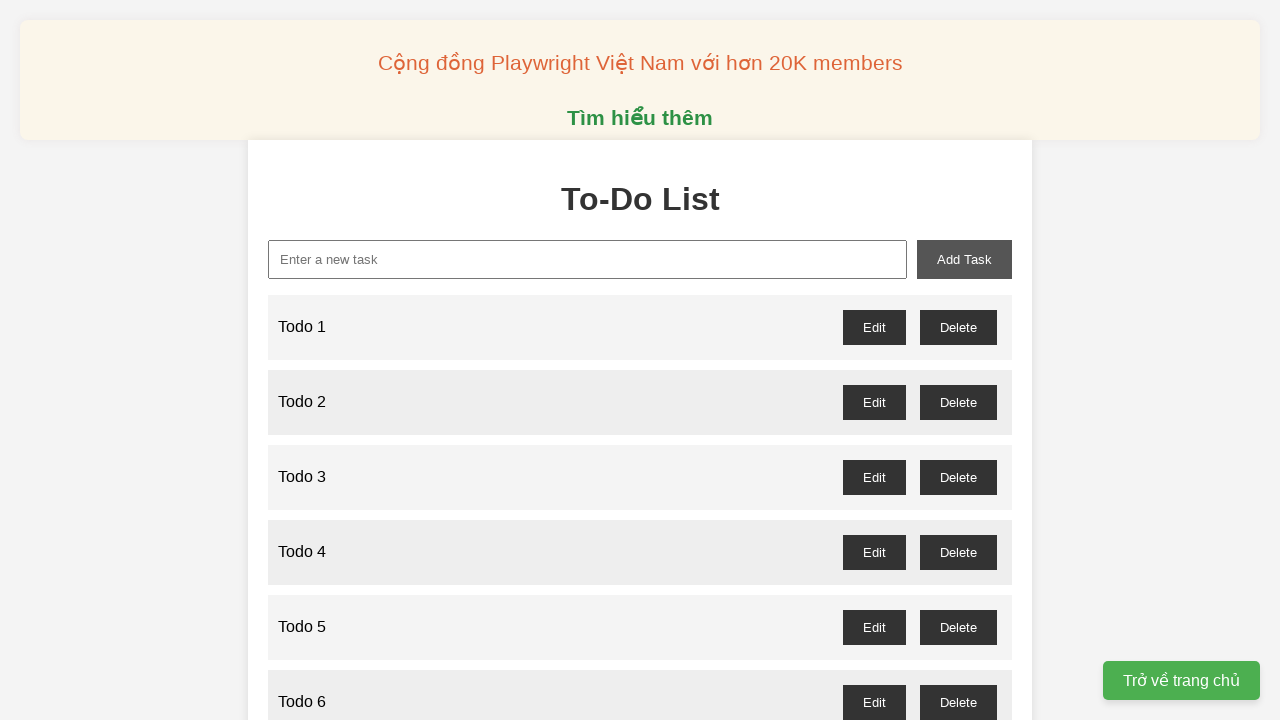

Clicked delete button for odd-numbered todo item 1 at (958, 327) on button#todo-1-delete
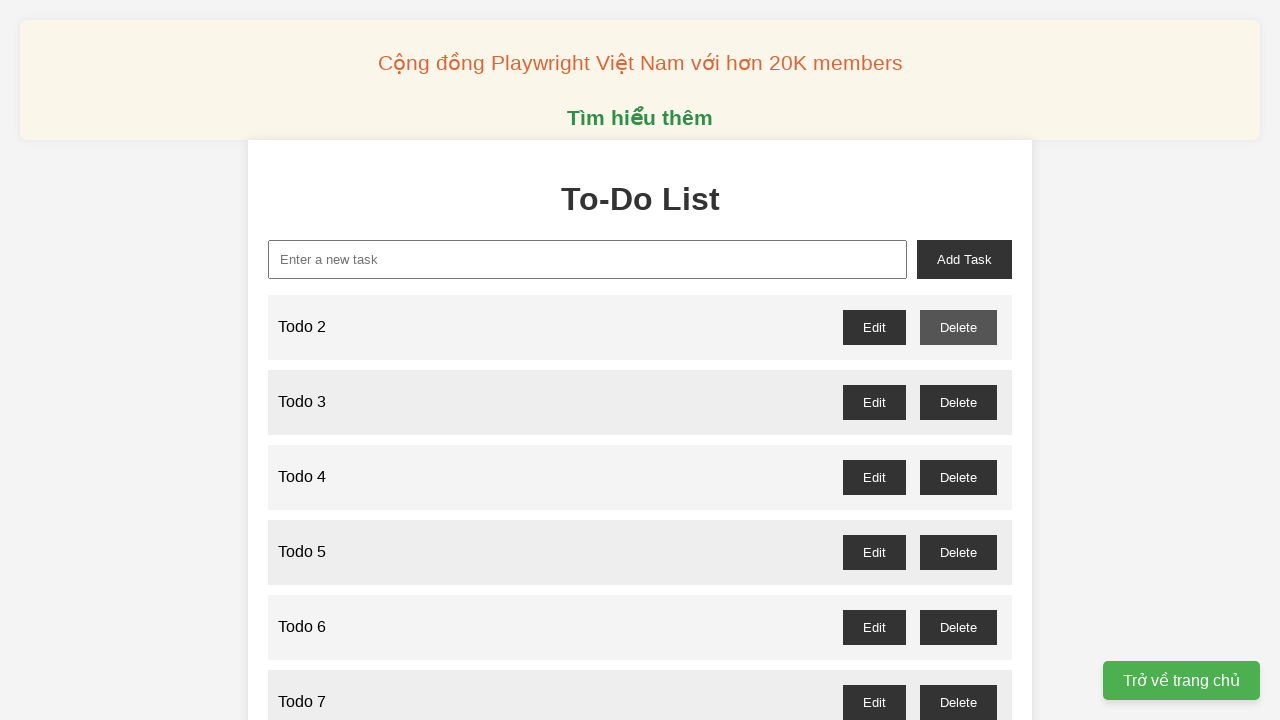

Clicked delete button for odd-numbered todo item 3 at (958, 402) on button#todo-3-delete
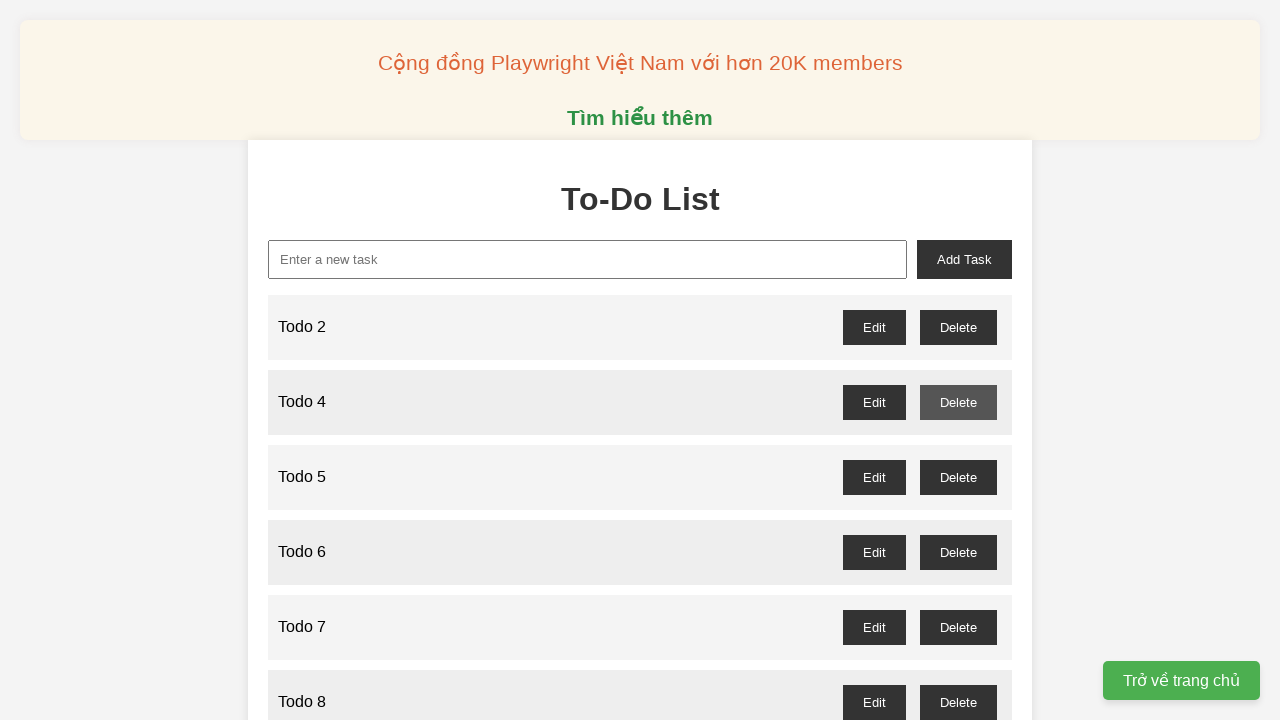

Clicked delete button for odd-numbered todo item 5 at (958, 477) on button#todo-5-delete
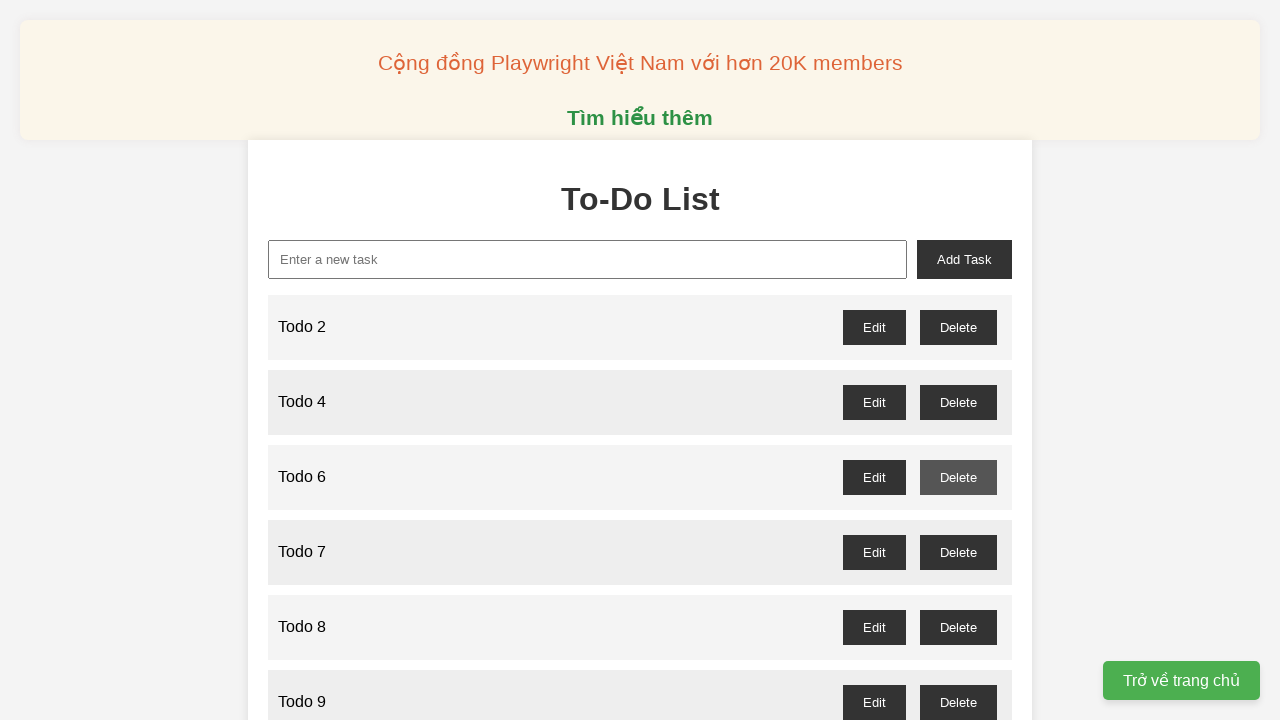

Clicked delete button for odd-numbered todo item 7 at (958, 552) on button#todo-7-delete
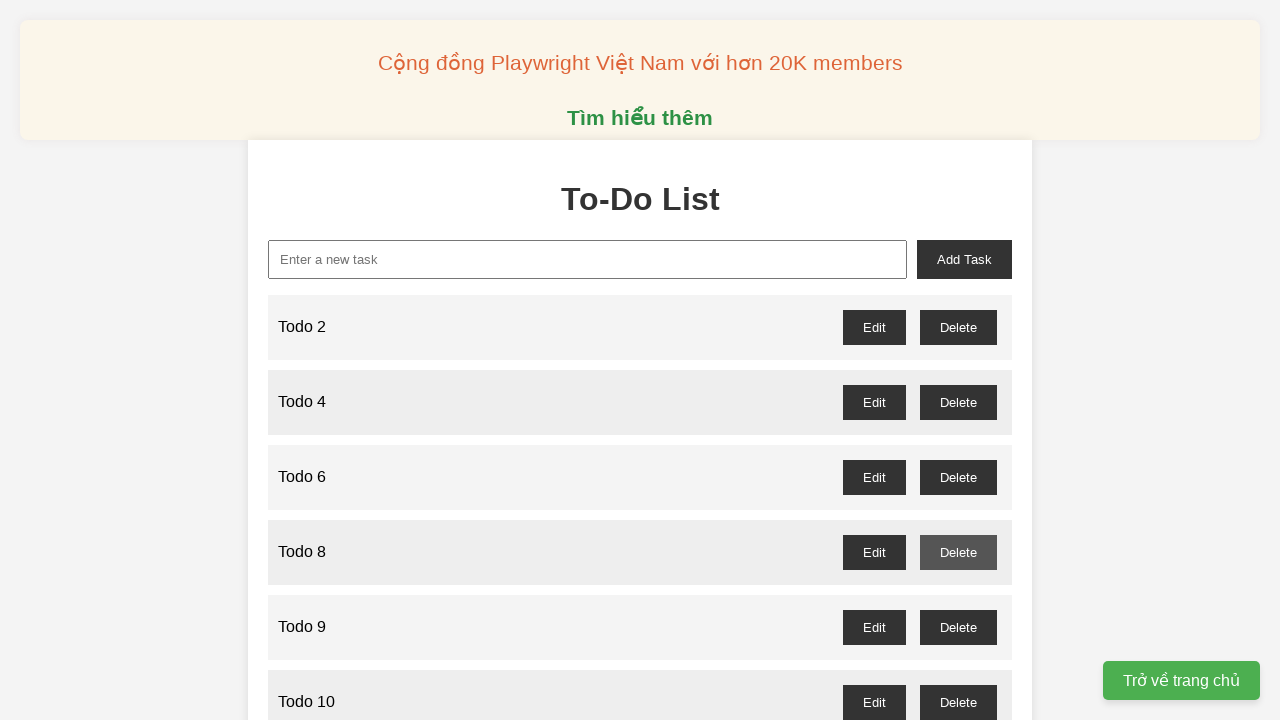

Clicked delete button for odd-numbered todo item 9 at (958, 627) on button#todo-9-delete
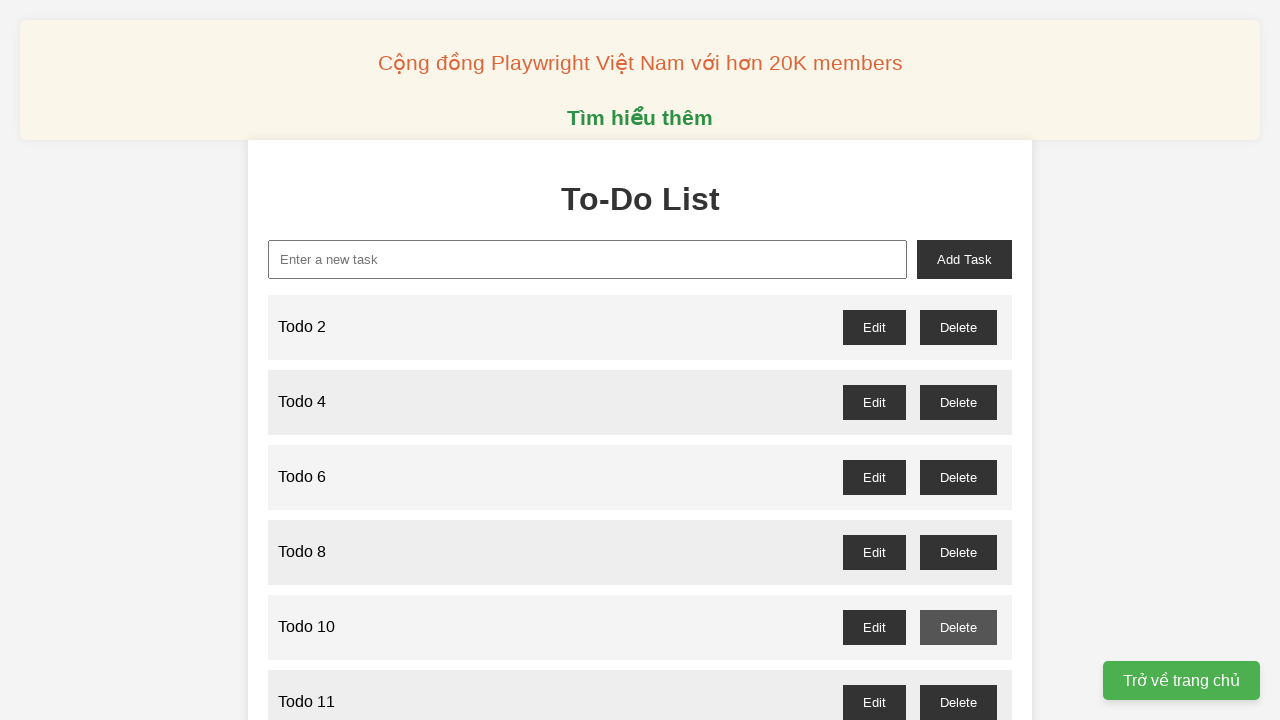

Clicked delete button for odd-numbered todo item 11 at (958, 702) on button#todo-11-delete
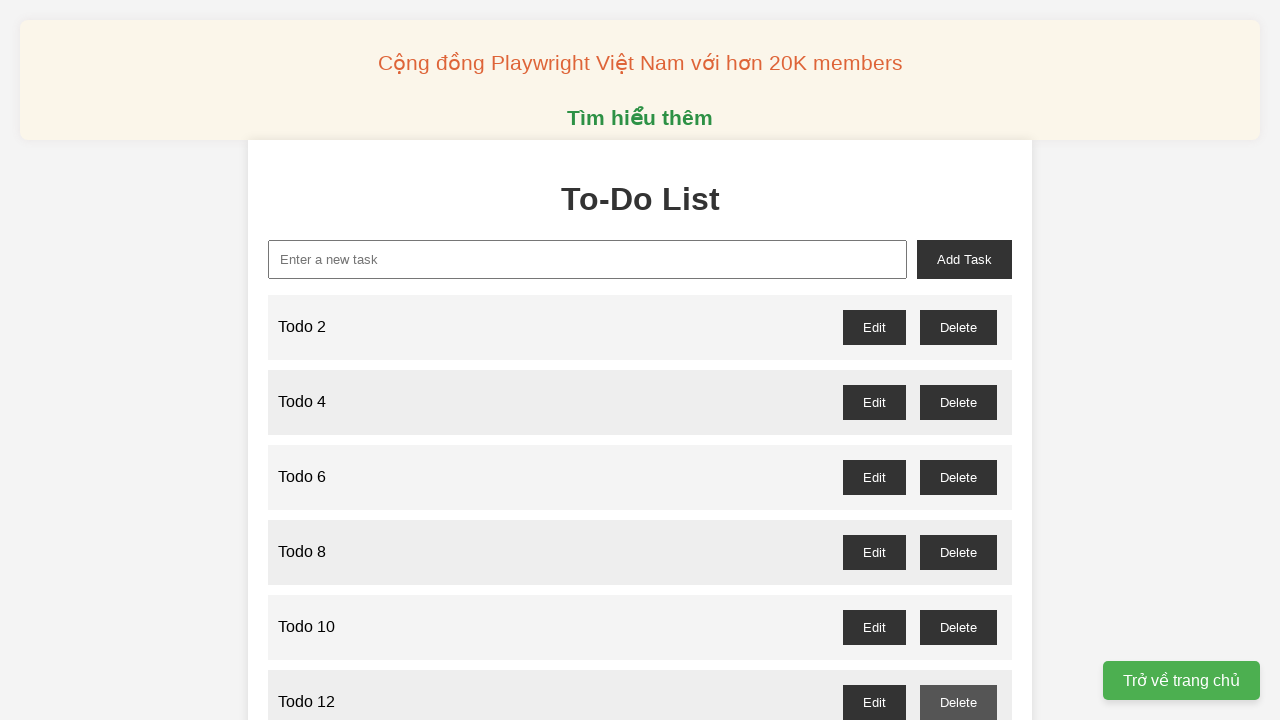

Clicked delete button for odd-numbered todo item 13 at (958, 360) on button#todo-13-delete
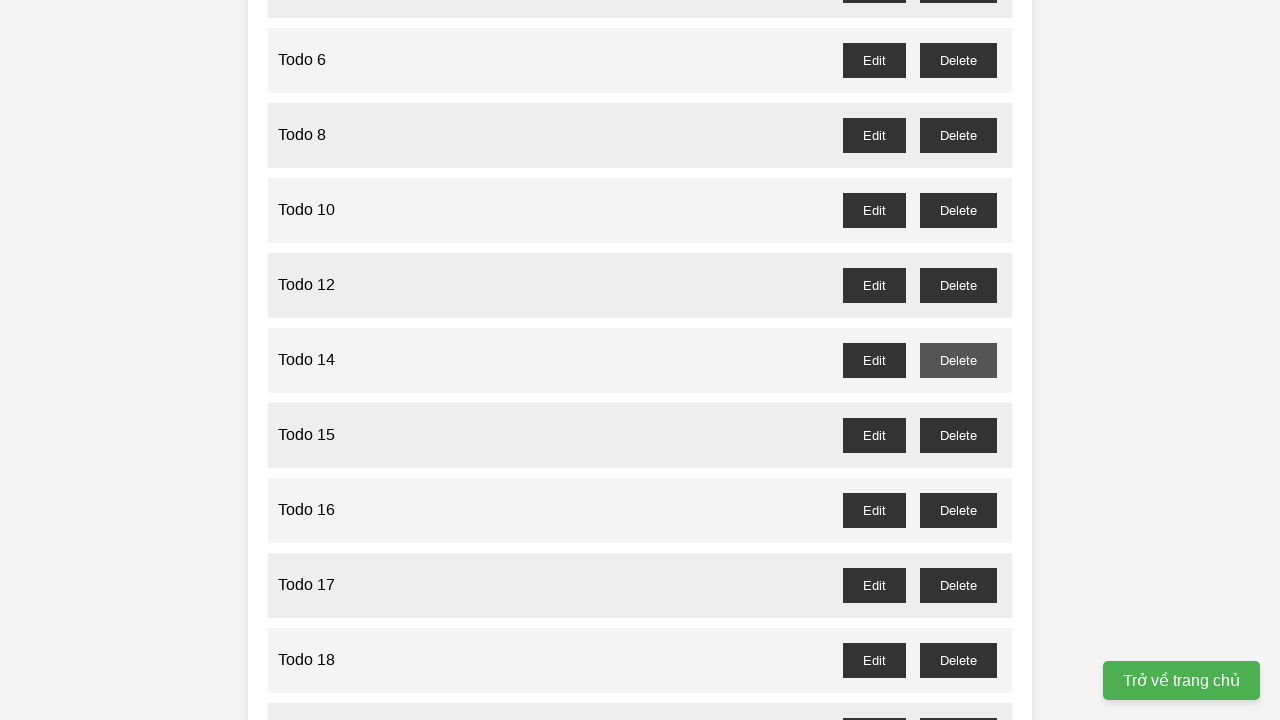

Clicked delete button for odd-numbered todo item 15 at (958, 435) on button#todo-15-delete
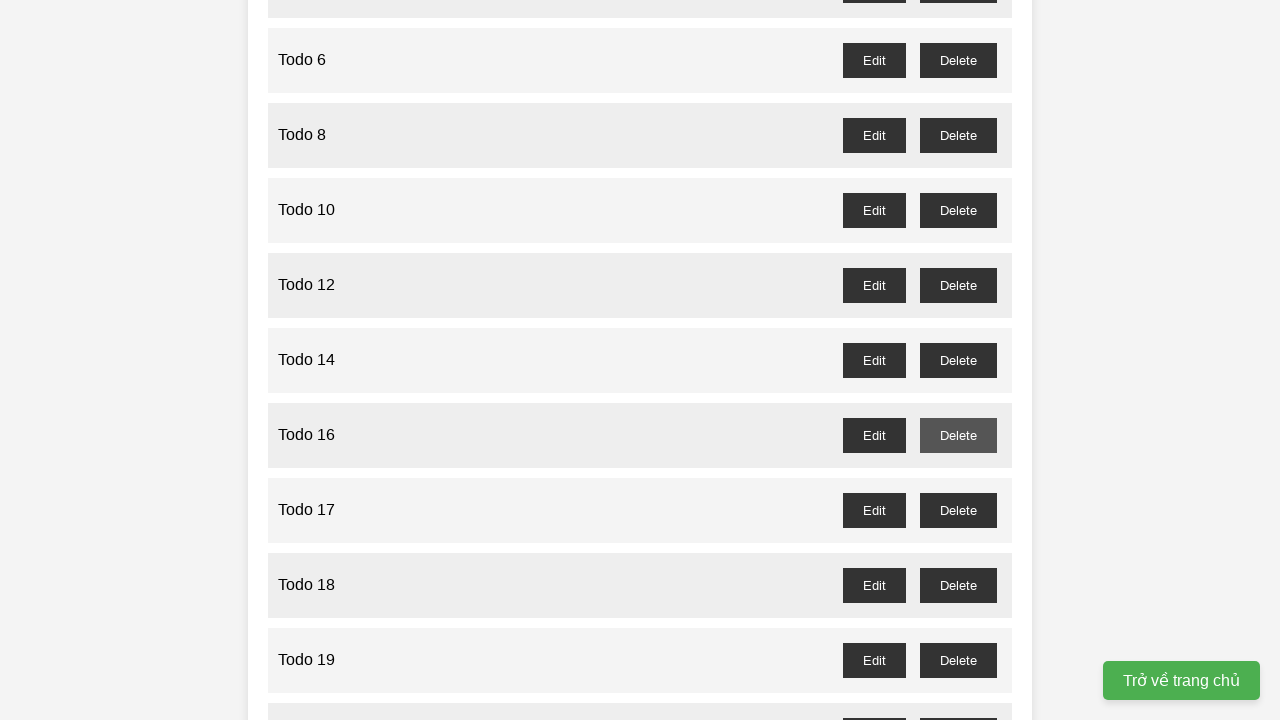

Clicked delete button for odd-numbered todo item 17 at (958, 510) on button#todo-17-delete
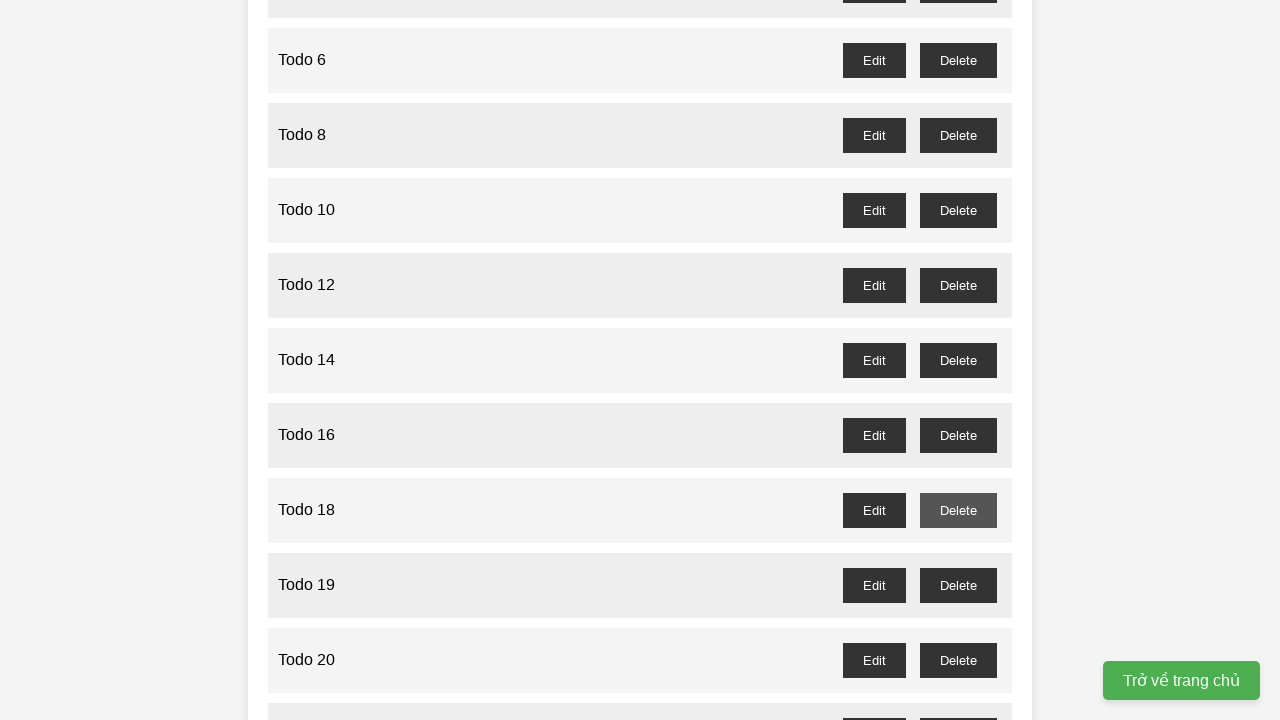

Clicked delete button for odd-numbered todo item 19 at (958, 585) on button#todo-19-delete
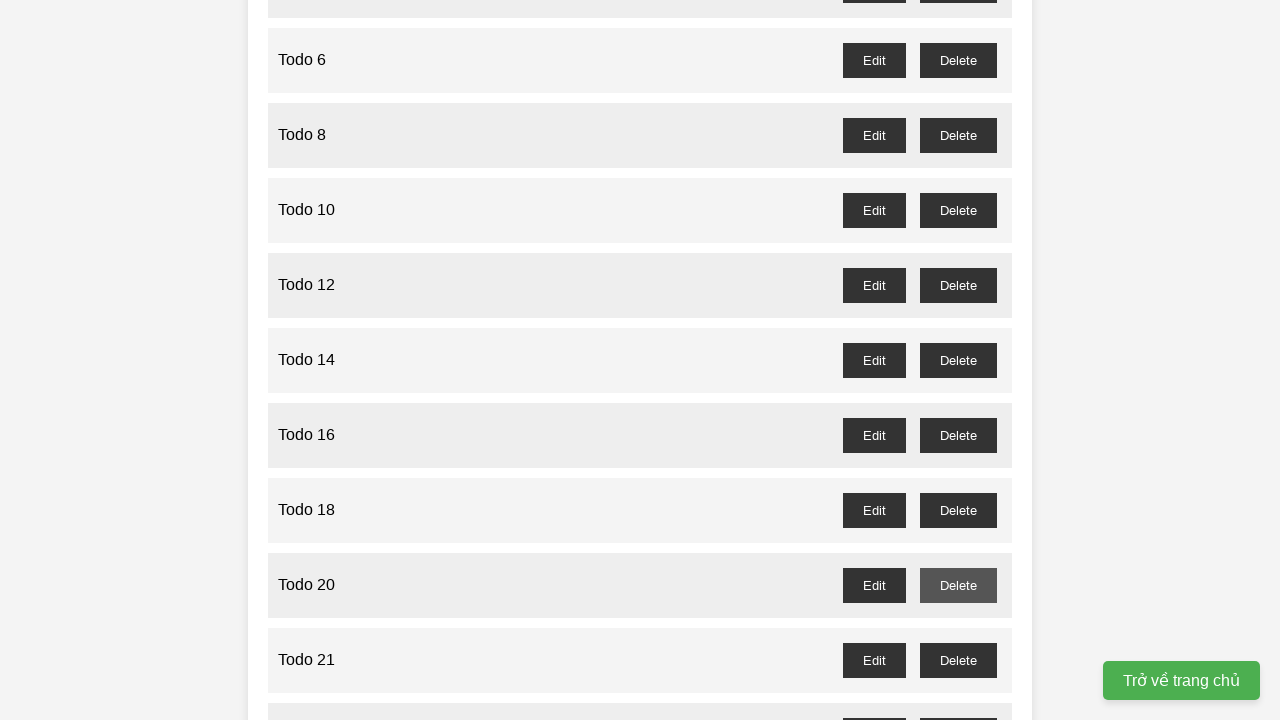

Clicked delete button for odd-numbered todo item 21 at (958, 660) on button#todo-21-delete
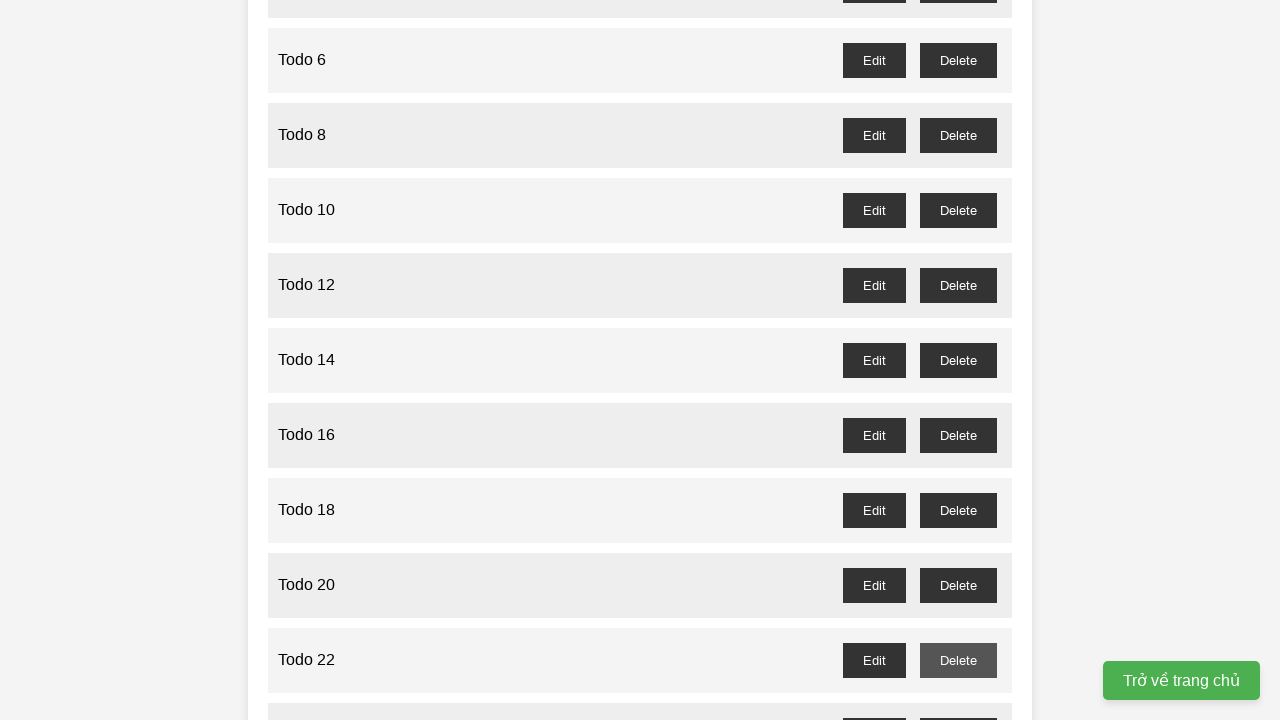

Clicked delete button for odd-numbered todo item 23 at (958, 703) on button#todo-23-delete
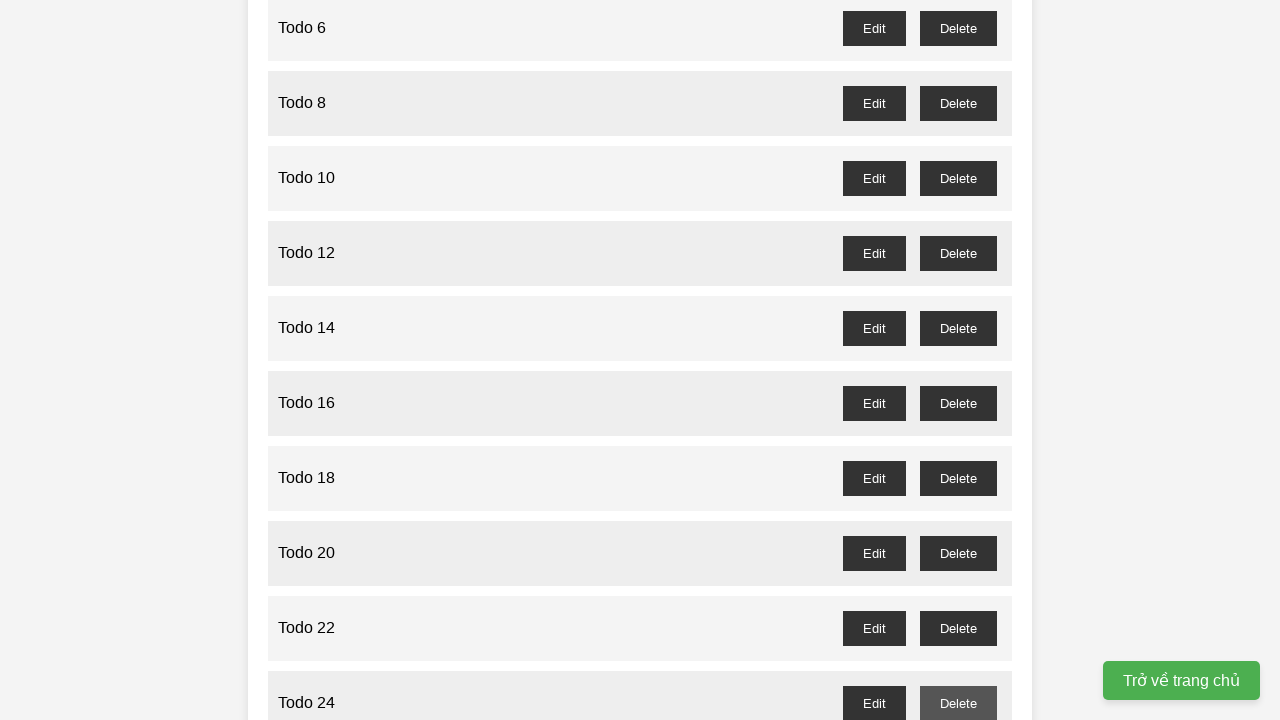

Clicked delete button for odd-numbered todo item 25 at (958, 360) on button#todo-25-delete
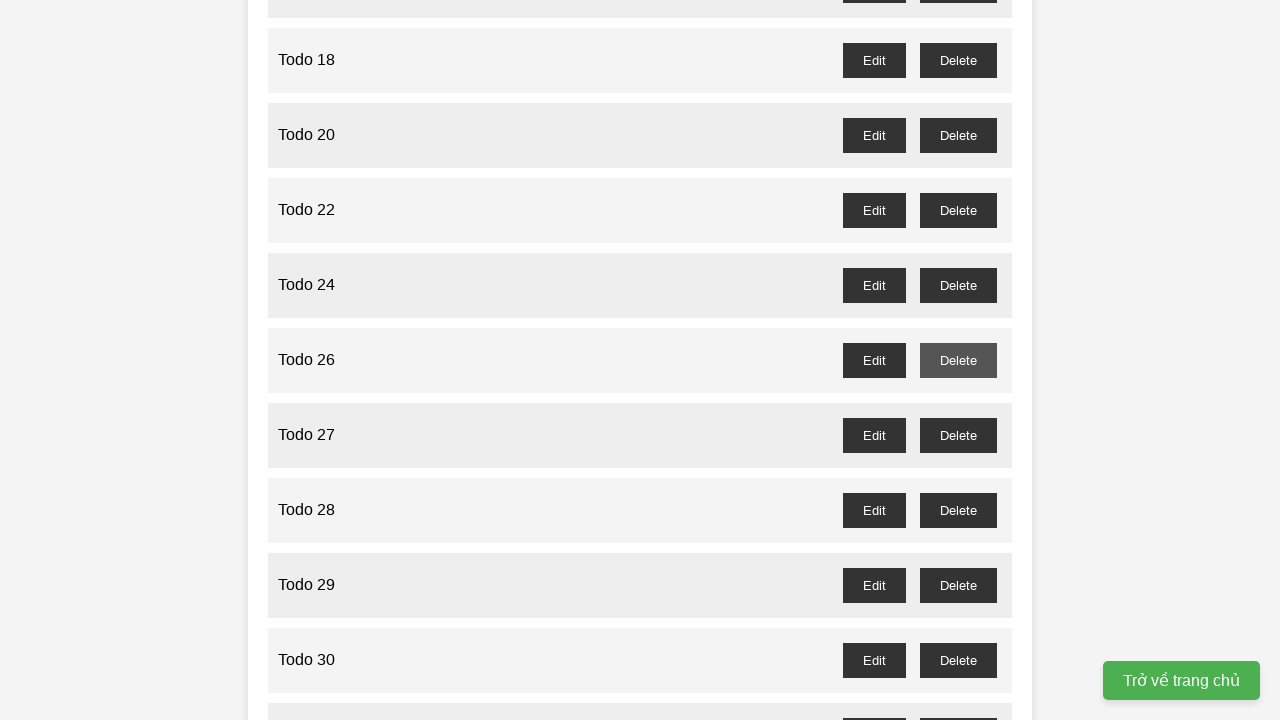

Clicked delete button for odd-numbered todo item 27 at (958, 435) on button#todo-27-delete
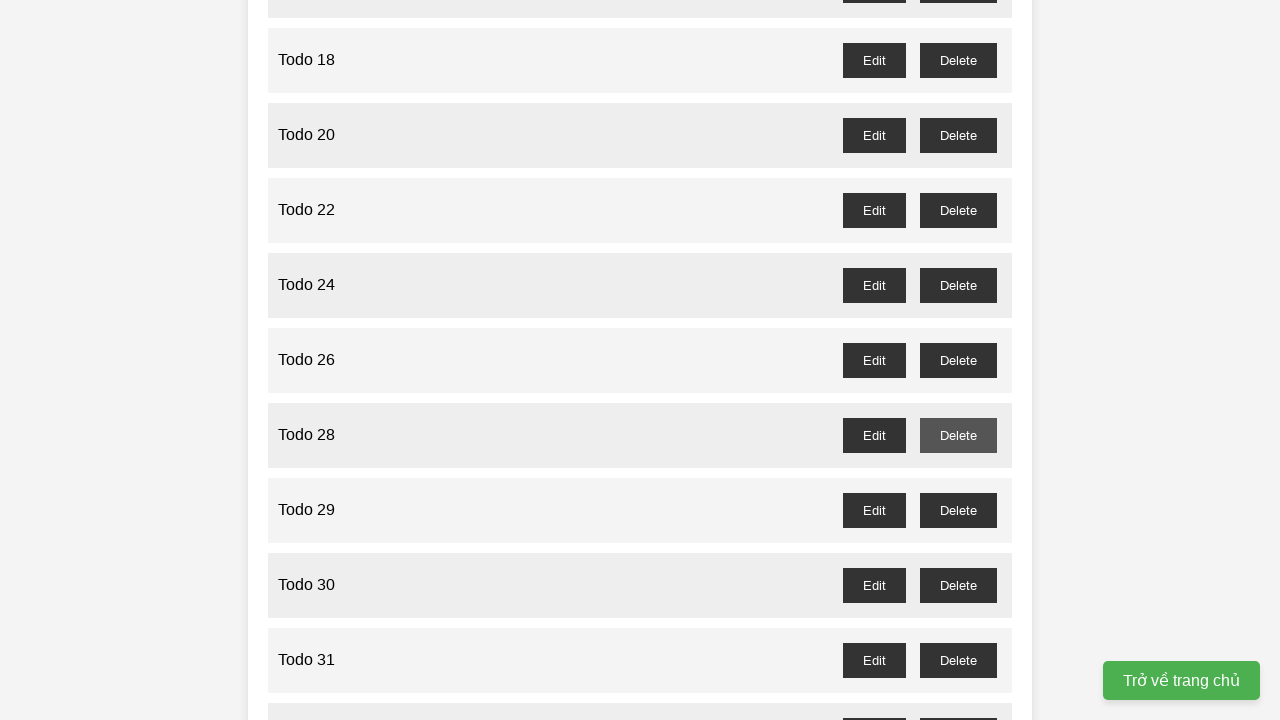

Clicked delete button for odd-numbered todo item 29 at (958, 510) on button#todo-29-delete
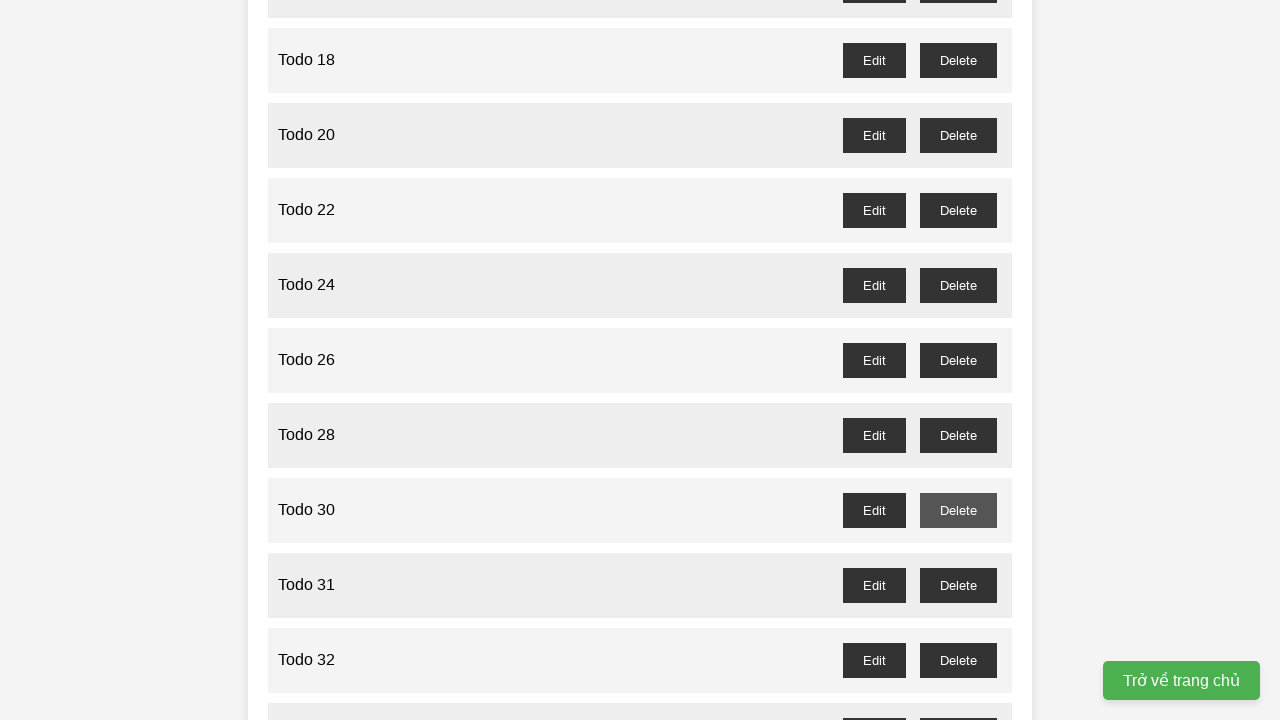

Clicked delete button for odd-numbered todo item 31 at (958, 585) on button#todo-31-delete
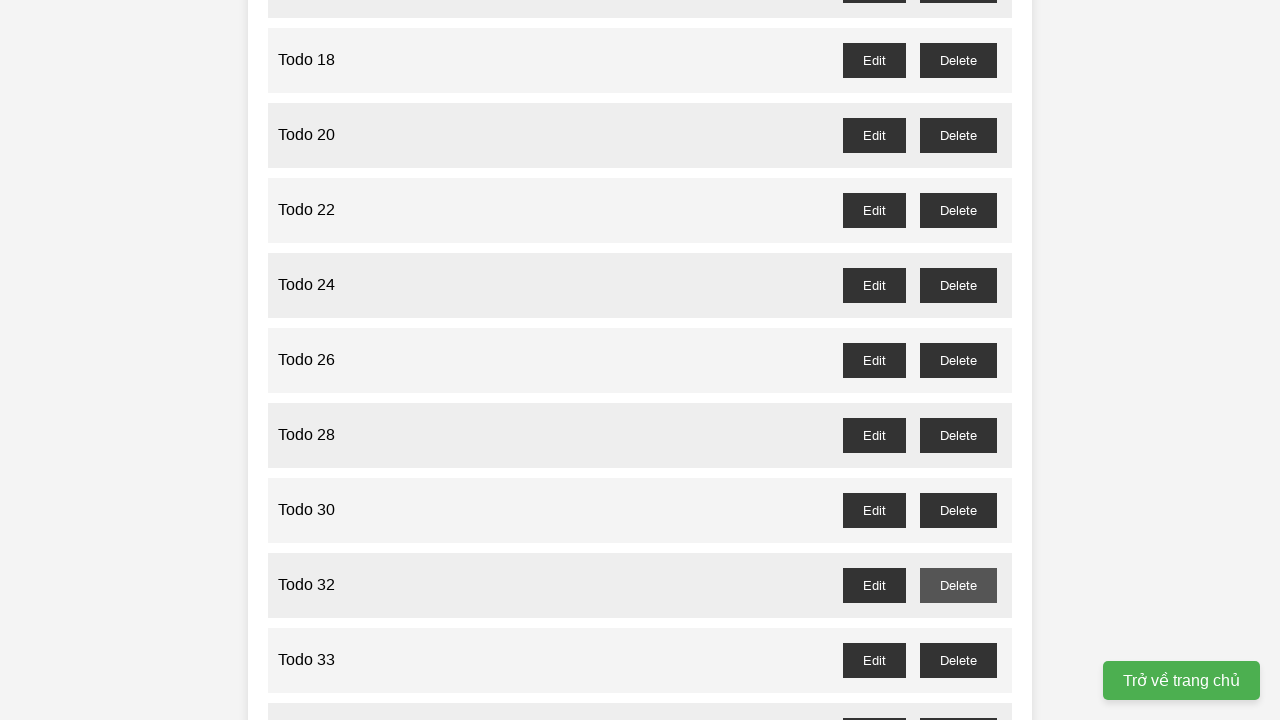

Clicked delete button for odd-numbered todo item 33 at (958, 660) on button#todo-33-delete
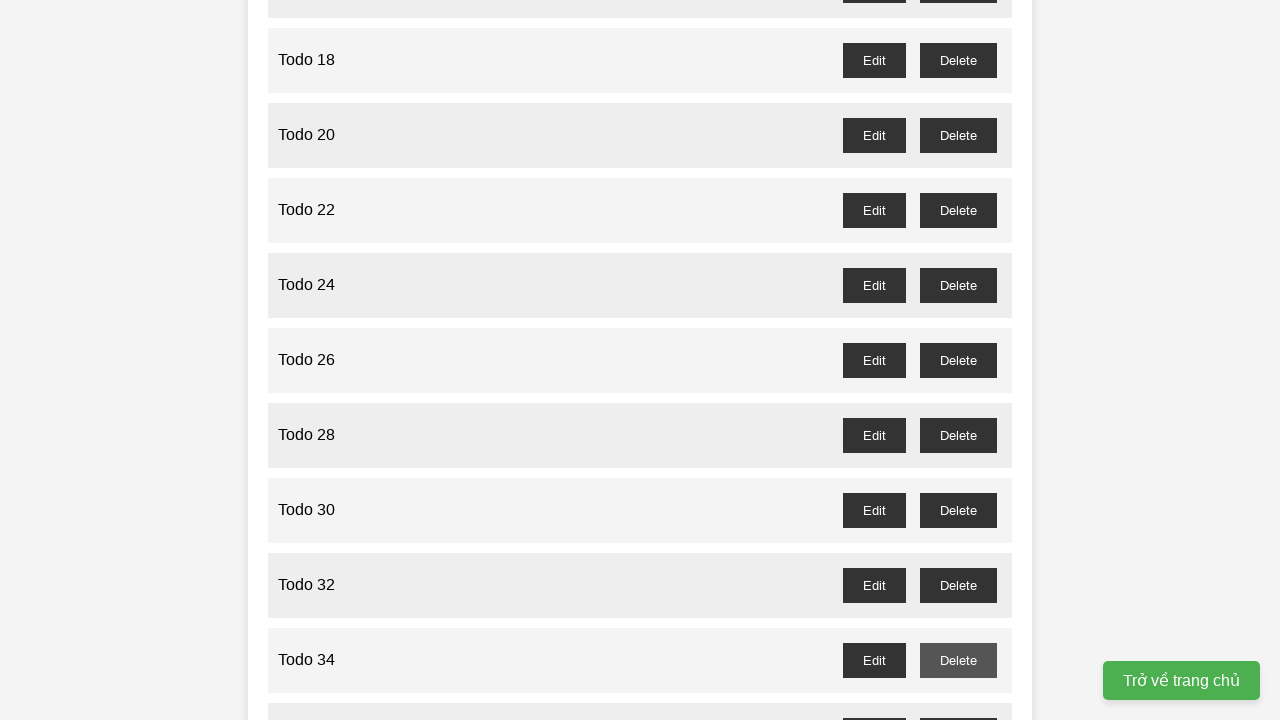

Clicked delete button for odd-numbered todo item 35 at (958, 703) on button#todo-35-delete
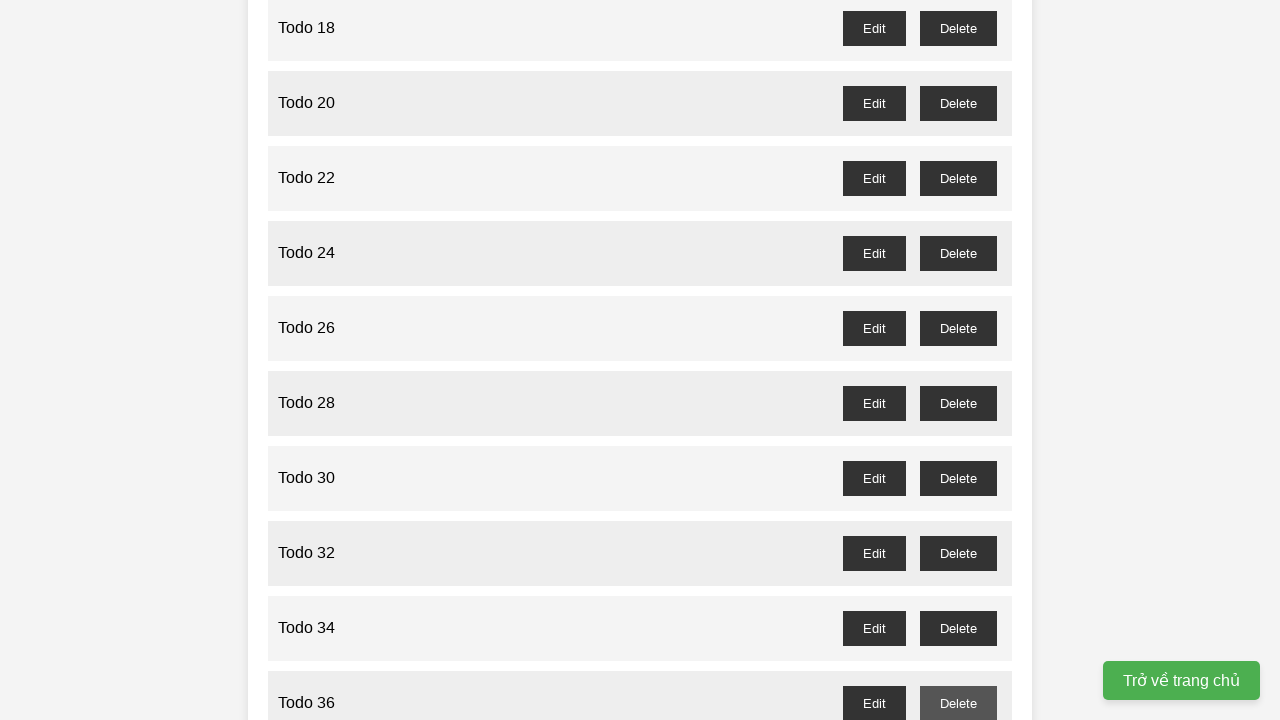

Clicked delete button for odd-numbered todo item 37 at (958, 360) on button#todo-37-delete
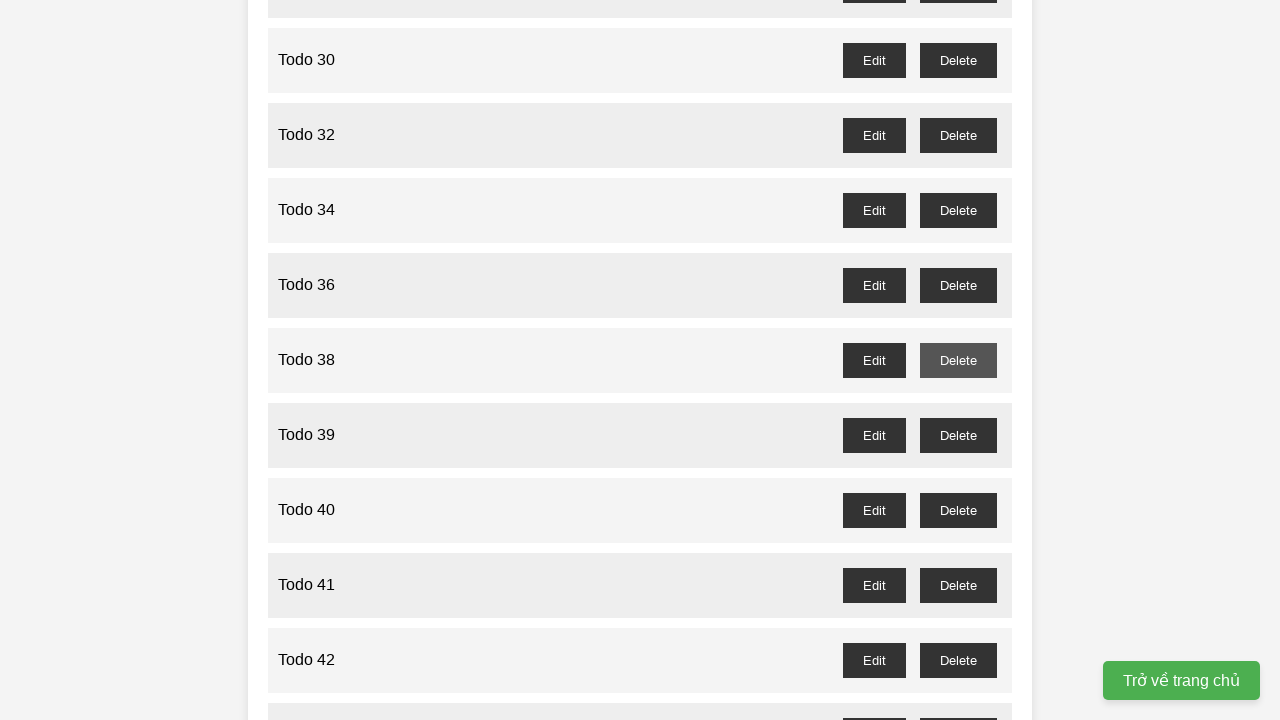

Clicked delete button for odd-numbered todo item 39 at (958, 435) on button#todo-39-delete
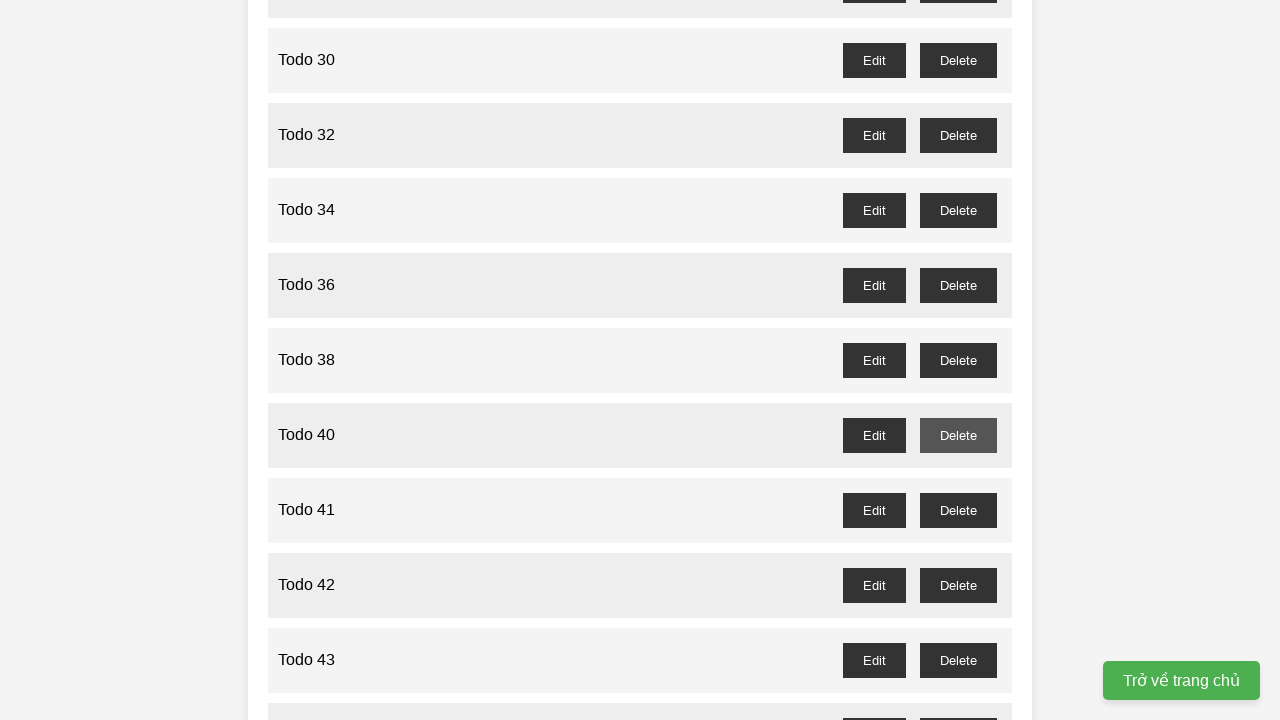

Clicked delete button for odd-numbered todo item 41 at (958, 510) on button#todo-41-delete
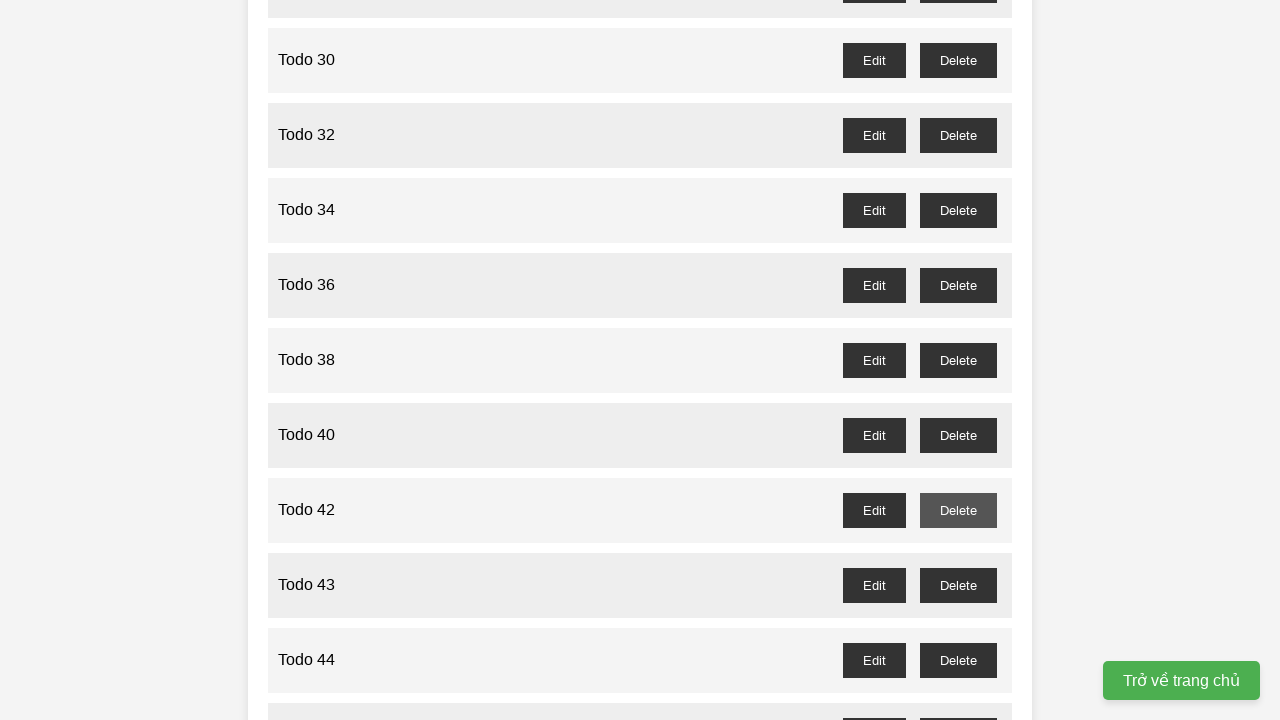

Clicked delete button for odd-numbered todo item 43 at (958, 585) on button#todo-43-delete
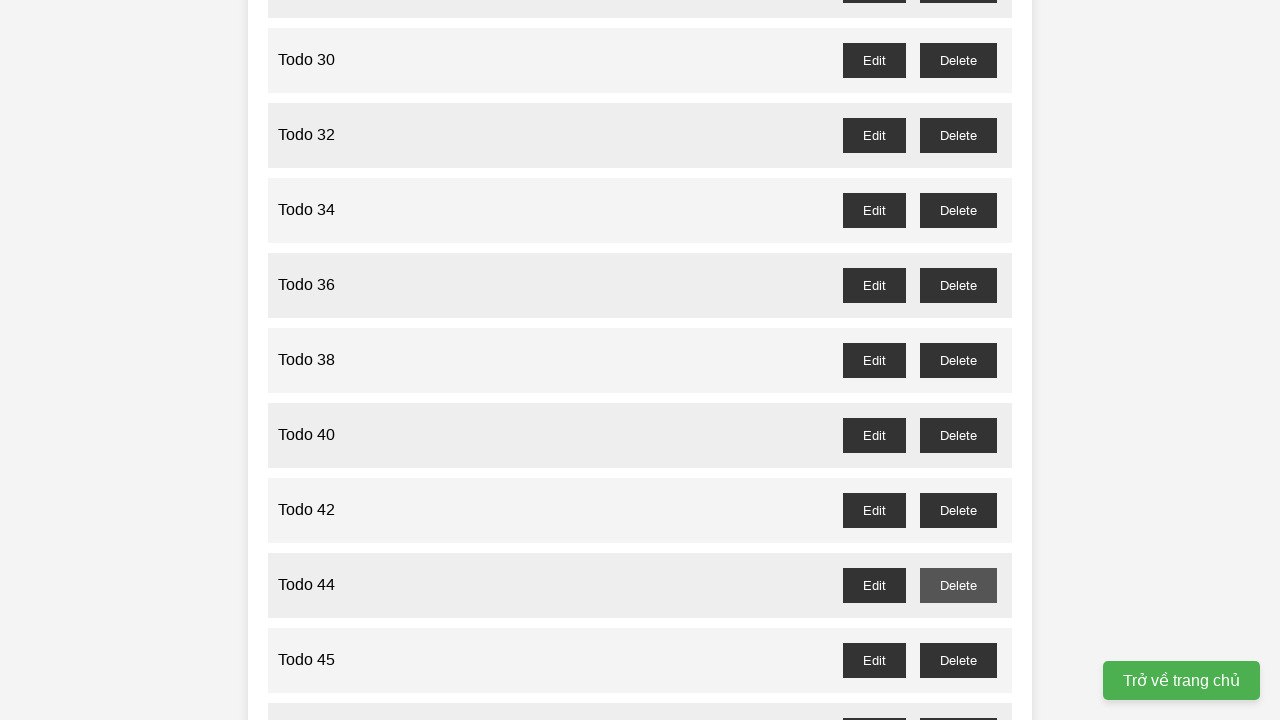

Clicked delete button for odd-numbered todo item 45 at (958, 660) on button#todo-45-delete
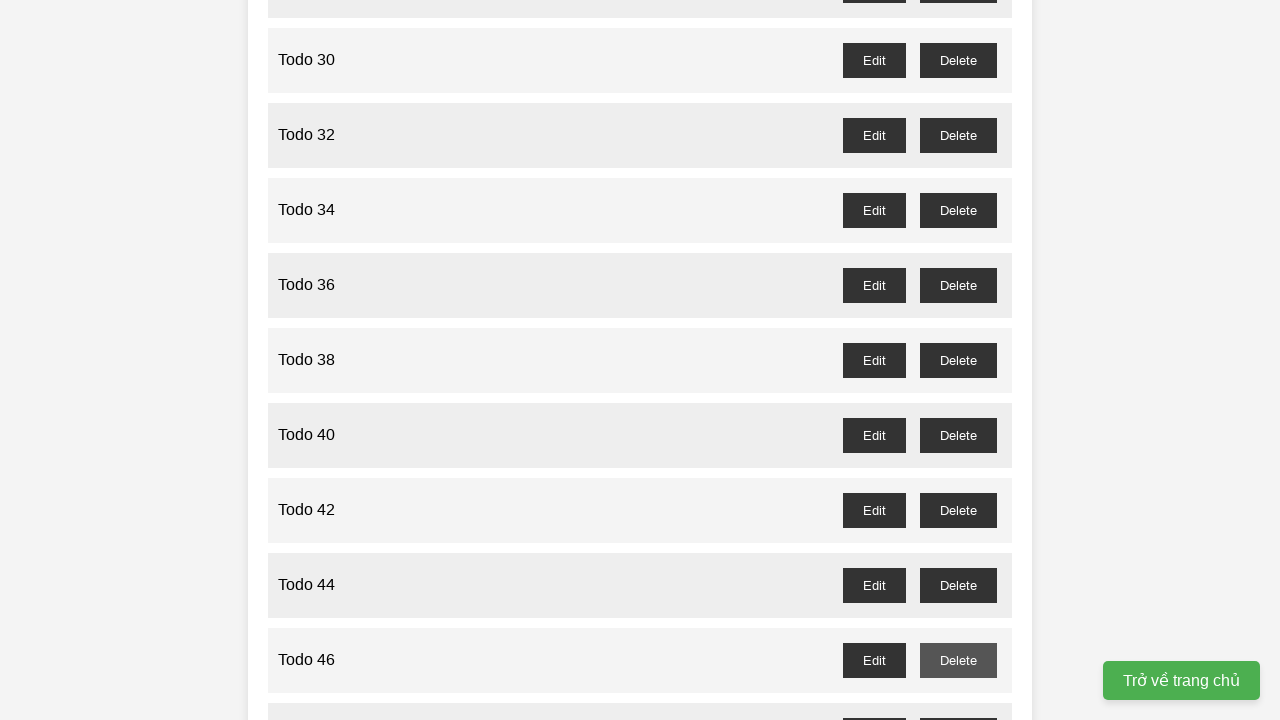

Clicked delete button for odd-numbered todo item 47 at (958, 703) on button#todo-47-delete
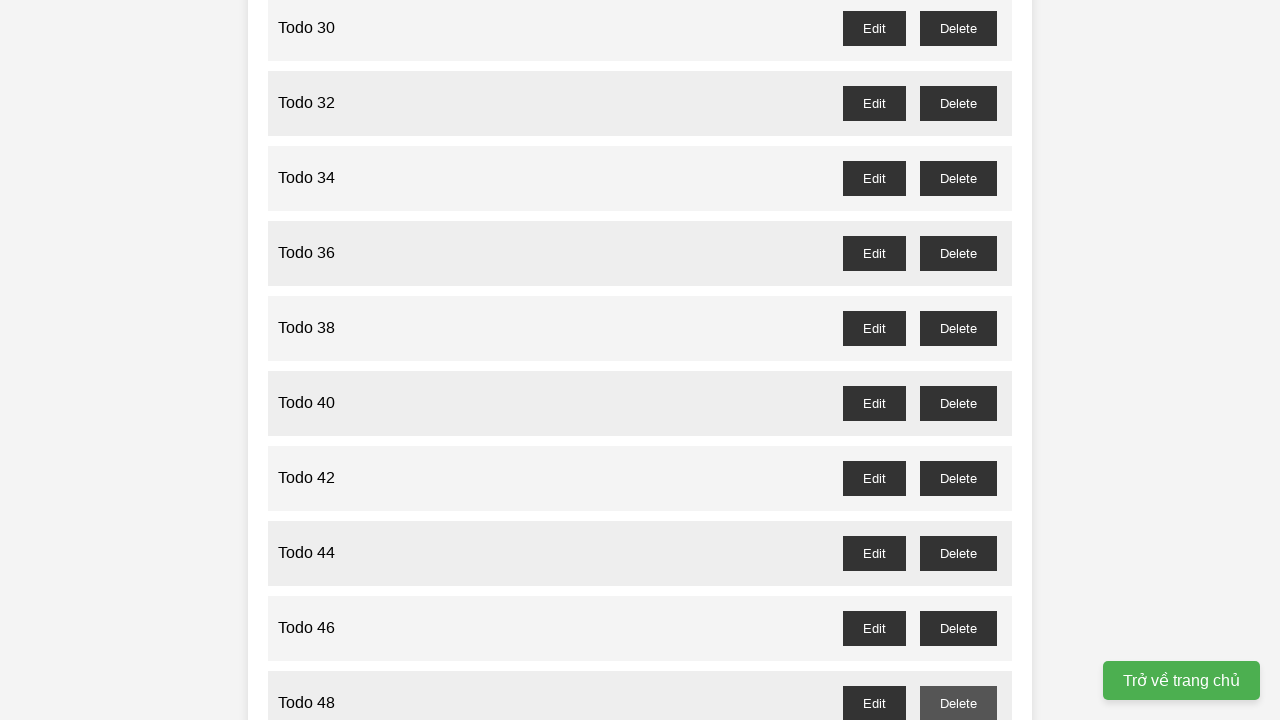

Clicked delete button for odd-numbered todo item 49 at (958, 360) on button#todo-49-delete
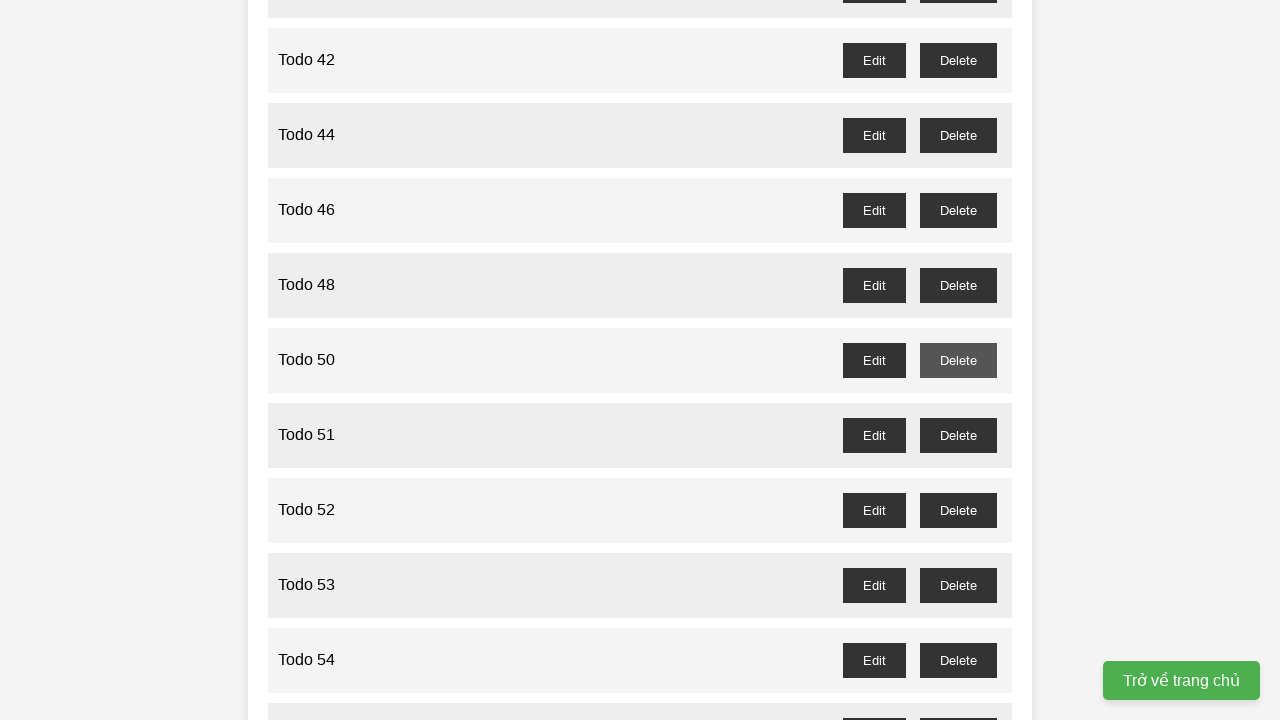

Clicked delete button for odd-numbered todo item 51 at (958, 435) on button#todo-51-delete
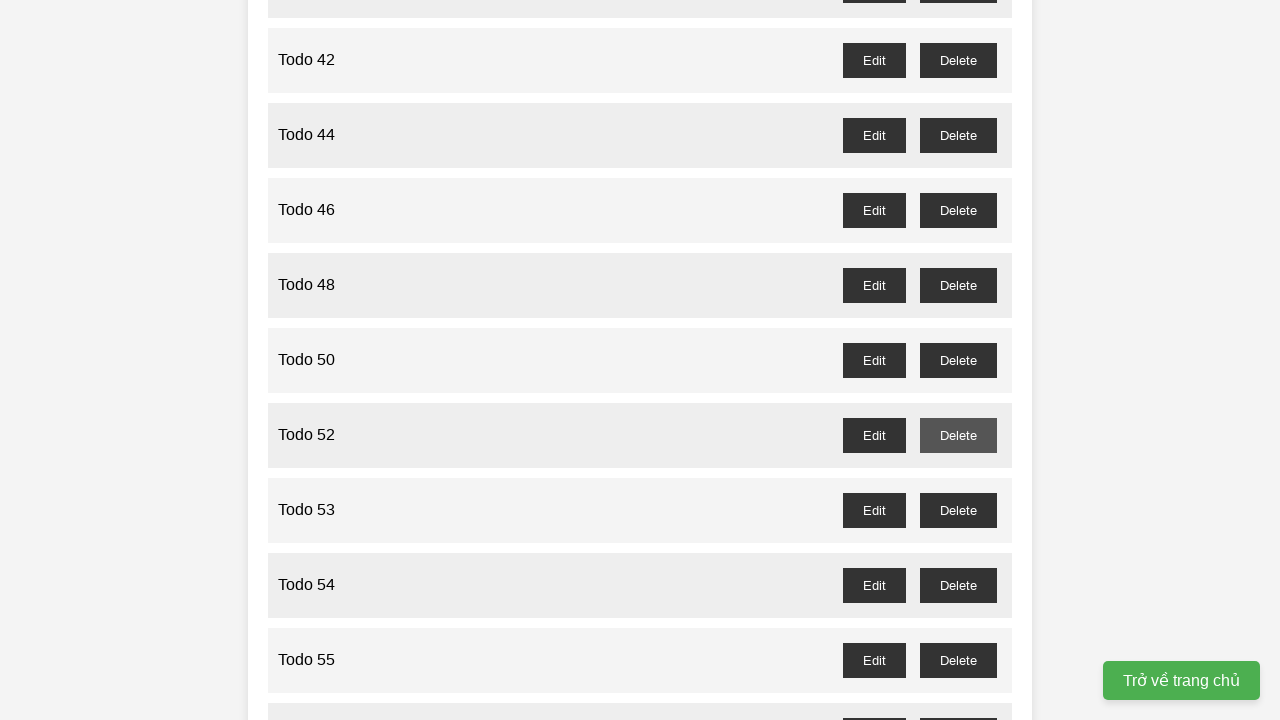

Clicked delete button for odd-numbered todo item 53 at (958, 510) on button#todo-53-delete
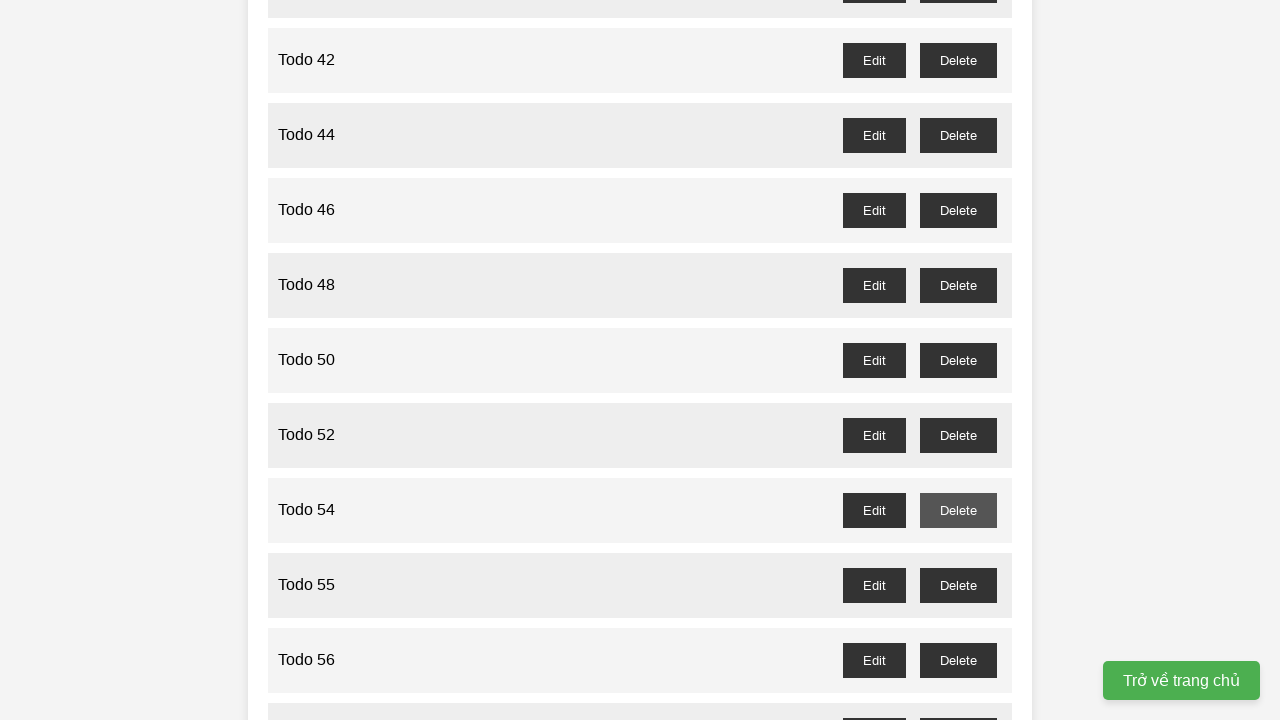

Clicked delete button for odd-numbered todo item 55 at (958, 585) on button#todo-55-delete
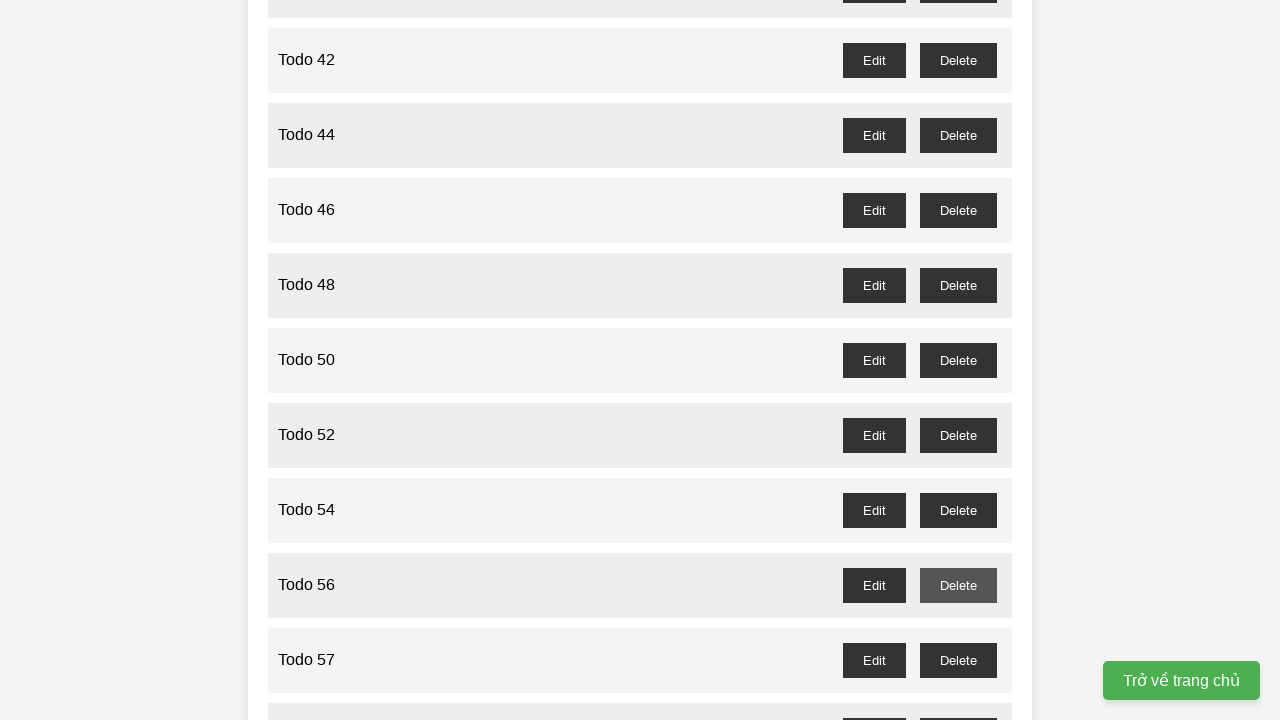

Clicked delete button for odd-numbered todo item 57 at (958, 660) on button#todo-57-delete
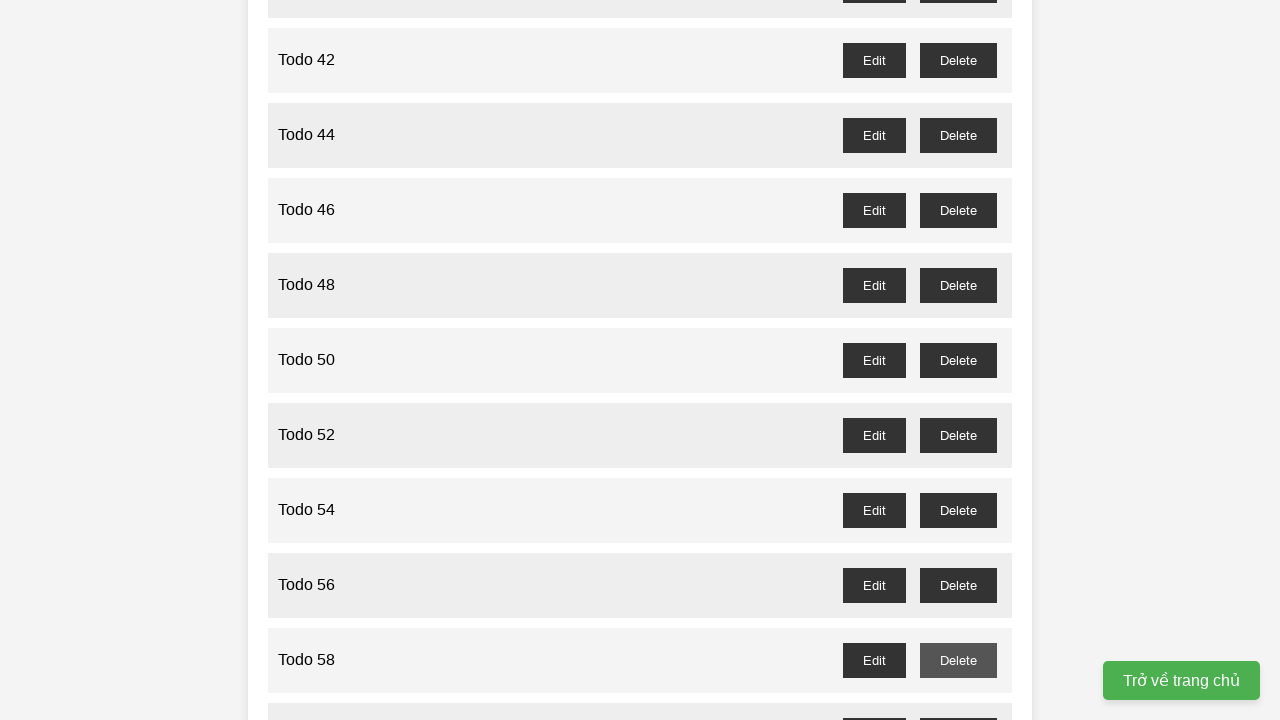

Clicked delete button for odd-numbered todo item 59 at (958, 703) on button#todo-59-delete
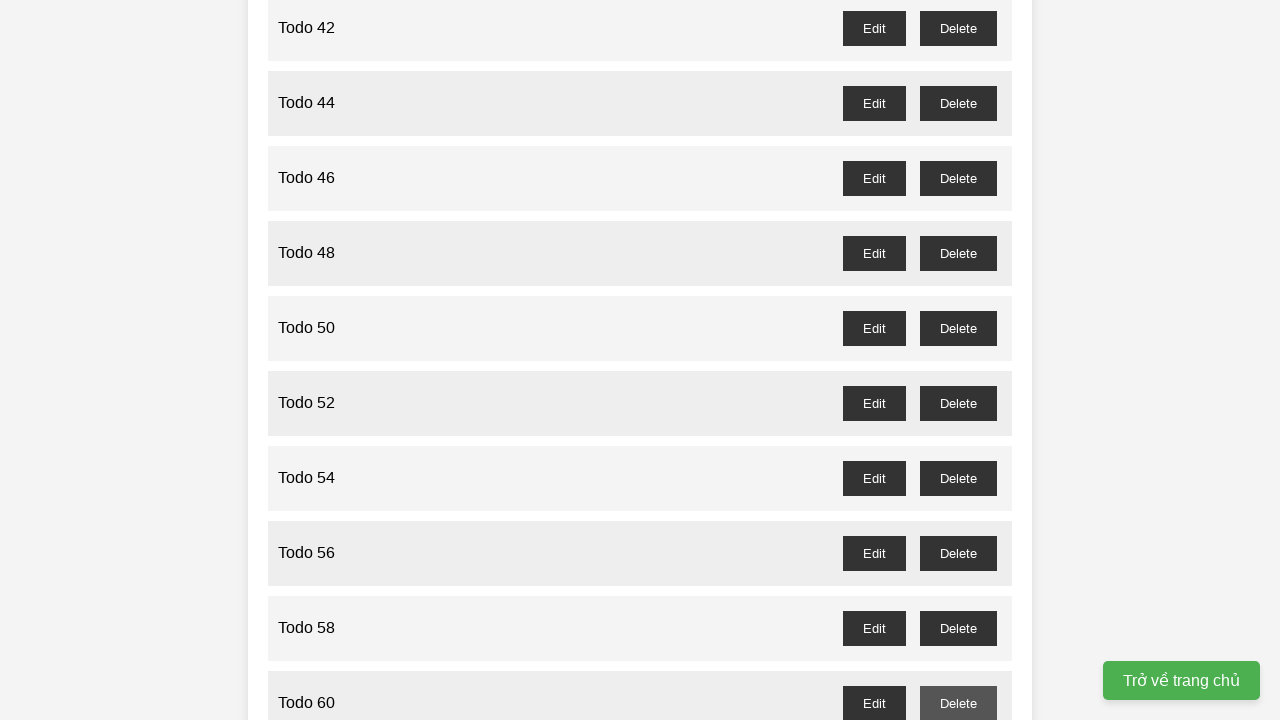

Clicked delete button for odd-numbered todo item 61 at (958, 360) on button#todo-61-delete
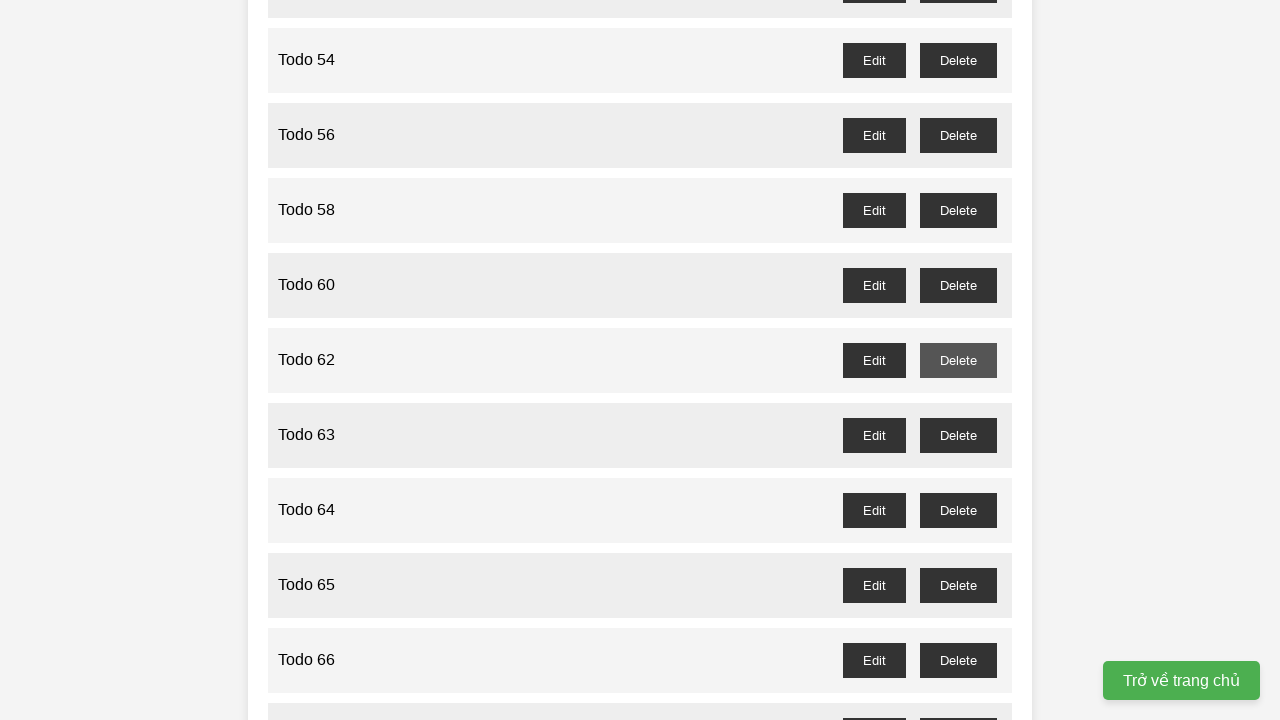

Clicked delete button for odd-numbered todo item 63 at (958, 435) on button#todo-63-delete
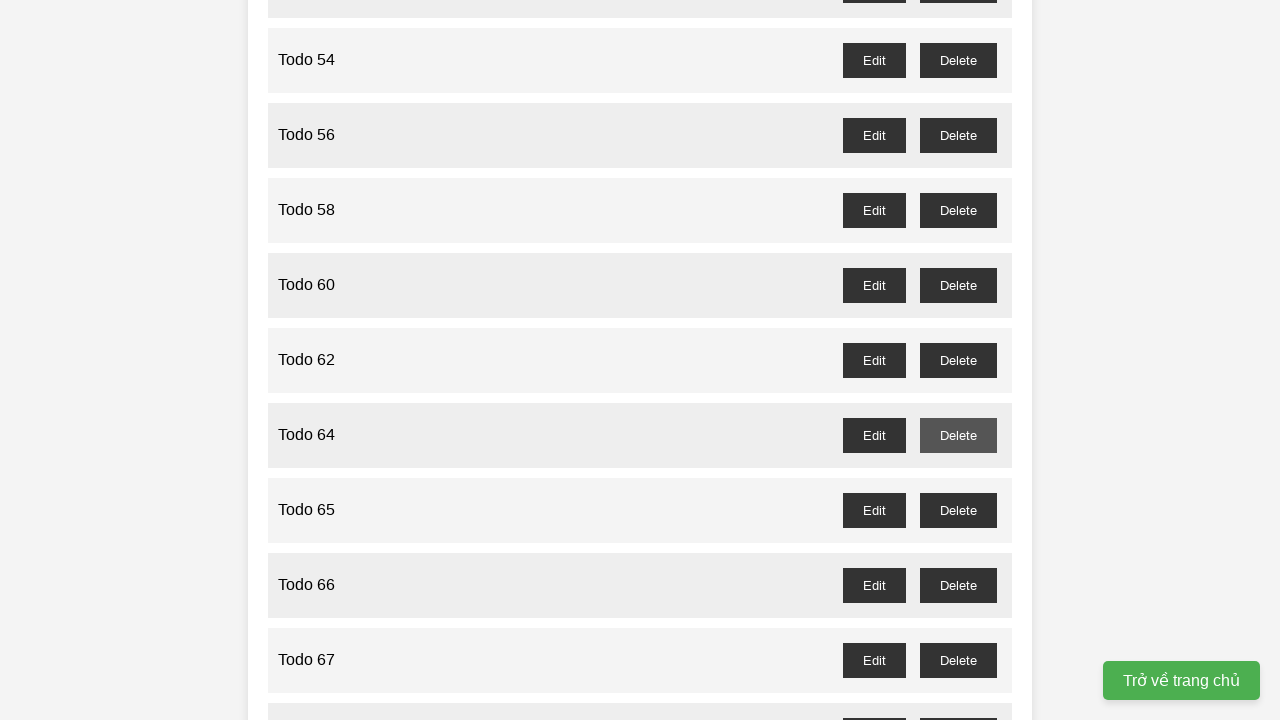

Clicked delete button for odd-numbered todo item 65 at (958, 510) on button#todo-65-delete
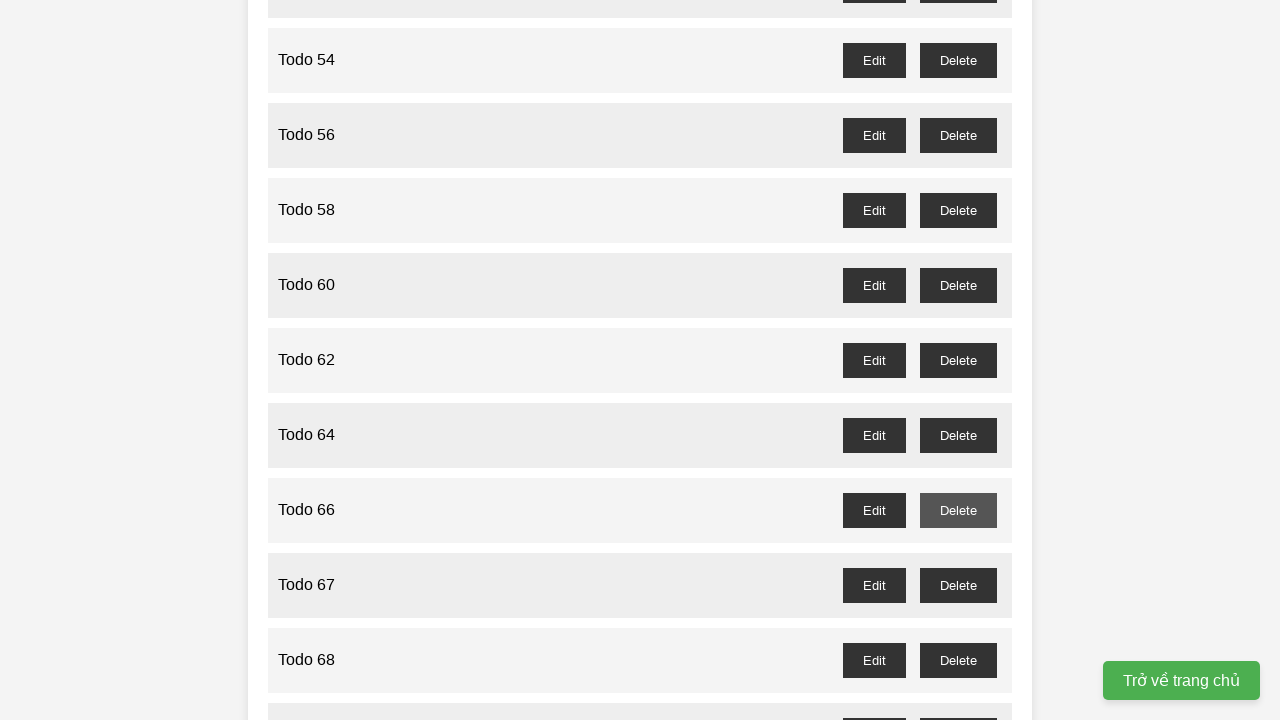

Clicked delete button for odd-numbered todo item 67 at (958, 585) on button#todo-67-delete
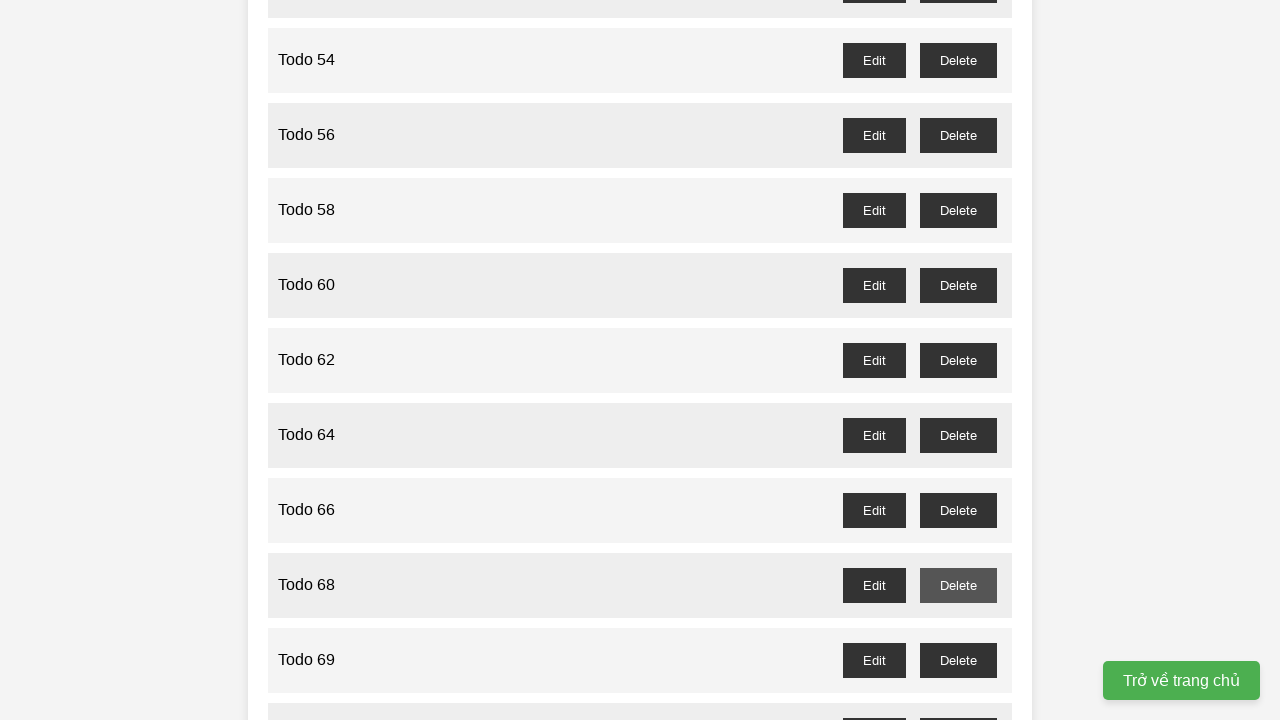

Clicked delete button for odd-numbered todo item 69 at (958, 660) on button#todo-69-delete
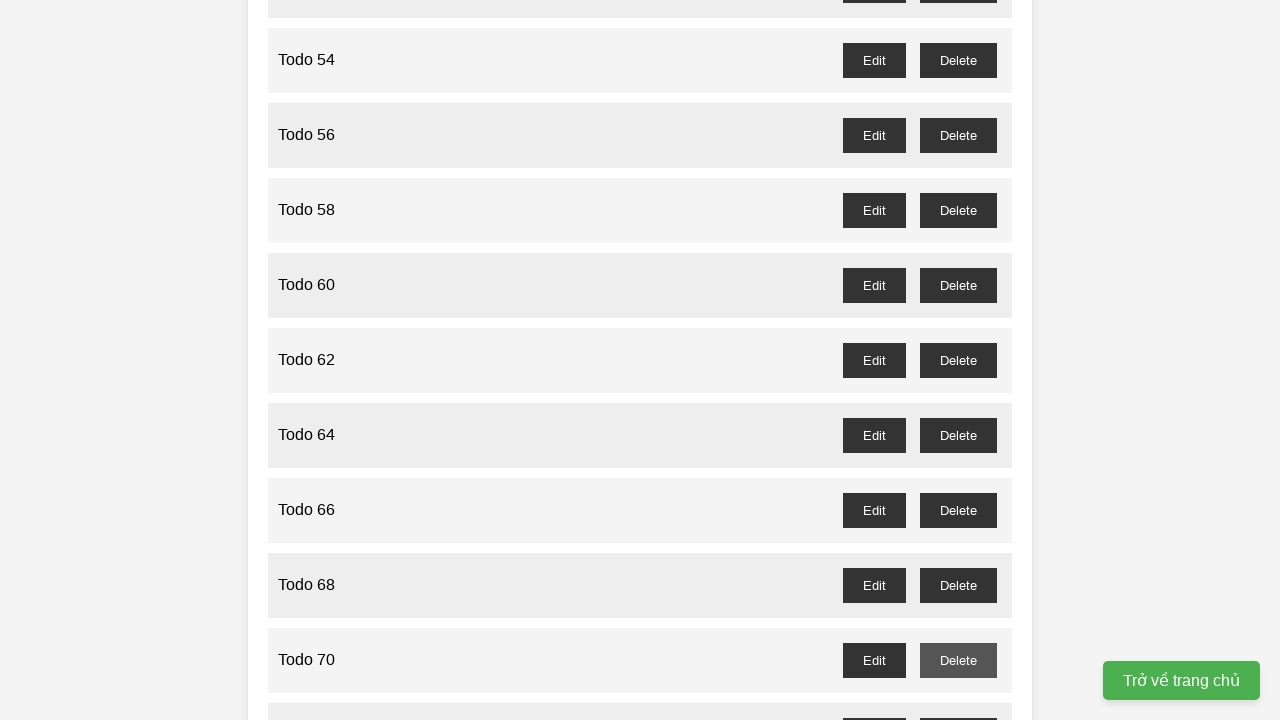

Clicked delete button for odd-numbered todo item 71 at (958, 703) on button#todo-71-delete
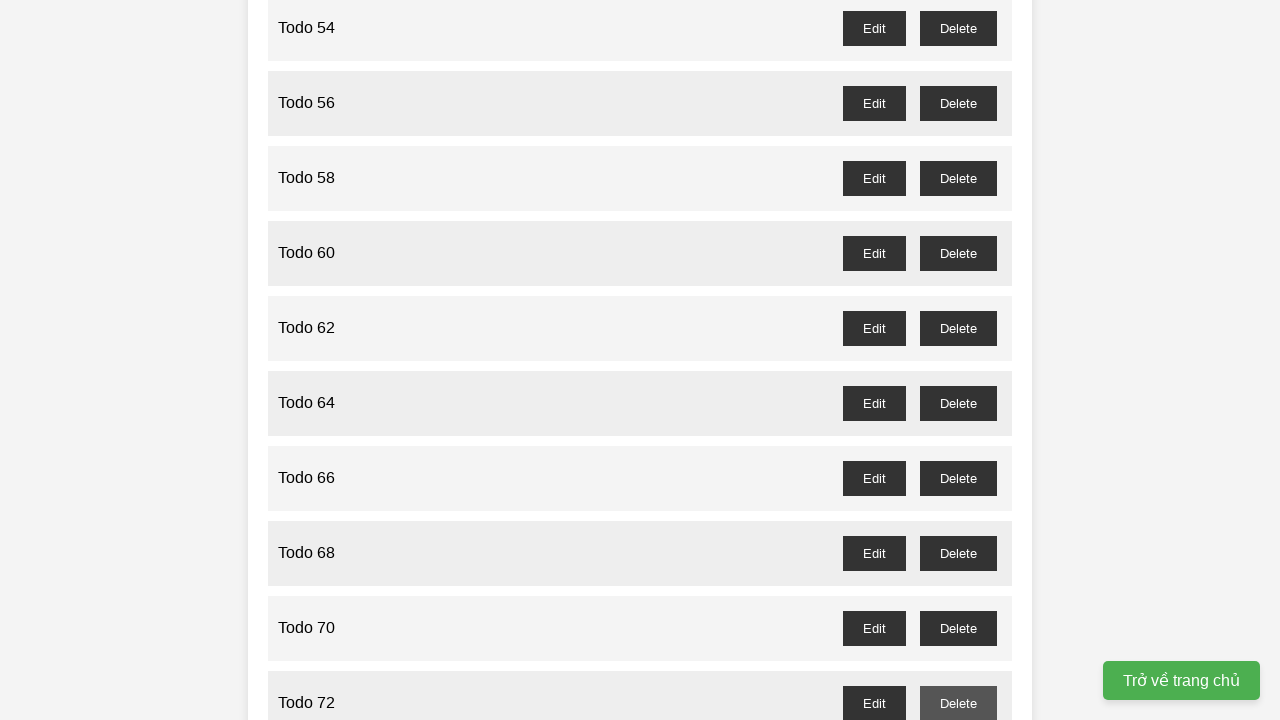

Clicked delete button for odd-numbered todo item 73 at (958, 360) on button#todo-73-delete
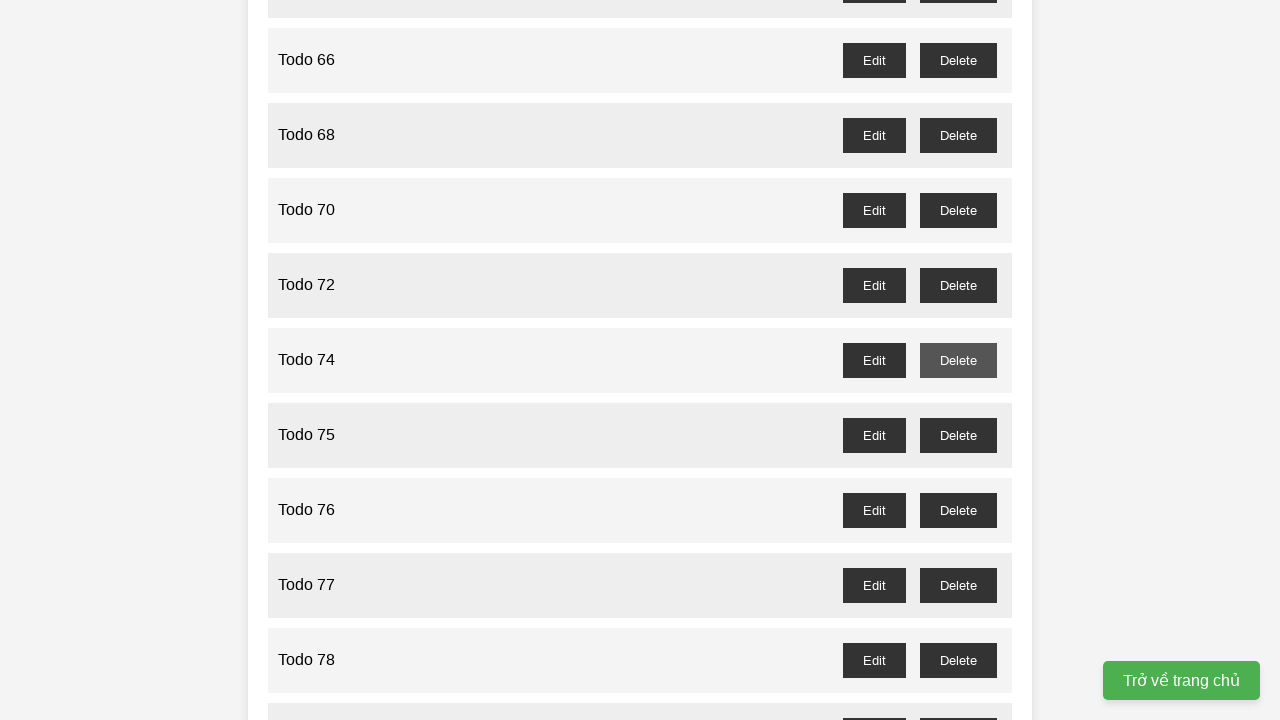

Clicked delete button for odd-numbered todo item 75 at (958, 435) on button#todo-75-delete
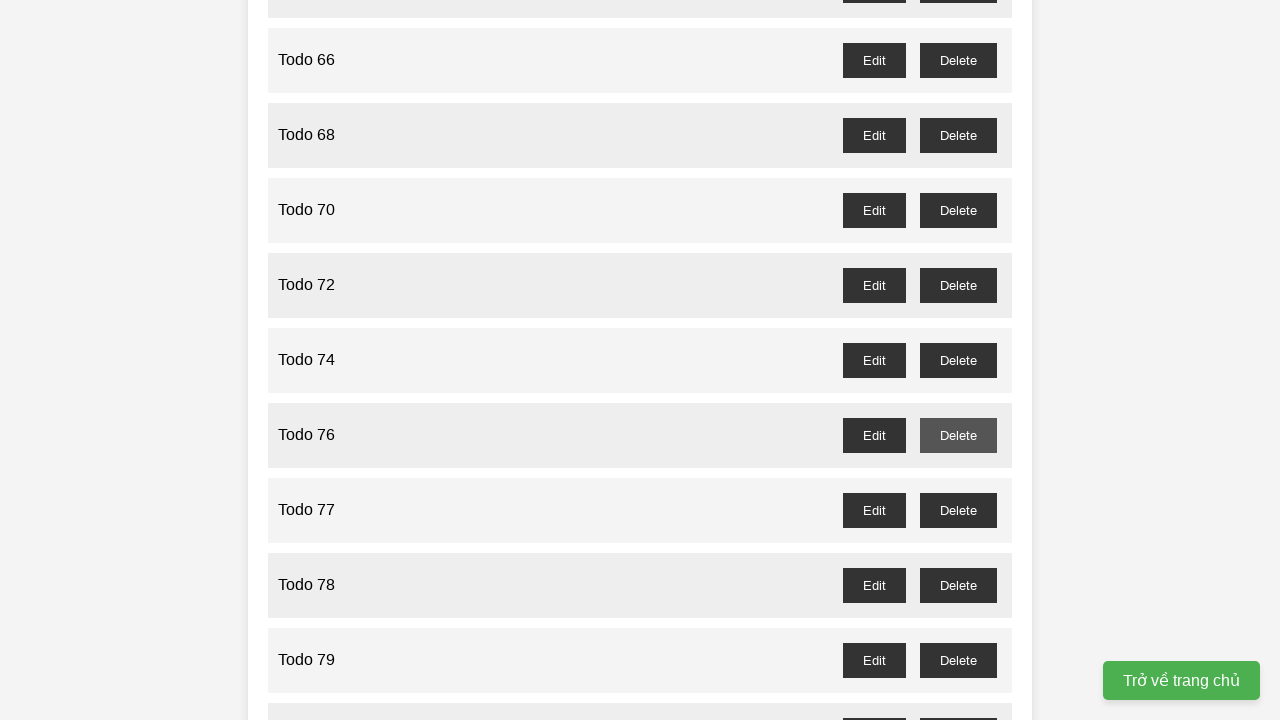

Clicked delete button for odd-numbered todo item 77 at (958, 510) on button#todo-77-delete
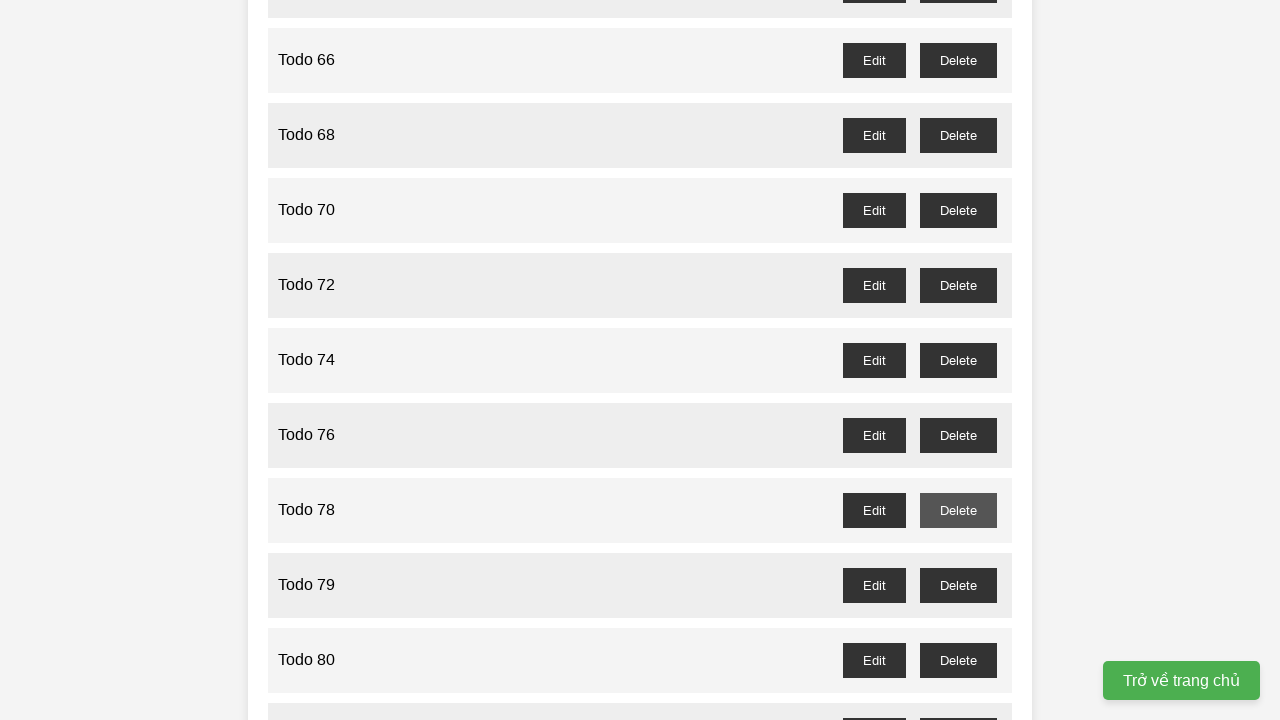

Clicked delete button for odd-numbered todo item 79 at (958, 585) on button#todo-79-delete
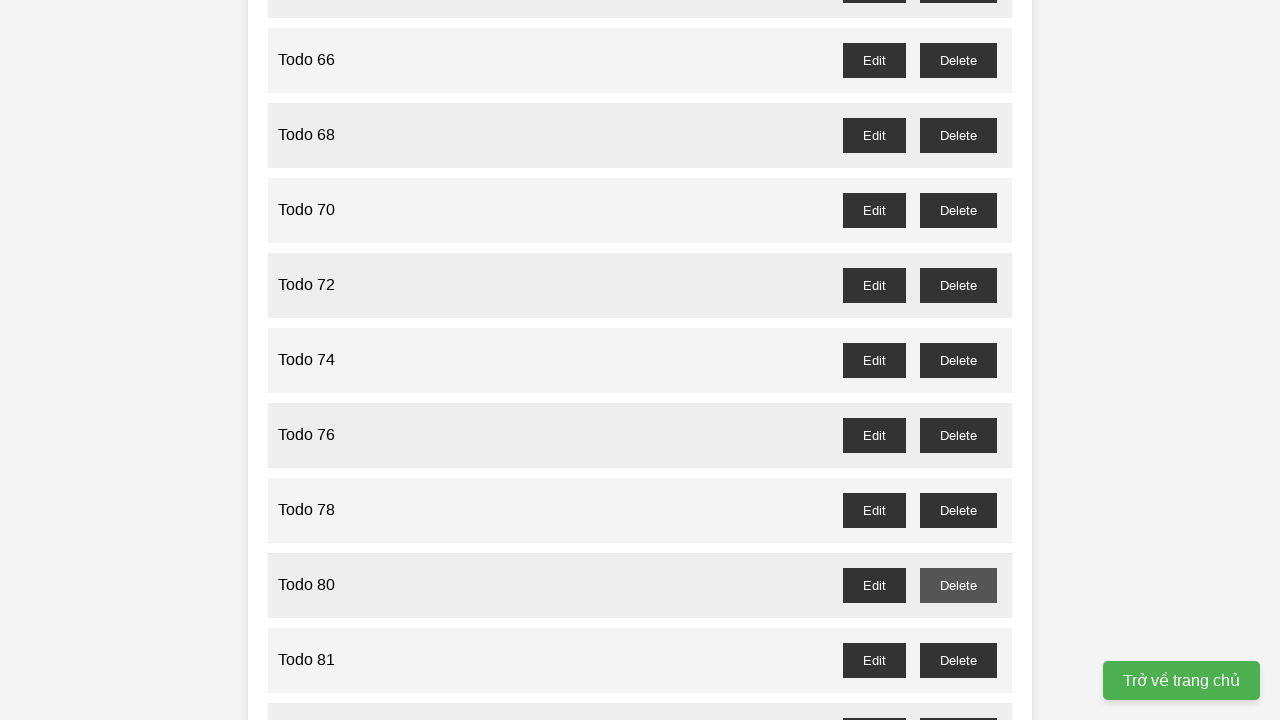

Clicked delete button for odd-numbered todo item 81 at (958, 660) on button#todo-81-delete
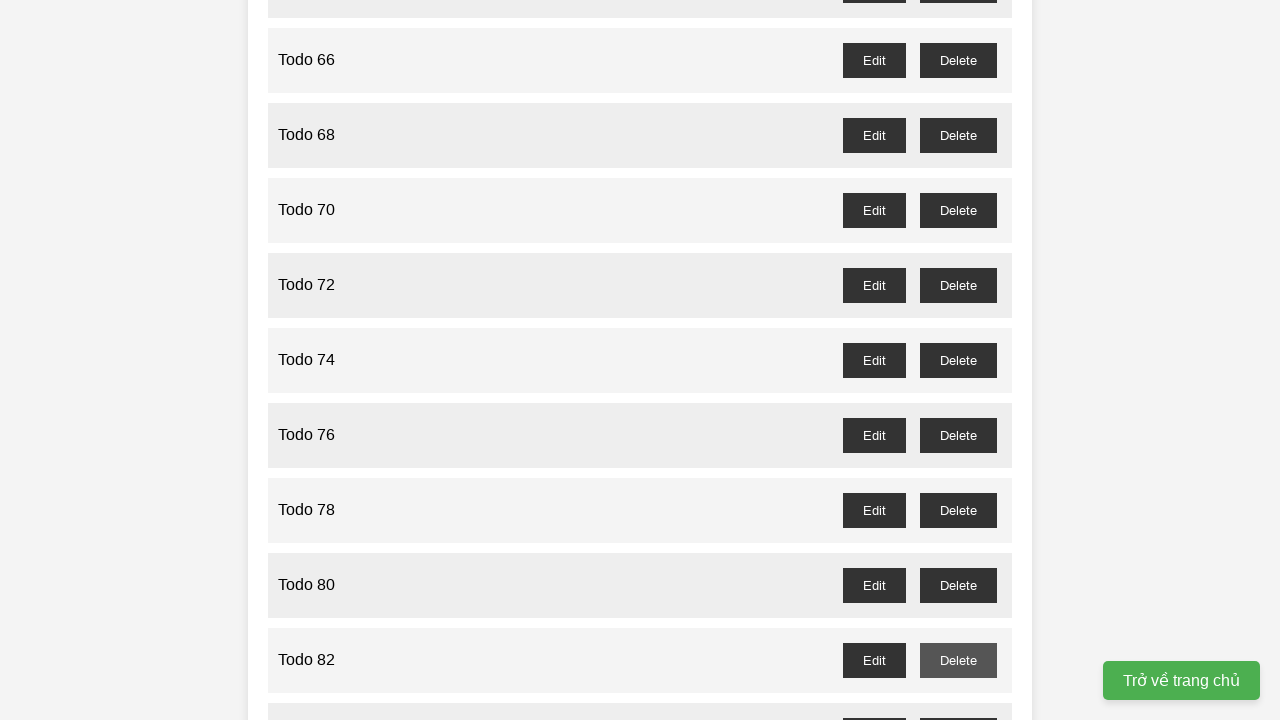

Clicked delete button for odd-numbered todo item 83 at (958, 703) on button#todo-83-delete
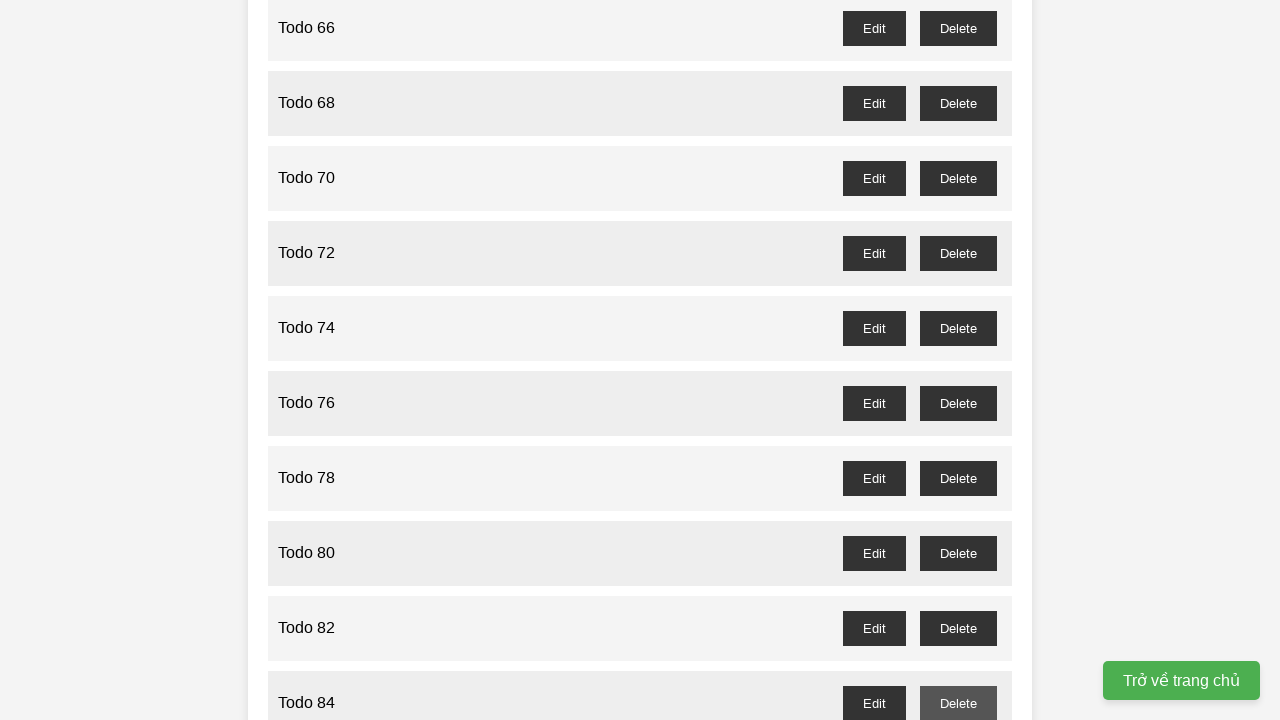

Clicked delete button for odd-numbered todo item 85 at (958, 360) on button#todo-85-delete
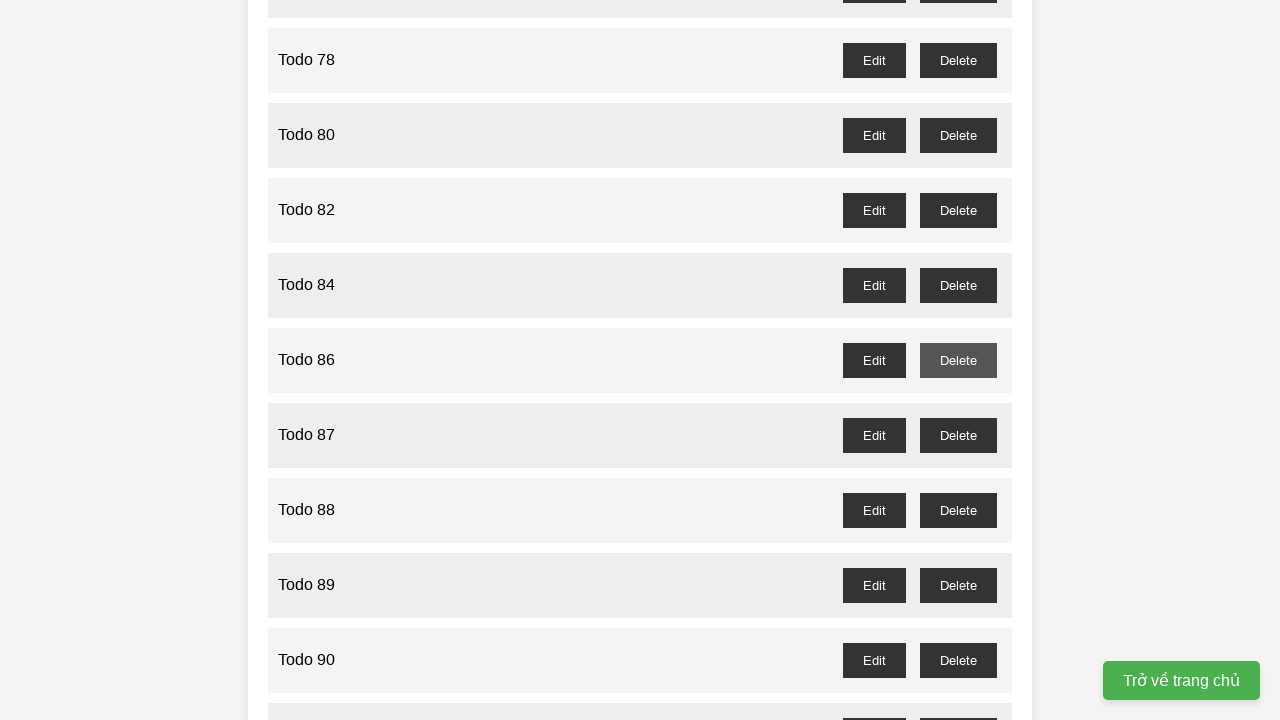

Clicked delete button for odd-numbered todo item 87 at (958, 435) on button#todo-87-delete
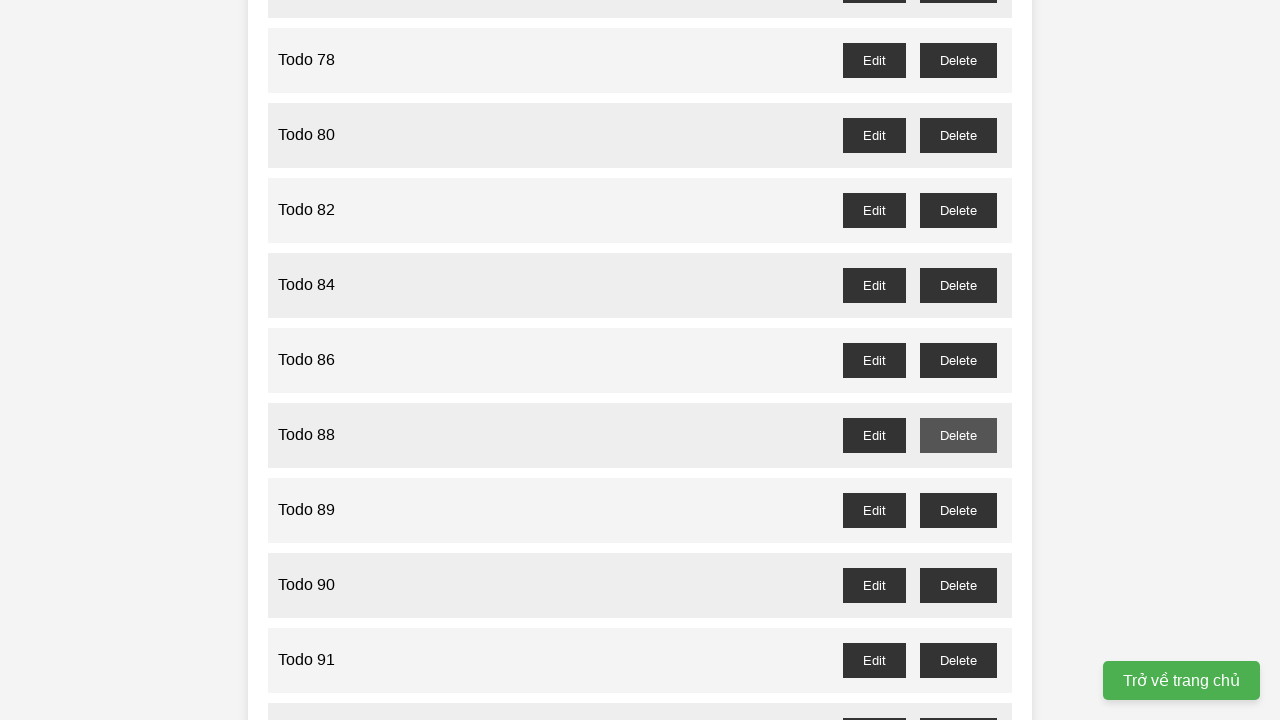

Clicked delete button for odd-numbered todo item 89 at (958, 510) on button#todo-89-delete
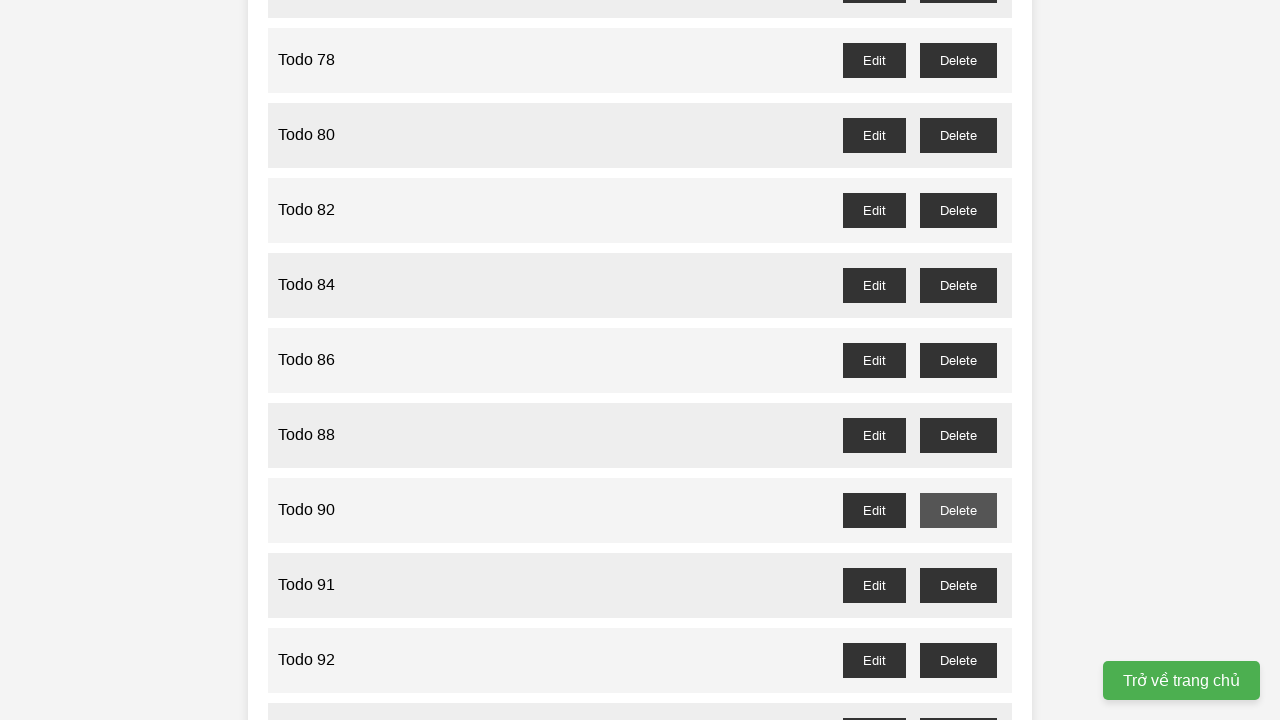

Clicked delete button for odd-numbered todo item 91 at (958, 585) on button#todo-91-delete
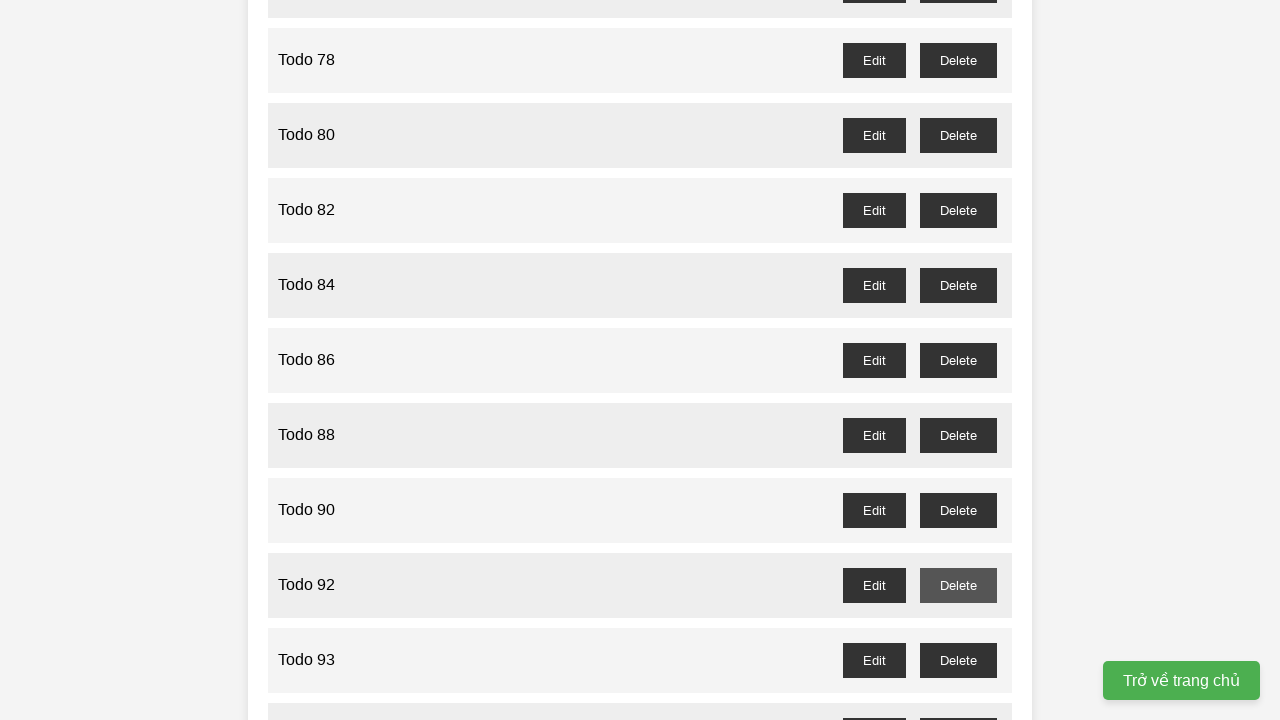

Clicked delete button for odd-numbered todo item 93 at (958, 660) on button#todo-93-delete
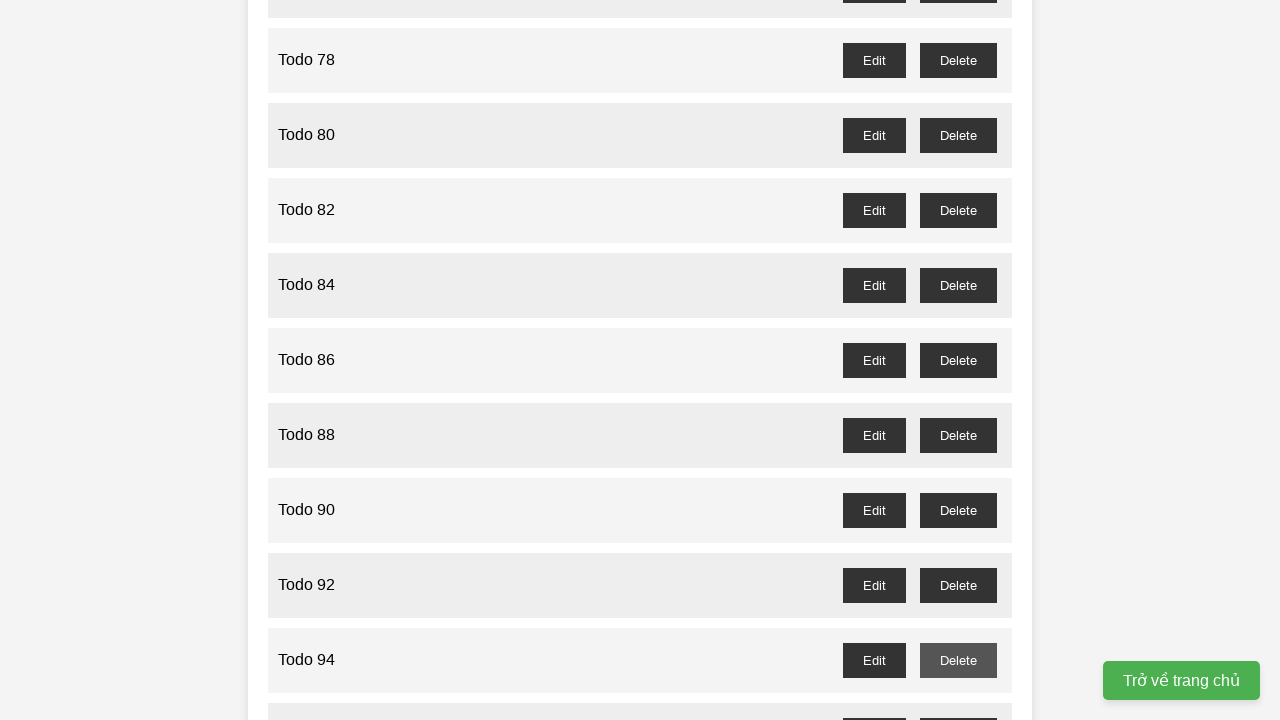

Clicked delete button for odd-numbered todo item 95 at (958, 703) on button#todo-95-delete
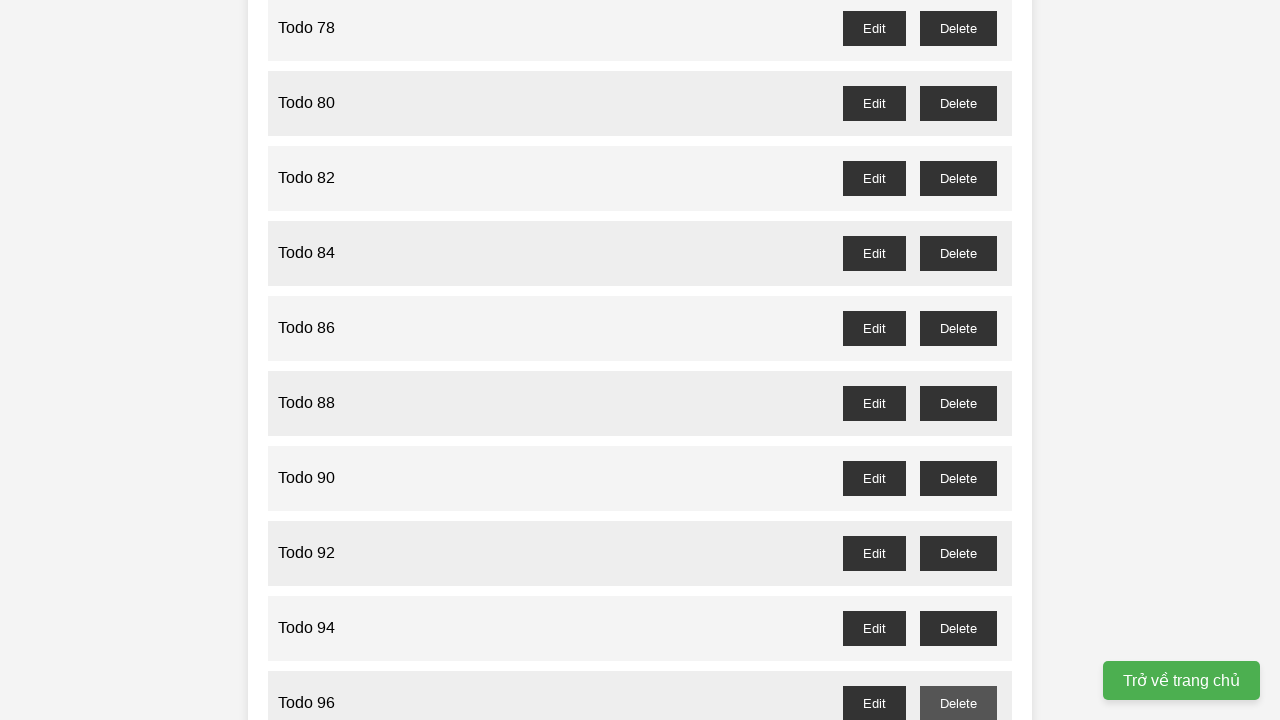

Clicked delete button for odd-numbered todo item 97 at (958, 406) on button#todo-97-delete
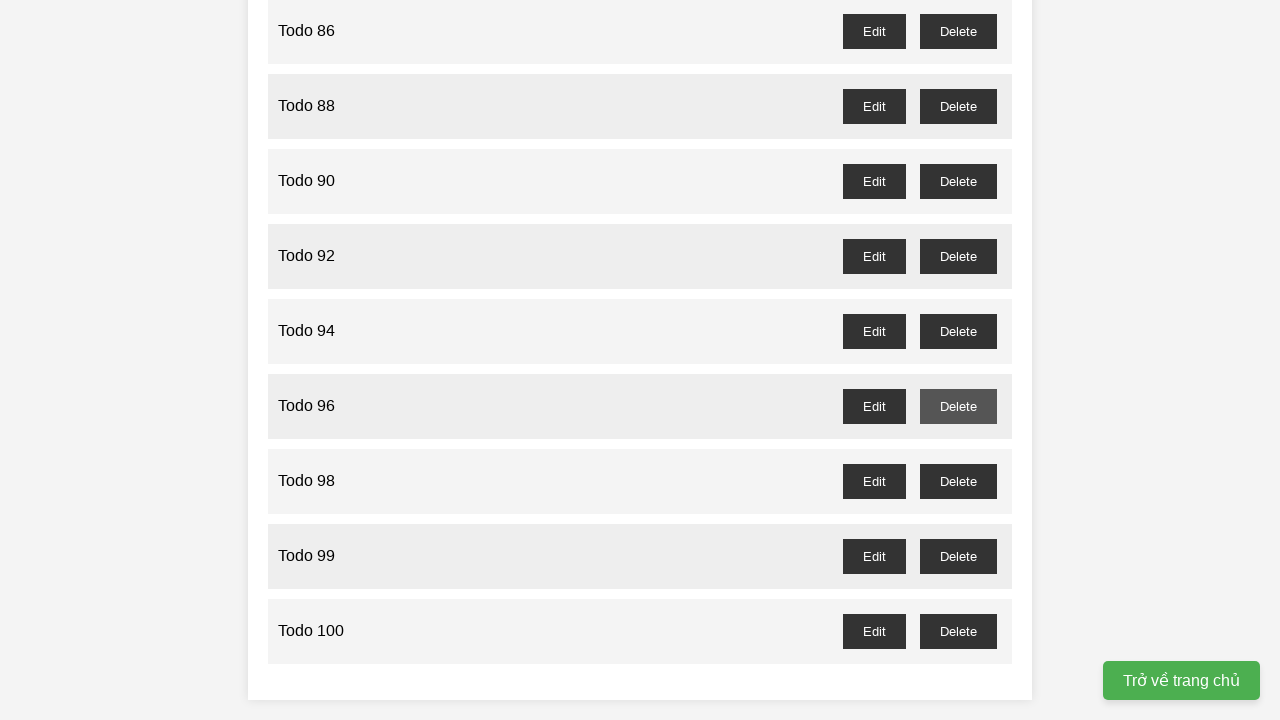

Clicked delete button for odd-numbered todo item 99 at (958, 556) on button#todo-99-delete
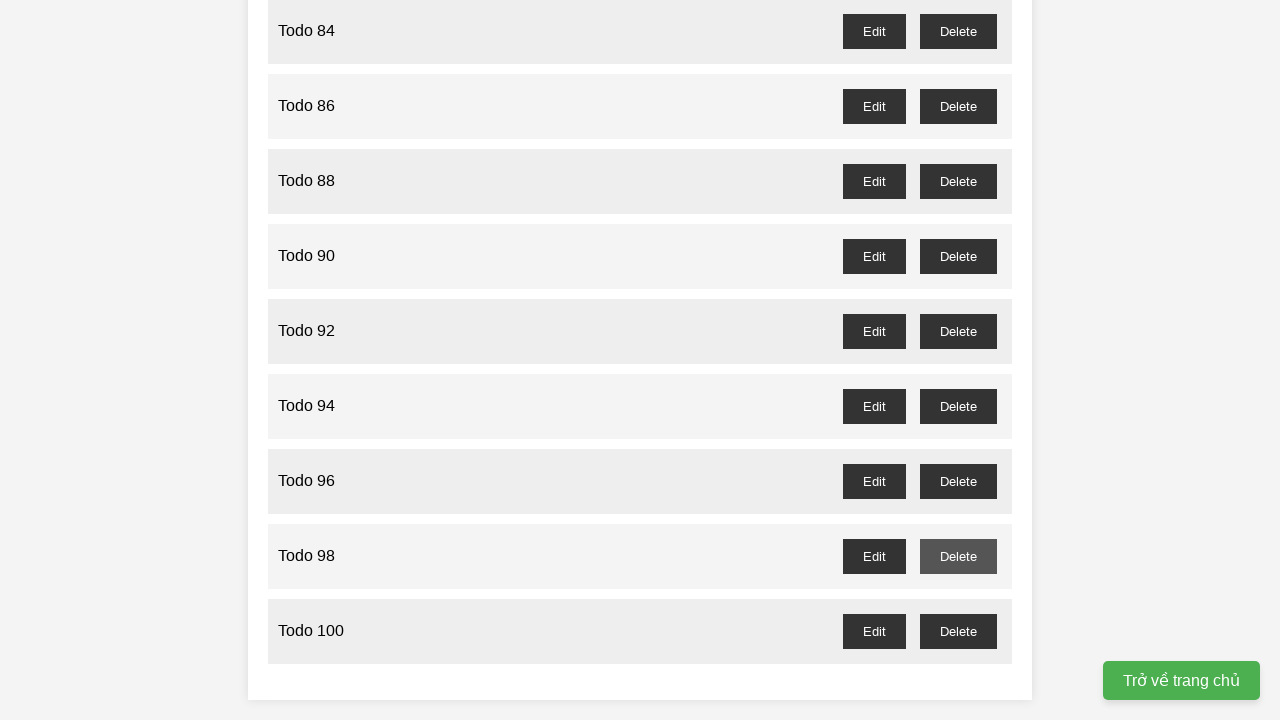

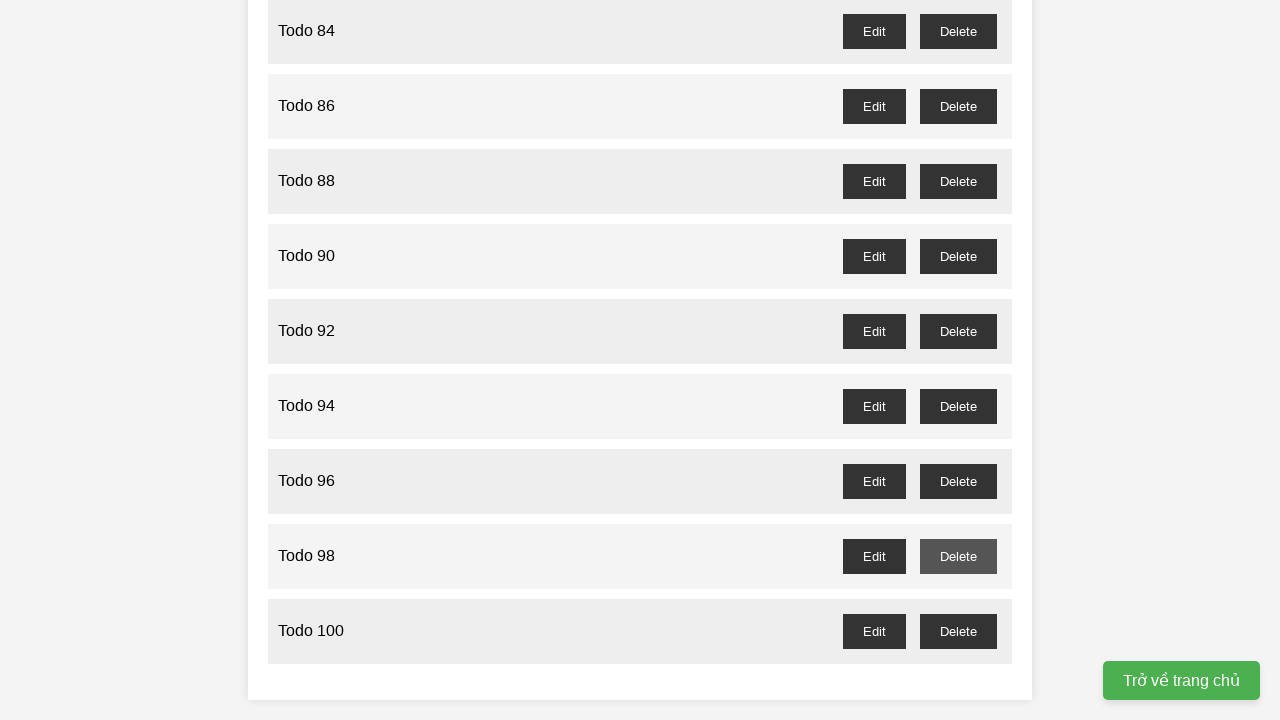